Tests that all external links on the website are accessible by finding all anchor elements and verifying their href attributes are valid

Starting URL: https://www.zaisystems.com/

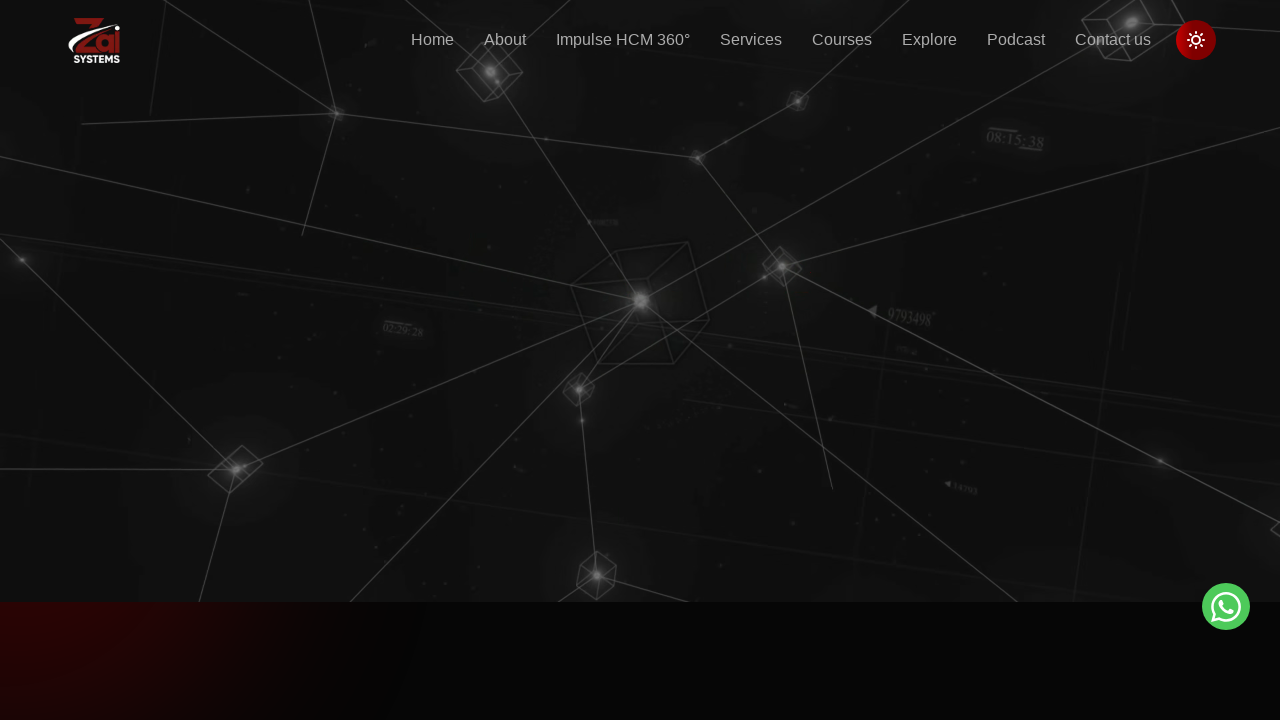

Navigated to https://www.zaisystems.com/
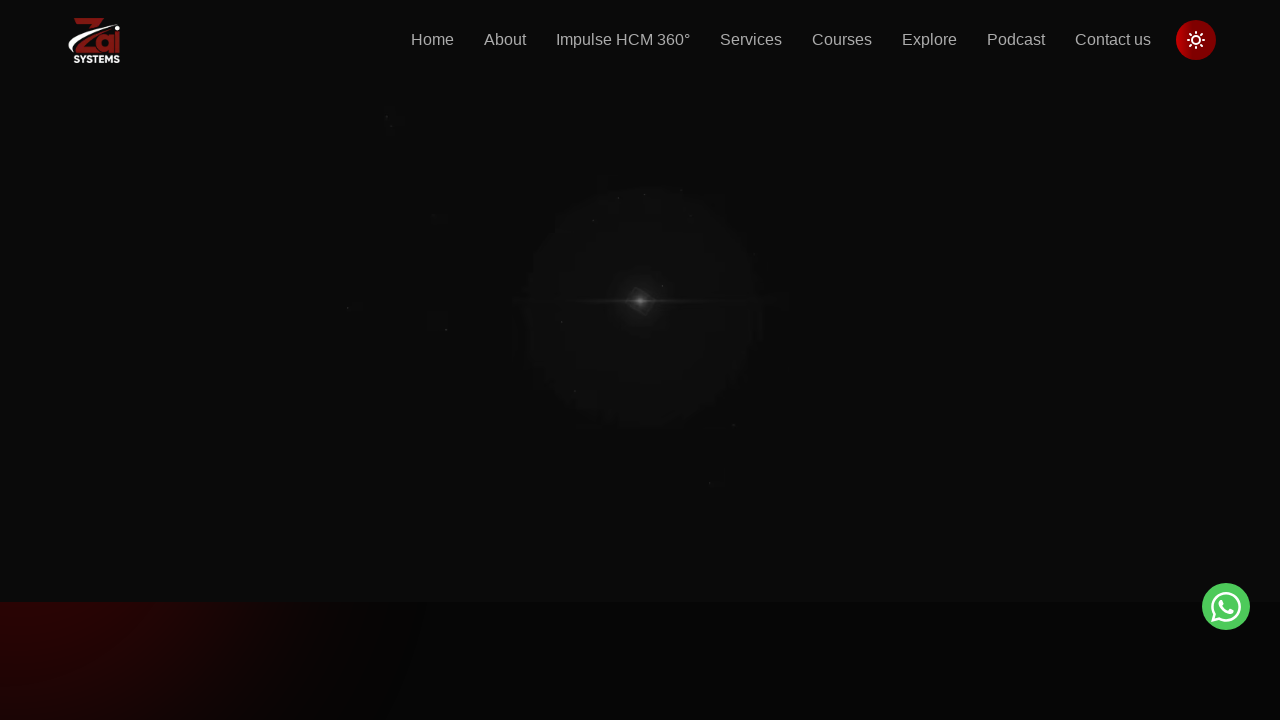

Found 170 anchor elements on the page
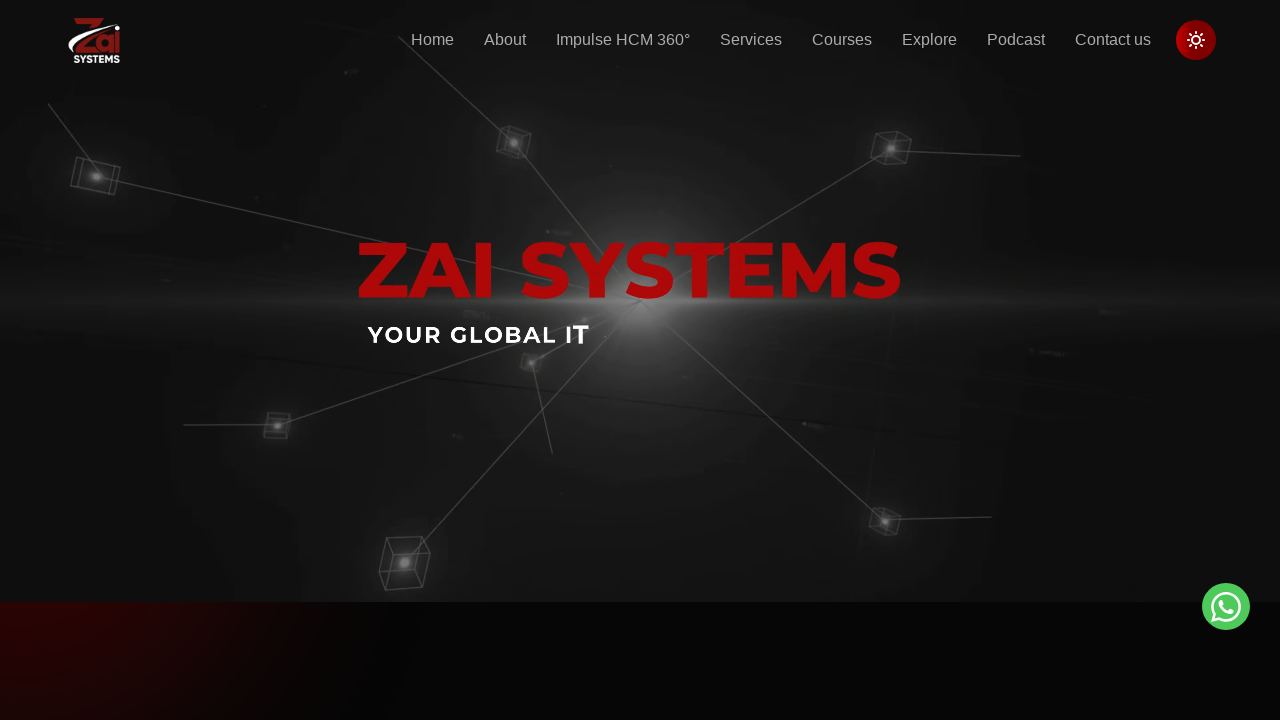

Retrieved href attribute: /
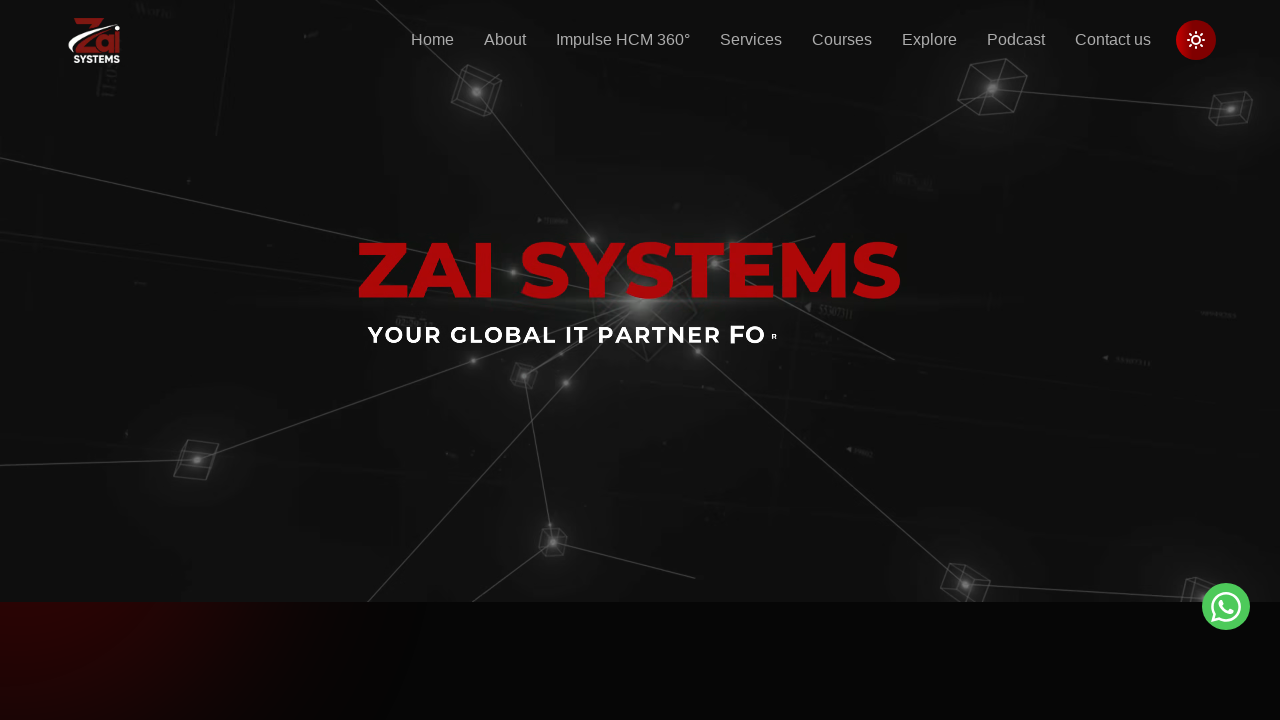

Retrieved href attribute: /
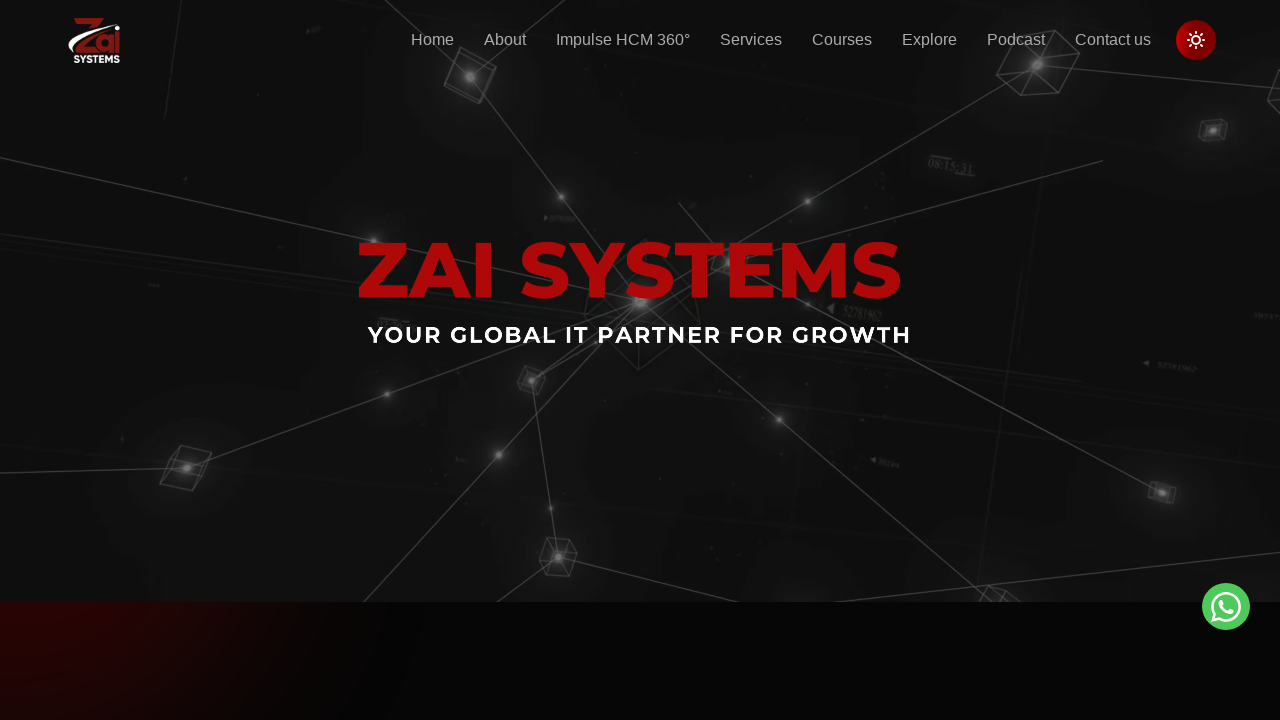

Retrieved href attribute: /about-us
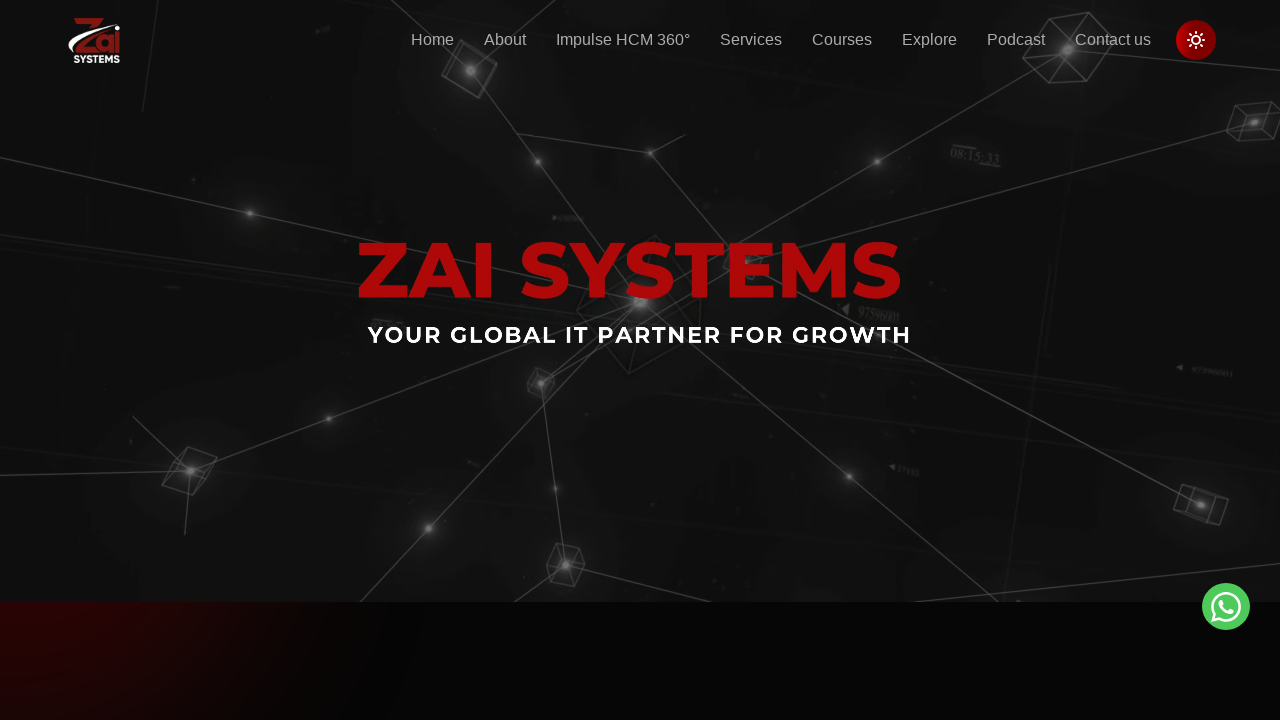

Retrieved href attribute: /about-us
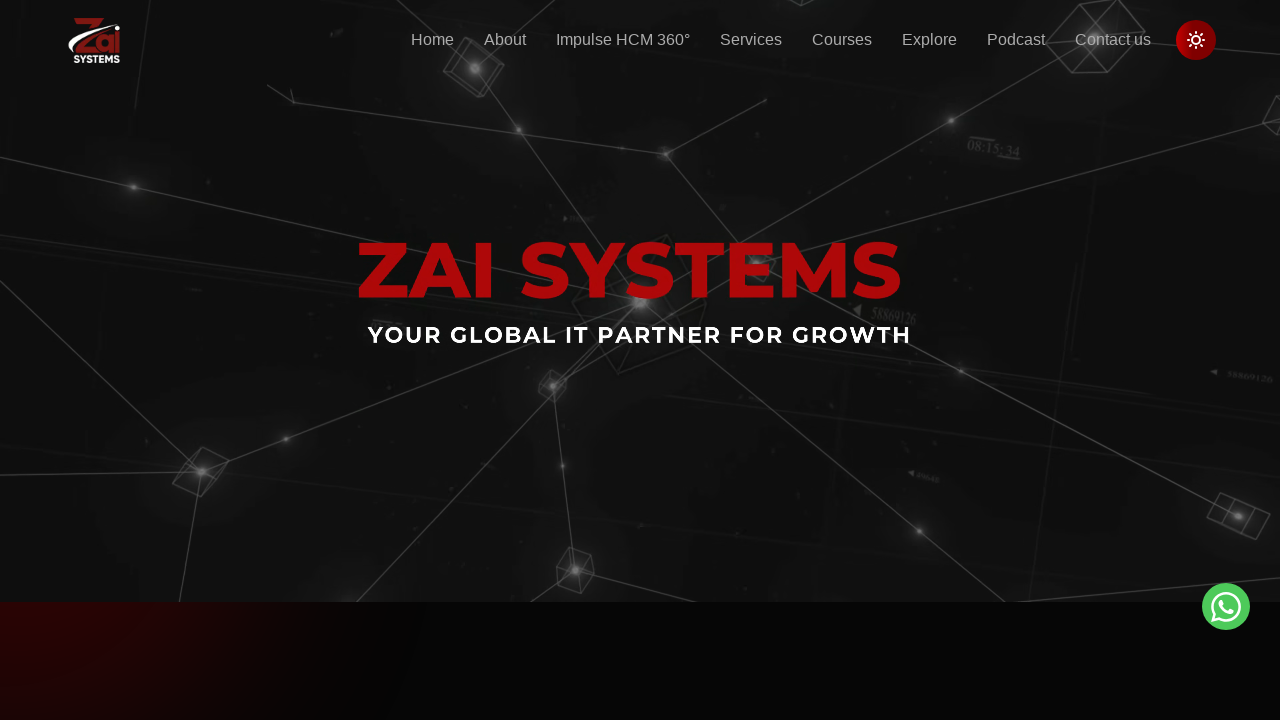

Retrieved href attribute: /team
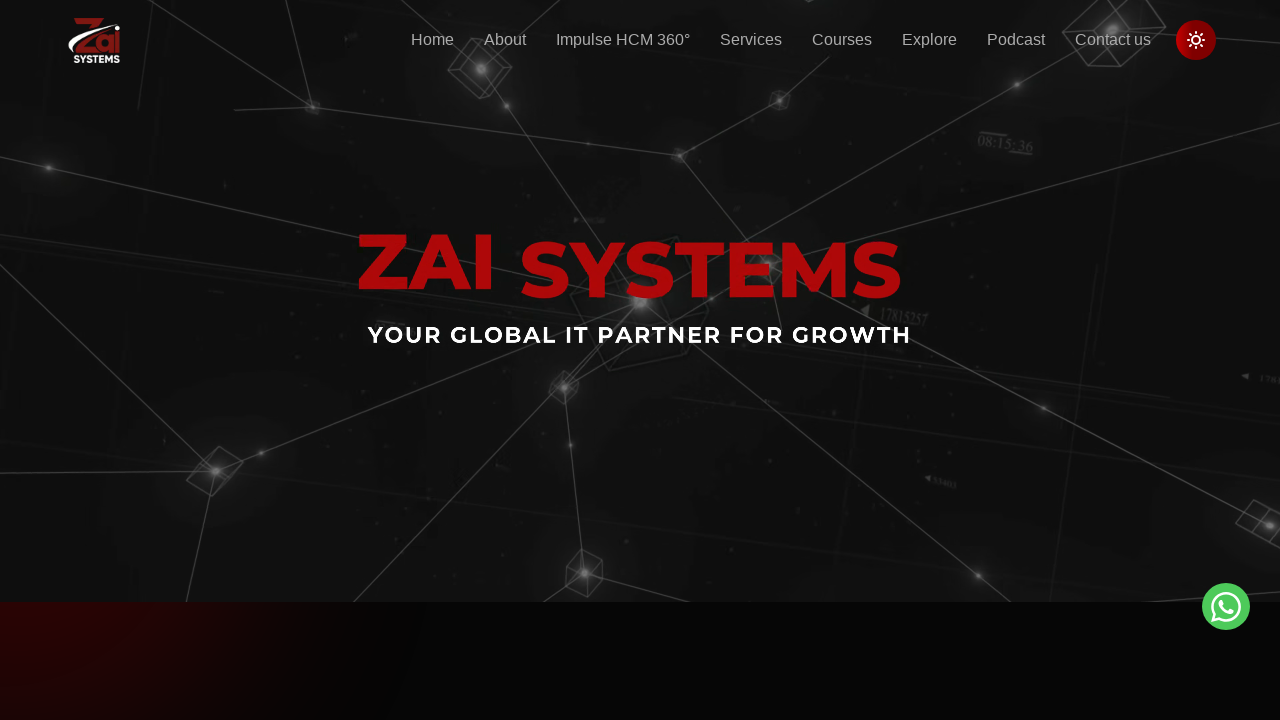

Retrieved href attribute: /appreciation
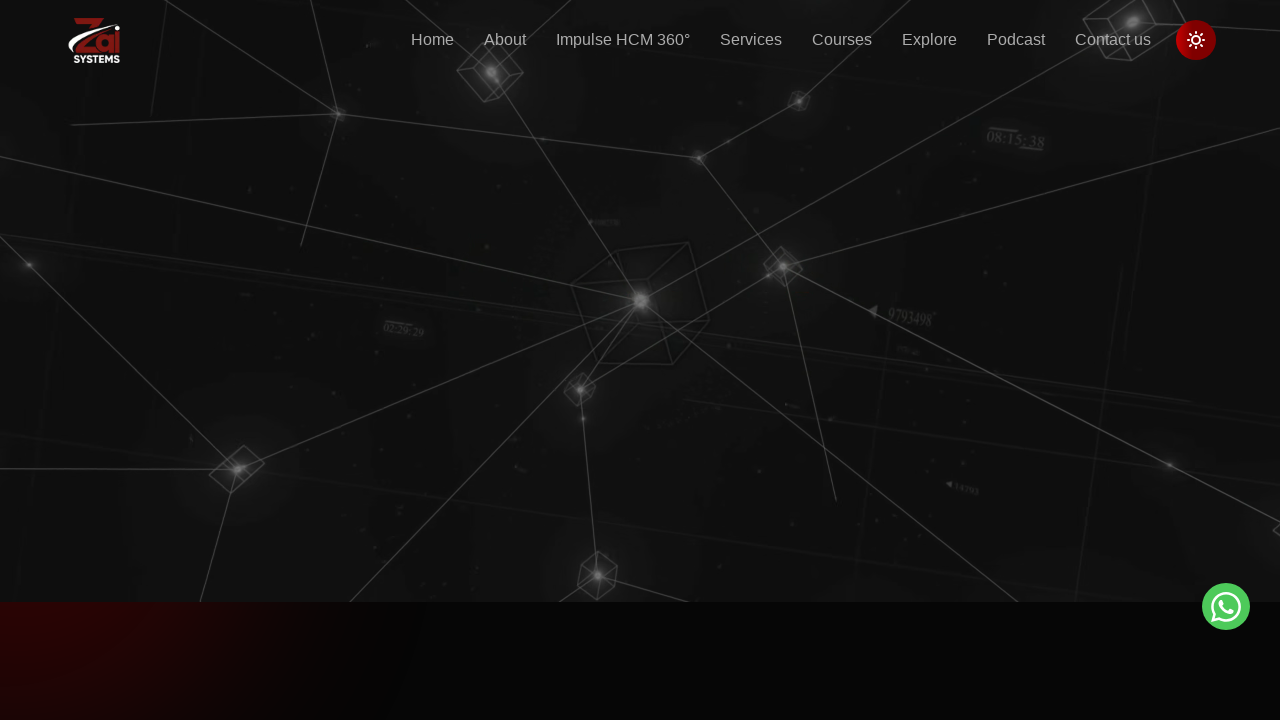

Retrieved href attribute: /impulse-hcm-360
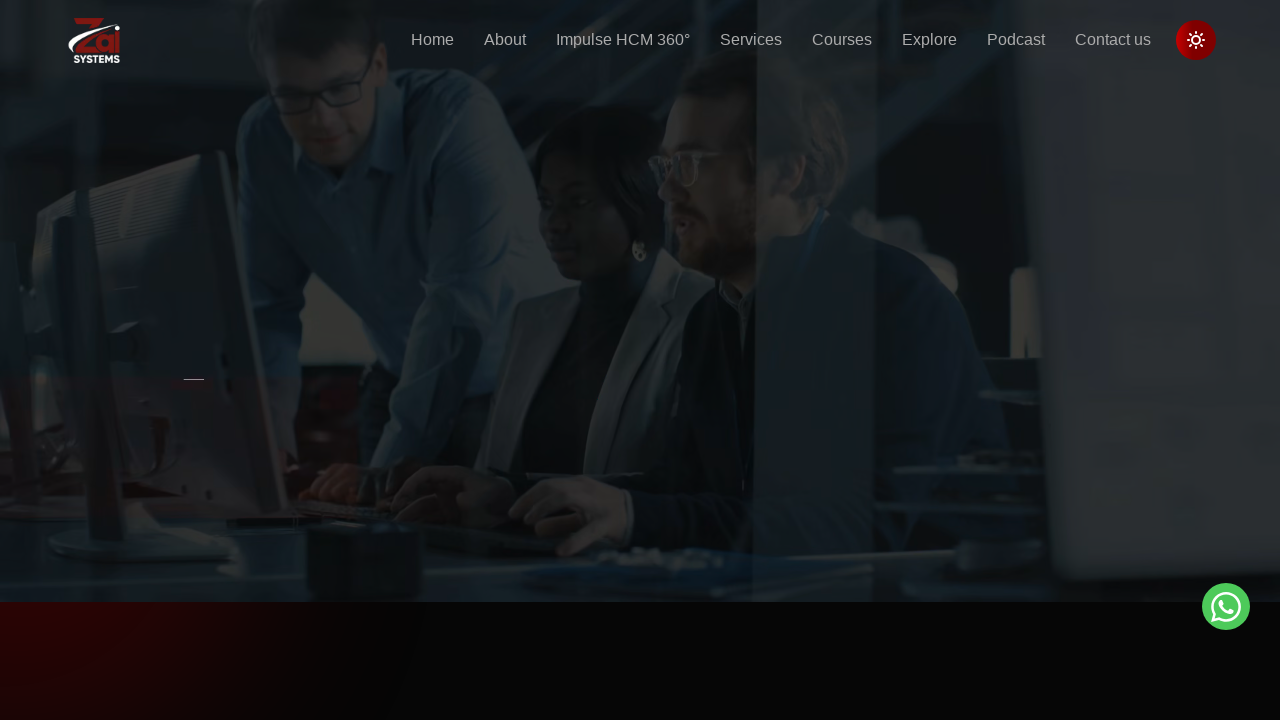

Retrieved href attribute: /impulse-hcm-360/payroll-management
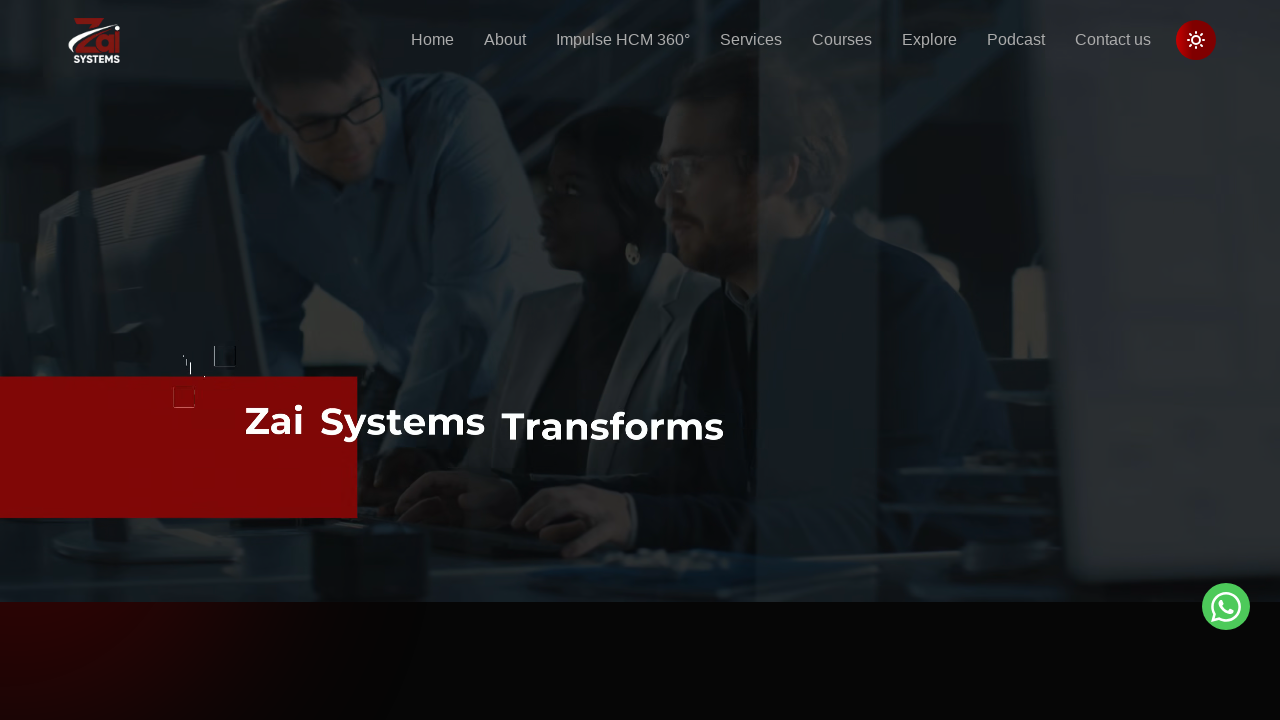

Retrieved href attribute: /impulse-hcm-360/attendance-management
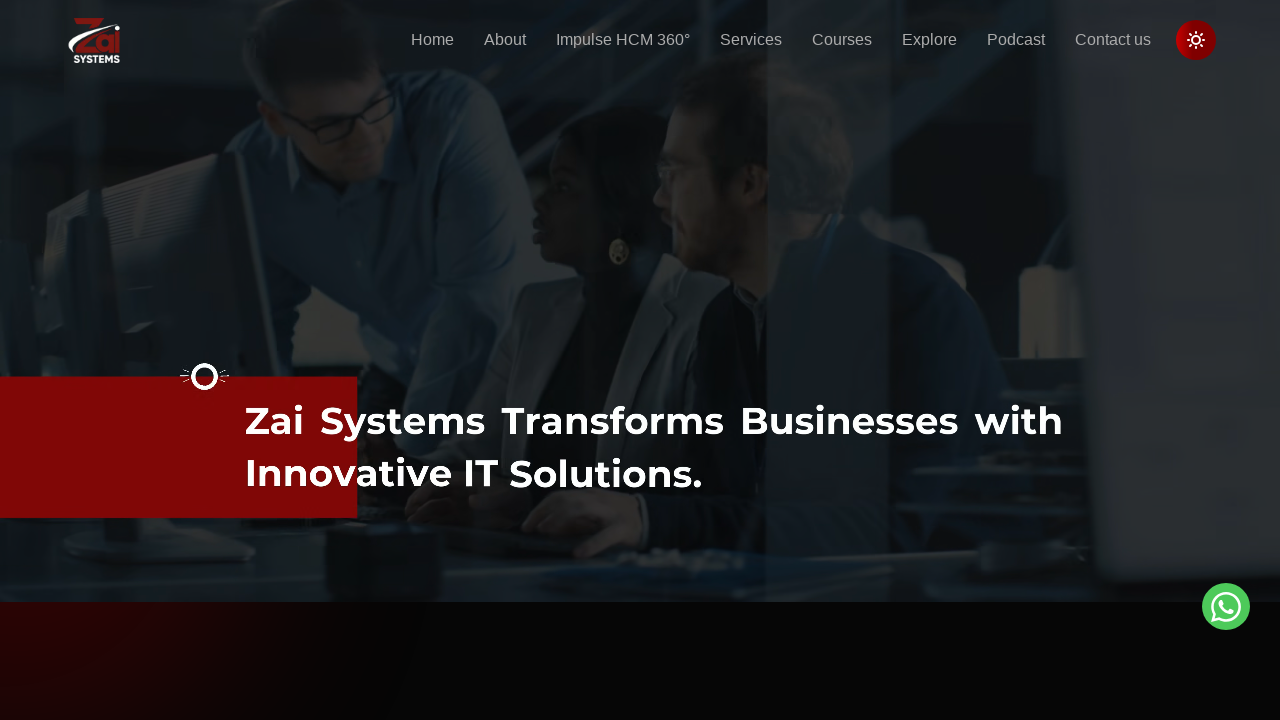

Retrieved href attribute: /impulse-hcm-360/customizable-leave-management
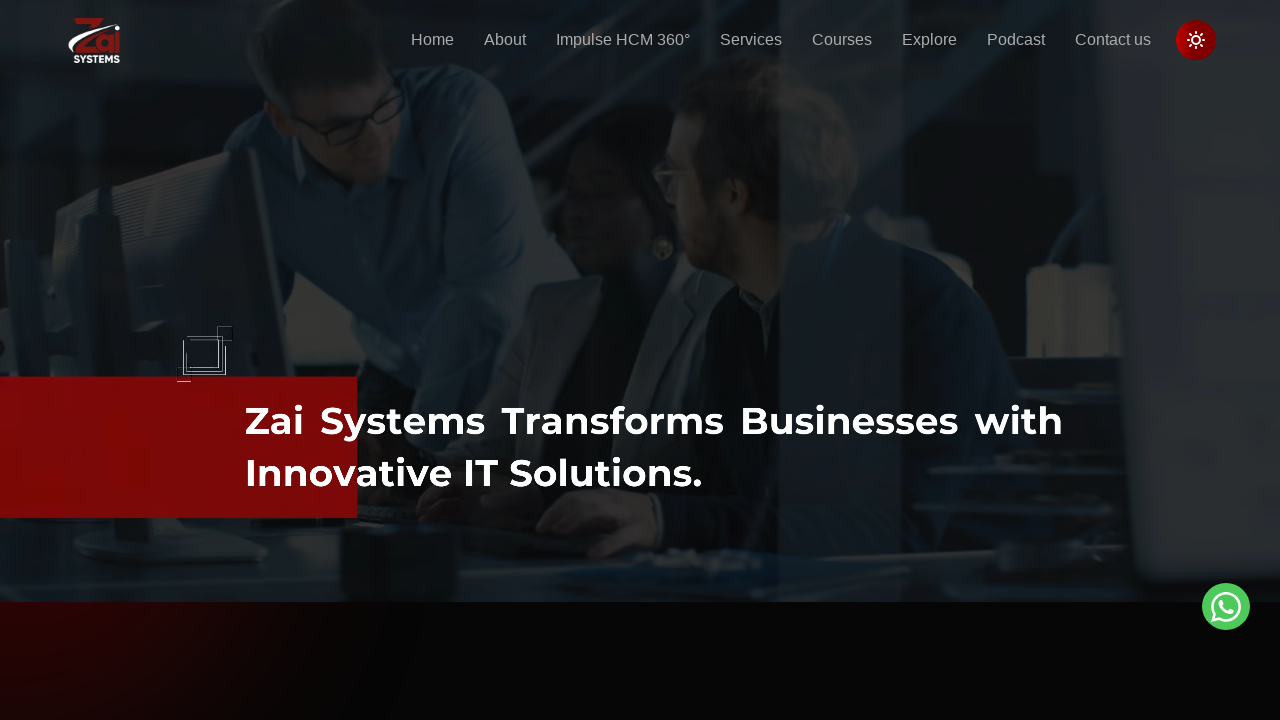

Retrieved href attribute: /impulse-hcm-360/employee-self-service
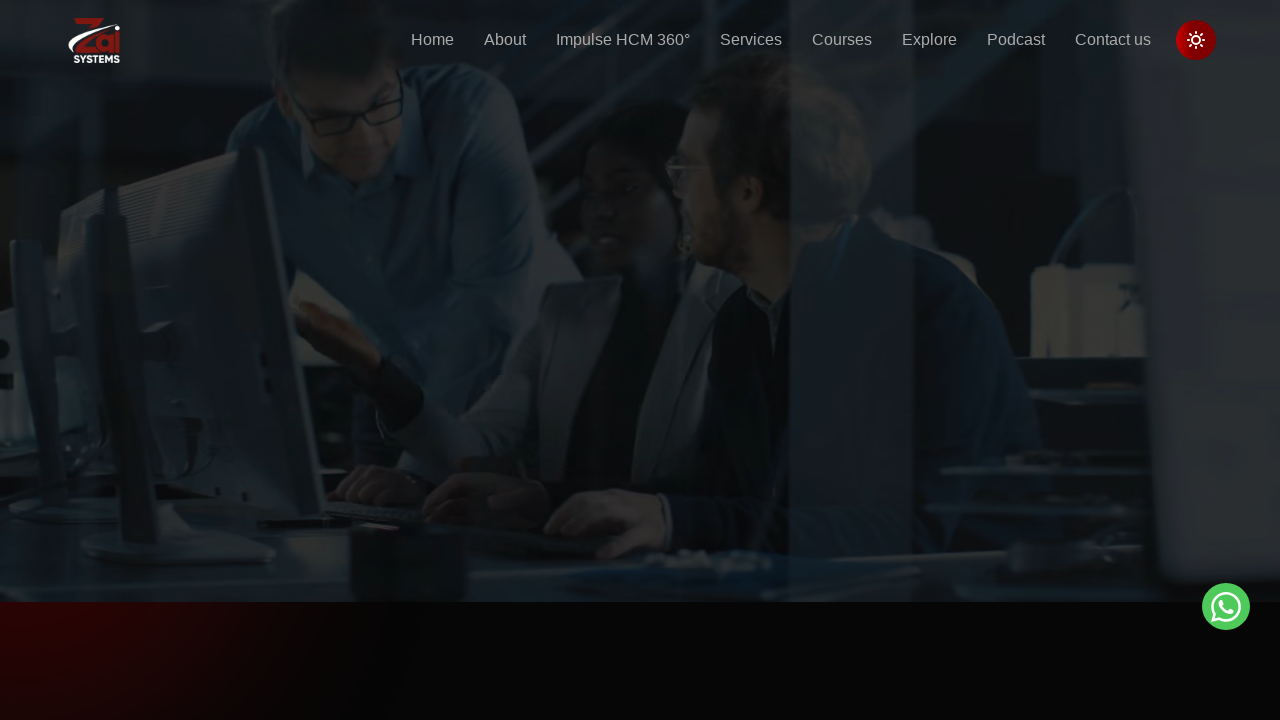

Retrieved href attribute: /impulse-hcm-360/performance-evaluation
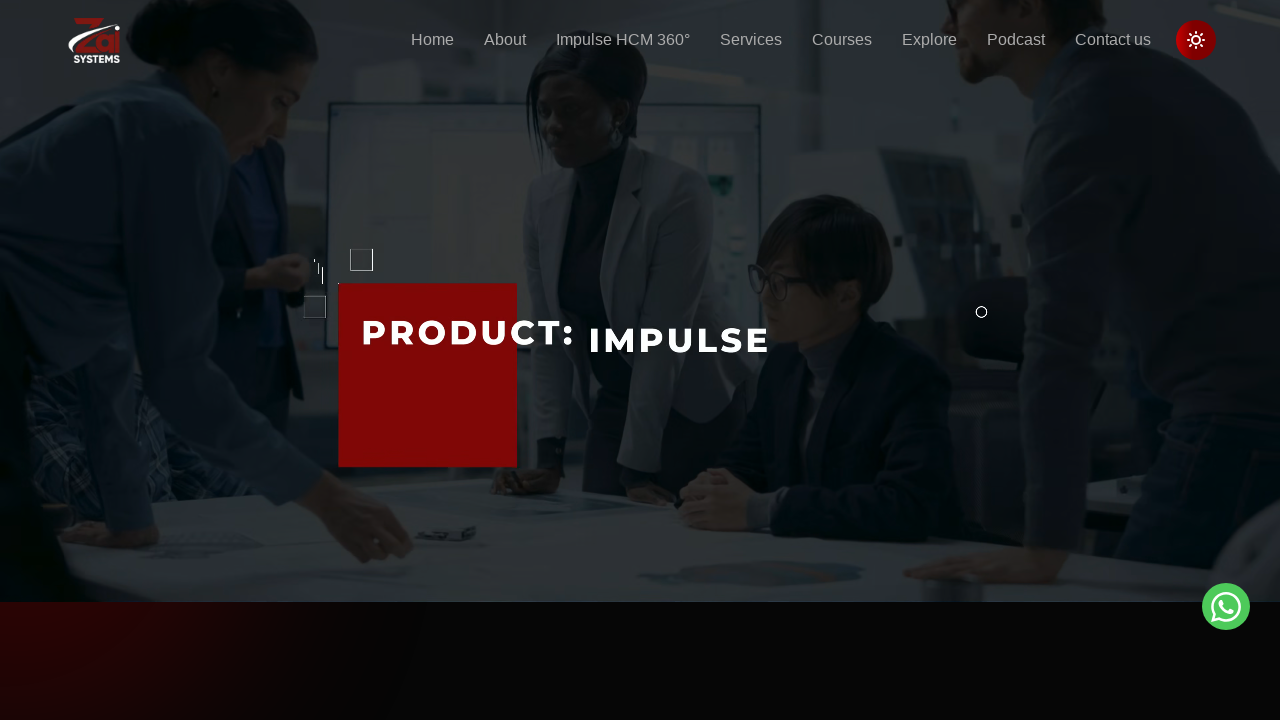

Retrieved href attribute: /impulse-hcm-360/job-portal
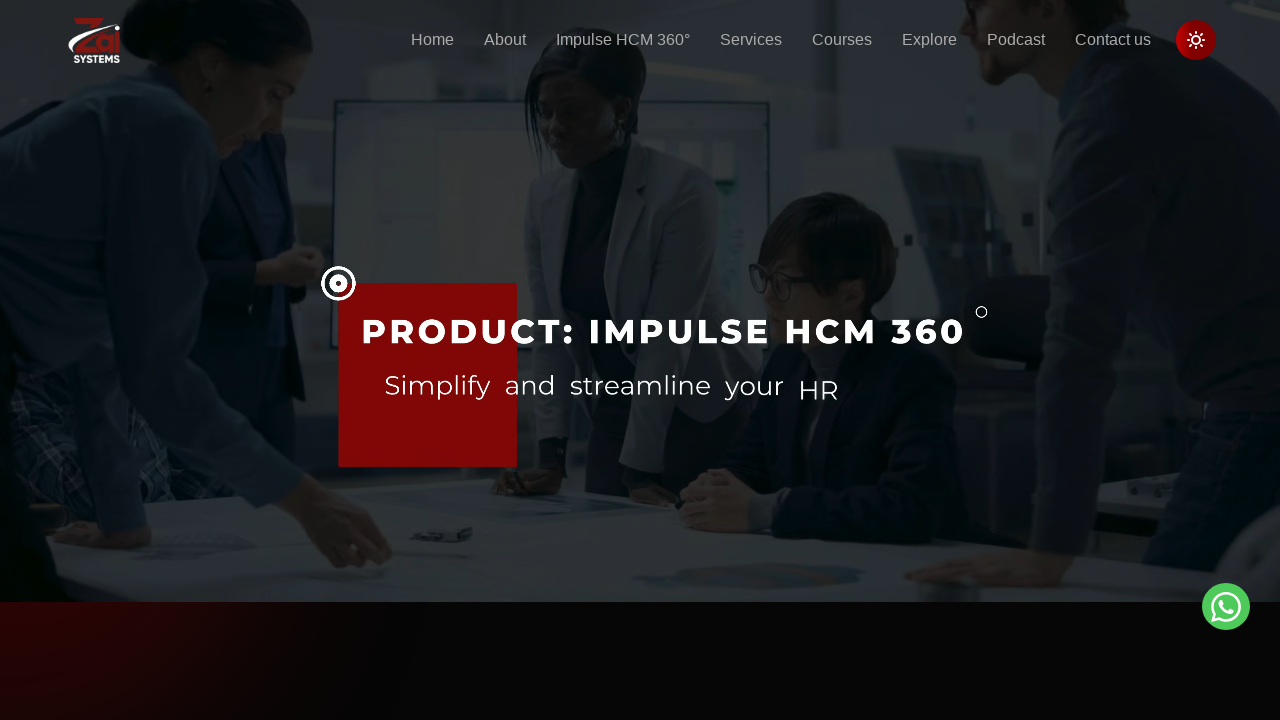

Retrieved href attribute: /impulse-hcm-360/task-management
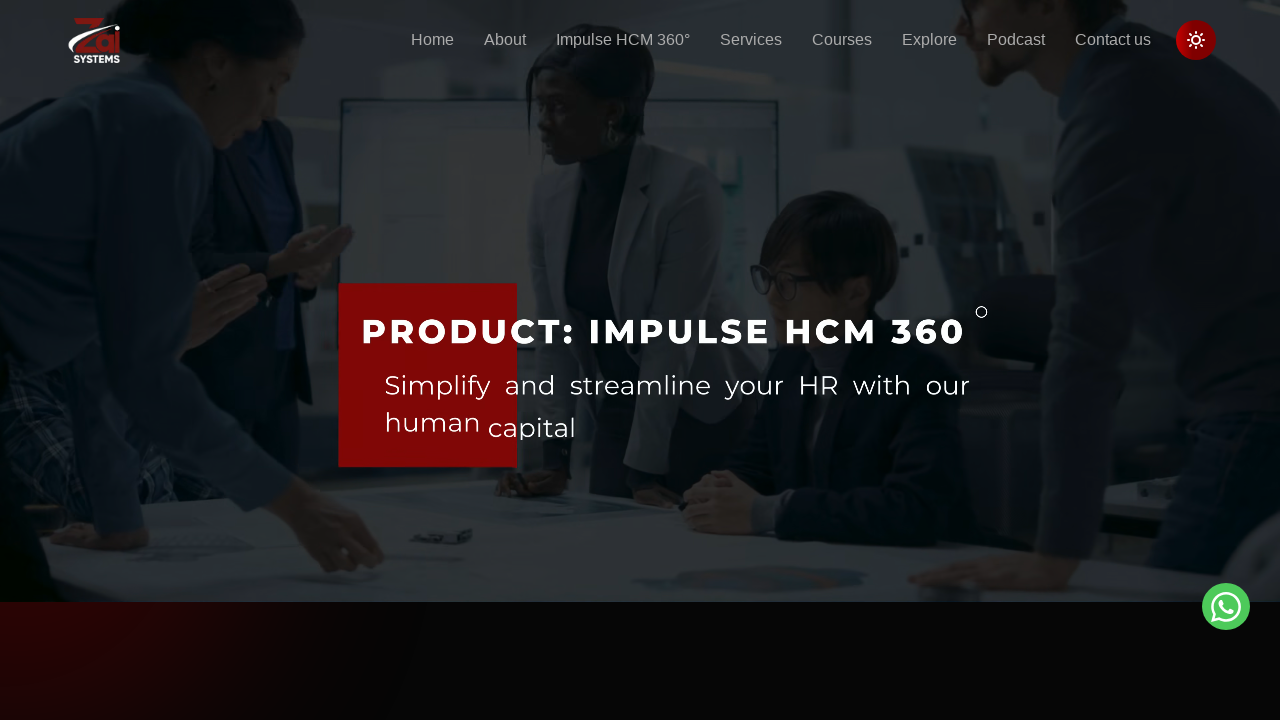

Retrieved href attribute: /impulse-hcm-360/letter-and-forms
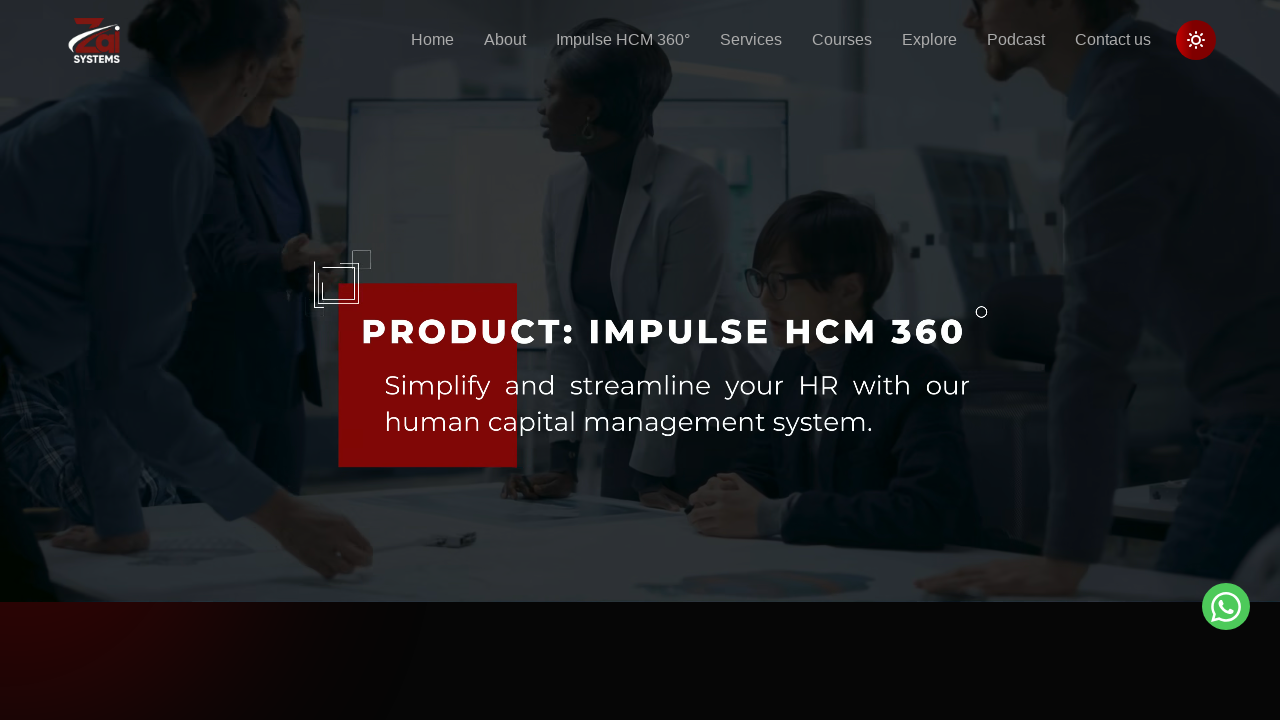

Retrieved href attribute: /impulse-hcm-360/loans-management
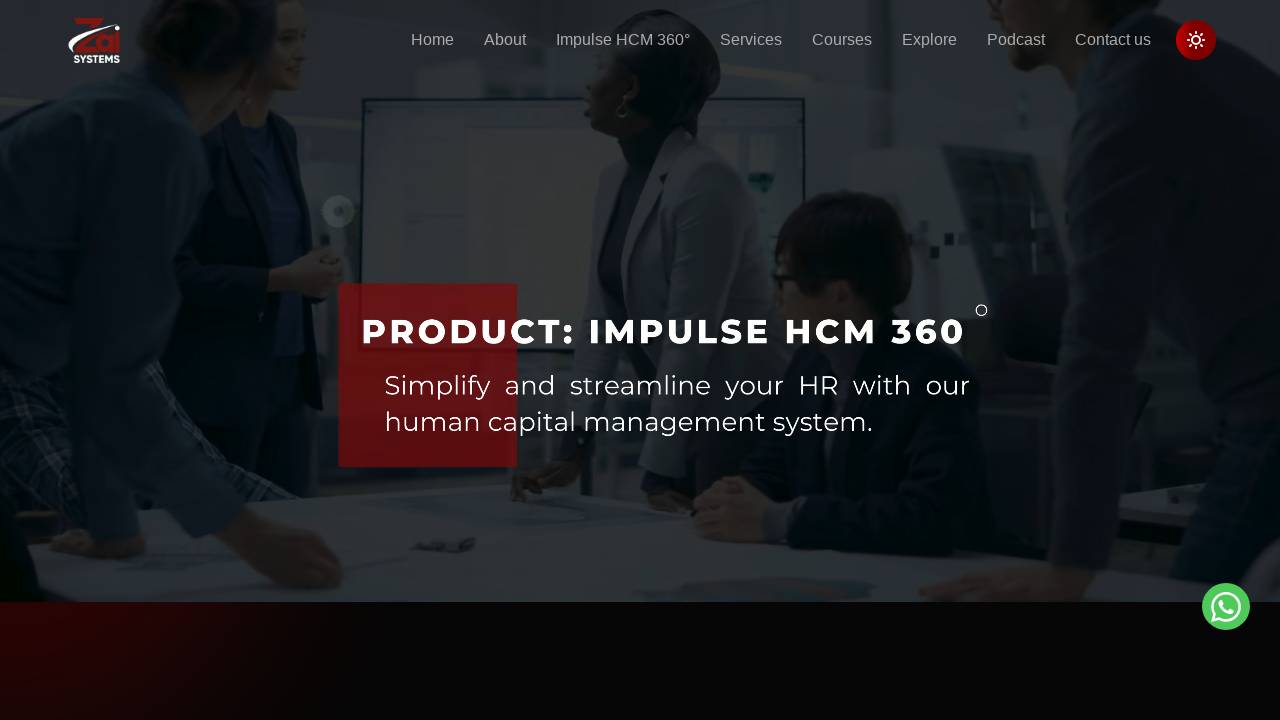

Retrieved href attribute: /impulse-hcm-360/benefits-and-expenses-tracking
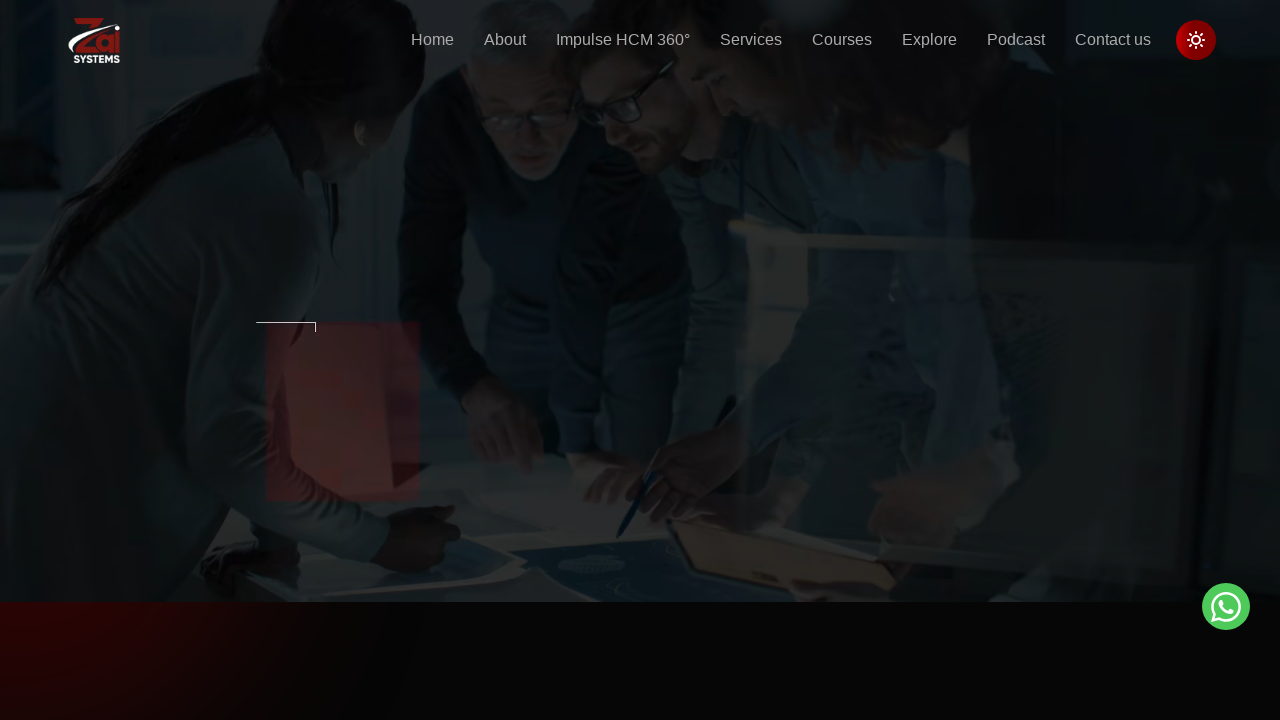

Retrieved href attribute: /impulse-hcm-360/custody-management
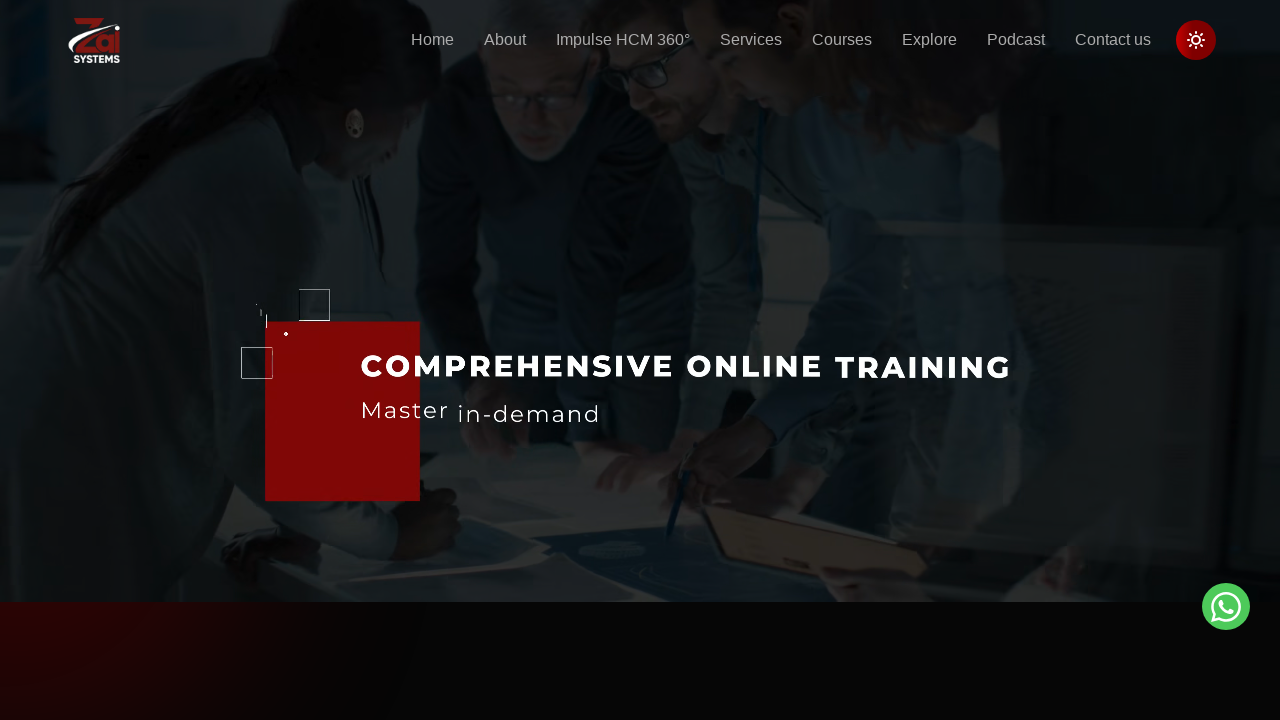

Retrieved href attribute: /impulse-hcm-360/workflow-and-approvals
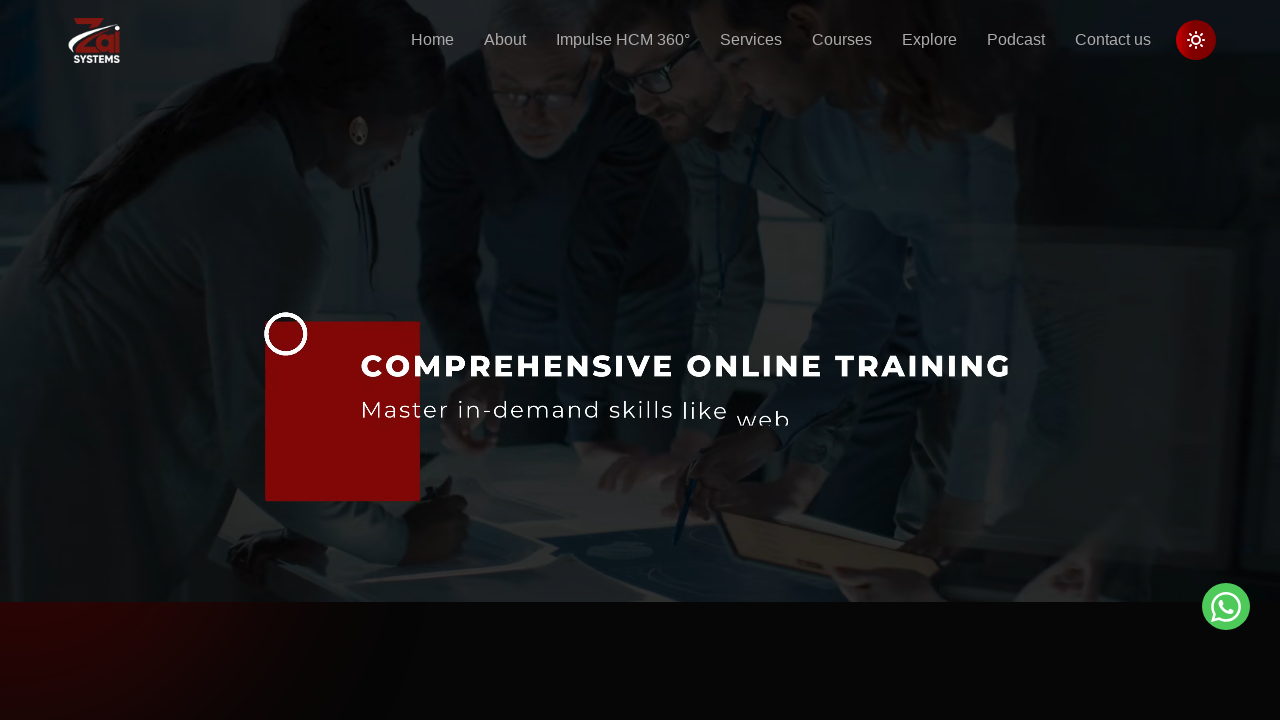

Retrieved href attribute: /impulse-hcm-360/memo-communication
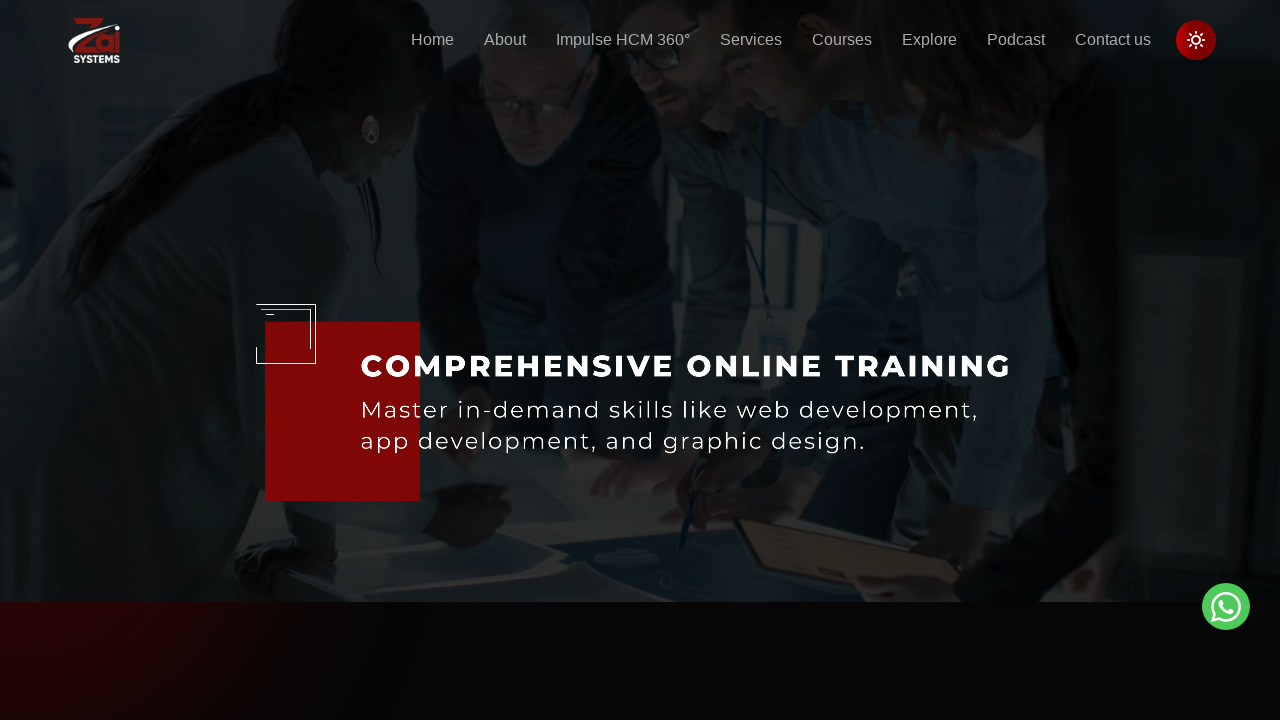

Retrieved href attribute: /impulse-hcm-360/decision-management
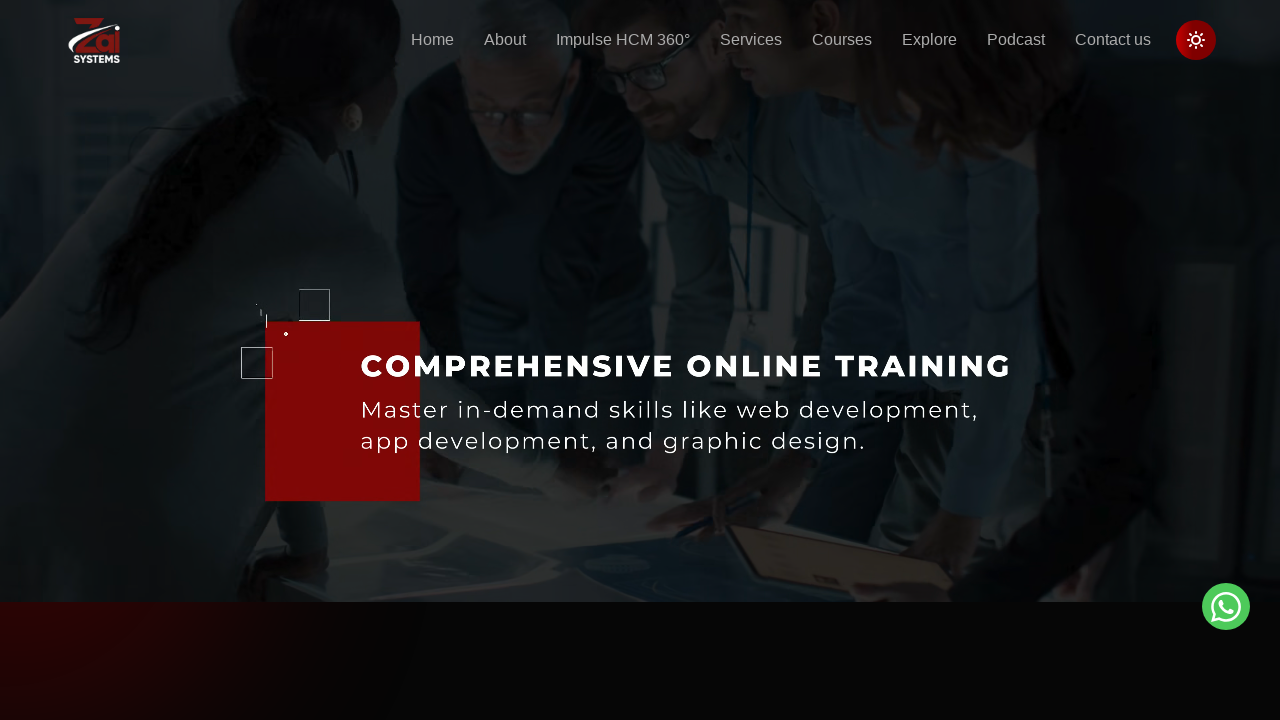

Retrieved href attribute: /impulse-hcm-360/end-of-service
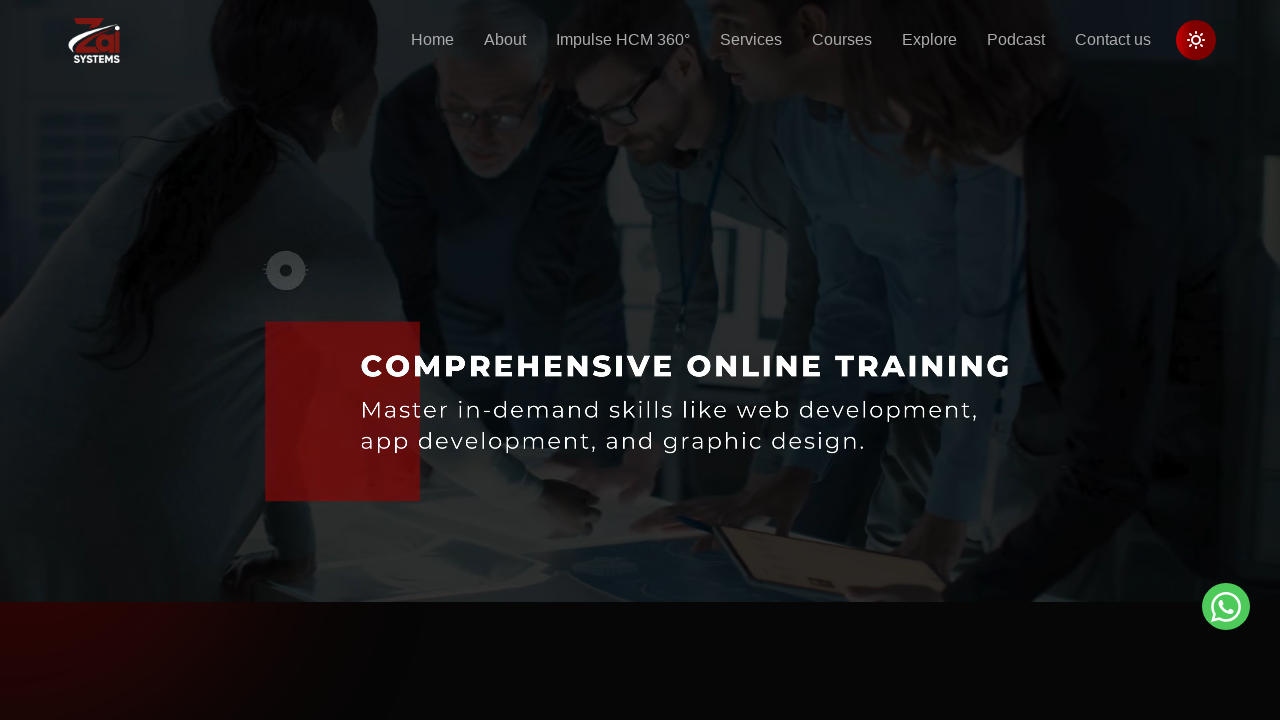

Retrieved href attribute: /impulse-hcm-360/insightful-dashboard
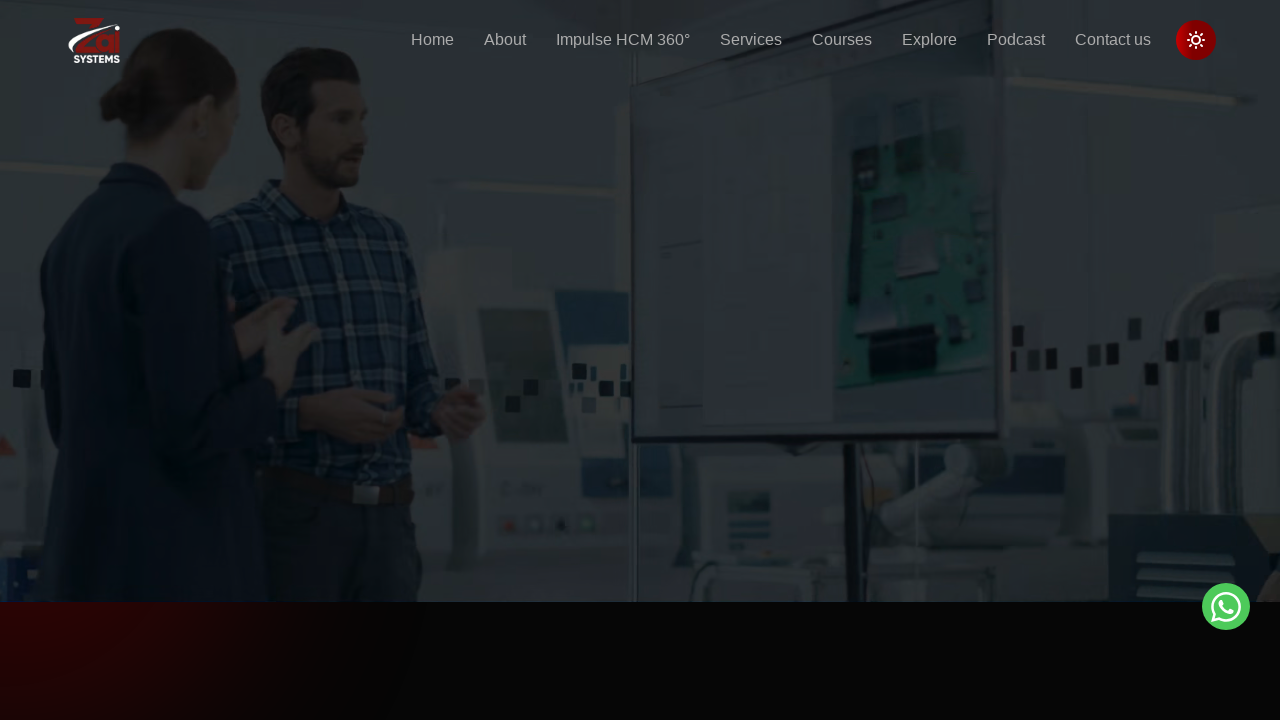

Retrieved href attribute: /impulse-hcm-360/automated-rules-and-regulations
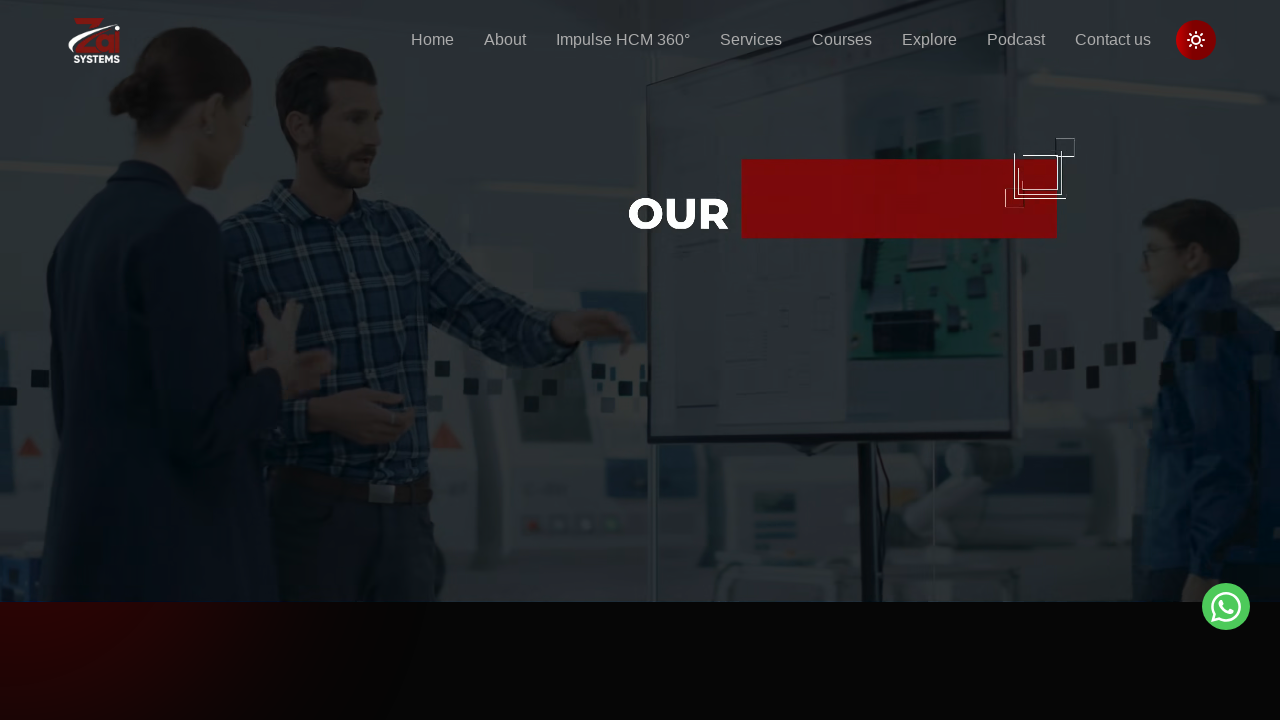

Retrieved href attribute: /impulse-hcm-360
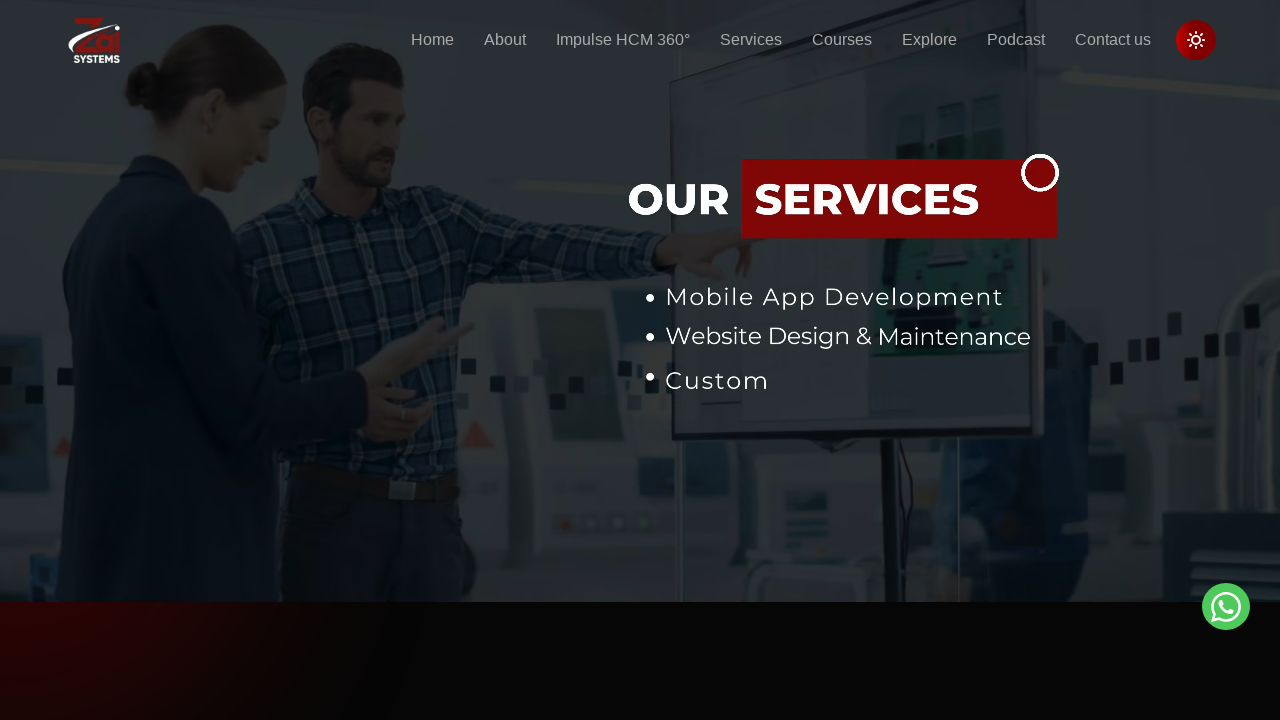

Retrieved href attribute: /services
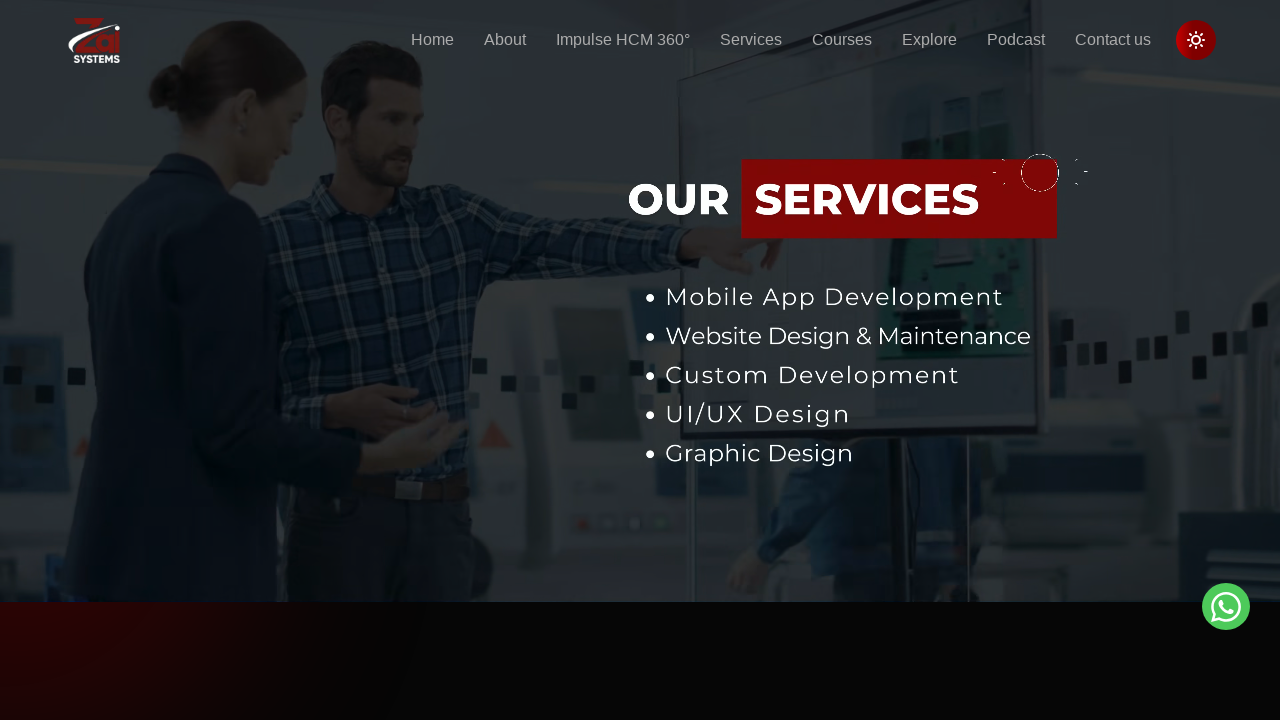

Retrieved href attribute: /services/web-app-development
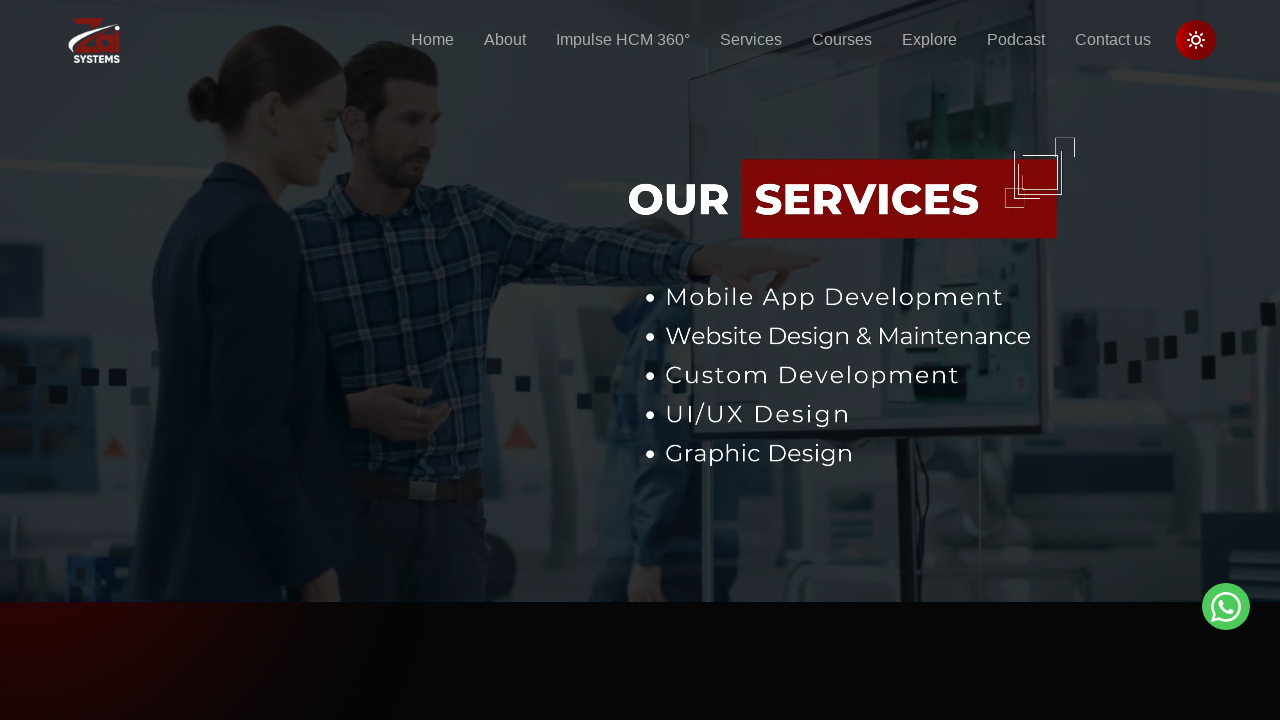

Retrieved href attribute: /services/mobile-app-development
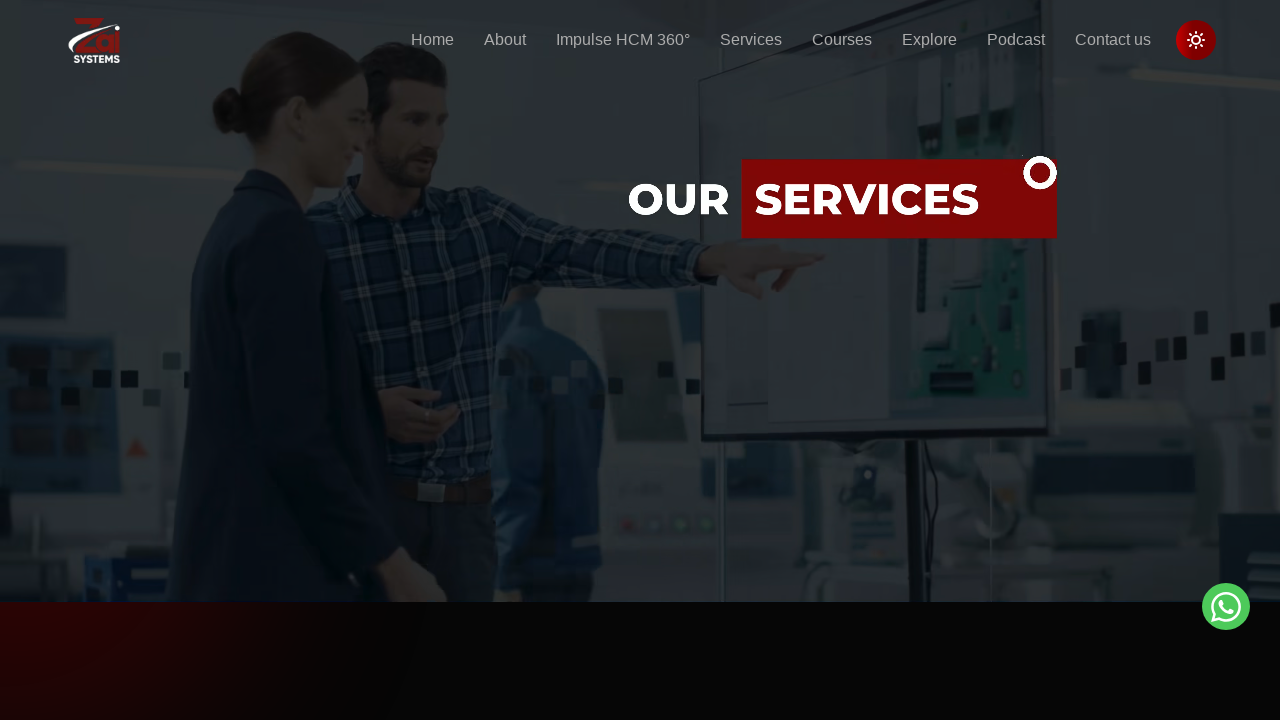

Retrieved href attribute: /services/product-development
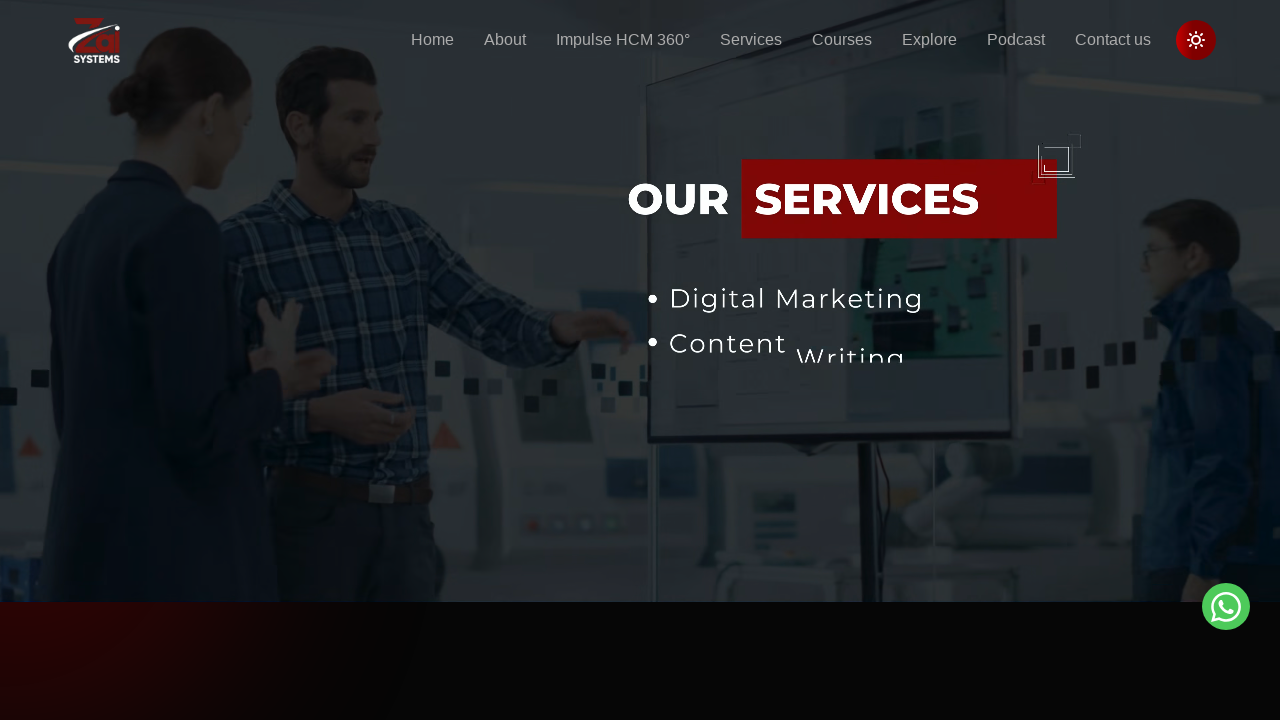

Retrieved href attribute: /services/enterprise-application-development
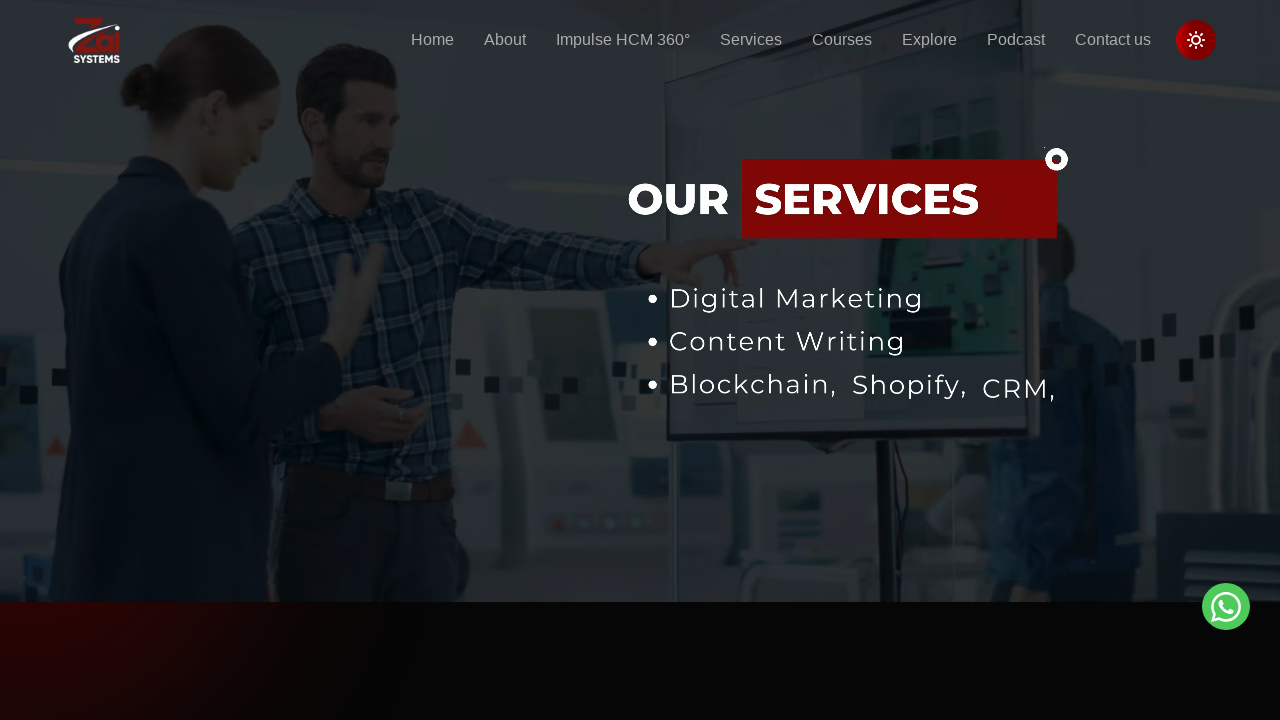

Retrieved href attribute: /services/custom-software-development
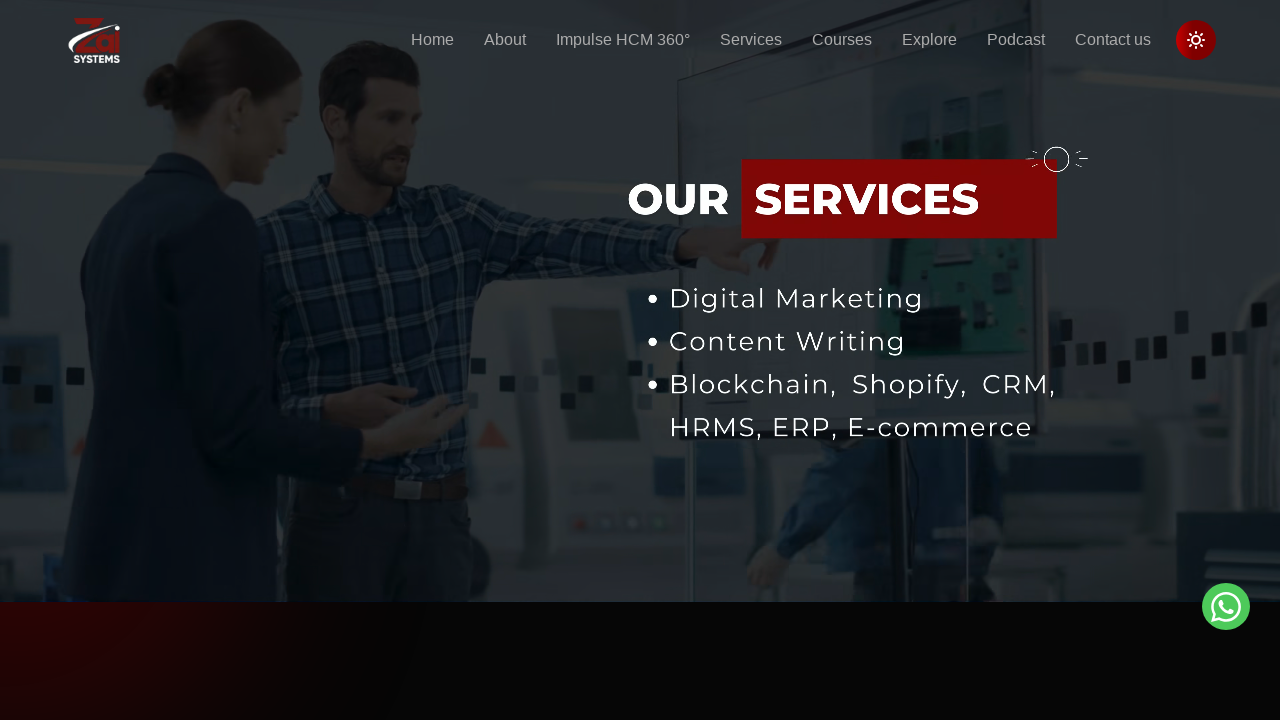

Retrieved href attribute: /services/iot-development
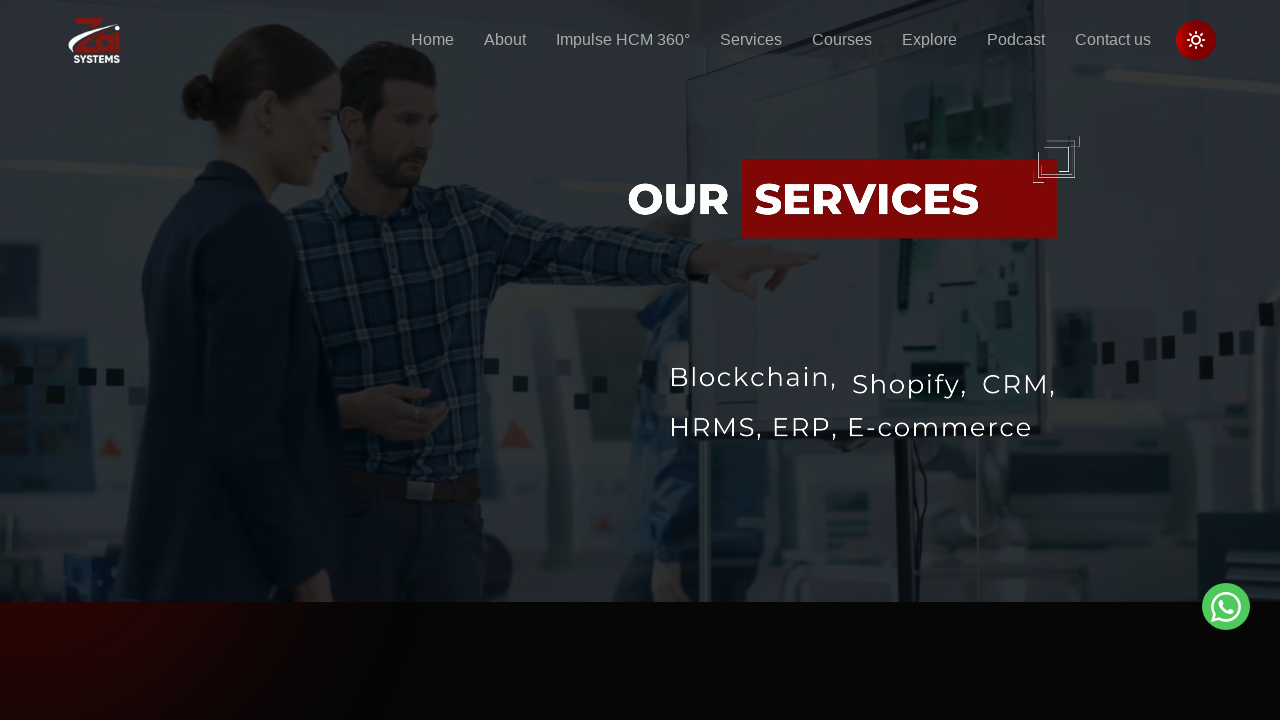

Retrieved href attribute: /services/artificial-intelligence
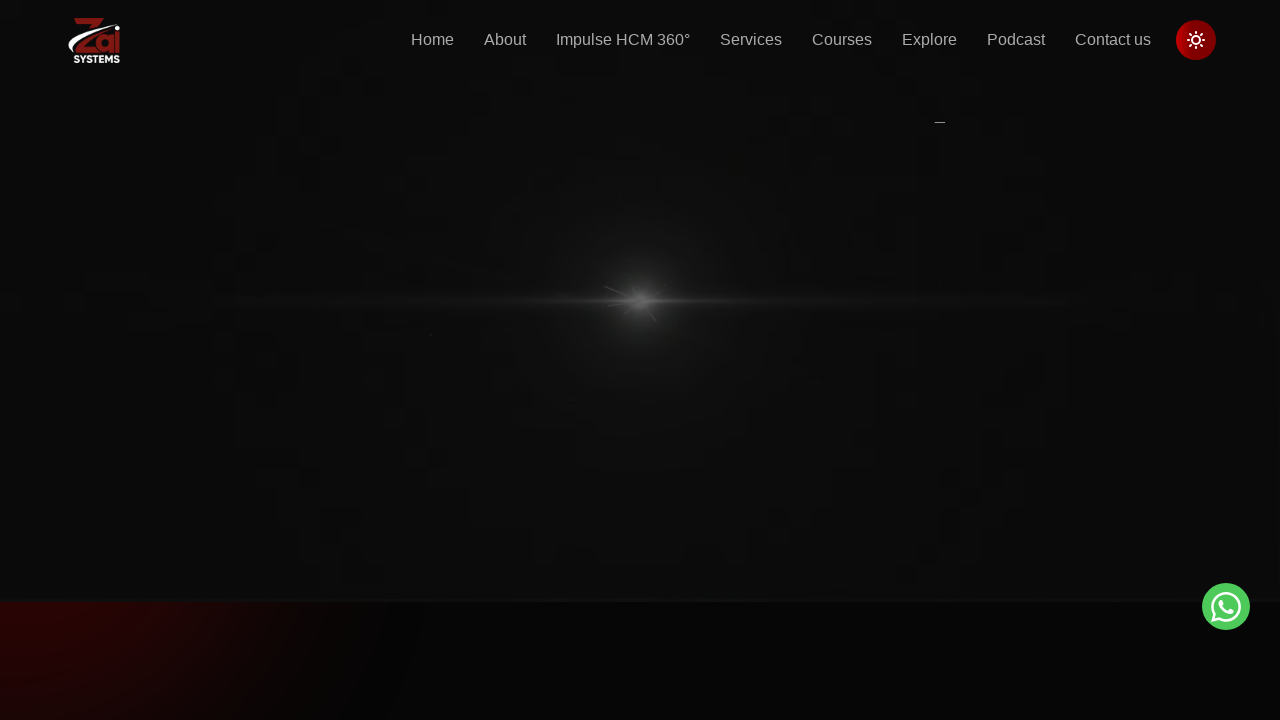

Retrieved href attribute: /services/ui-ux-design
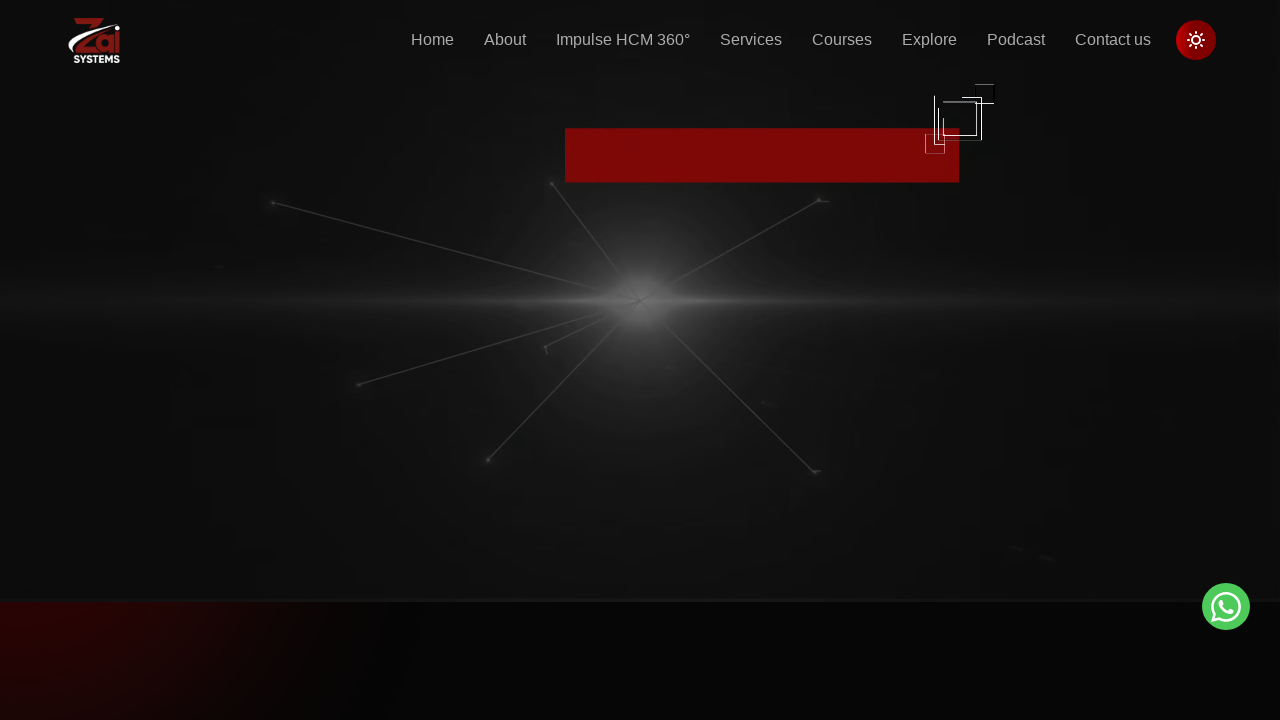

Retrieved href attribute: /services/software-quality-assurance
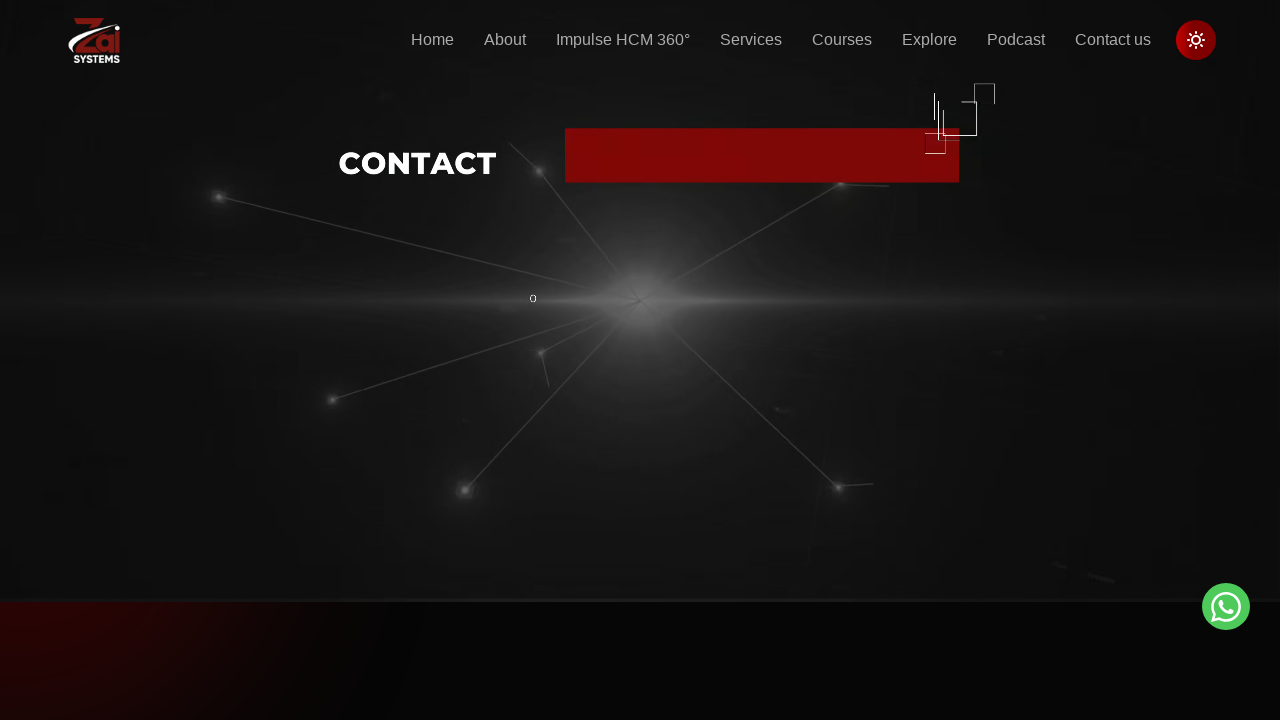

Retrieved href attribute: /services/software-project-management
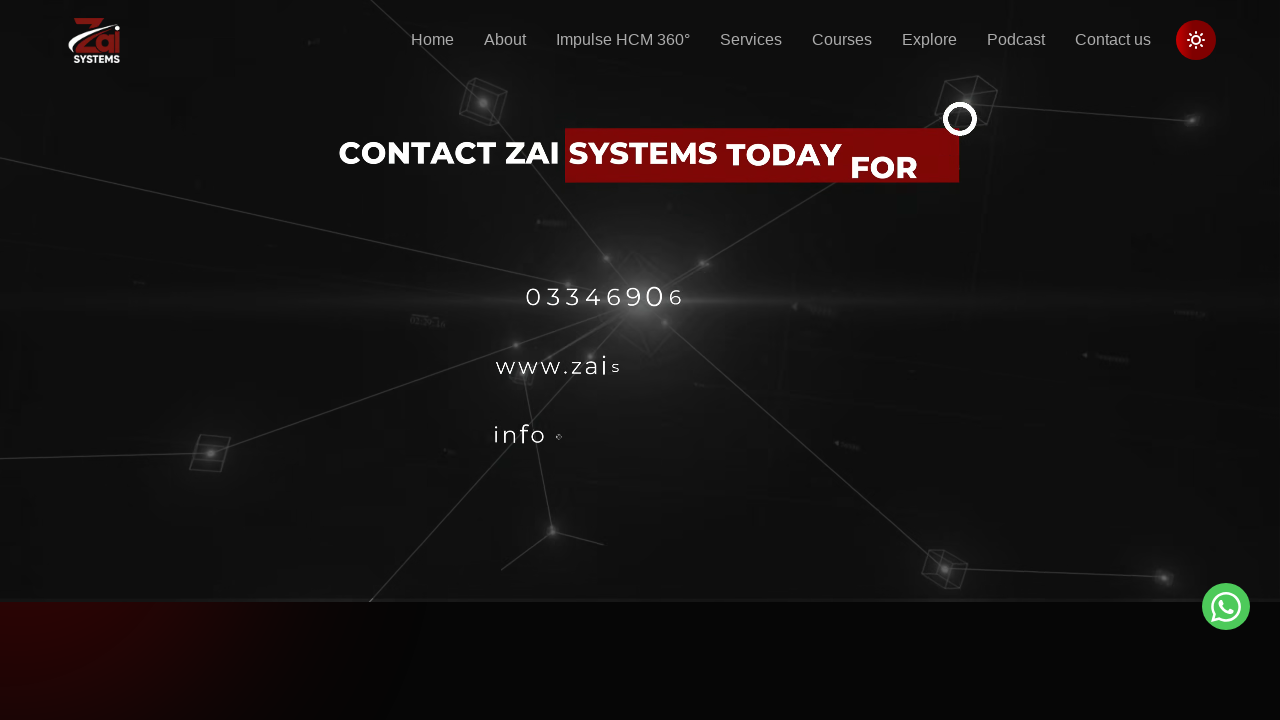

Retrieved href attribute: /services/blockchain-development
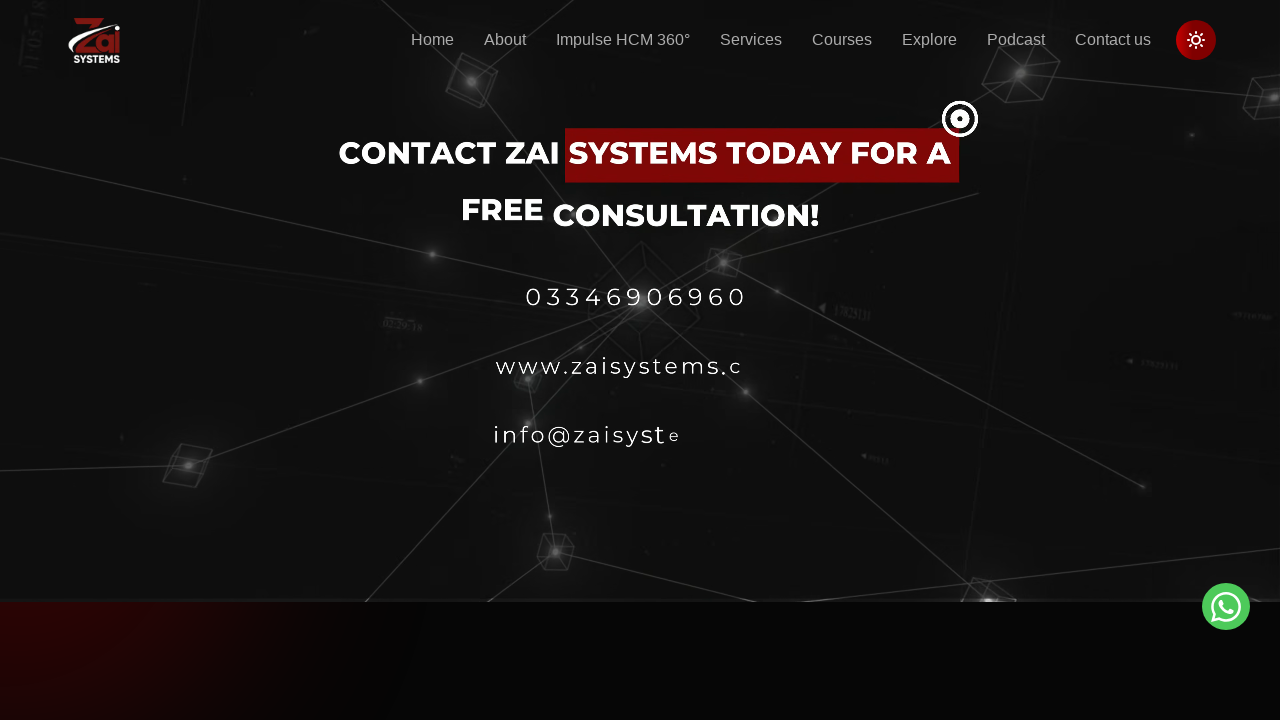

Retrieved href attribute: /services/staff-augmentation
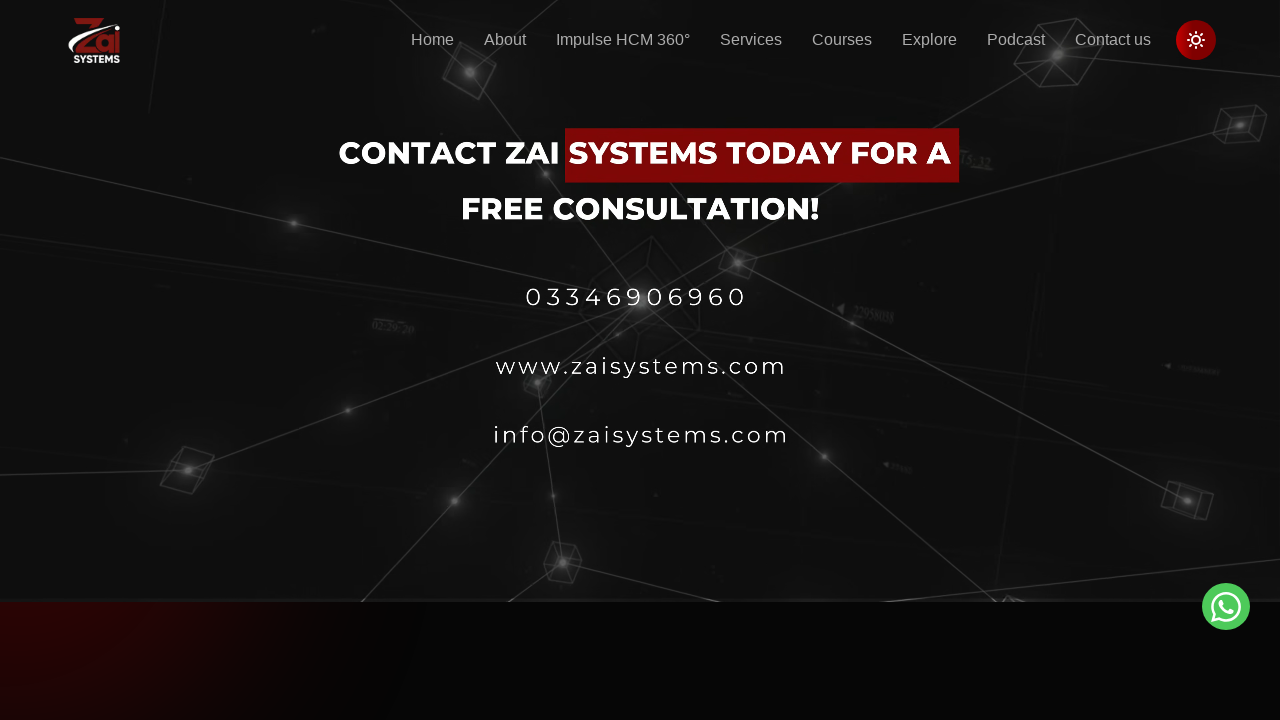

Retrieved href attribute: /services/graphic-designing
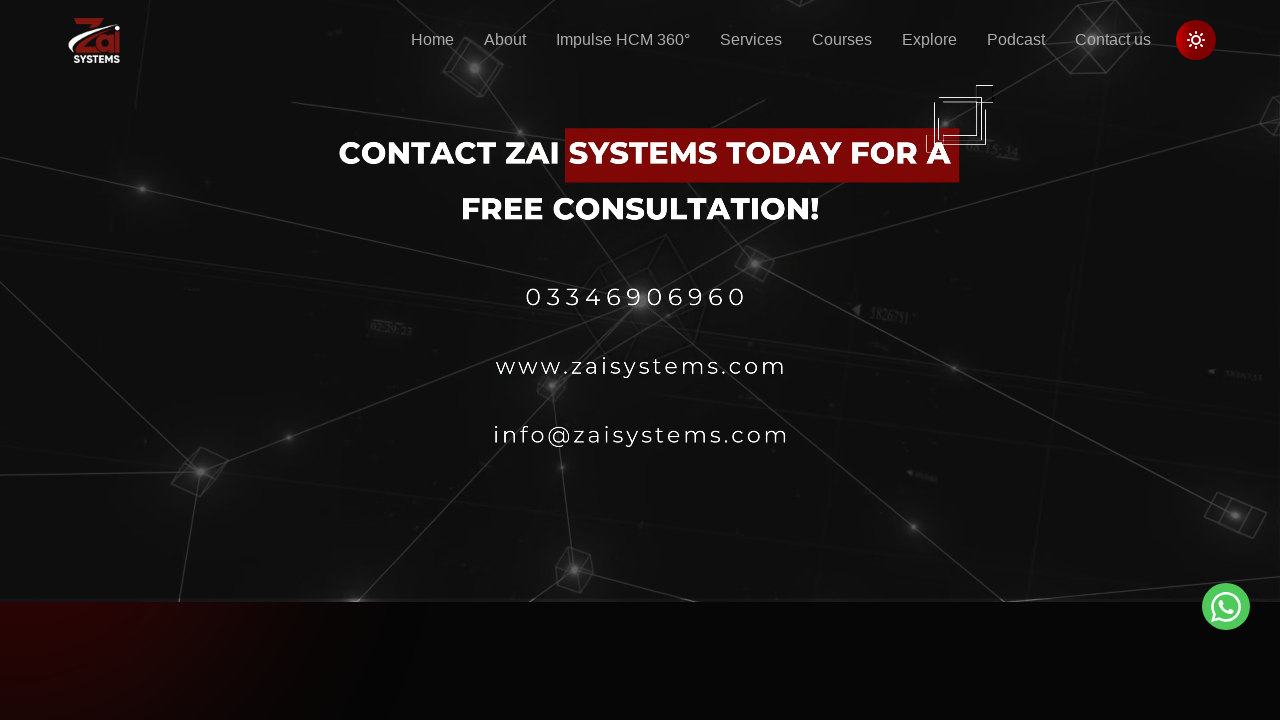

Retrieved href attribute: /services/digital-marketing-services
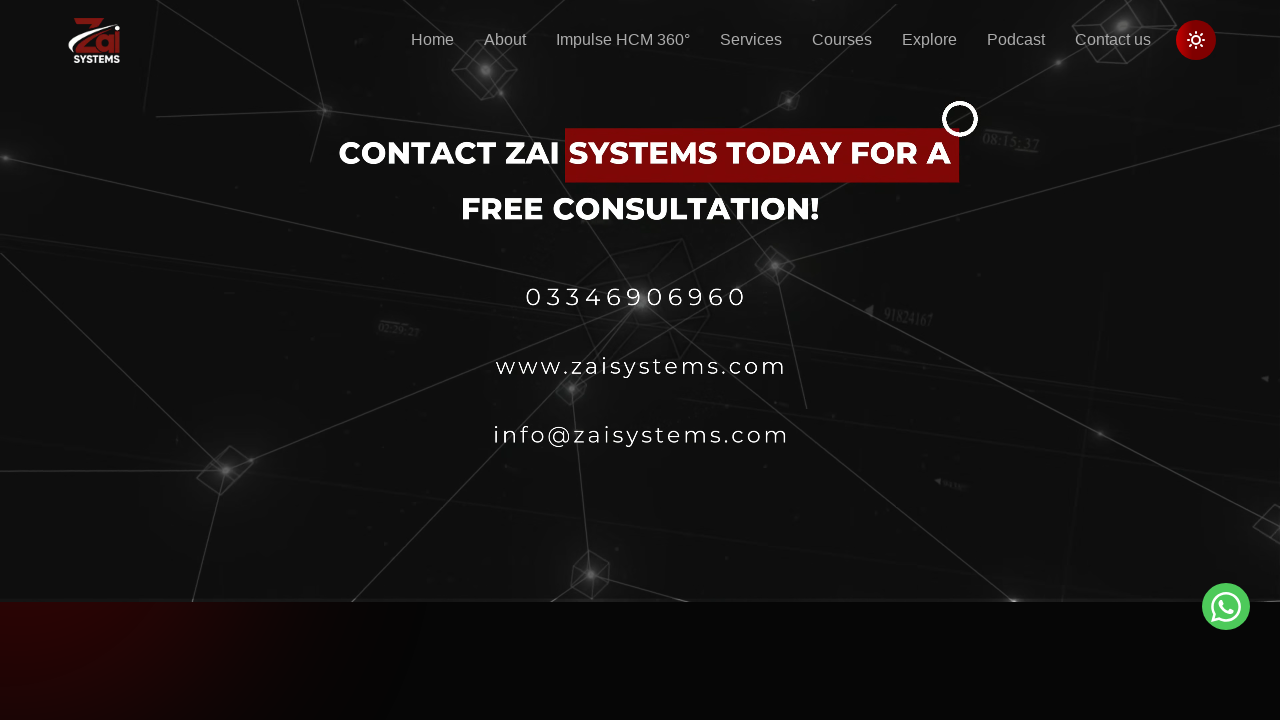

Retrieved href attribute: /services/content-writing
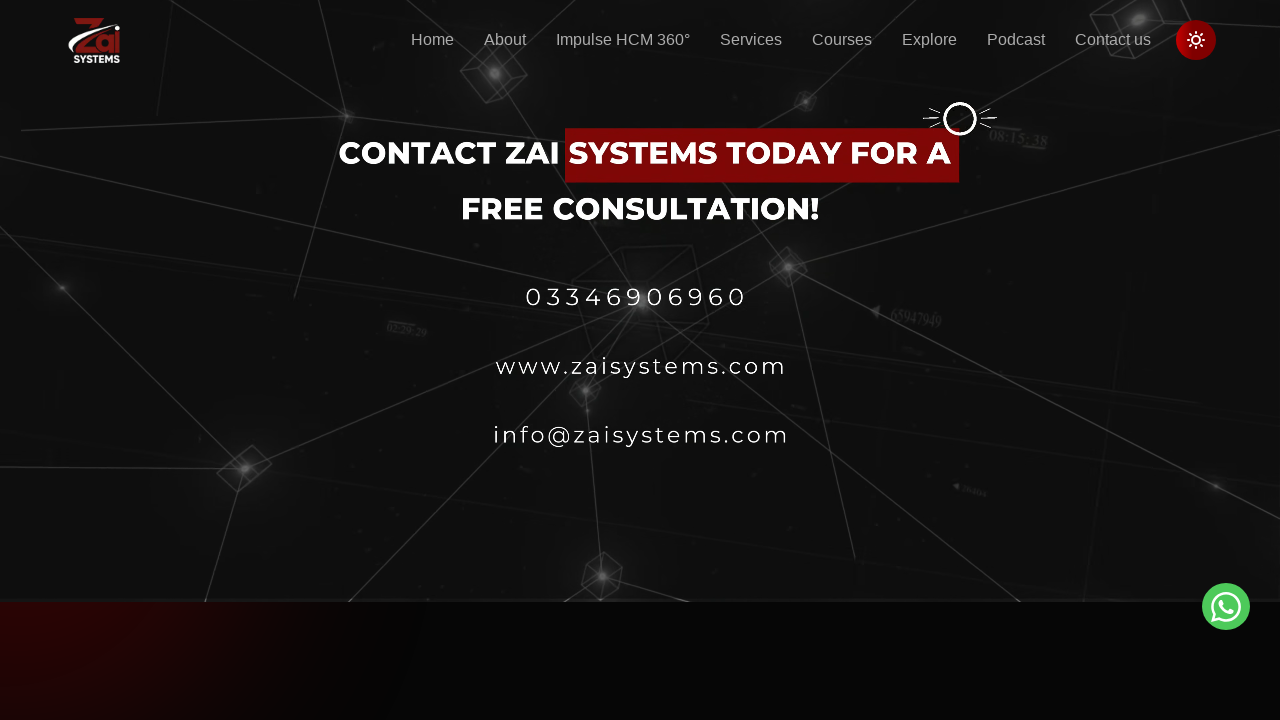

Retrieved href attribute: /services/metaverse
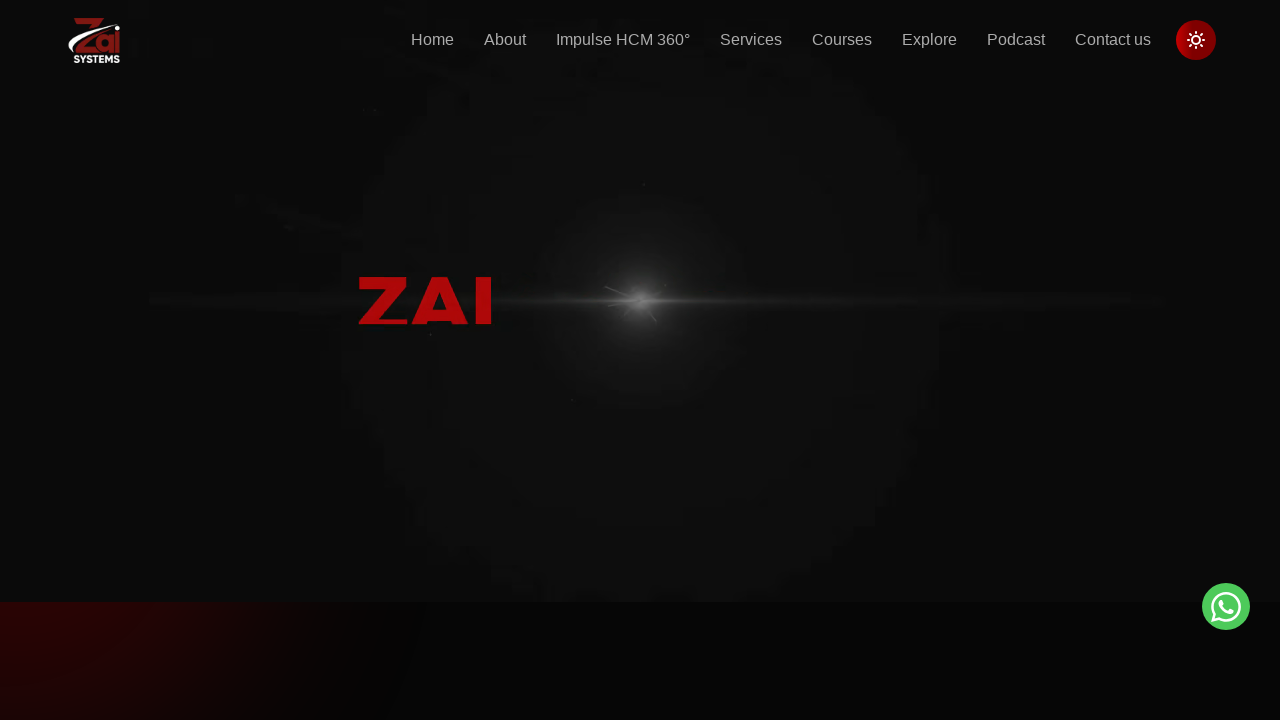

Retrieved href attribute: /services/nft
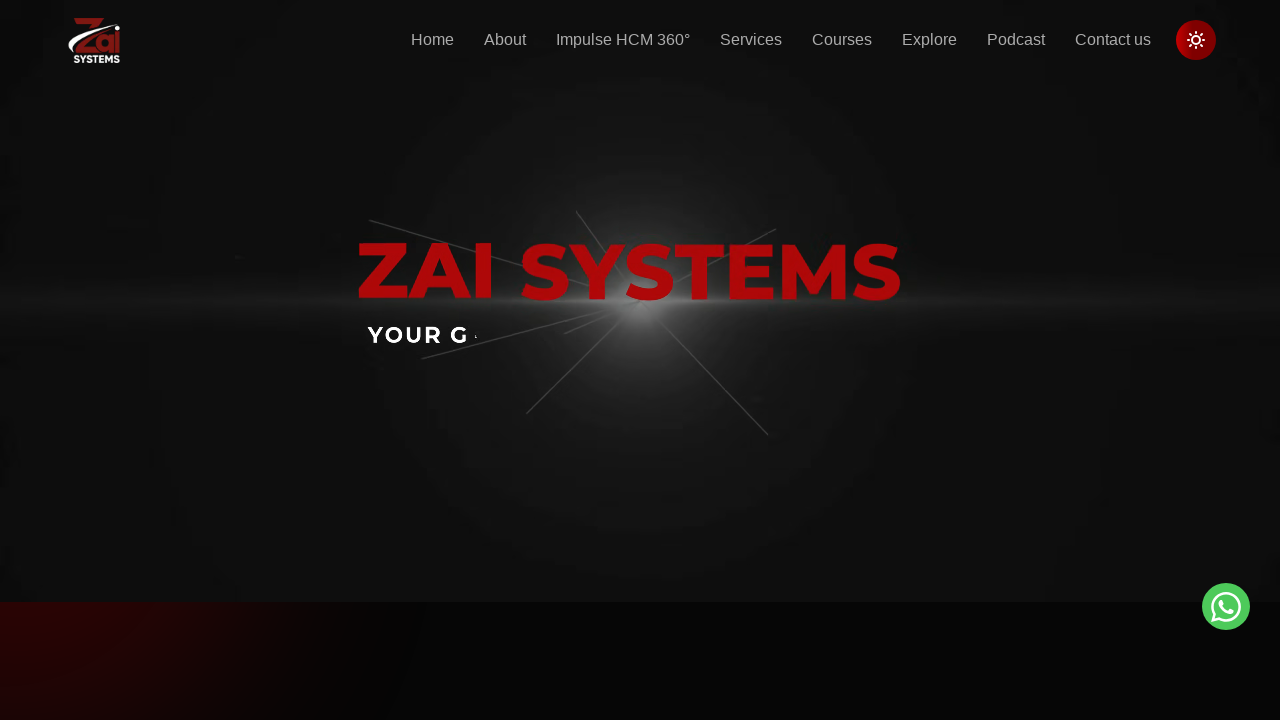

Retrieved href attribute: /services
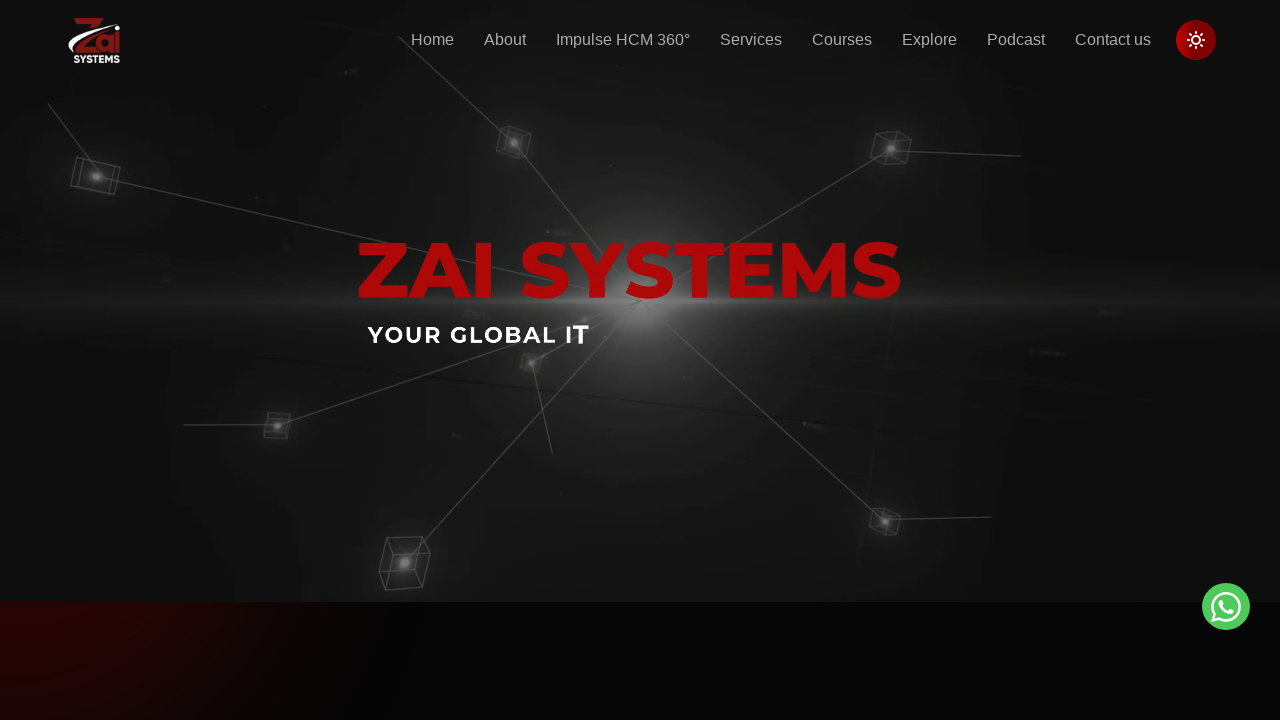

Retrieved href attribute: /courses
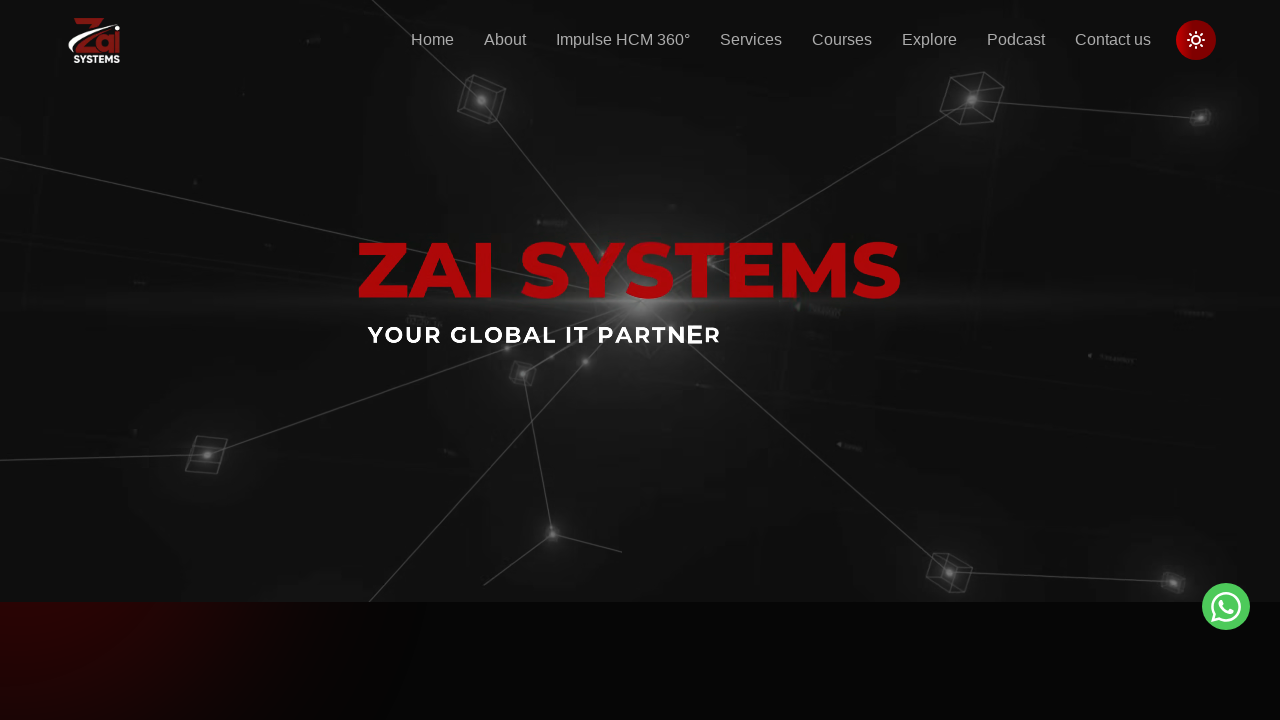

Retrieved href attribute: /courses/javascript
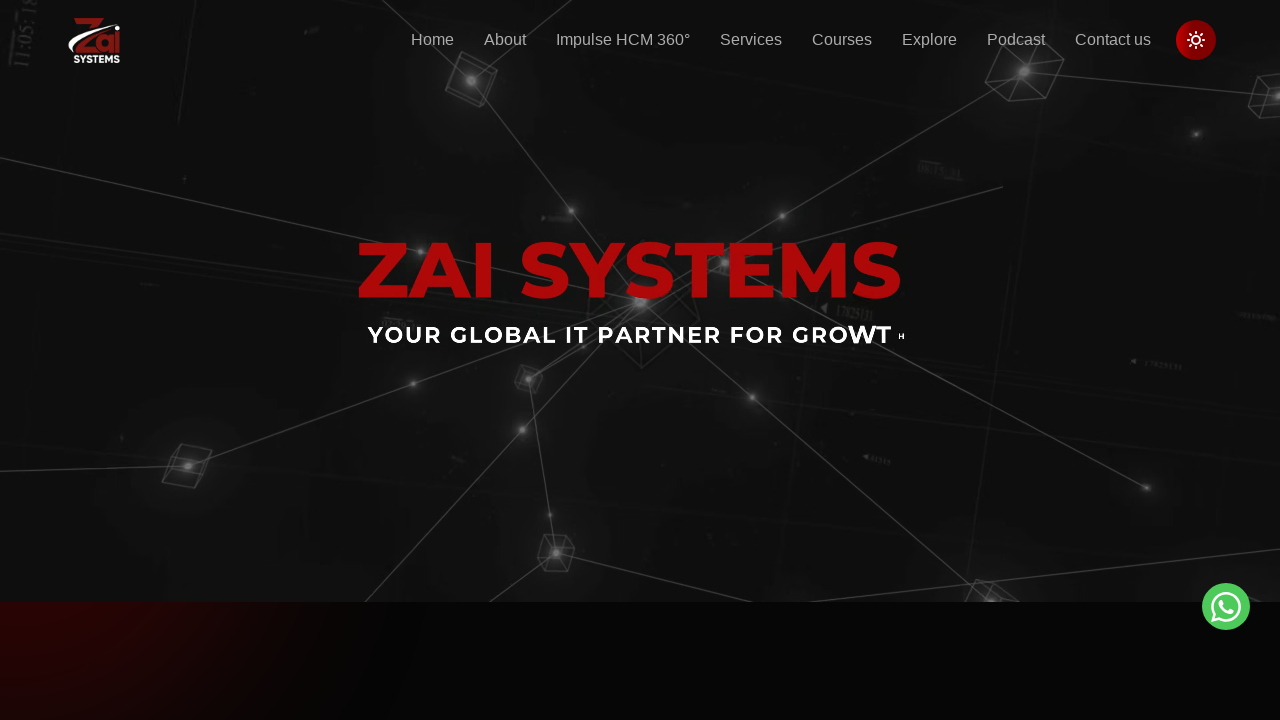

Retrieved href attribute: /courses/react-js
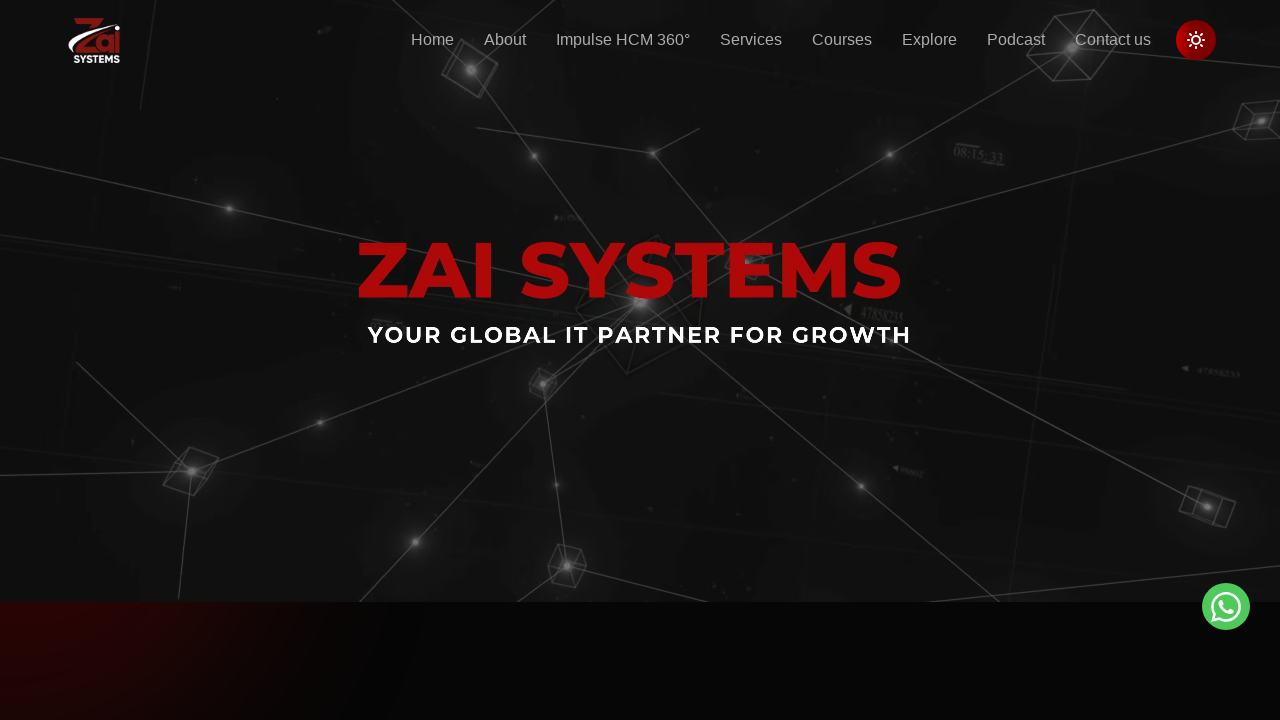

Retrieved href attribute: /courses/angular
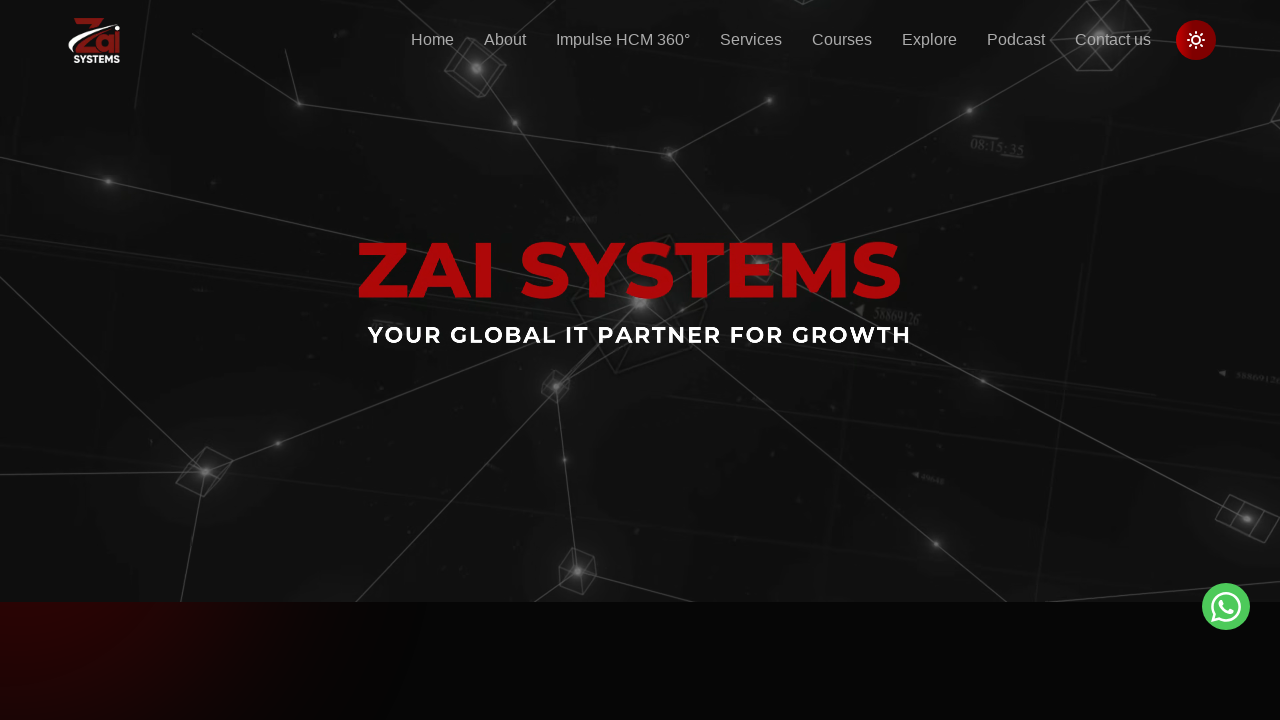

Retrieved href attribute: /courses/vuejs
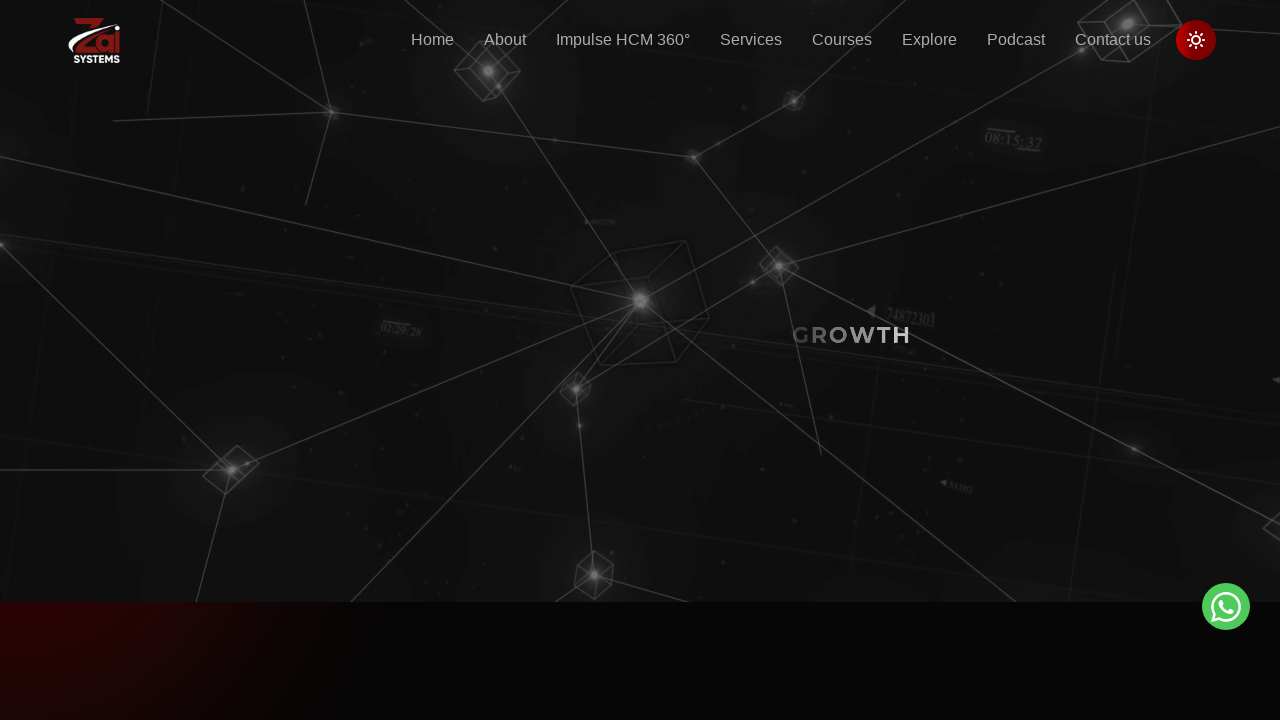

Retrieved href attribute: /courses/bootstrap-online-course
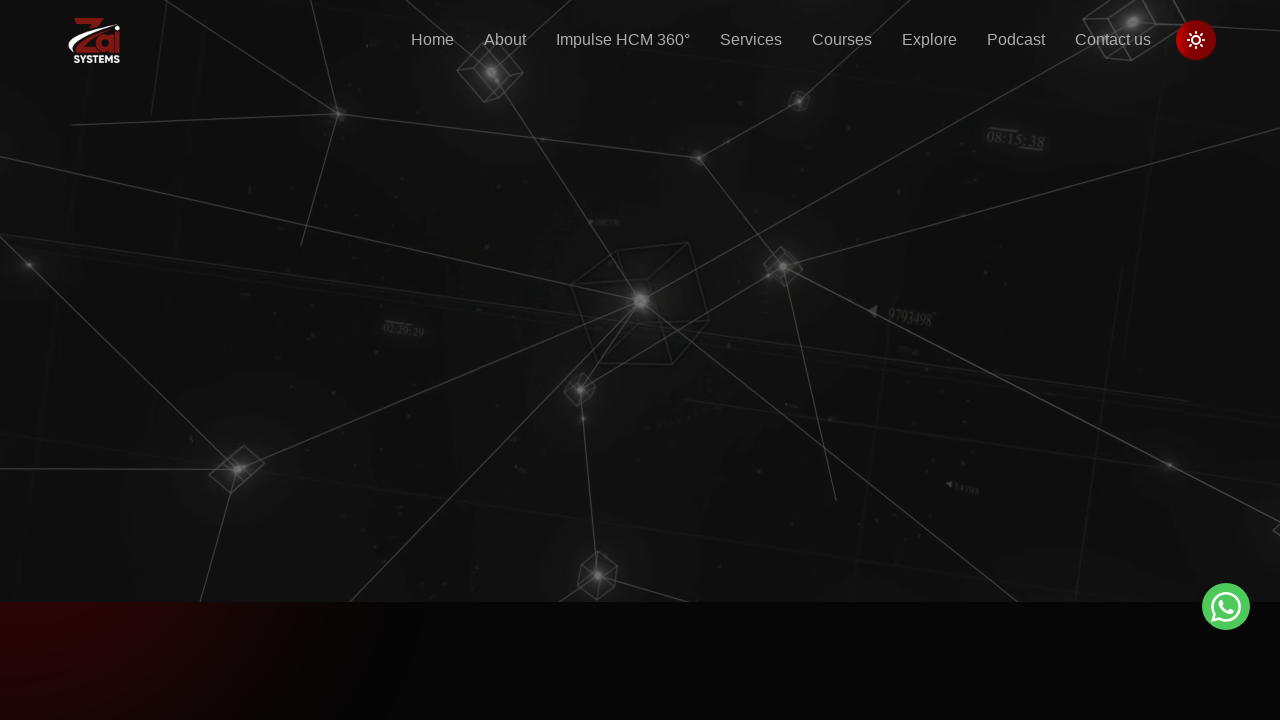

Retrieved href attribute: /courses/python
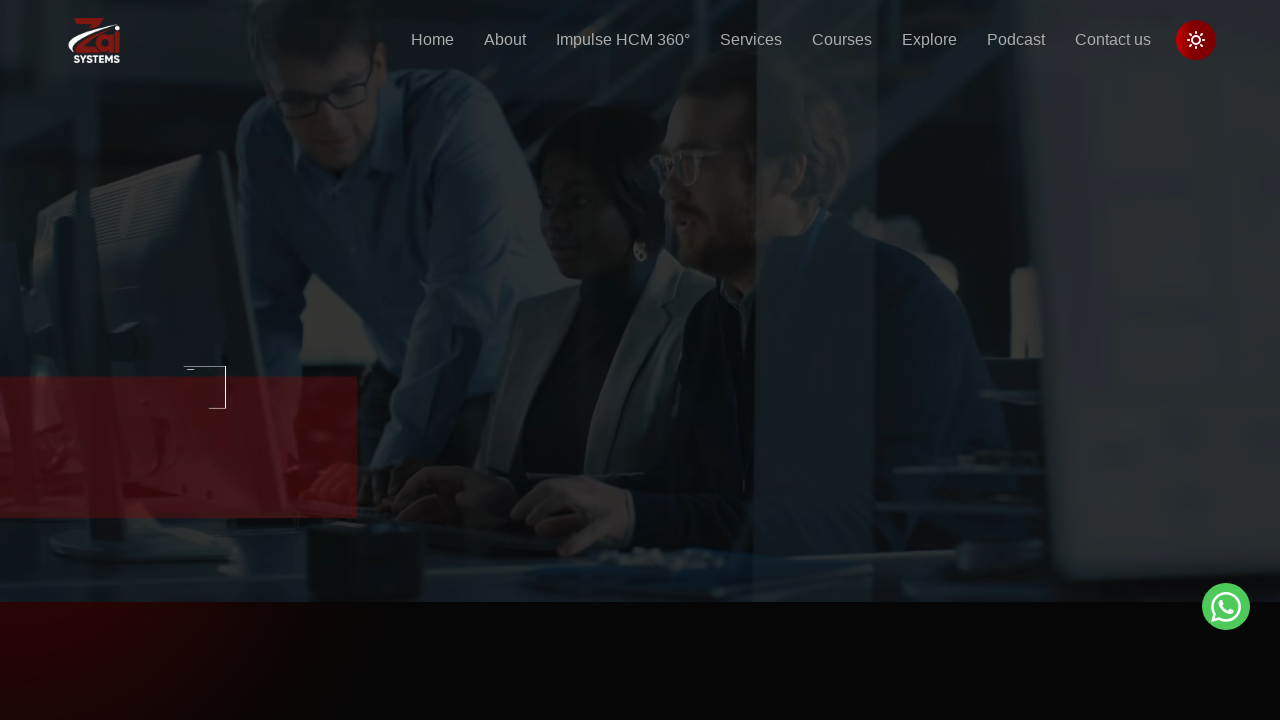

Retrieved href attribute: /courses/asp.net
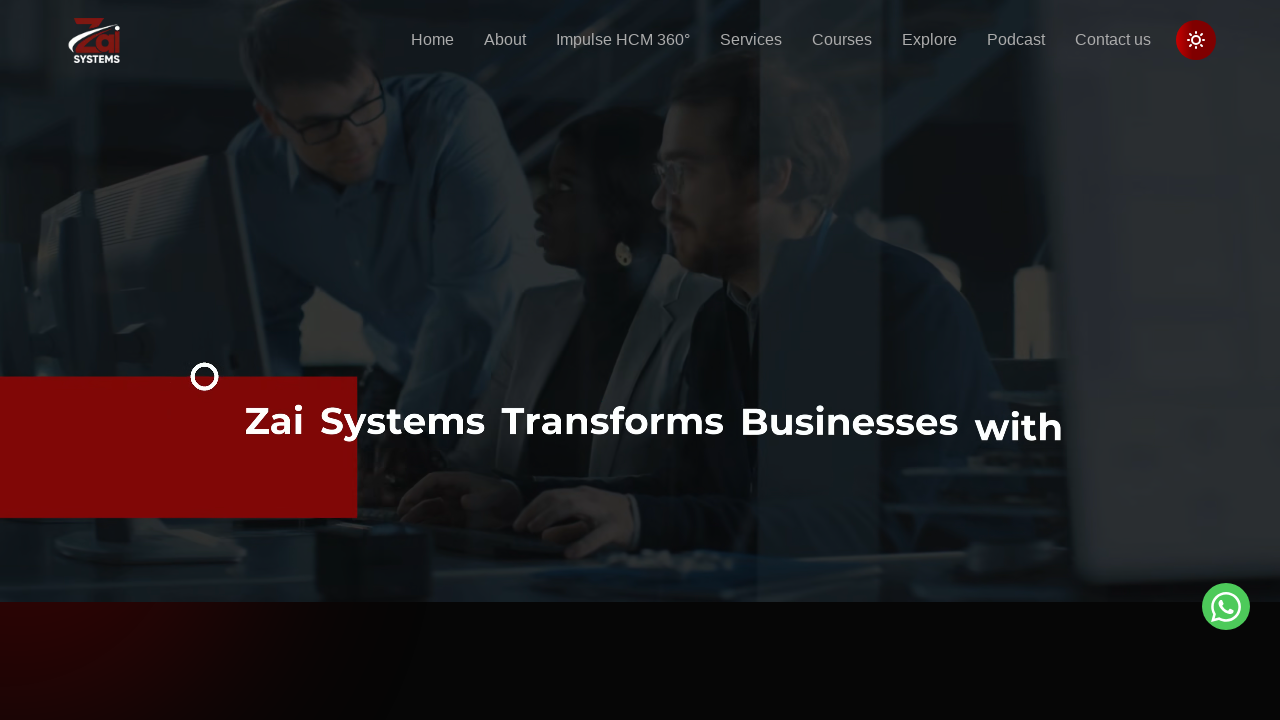

Retrieved href attribute: /courses/java
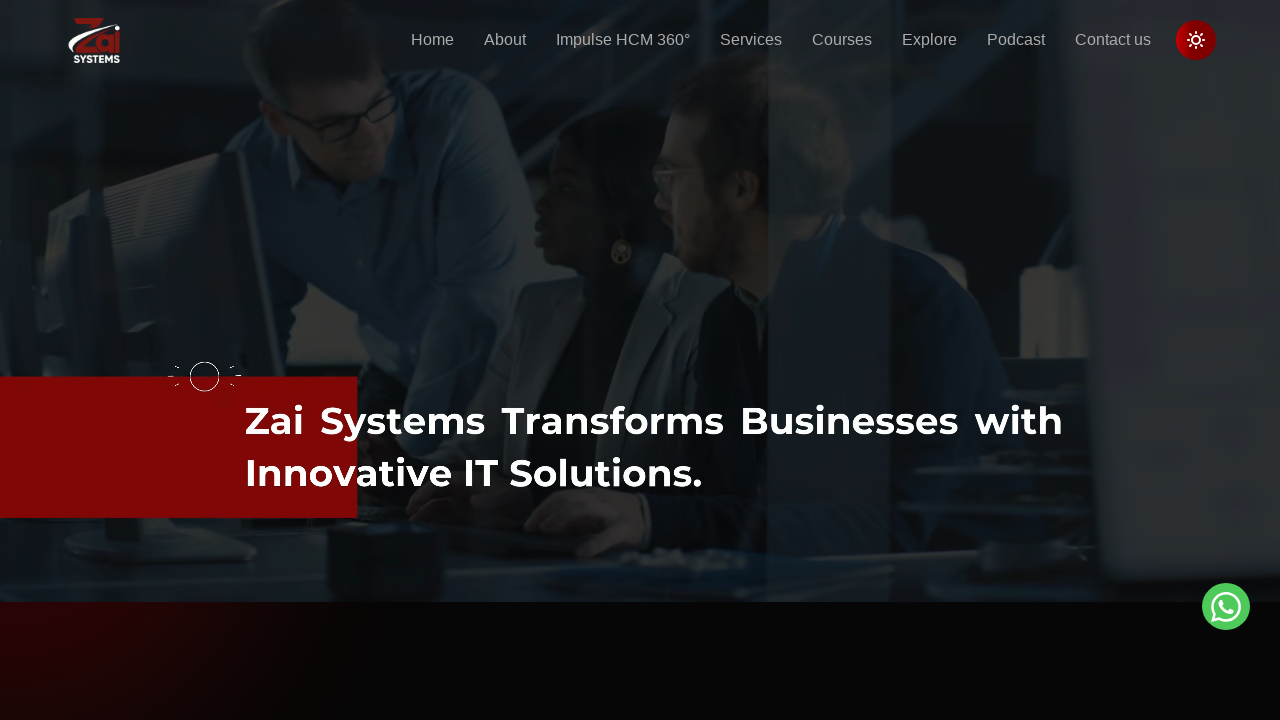

Retrieved href attribute: /courses/blockchain
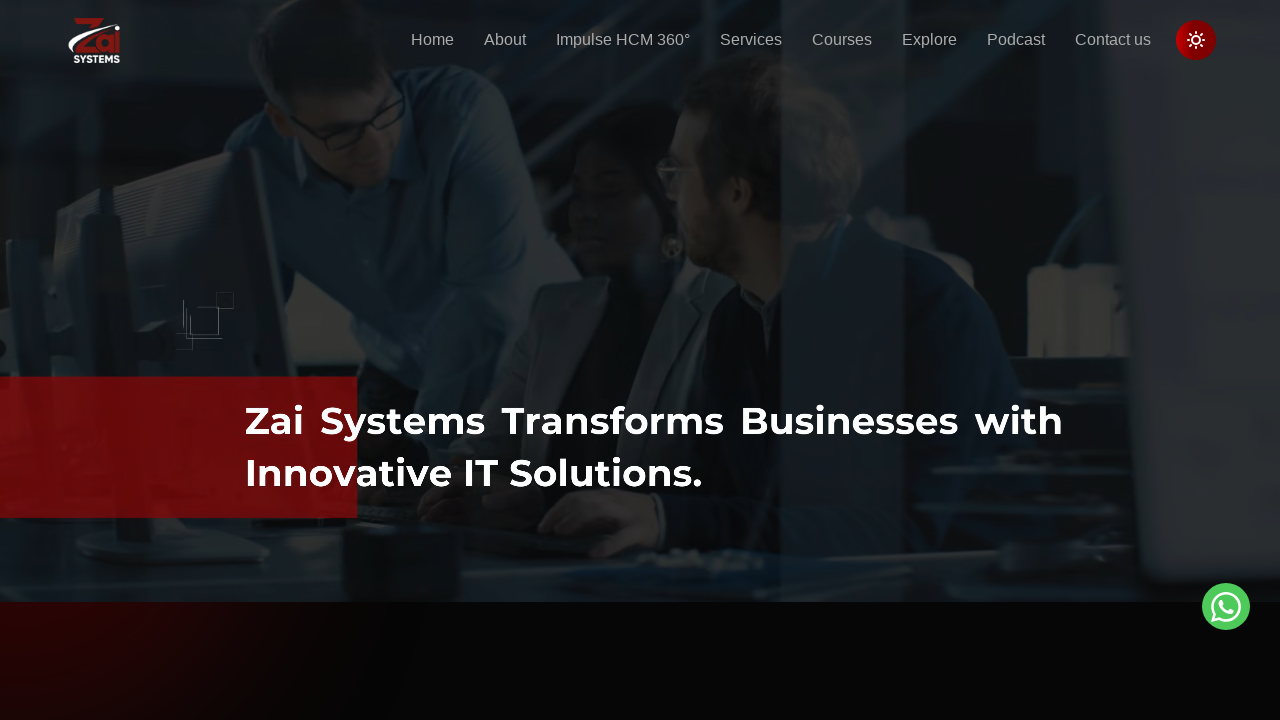

Retrieved href attribute: /courses/nodejs
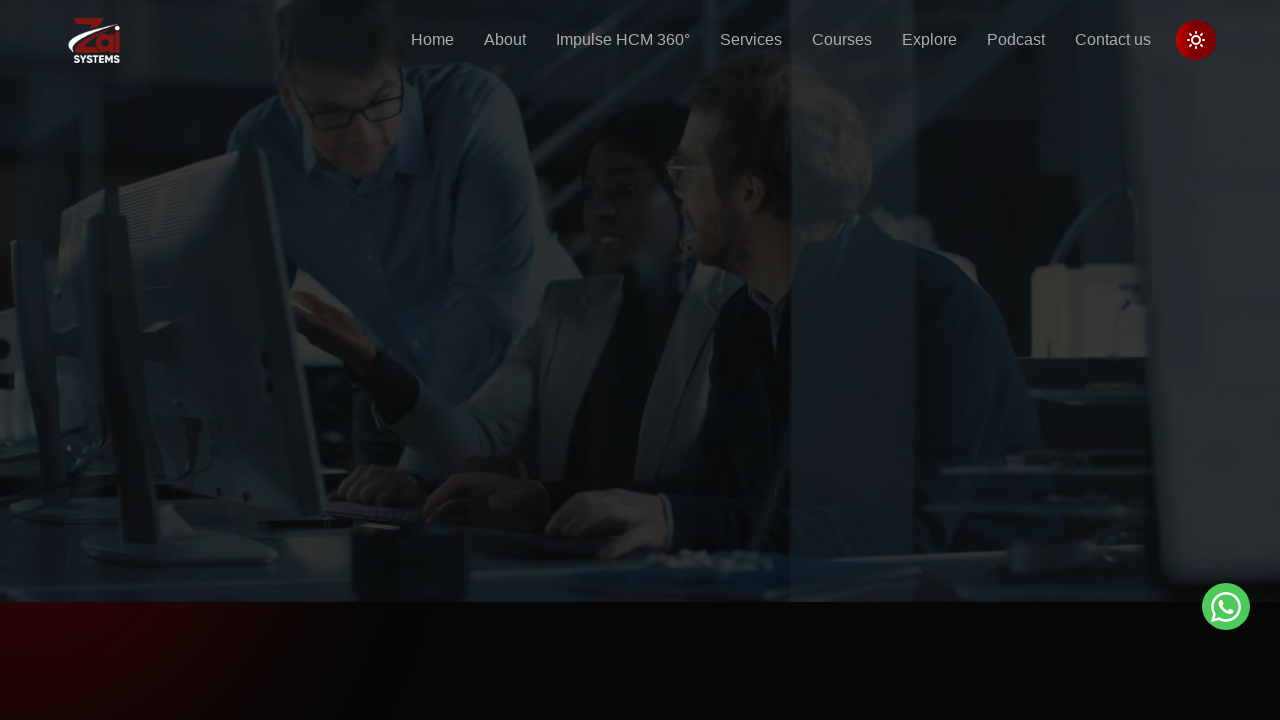

Retrieved href attribute: /courses/graphic-designing
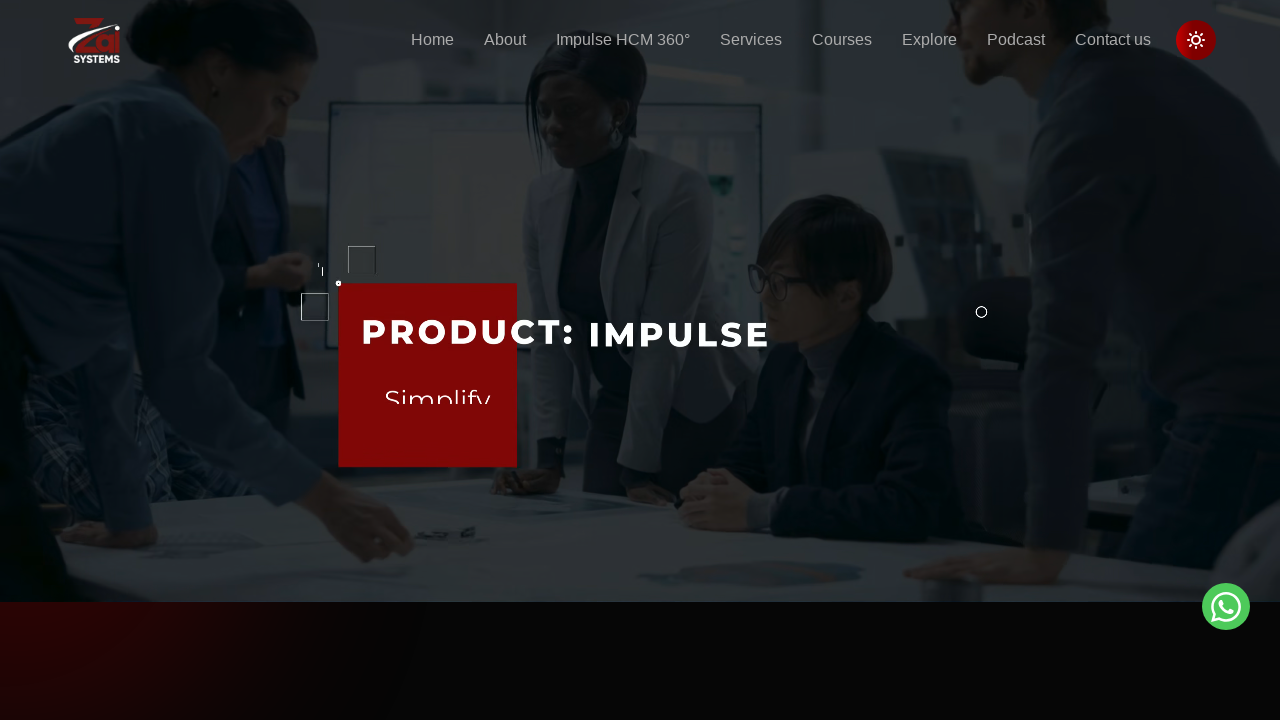

Retrieved href attribute: /courses/online-digital-marketing-course
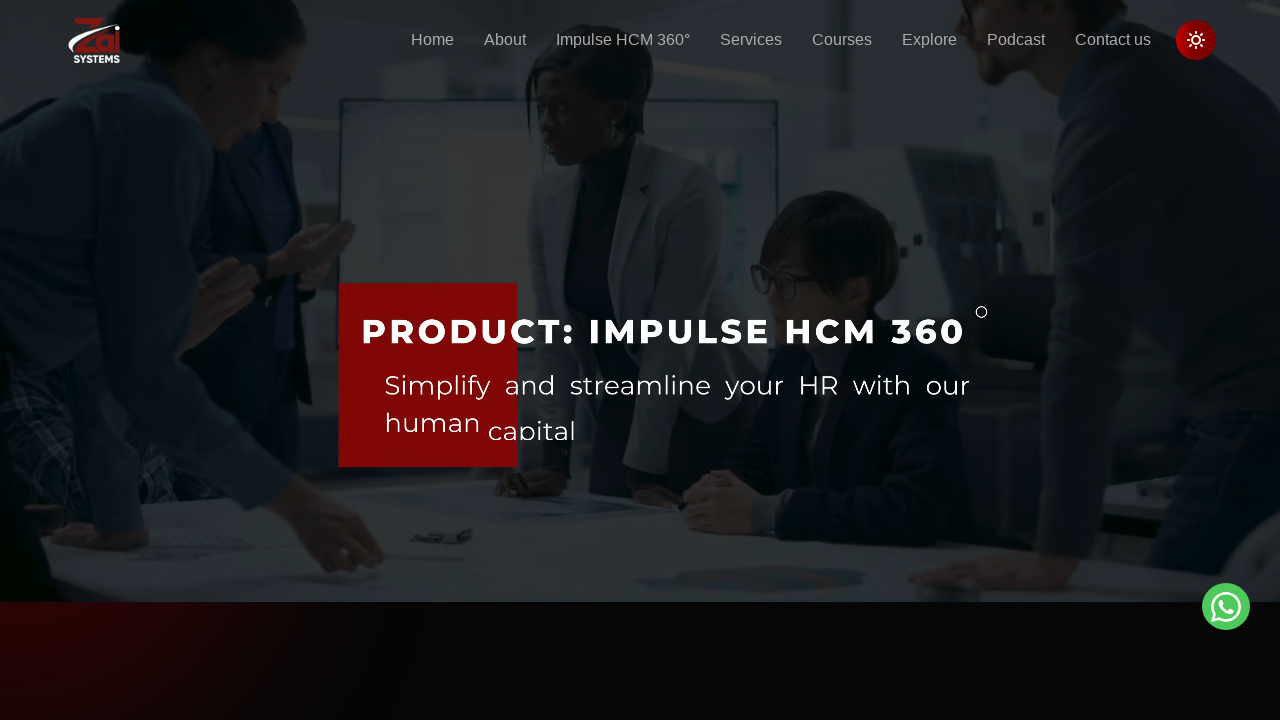

Retrieved href attribute: /courses/content-writing-course
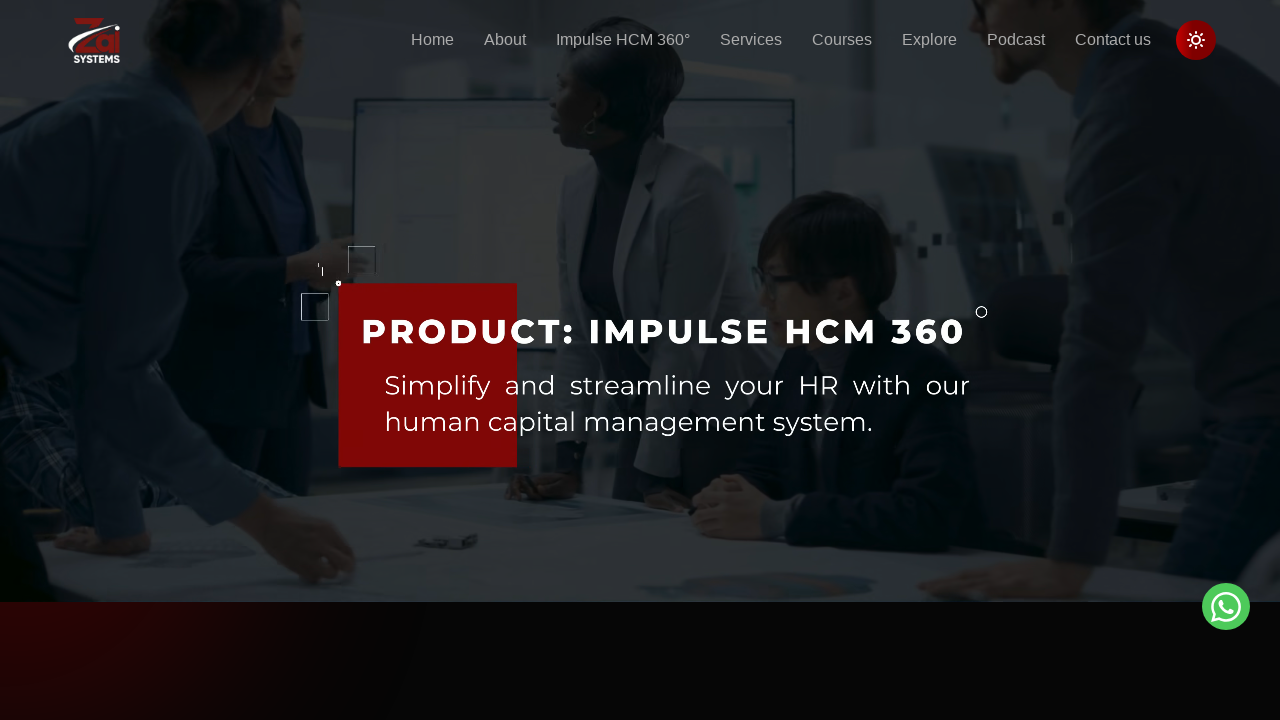

Retrieved href attribute: /courses/seo-course
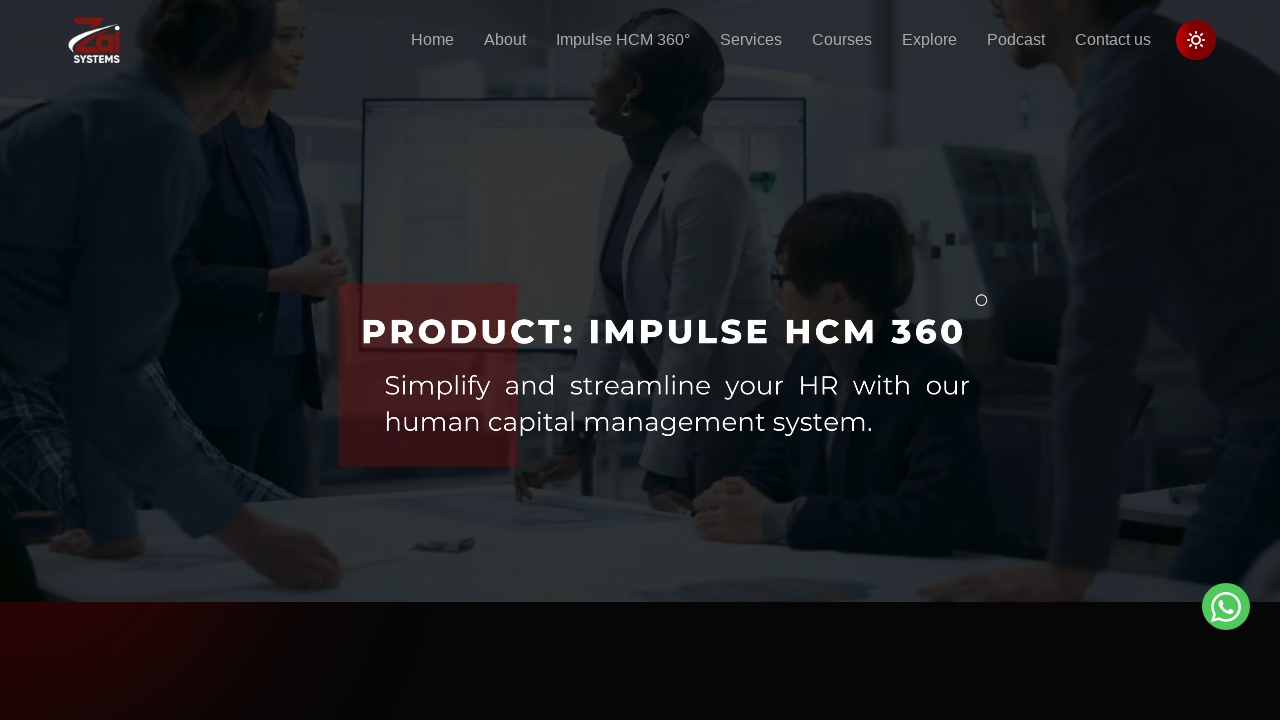

Retrieved href attribute: /courses
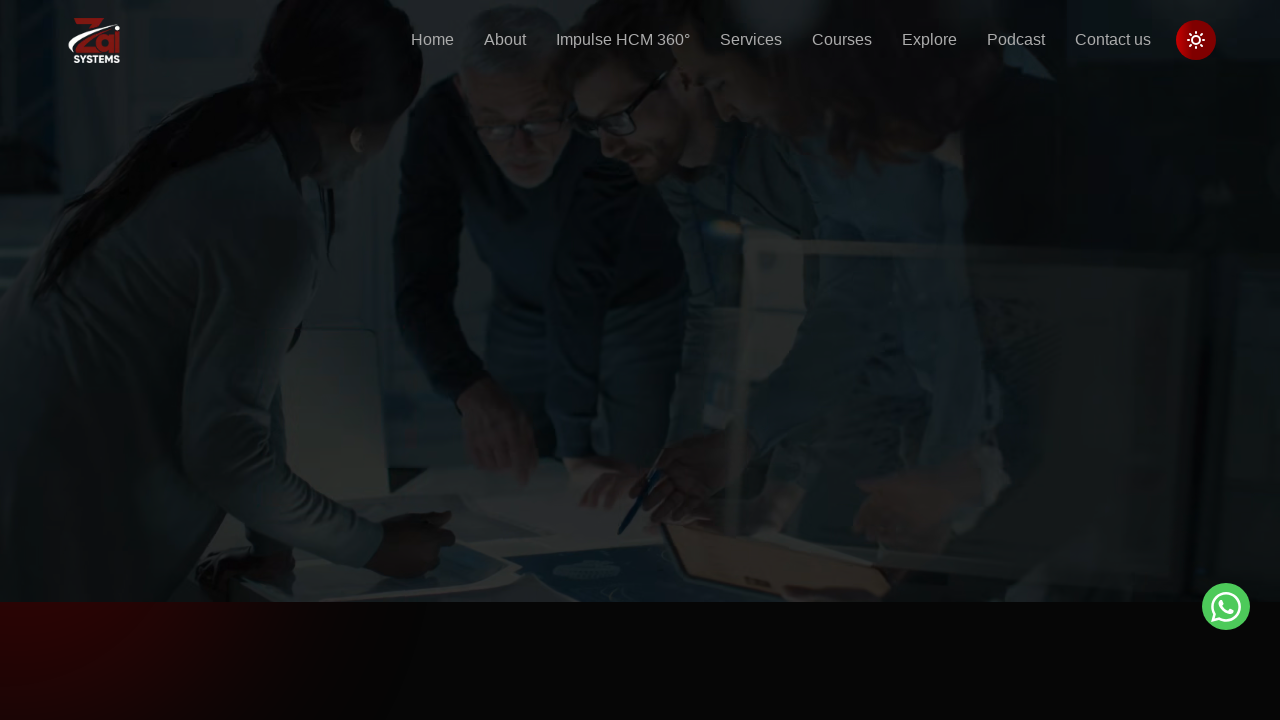

Retrieved href attribute: /about-us
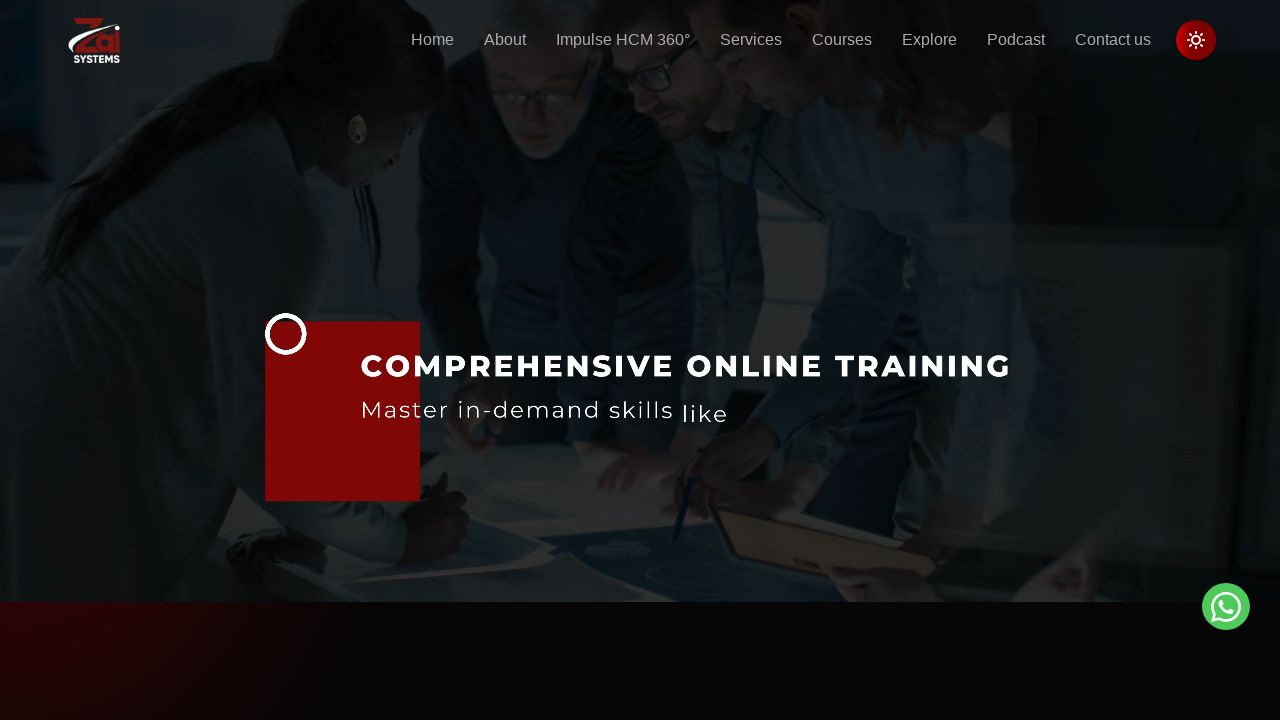

Retrieved href attribute: /blogs
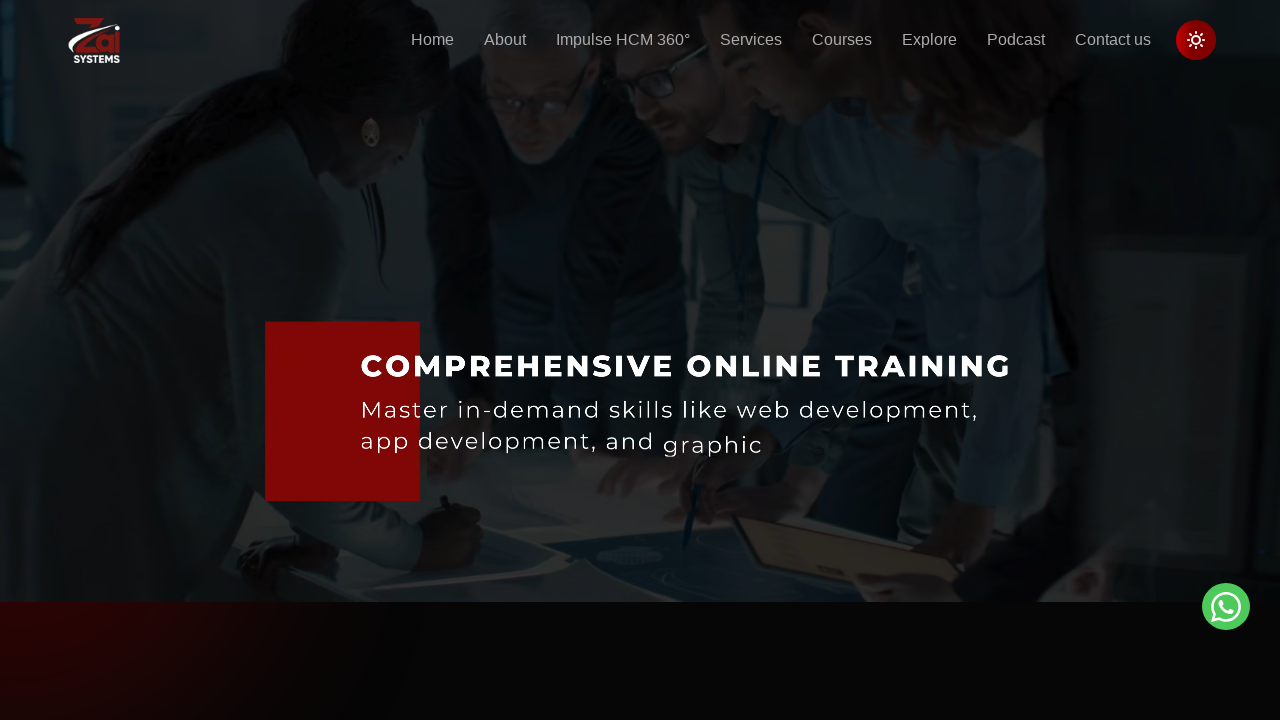

Retrieved href attribute: /career
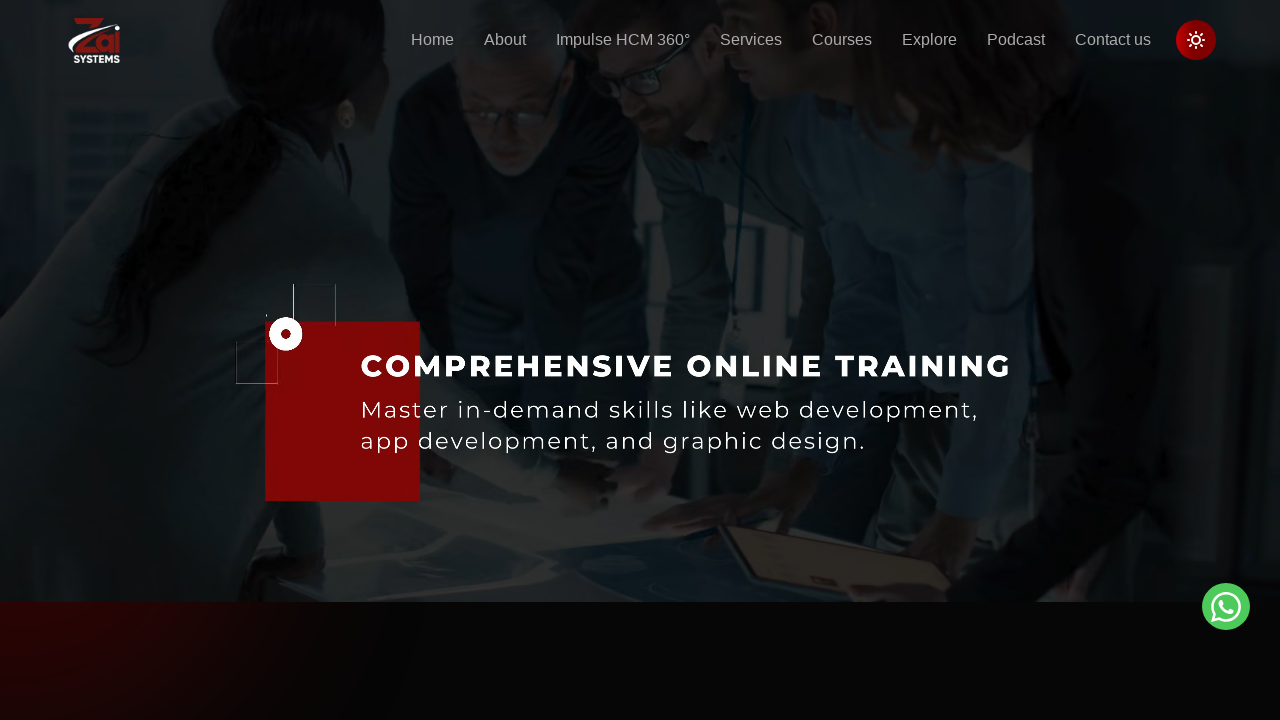

Retrieved href attribute: /portfolio
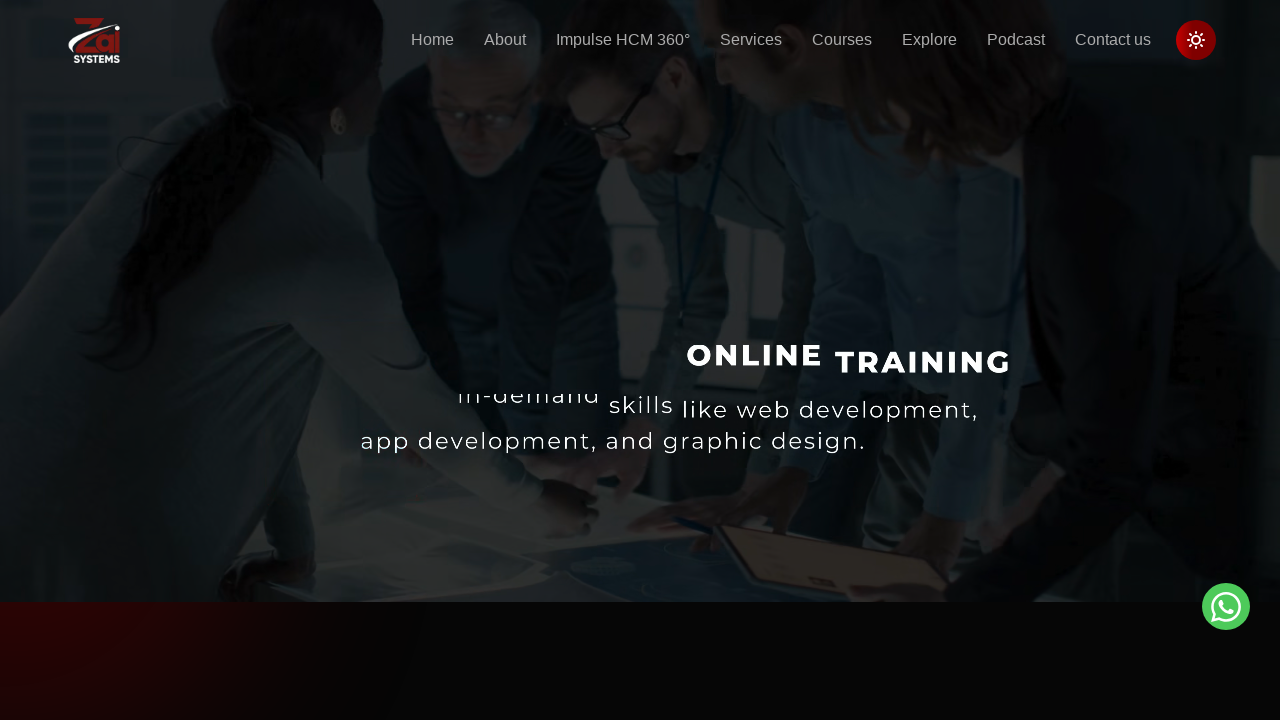

Retrieved href attribute: /faq-page
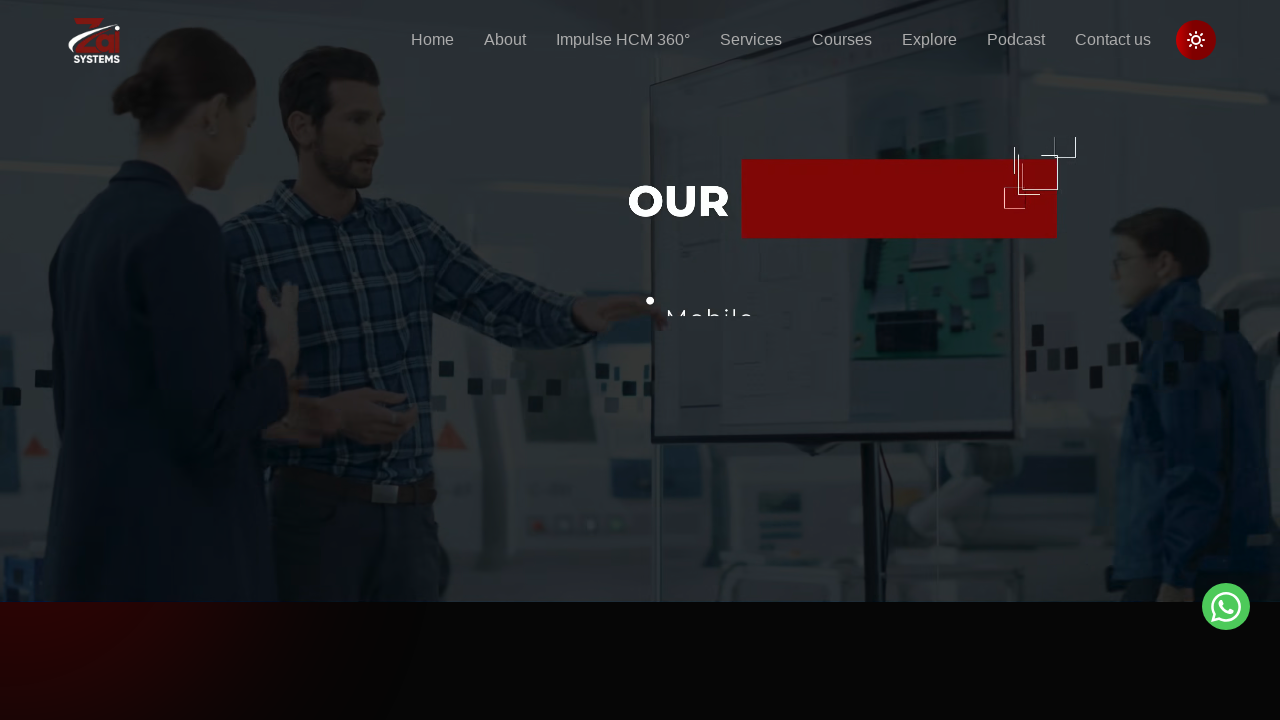

Retrieved href attribute: /podcast
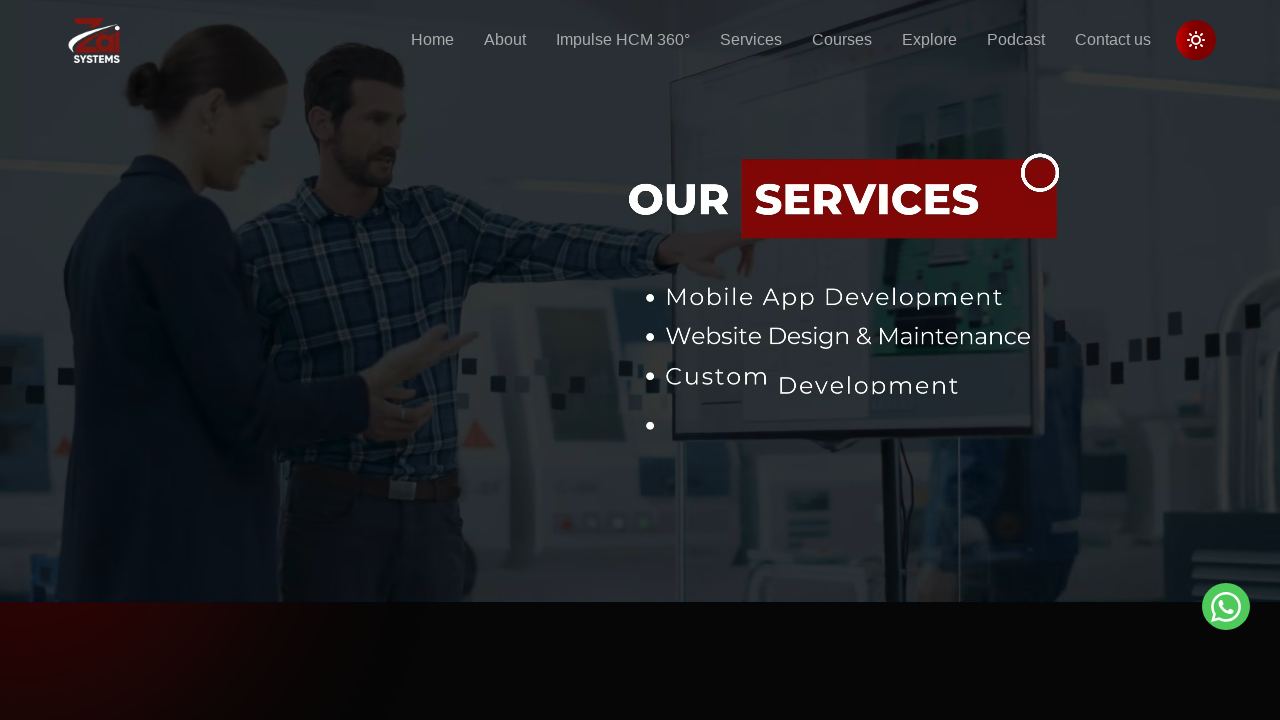

Retrieved href attribute: /contact
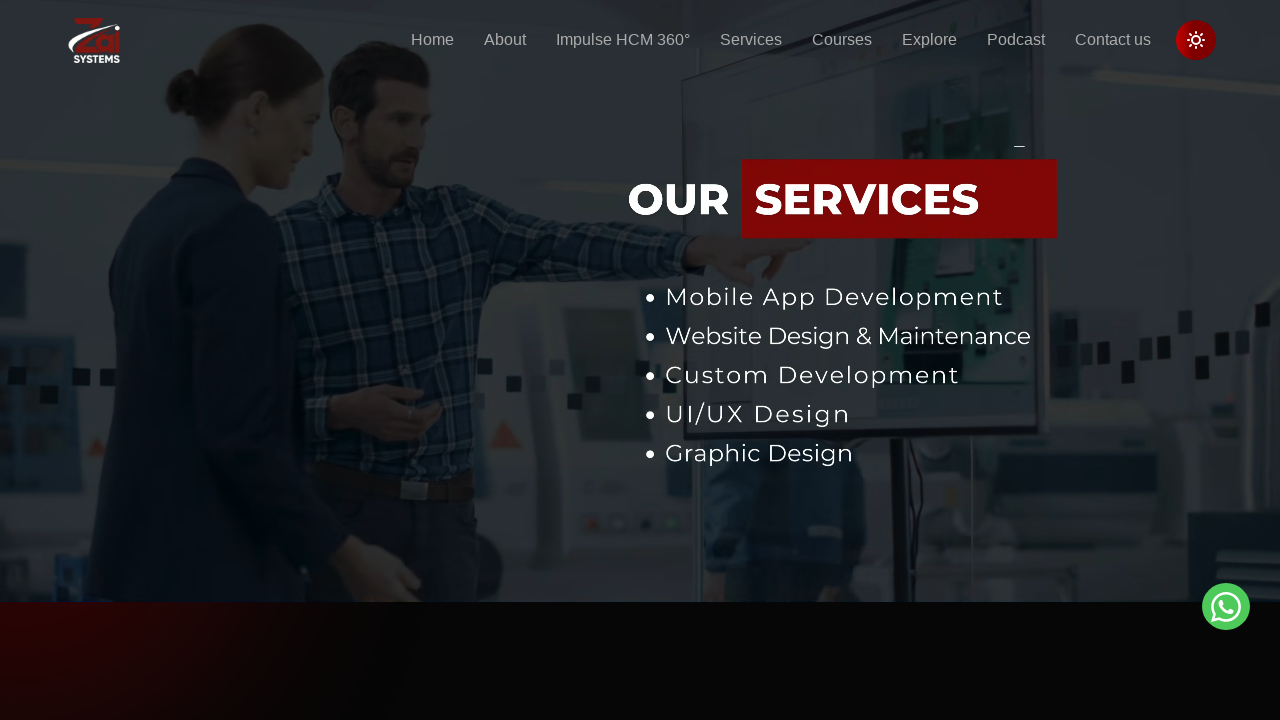

Retrieved href attribute: /
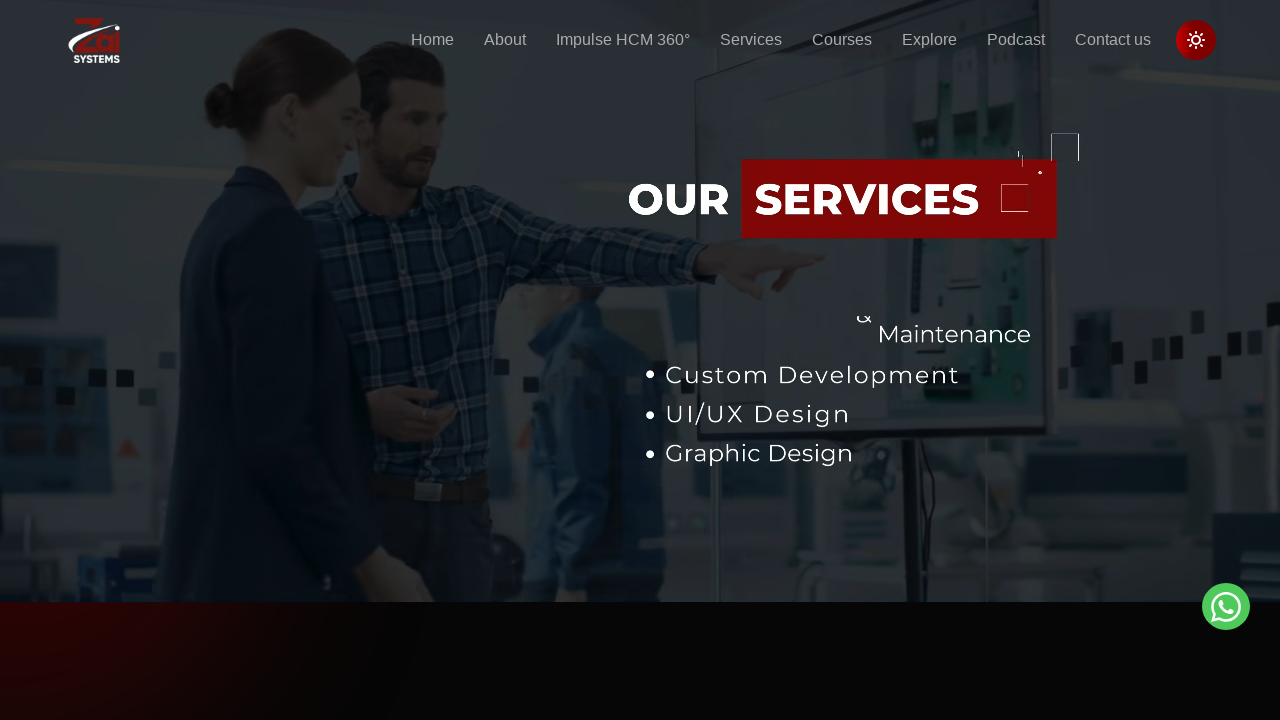

Retrieved href attribute: /
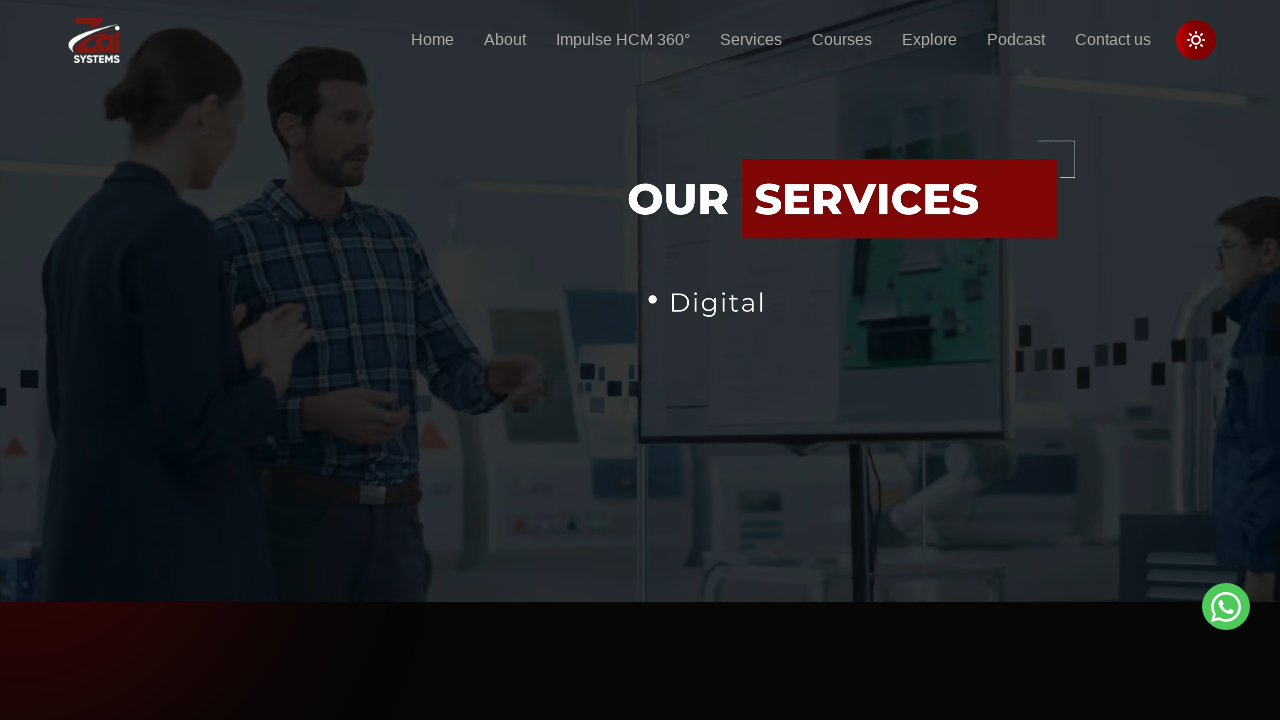

Retrieved href attribute: /about-us
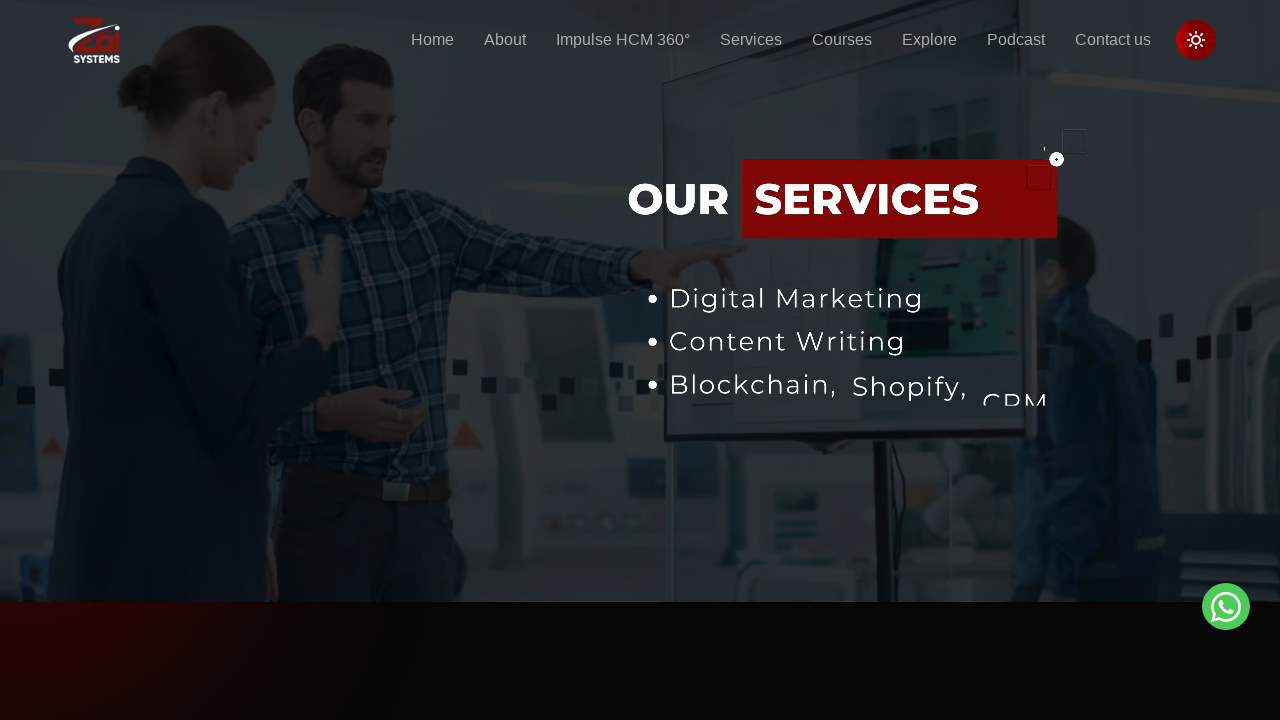

Retrieved href attribute: /about-us
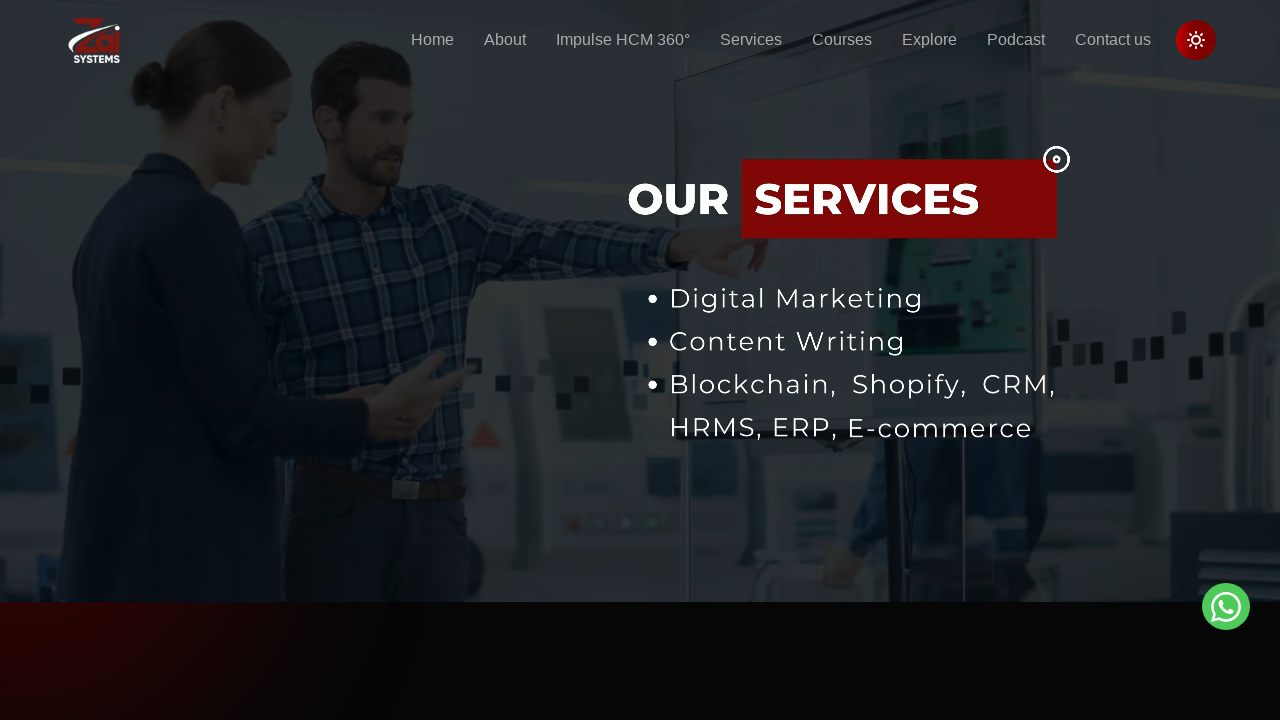

Retrieved href attribute: /team
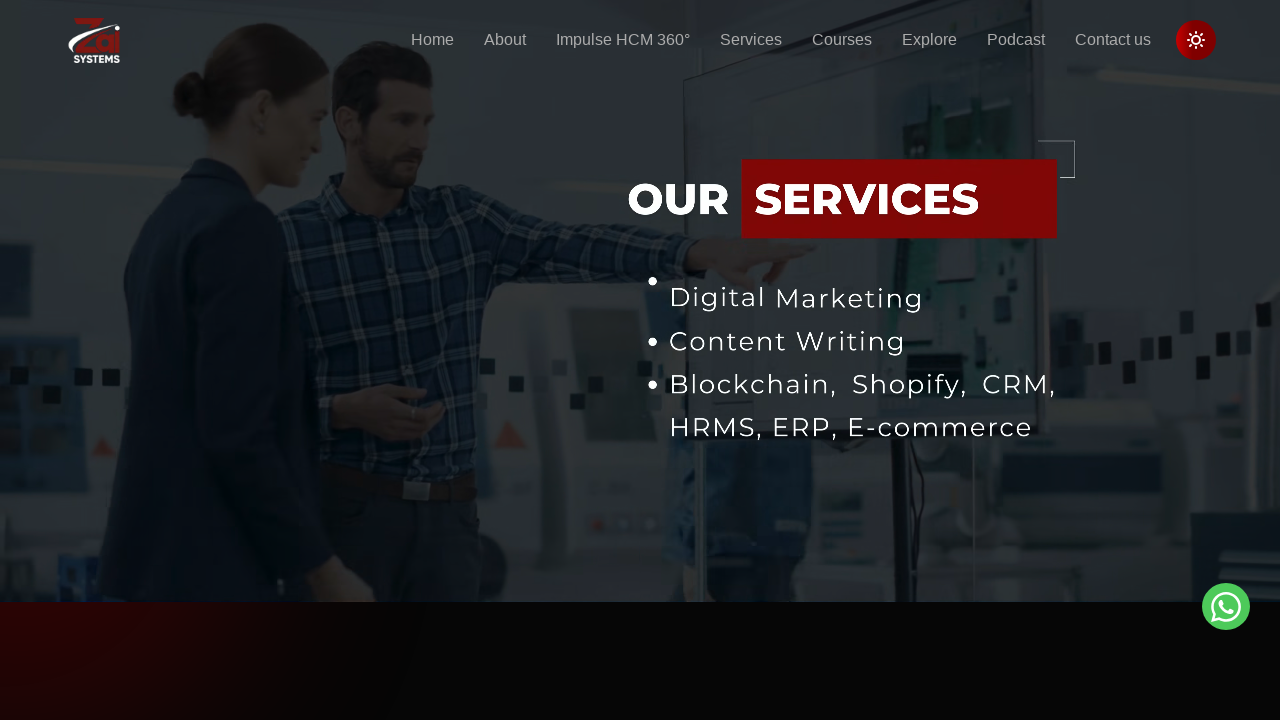

Retrieved href attribute: /appreciation
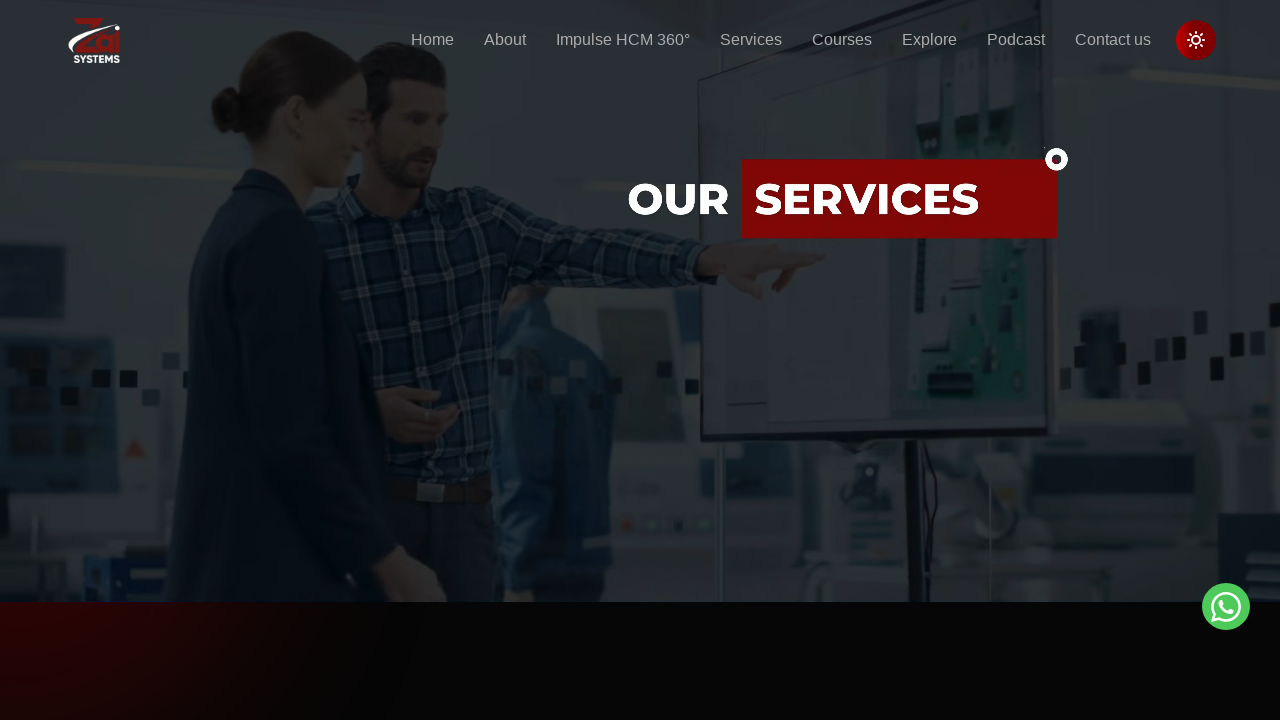

Retrieved href attribute: /impulse-hcm-360
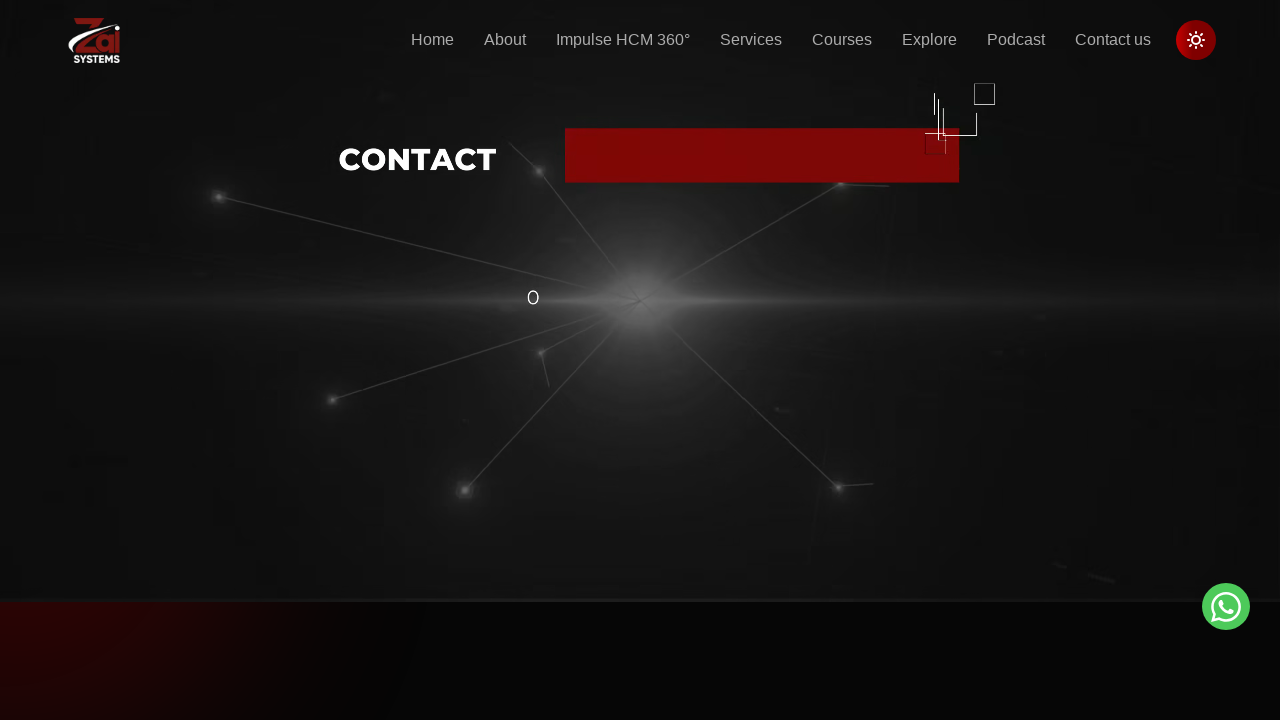

Retrieved href attribute: /impulse-hcm-360/payroll-management
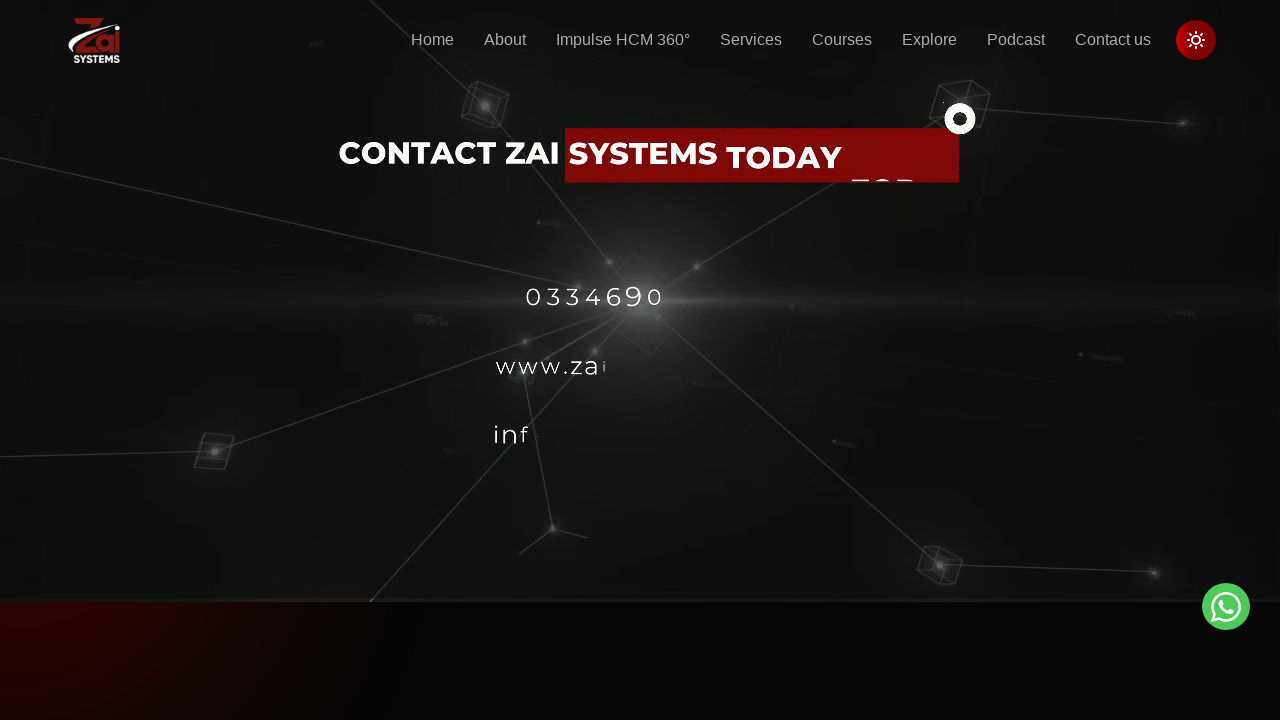

Retrieved href attribute: /impulse-hcm-360/attendance-management
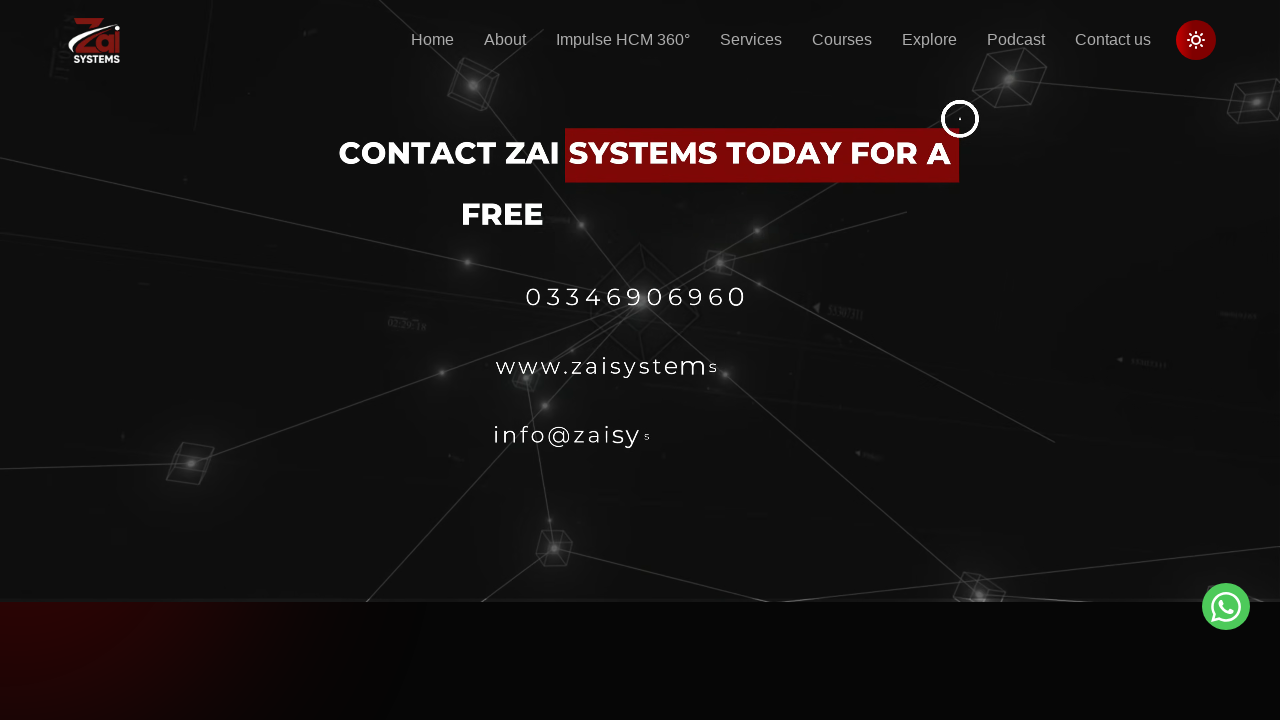

Retrieved href attribute: /impulse-hcm-360/customizable-leave-management
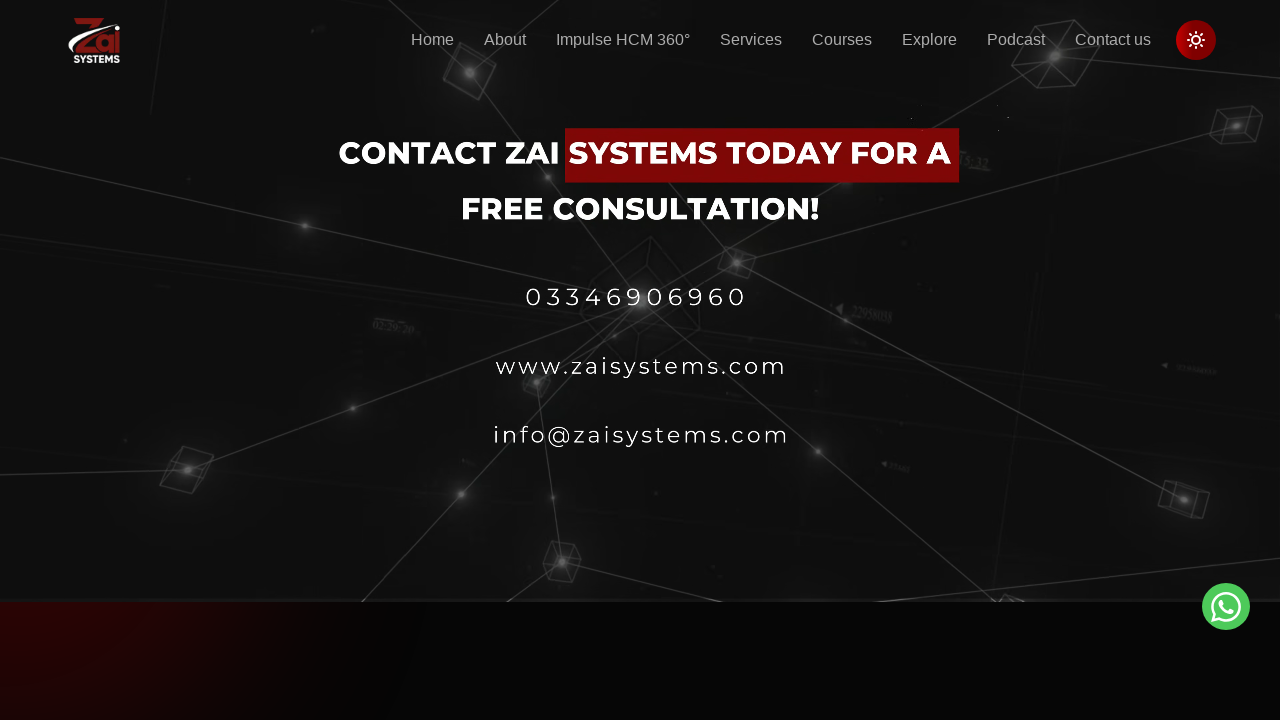

Retrieved href attribute: /impulse-hcm-360/employee-self-service
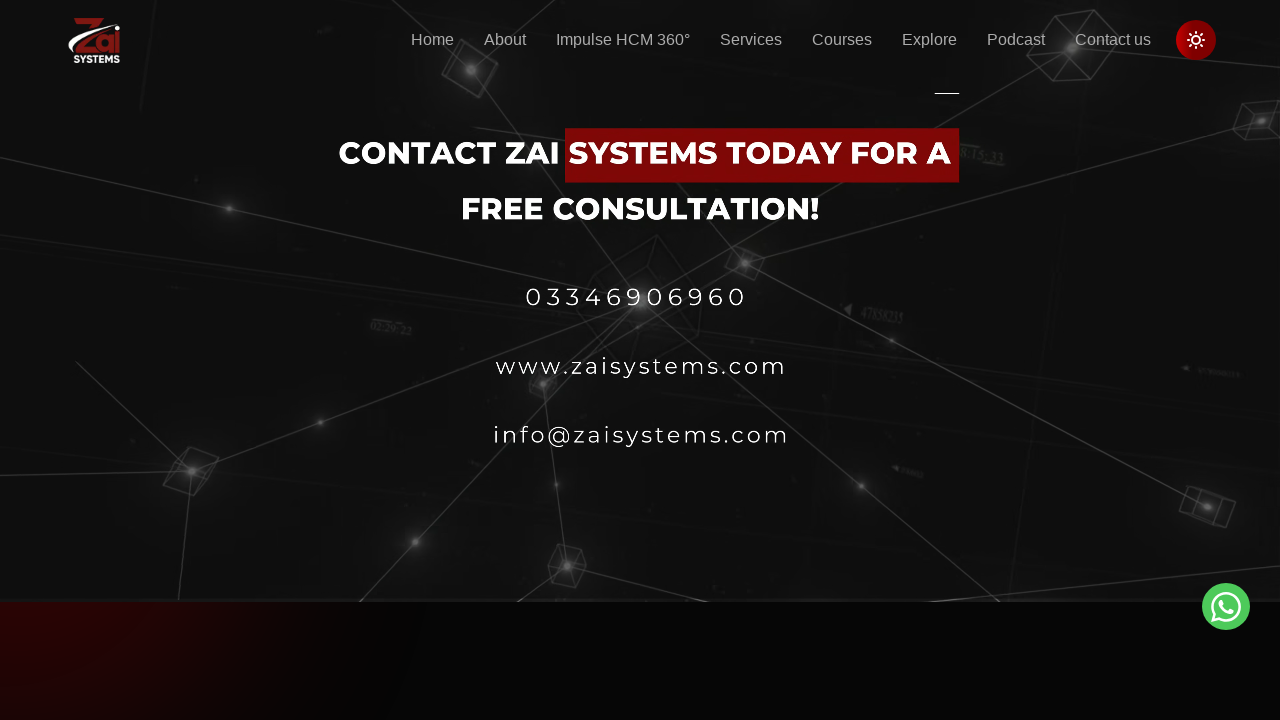

Retrieved href attribute: /impulse-hcm-360/performance-evaluation
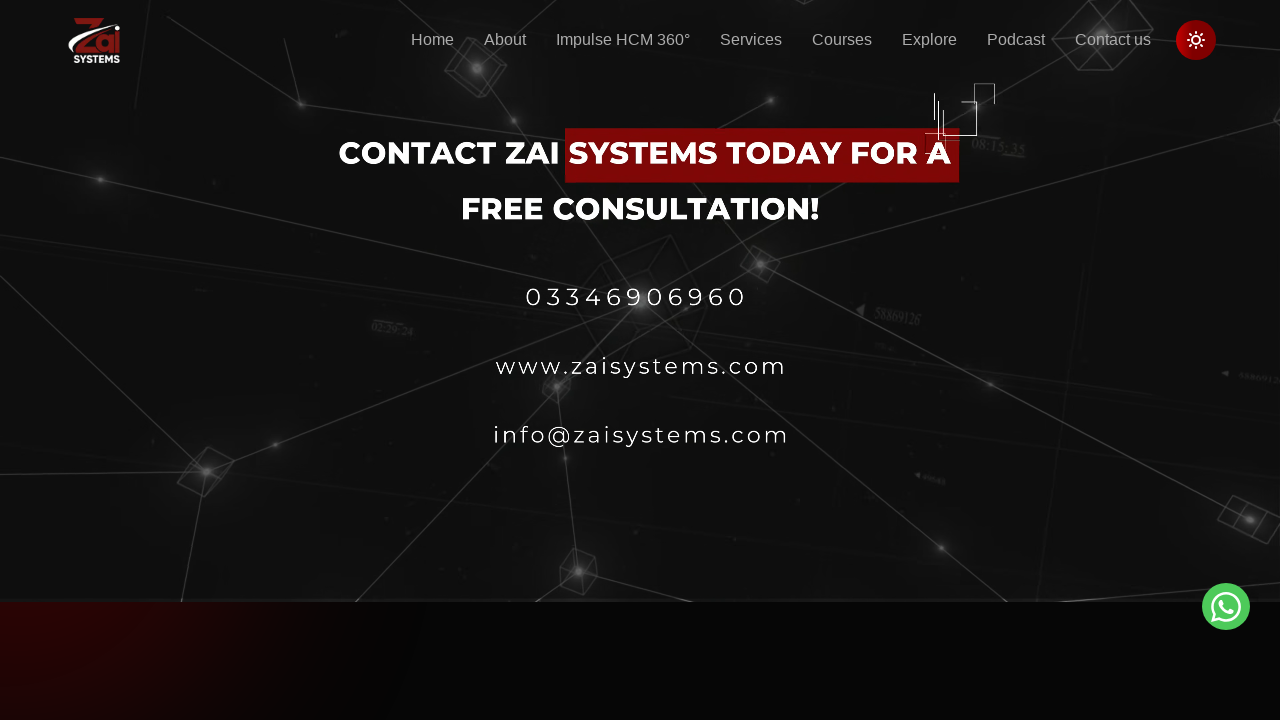

Retrieved href attribute: /impulse-hcm-360/job-portal
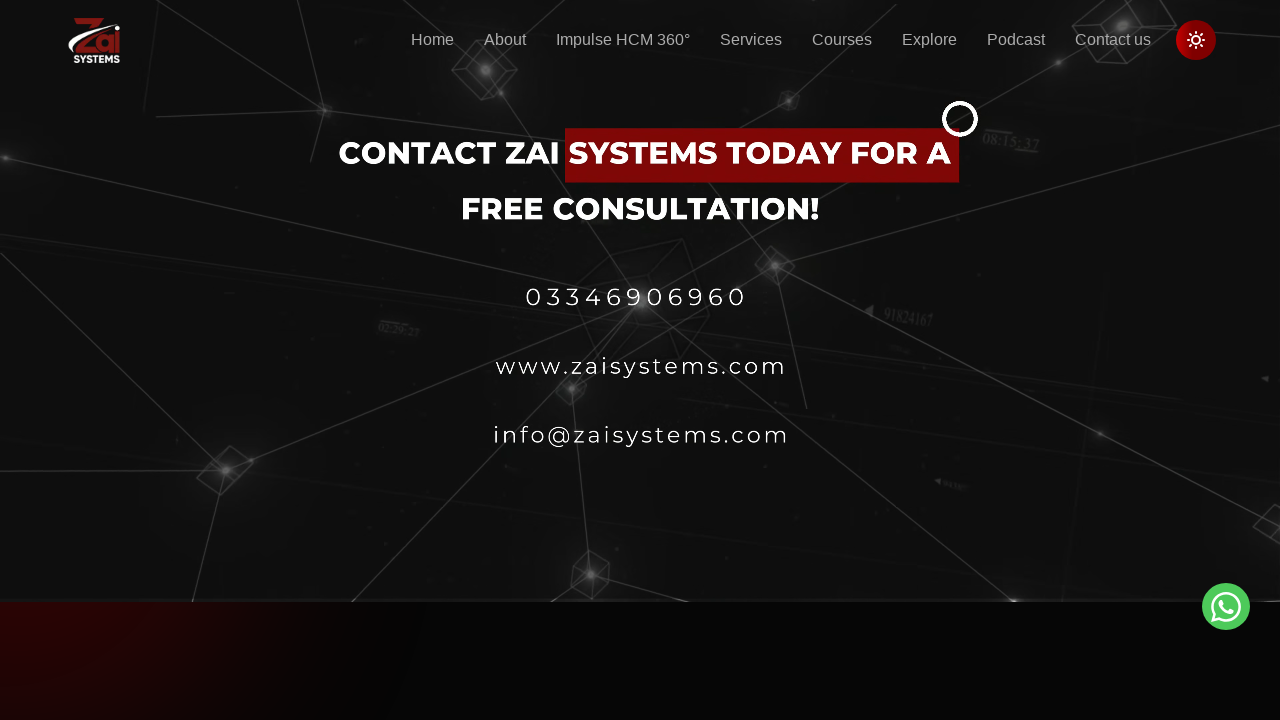

Retrieved href attribute: /impulse-hcm-360/task-management
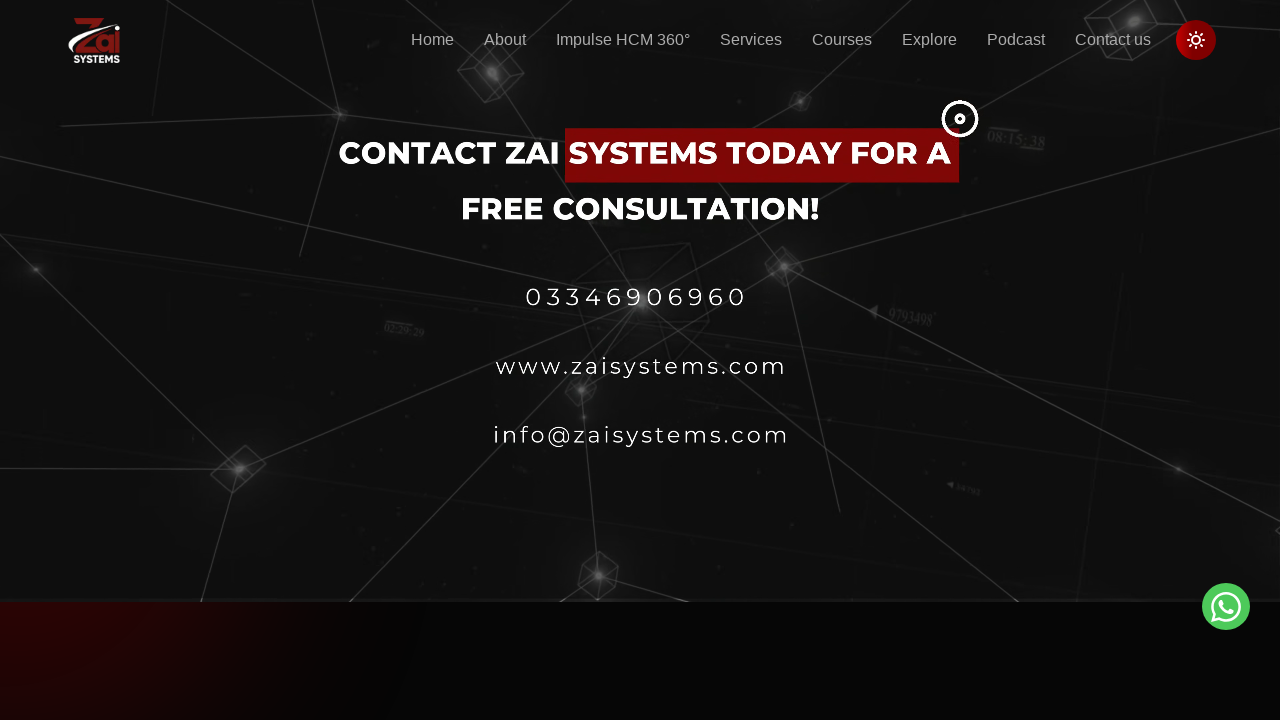

Retrieved href attribute: /impulse-hcm-360/letter-and-forms
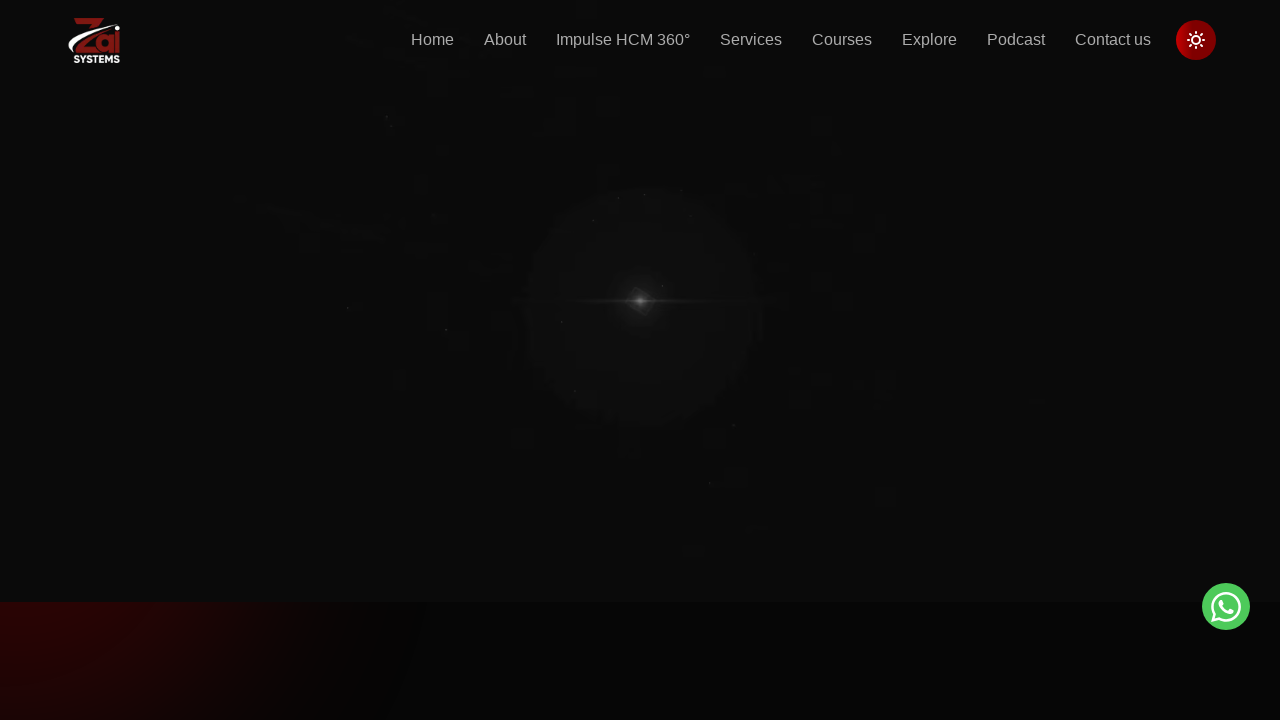

Retrieved href attribute: /impulse-hcm-360/loans-management
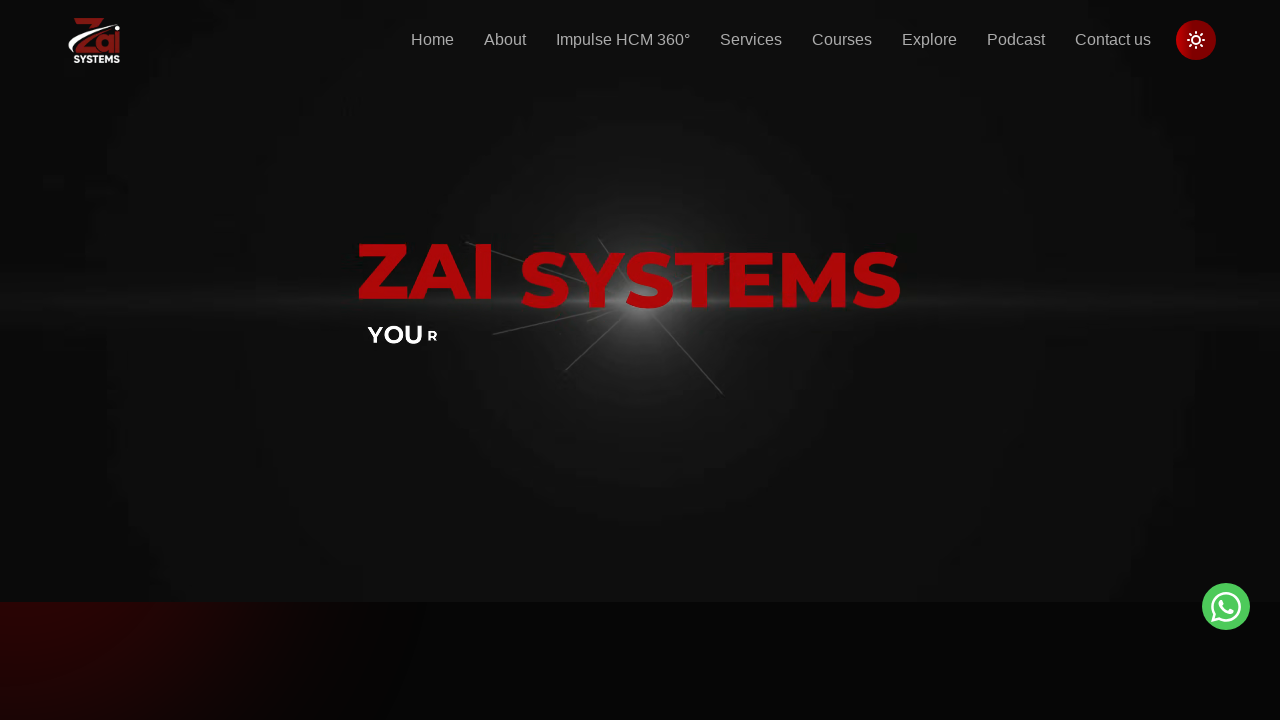

Retrieved href attribute: /impulse-hcm-360/benefits-and-expenses-tracking
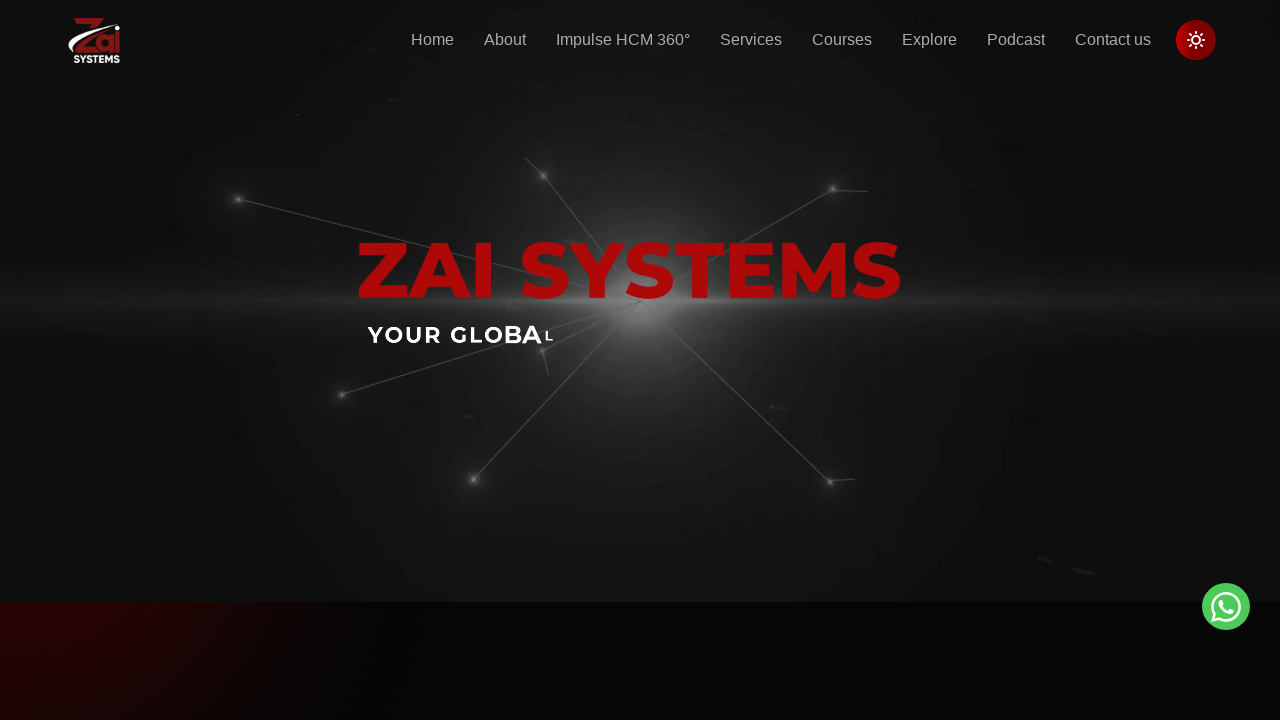

Retrieved href attribute: /impulse-hcm-360/custody-management
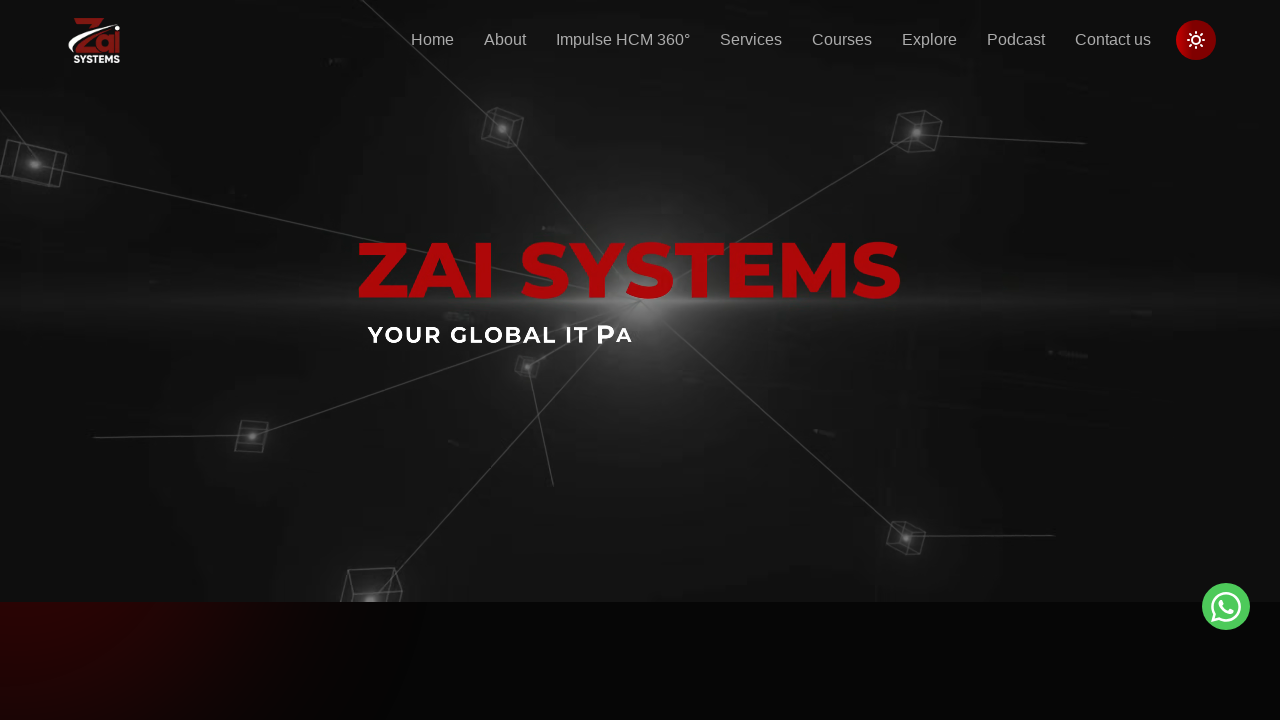

Retrieved href attribute: /impulse-hcm-360/workflow-and-approvals
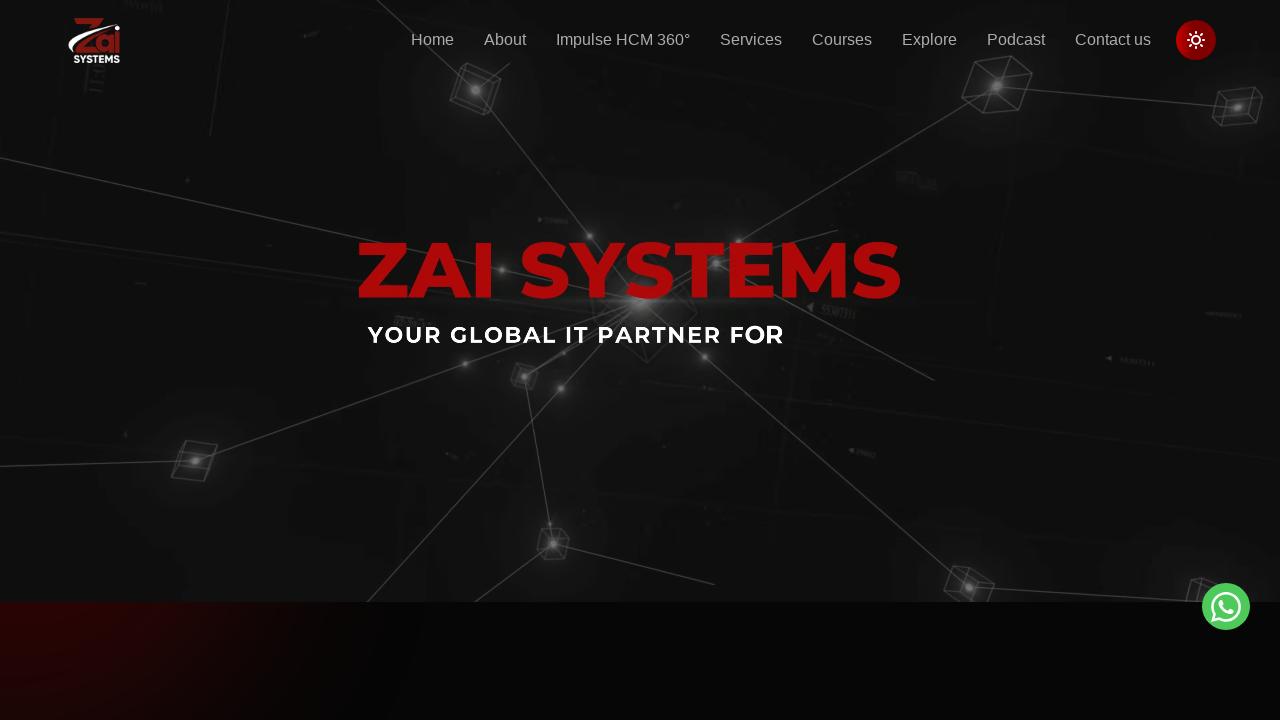

Retrieved href attribute: /impulse-hcm-360/memo-communication
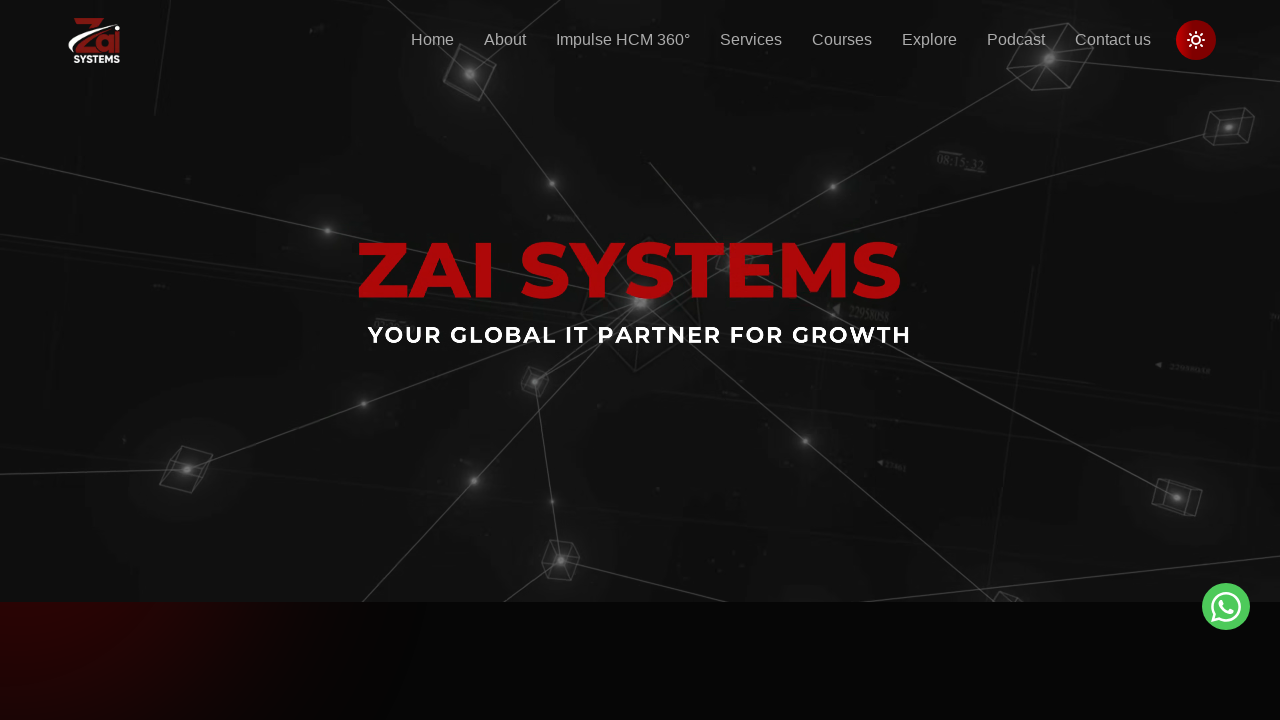

Retrieved href attribute: /impulse-hcm-360/decision-management
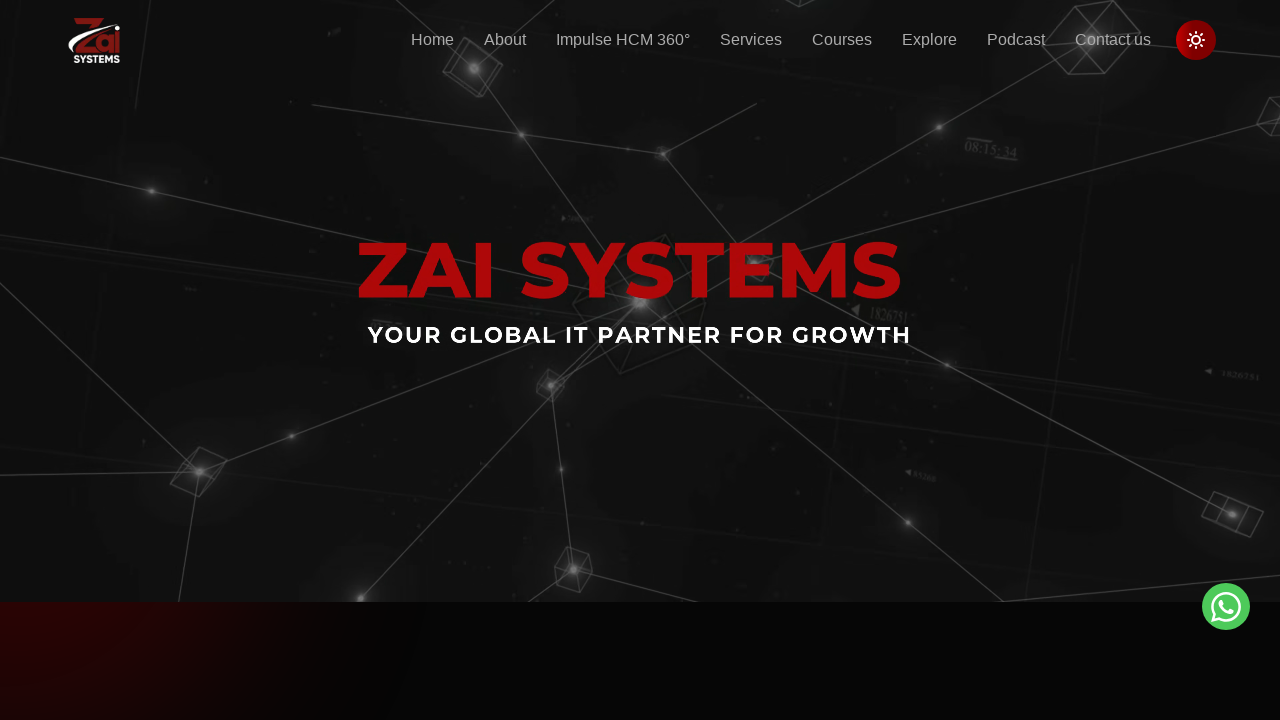

Retrieved href attribute: /impulse-hcm-360/end-of-service
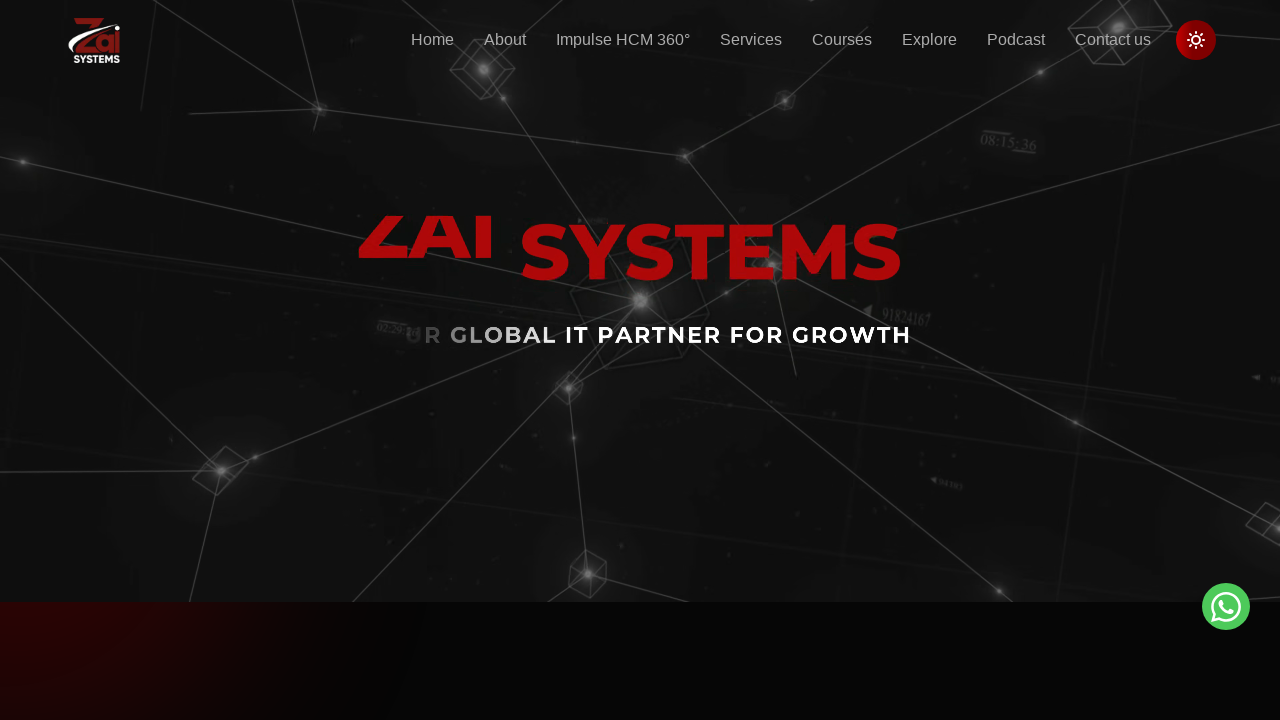

Retrieved href attribute: /impulse-hcm-360/insightful-dashboard
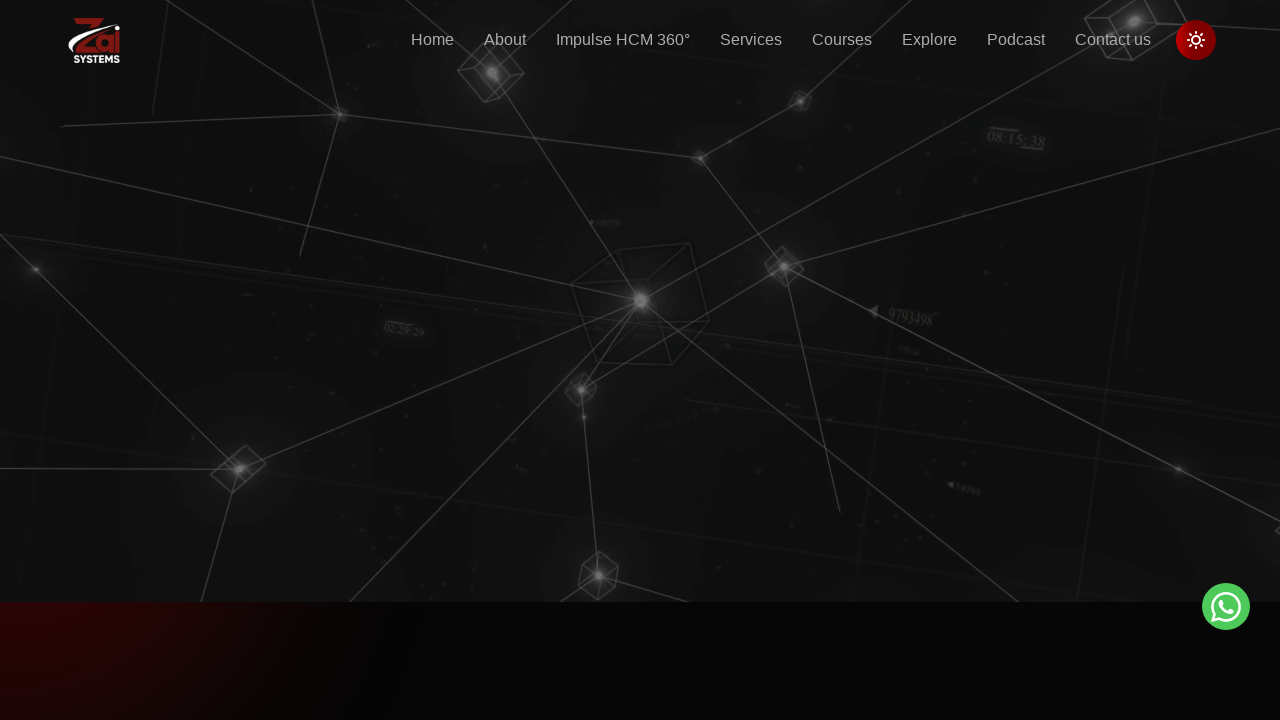

Retrieved href attribute: /impulse-hcm-360/automated-rules-and-regulations
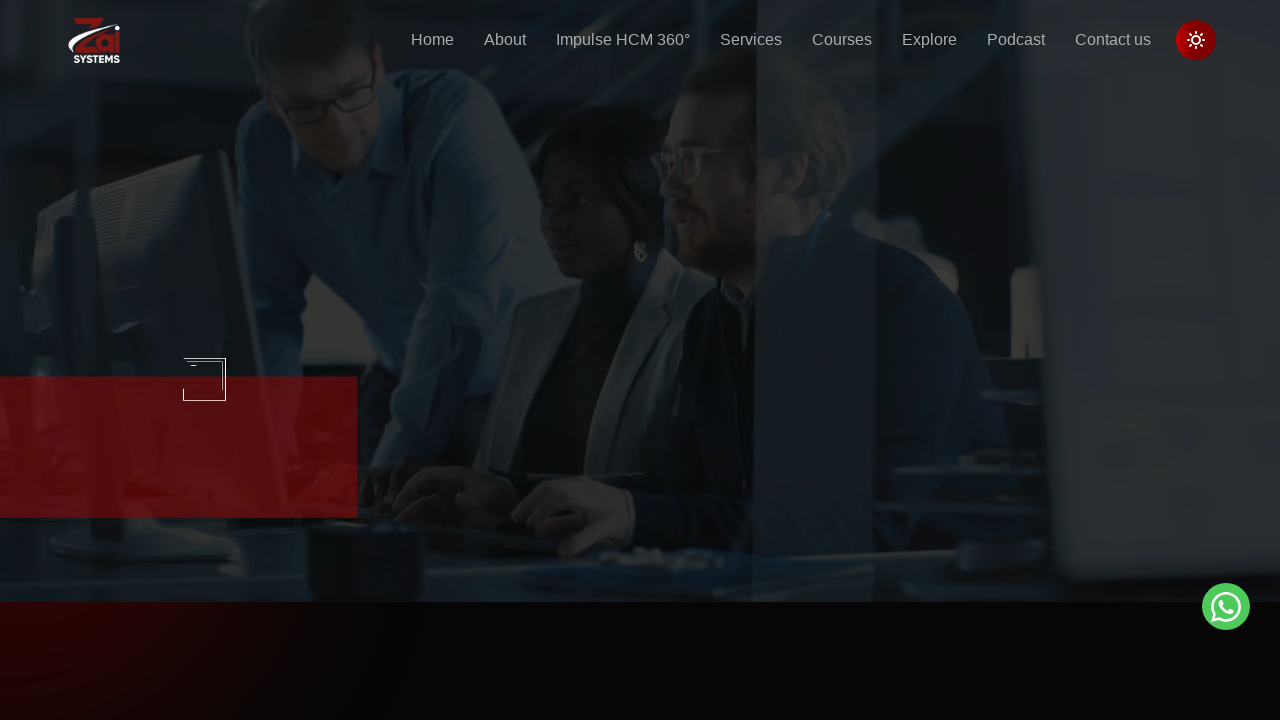

Retrieved href attribute: /impulse-hcm-360
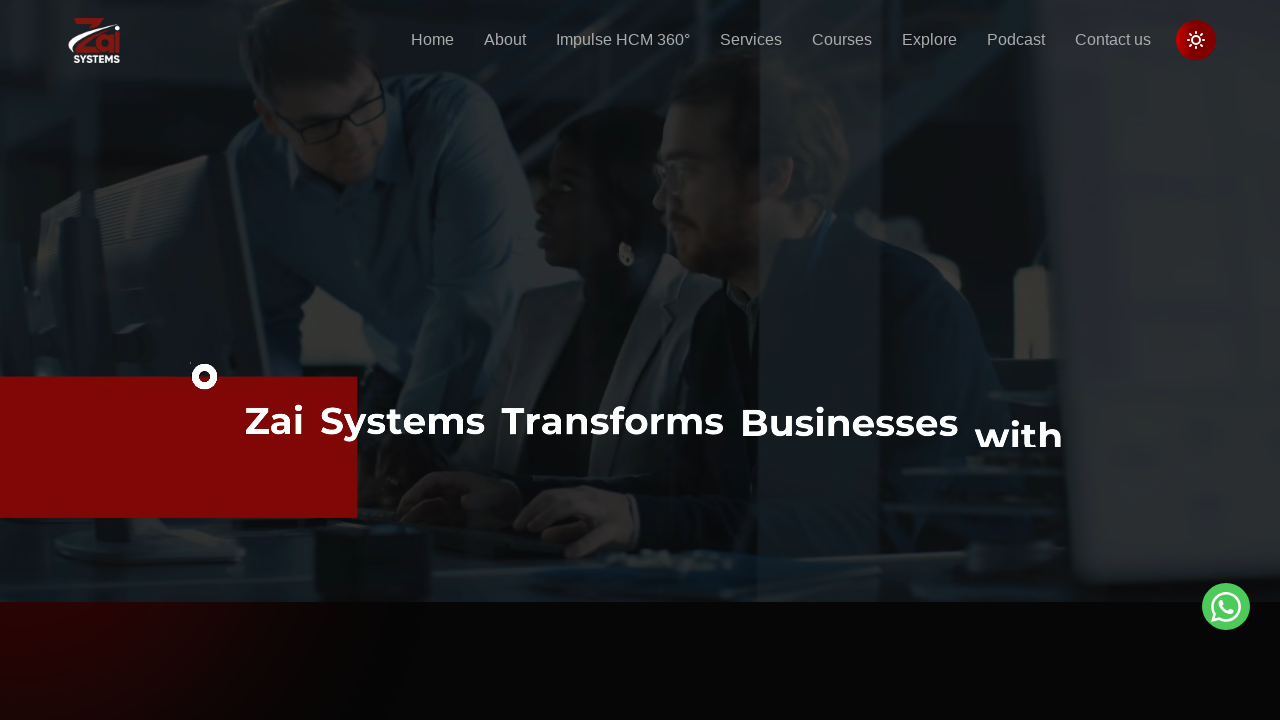

Retrieved href attribute: /services
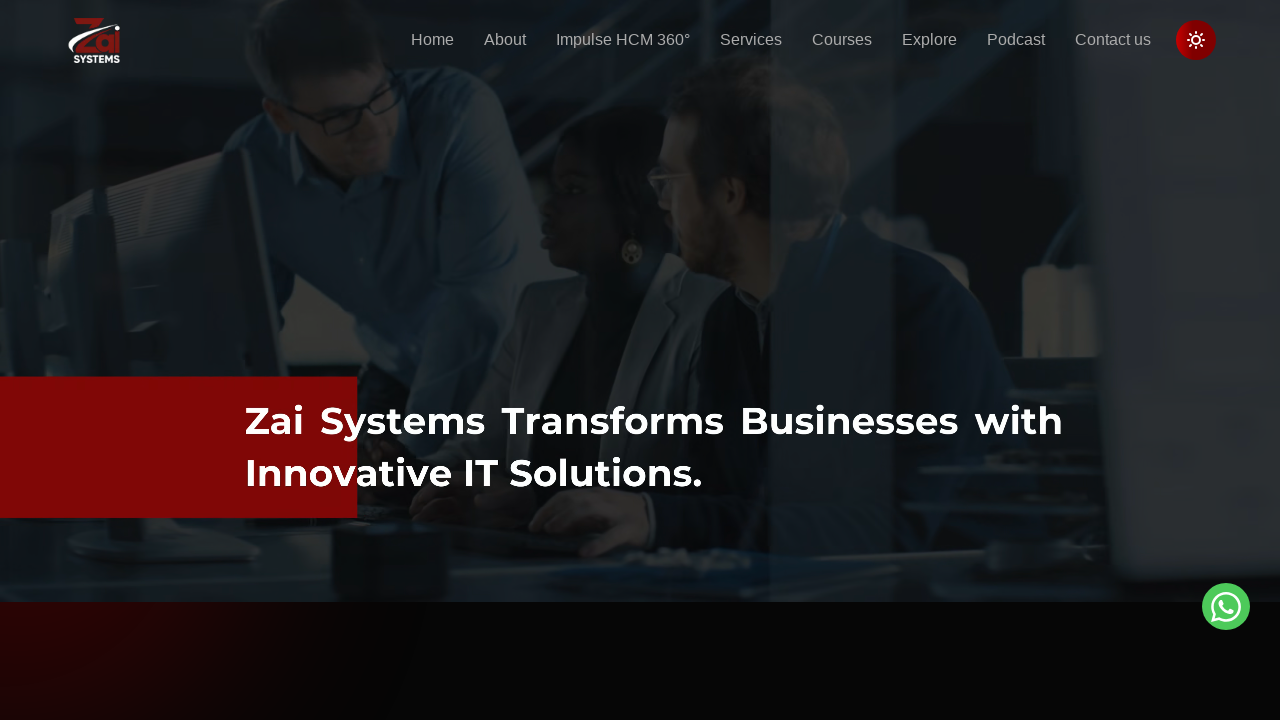

Retrieved href attribute: /services/web-app-development
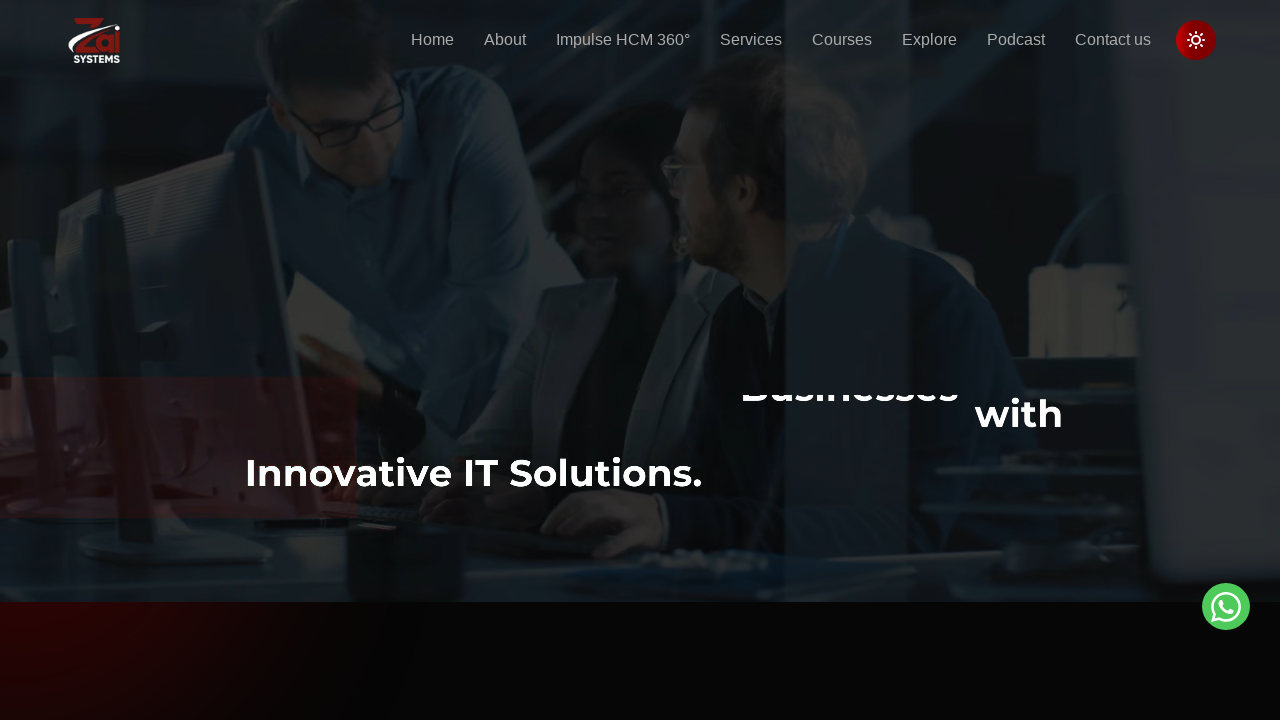

Retrieved href attribute: /services/mobile-app-development
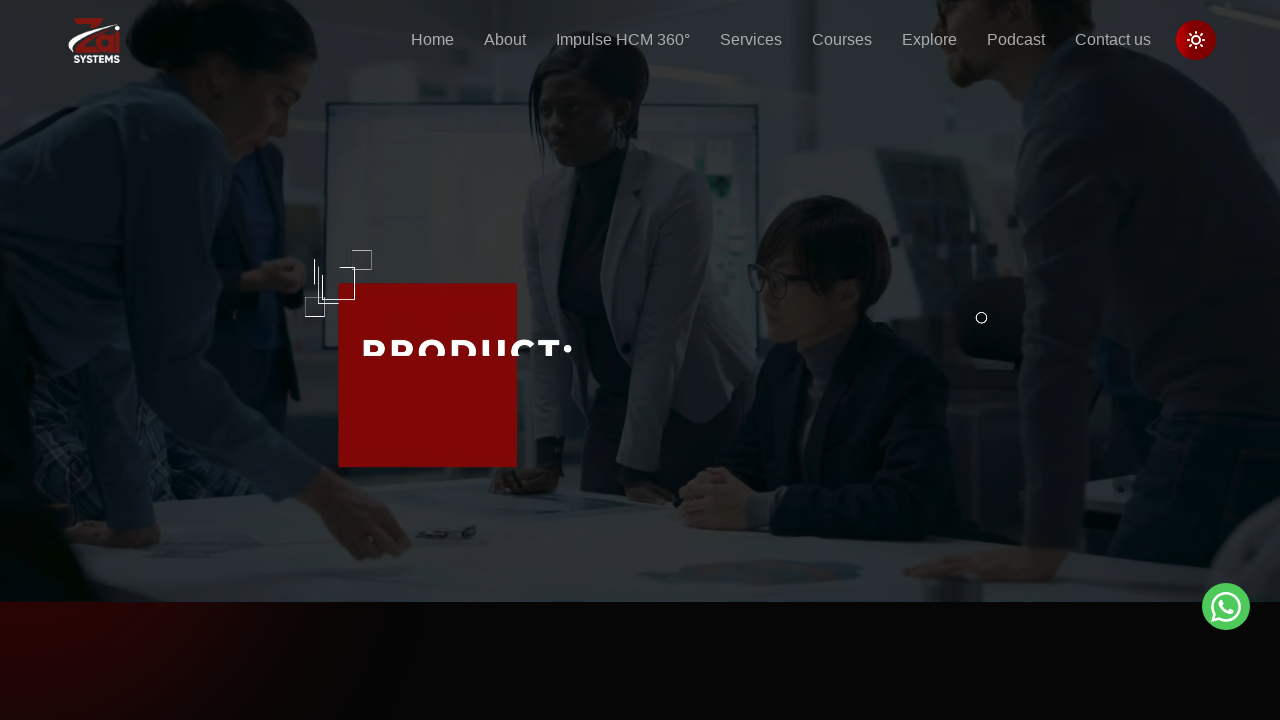

Retrieved href attribute: /services/product-development
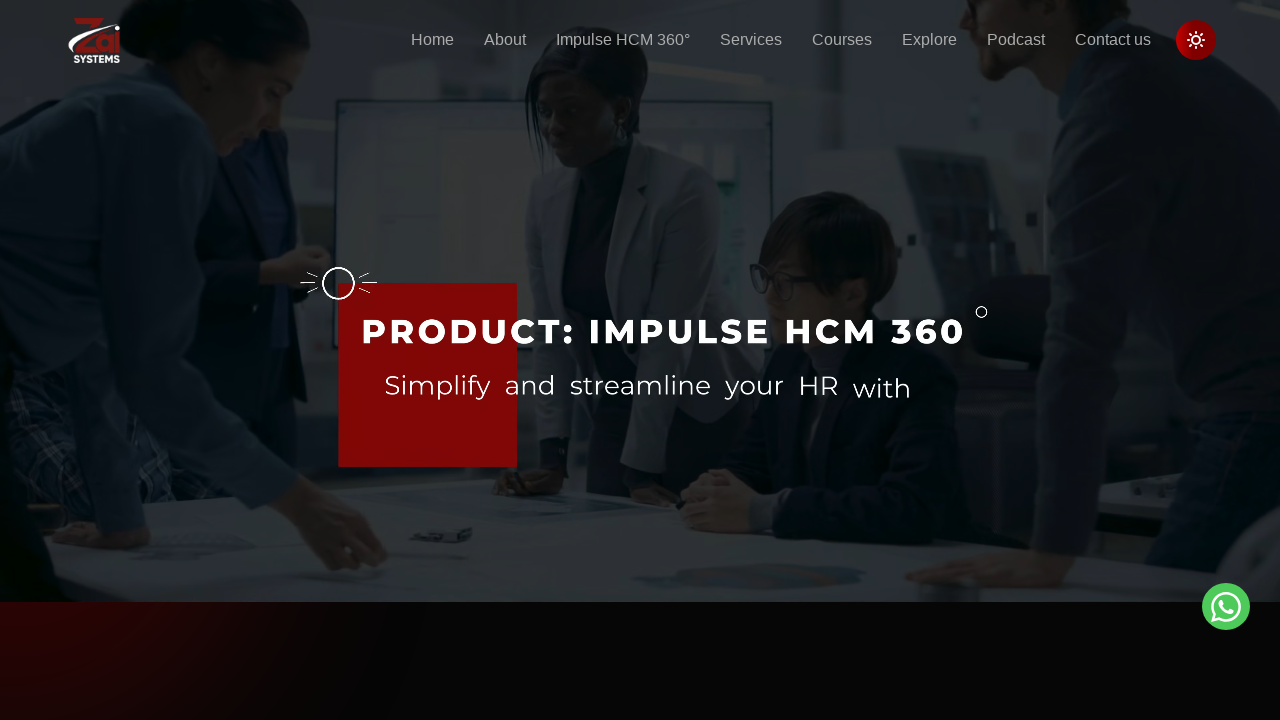

Retrieved href attribute: /services/enterprise-application-development
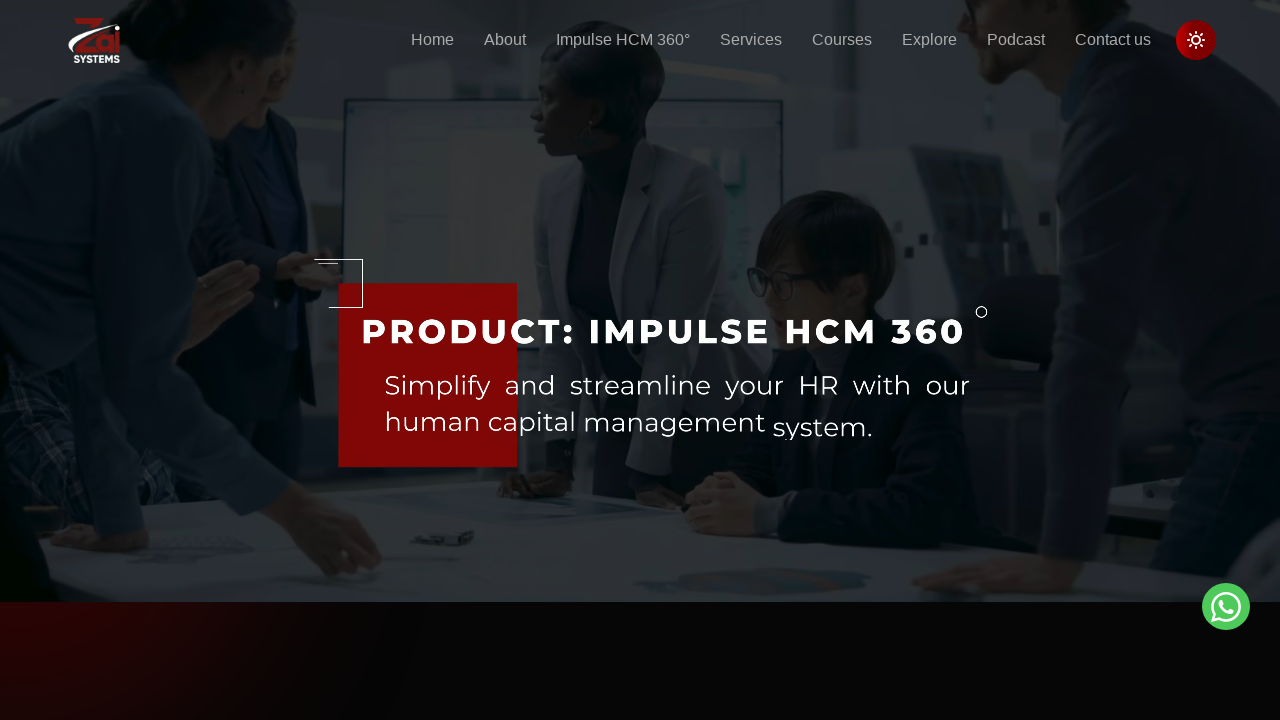

Retrieved href attribute: /services/custom-software-development
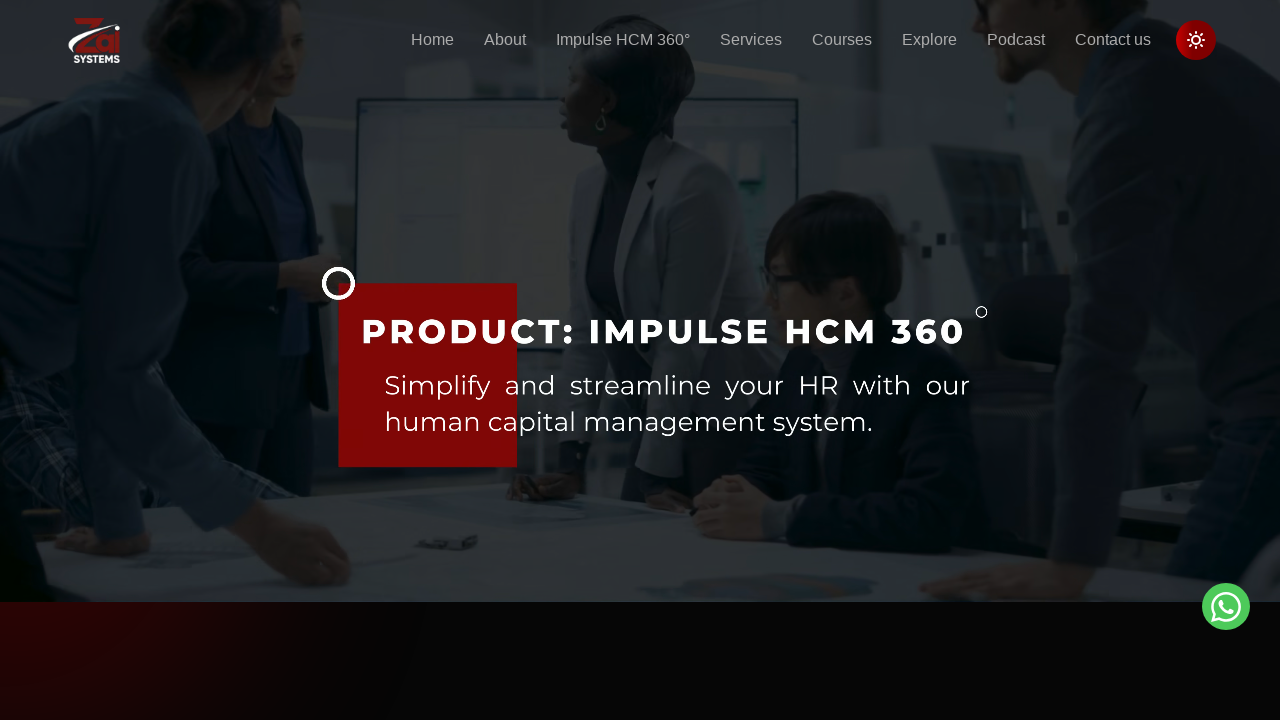

Retrieved href attribute: /services/iot-development
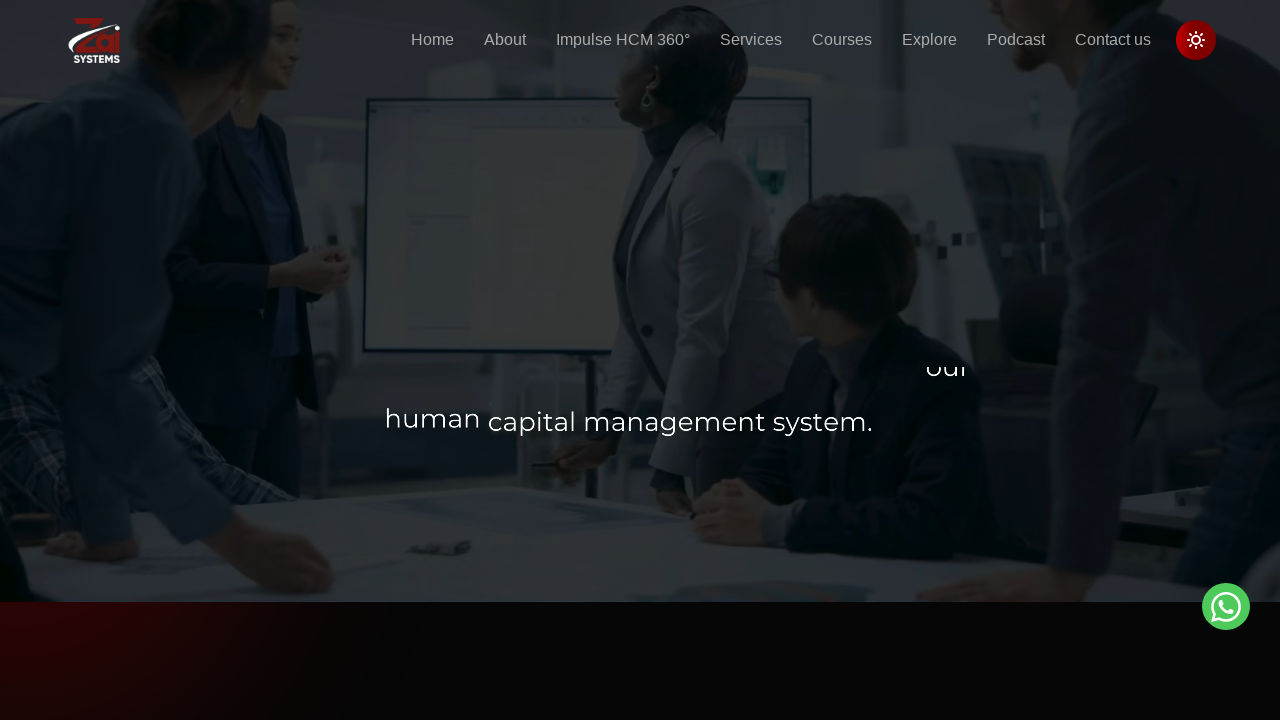

Retrieved href attribute: /services/artificial-intelligence
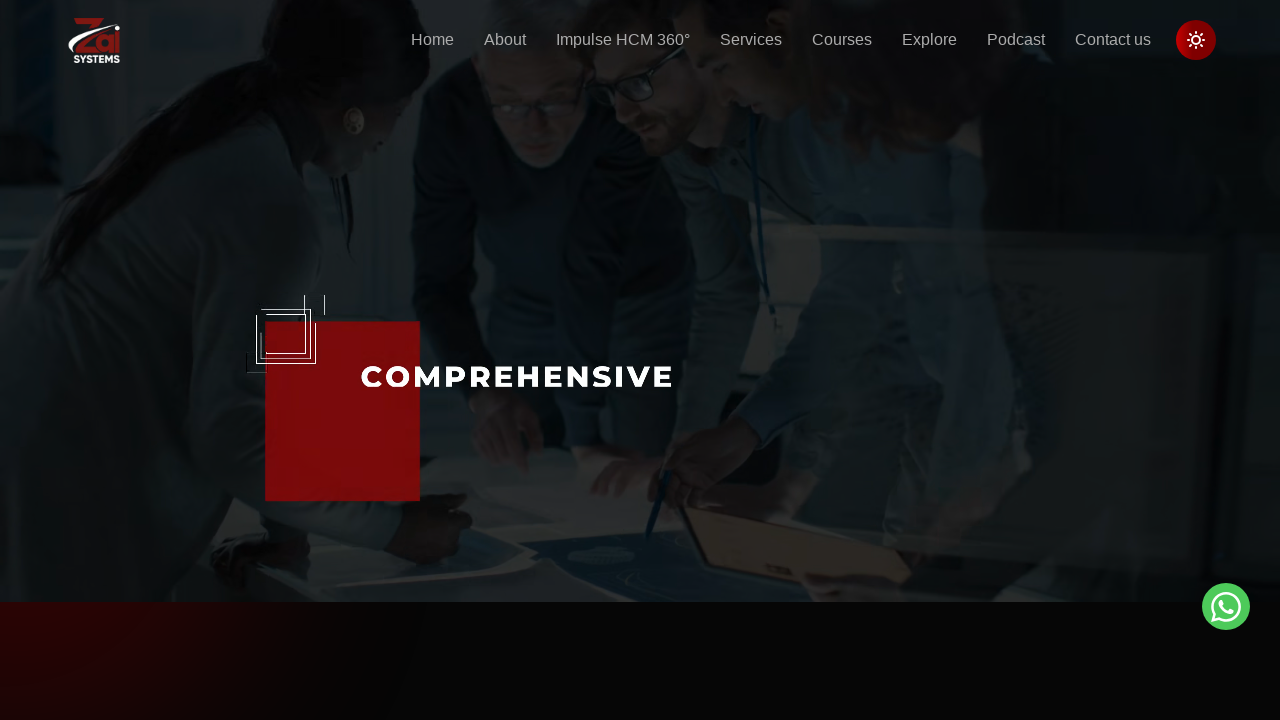

Retrieved href attribute: /services/ui-ux-design
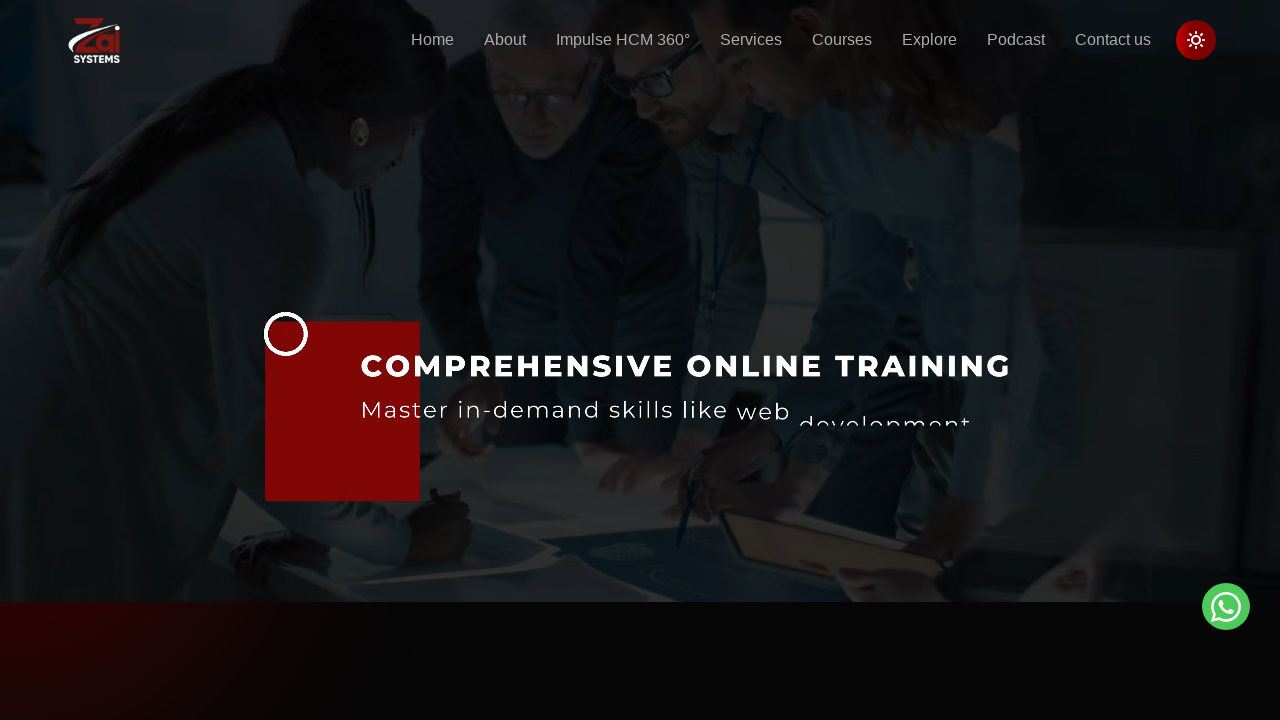

Retrieved href attribute: /services/software-quality-assurance
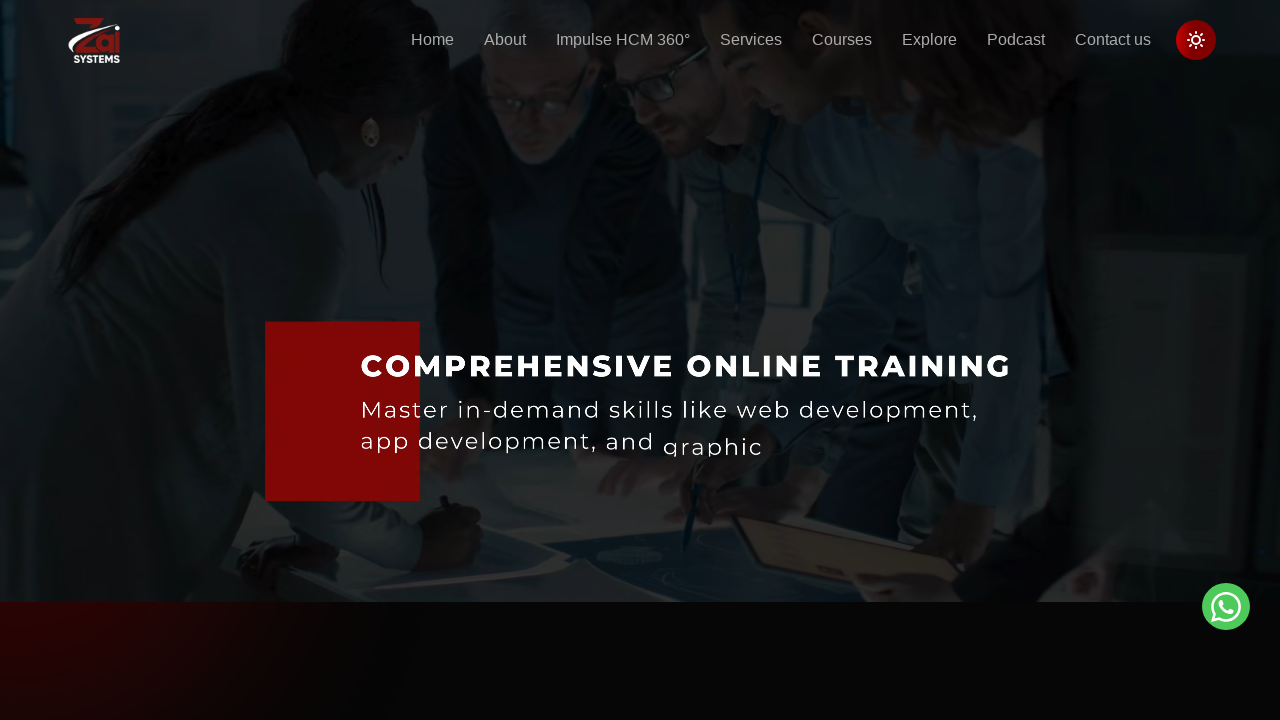

Retrieved href attribute: /services/software-project-management
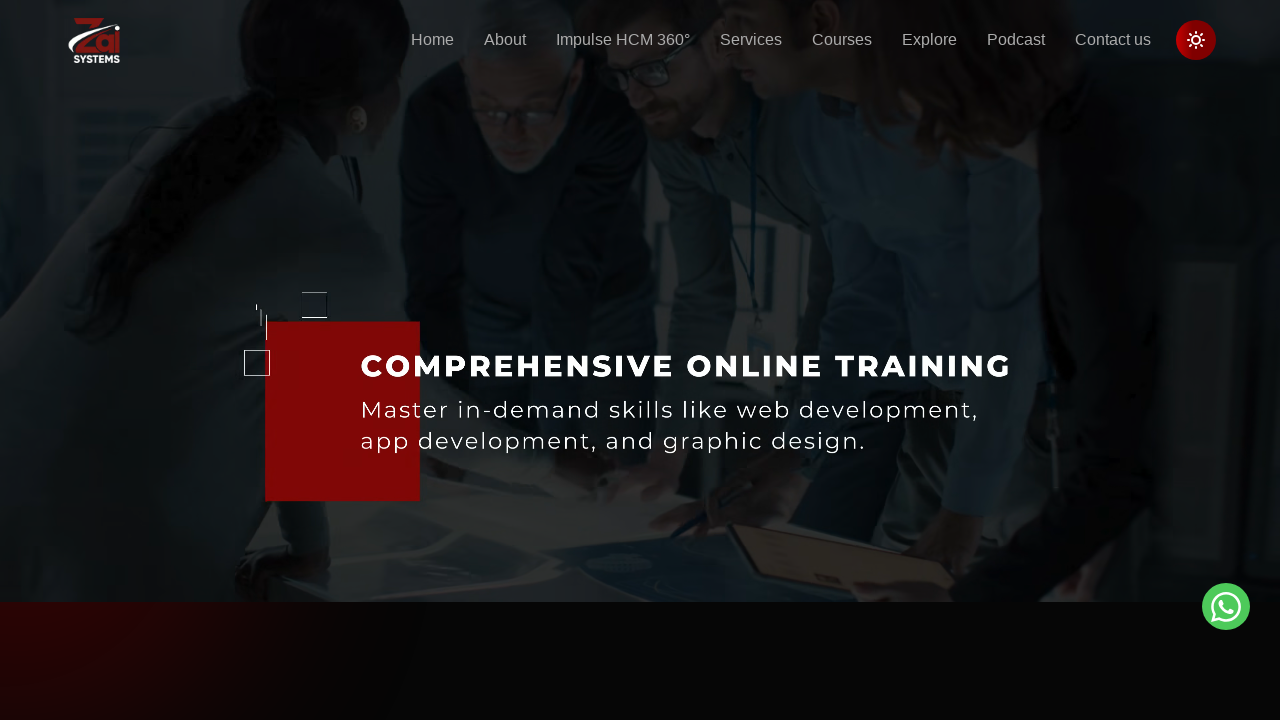

Retrieved href attribute: /services/blockchain-development
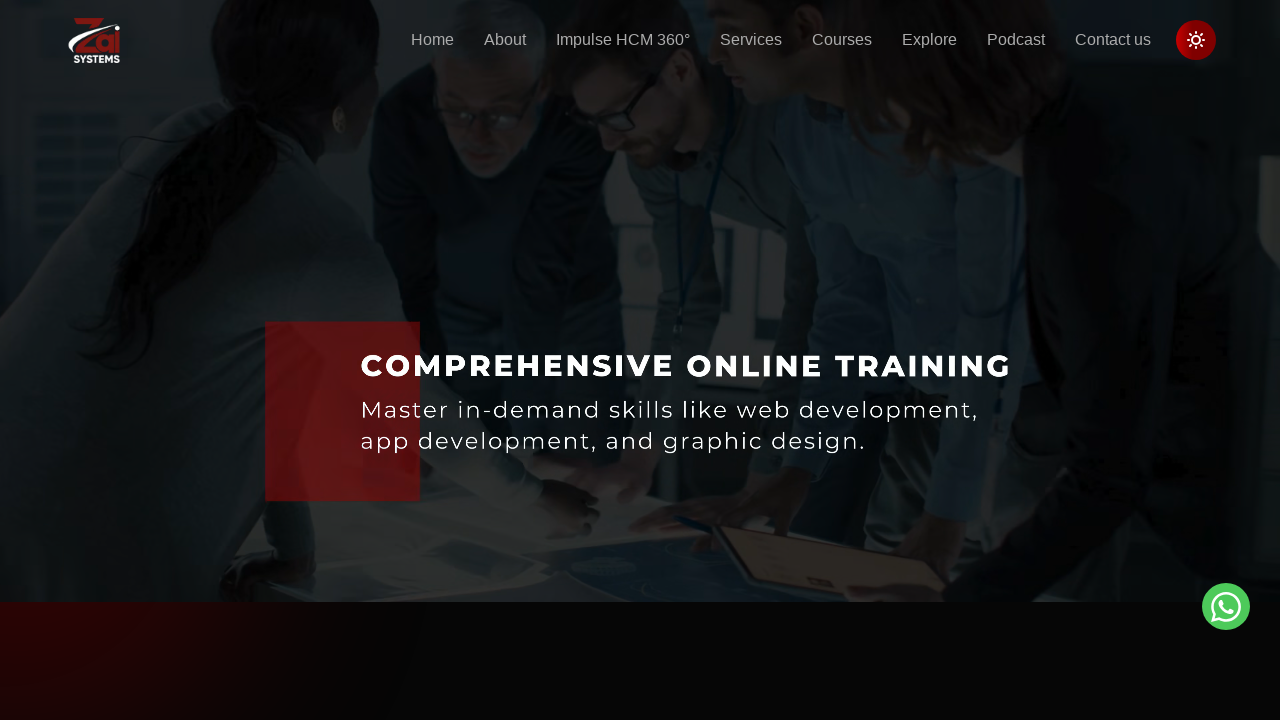

Retrieved href attribute: /services/staff-augmentation
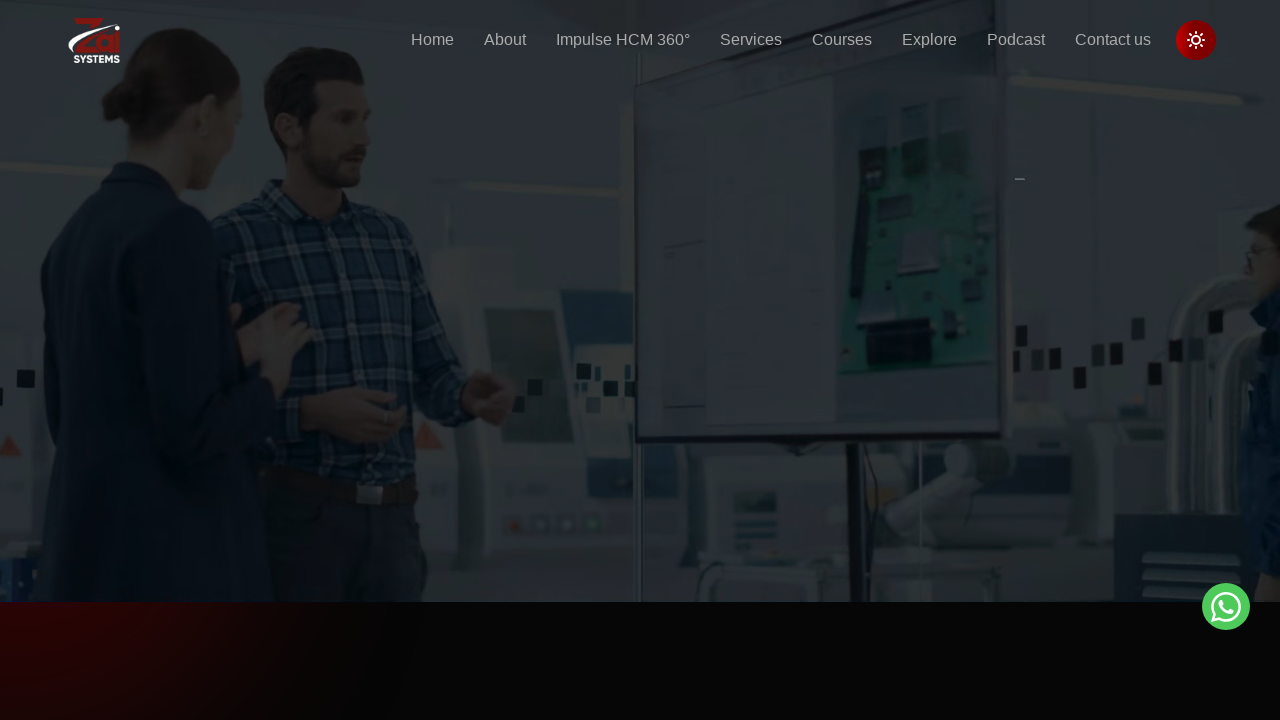

Retrieved href attribute: /services/graphic-designing
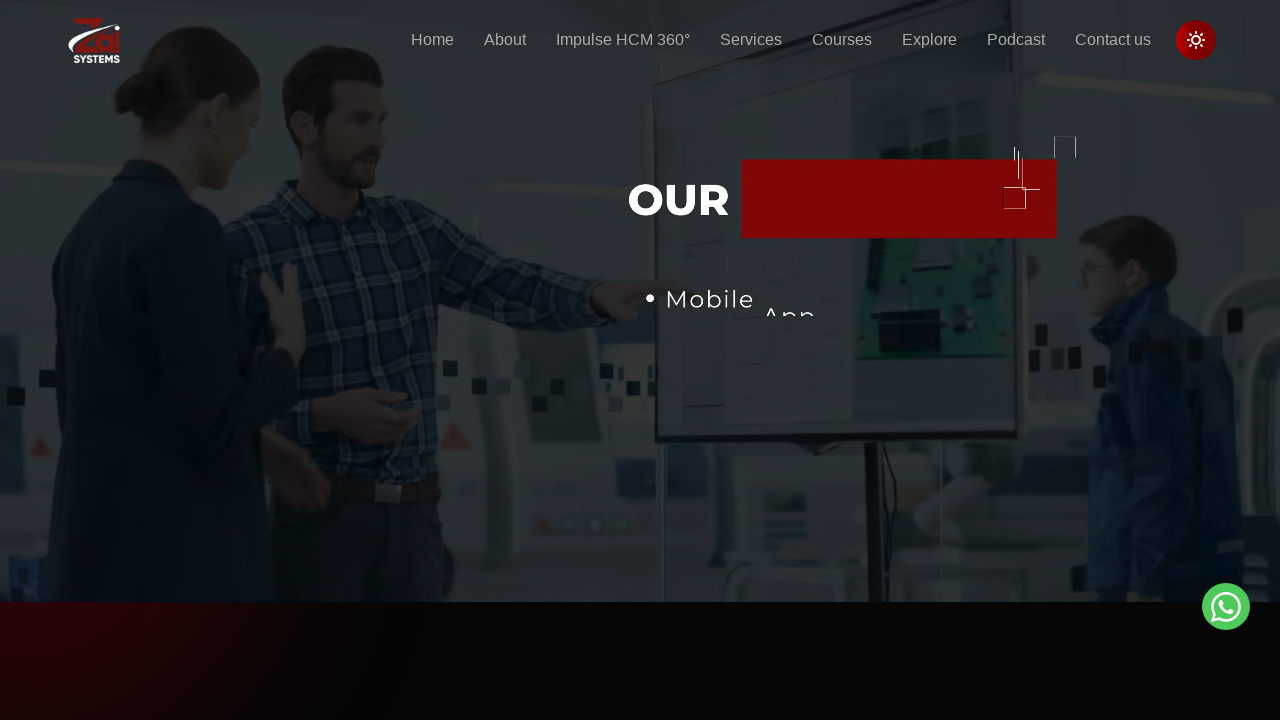

Retrieved href attribute: /services/digital-marketing-services
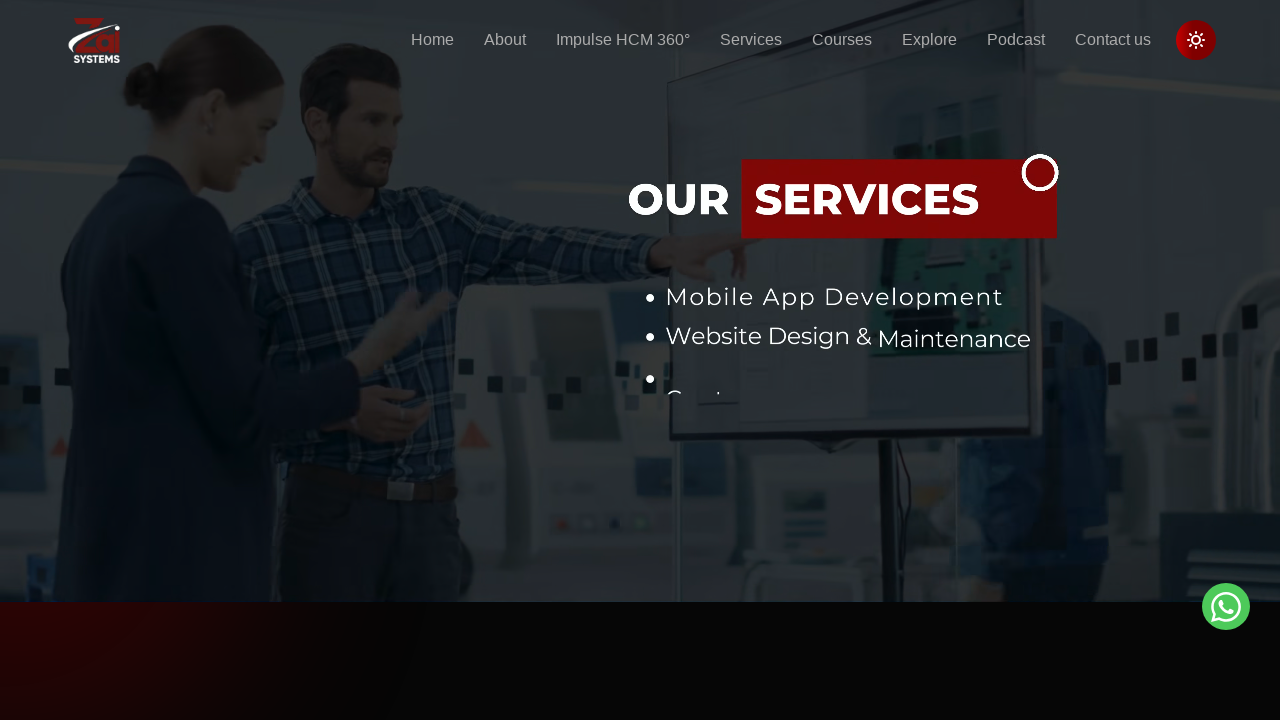

Retrieved href attribute: /services/content-writing
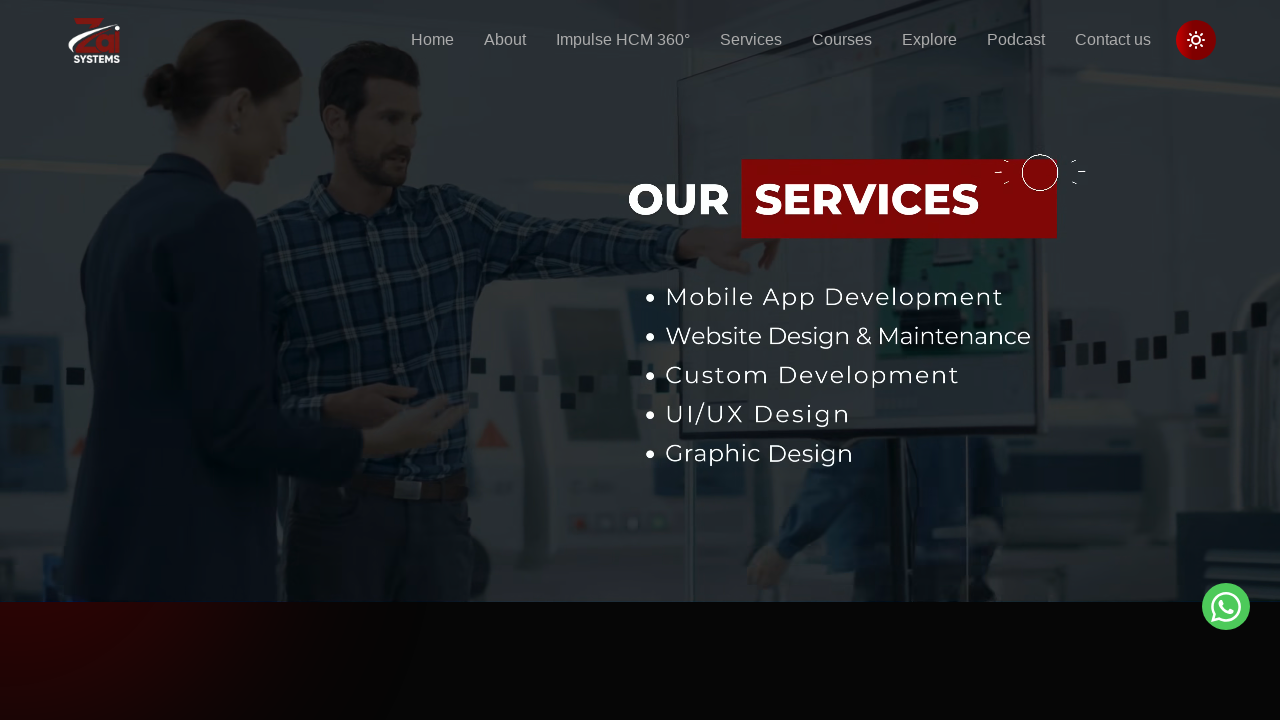

Retrieved href attribute: /services/metaverse
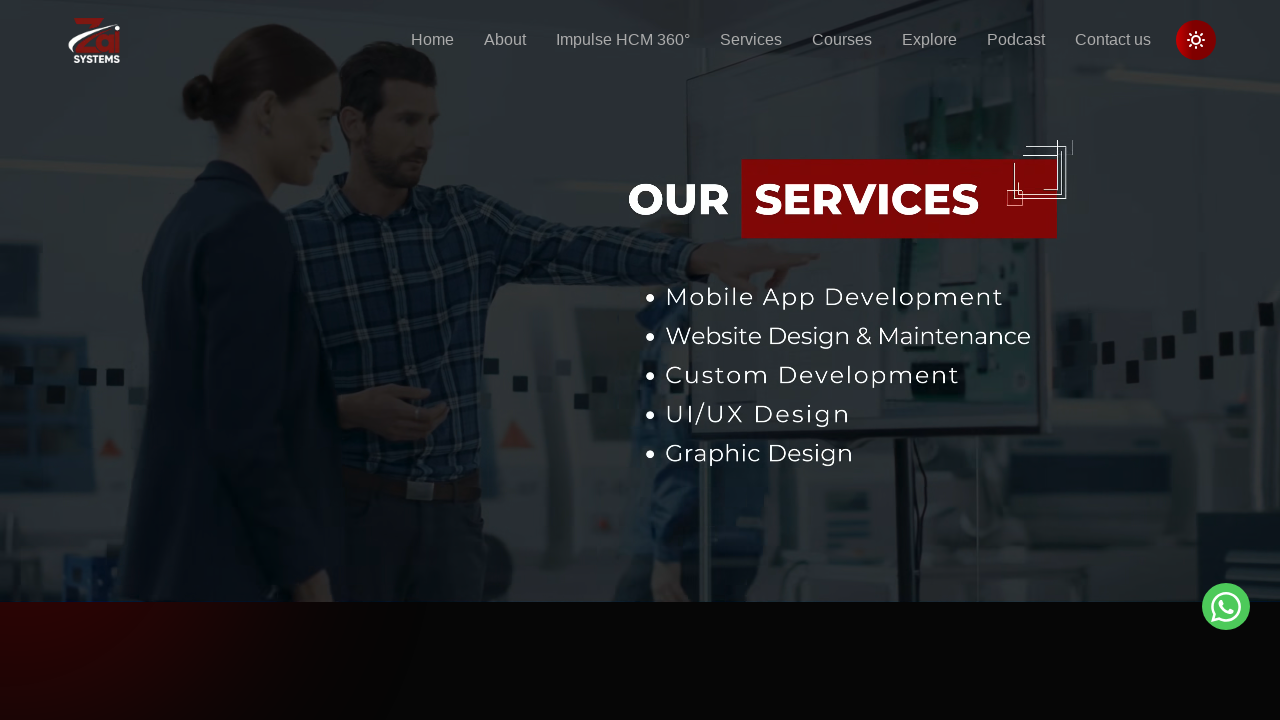

Retrieved href attribute: /services/nft
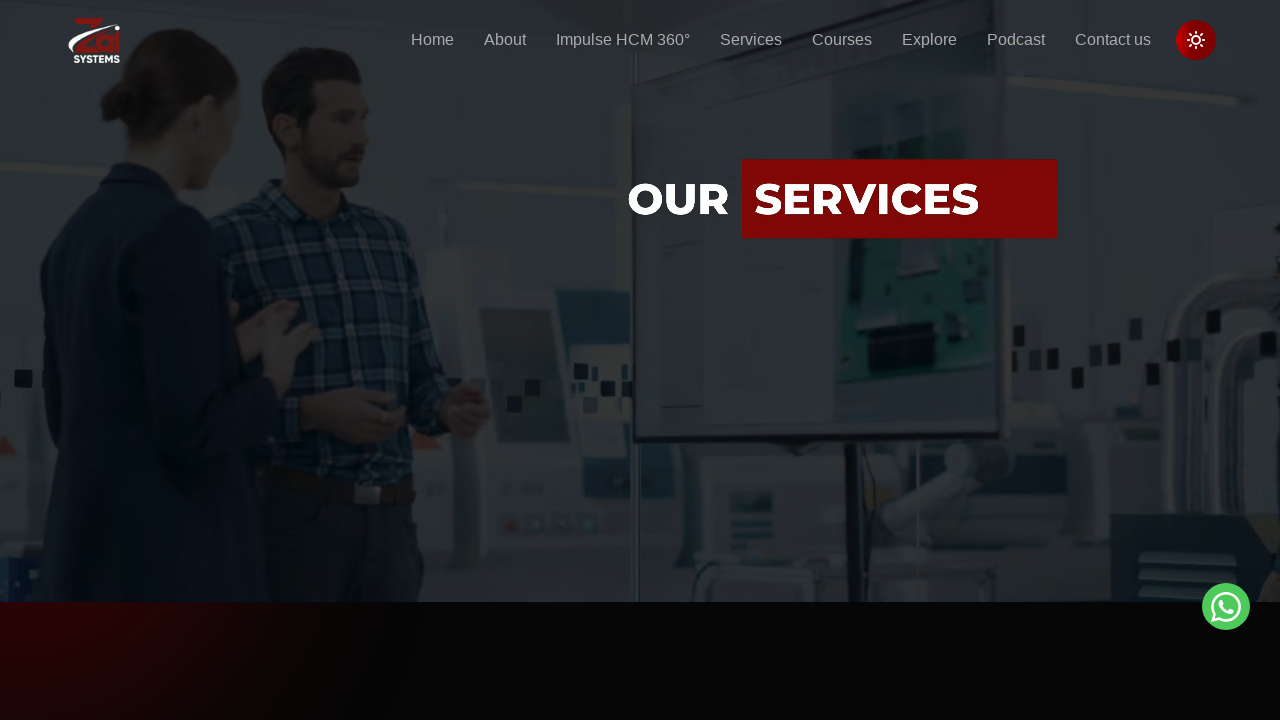

Retrieved href attribute: /services
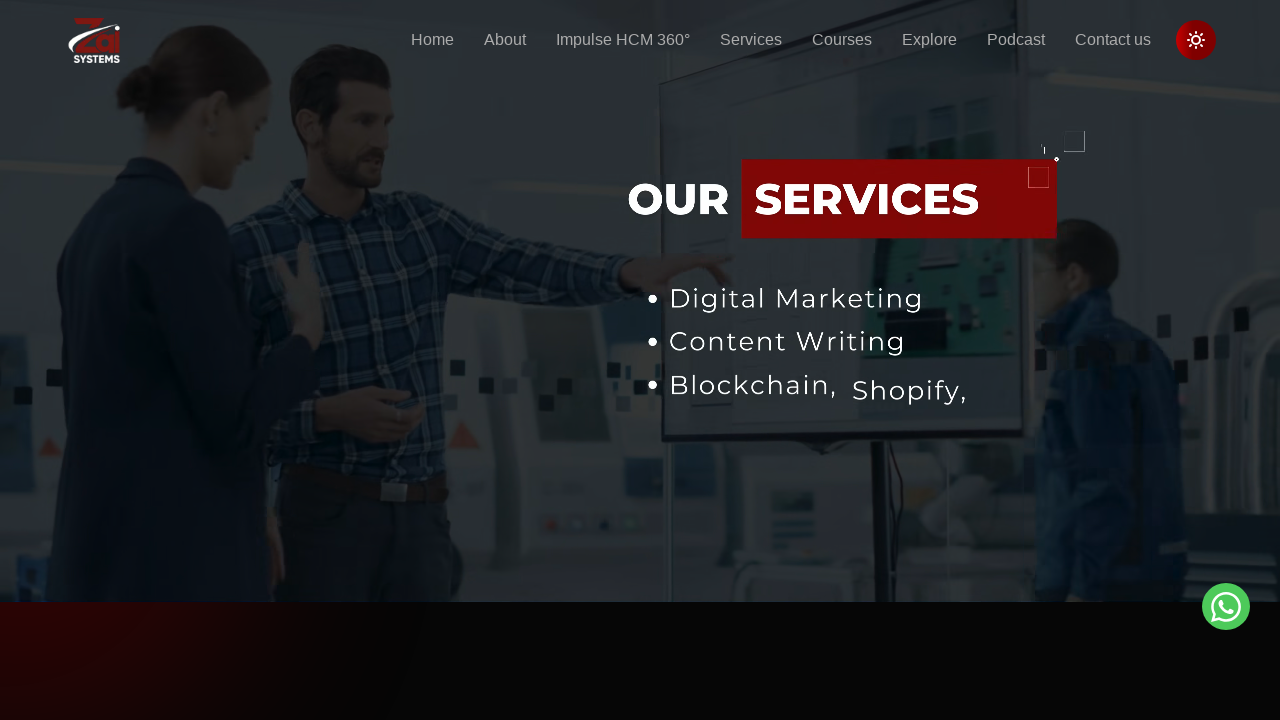

Retrieved href attribute: /courses
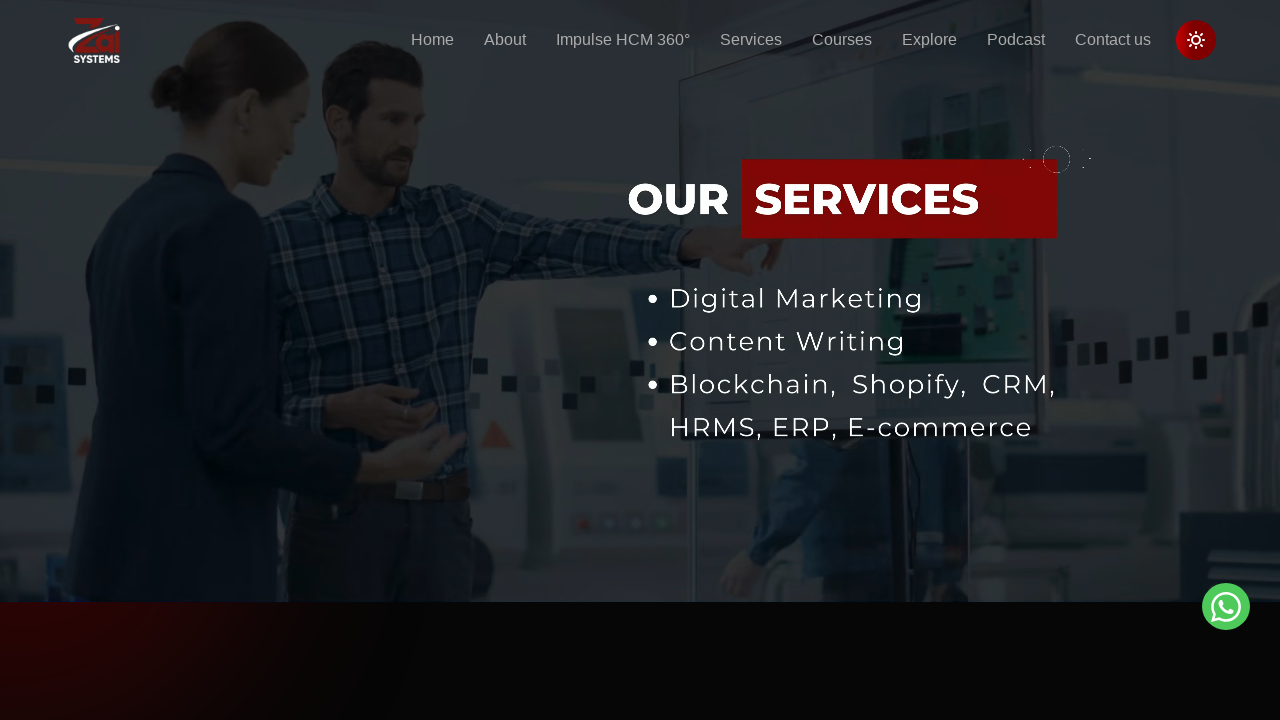

Retrieved href attribute: /courses/javascript
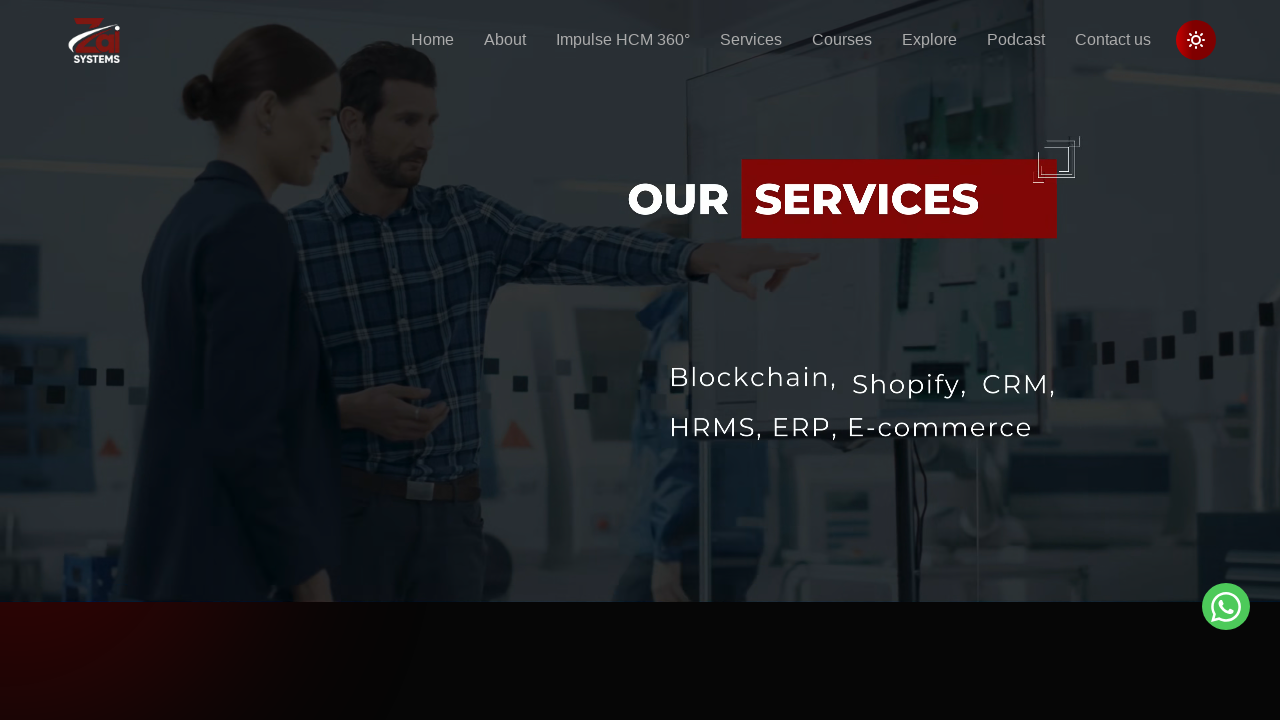

Retrieved href attribute: /courses/react-js
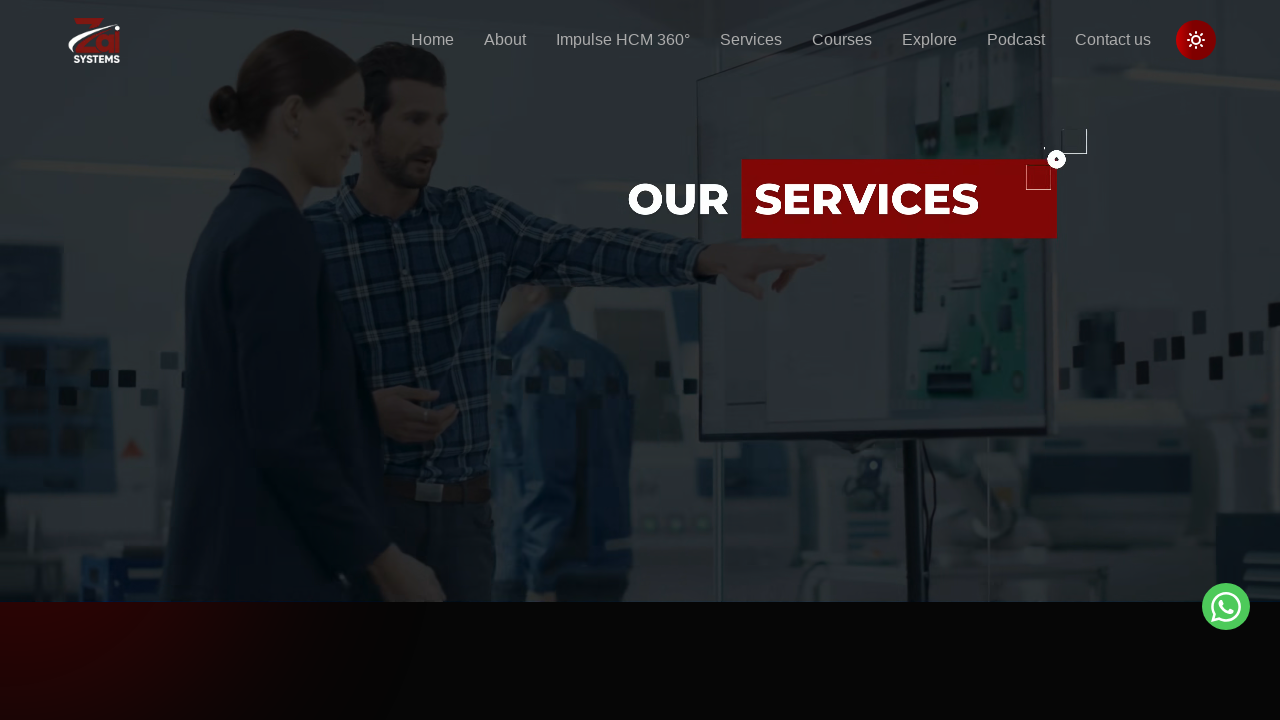

Retrieved href attribute: /courses/angular
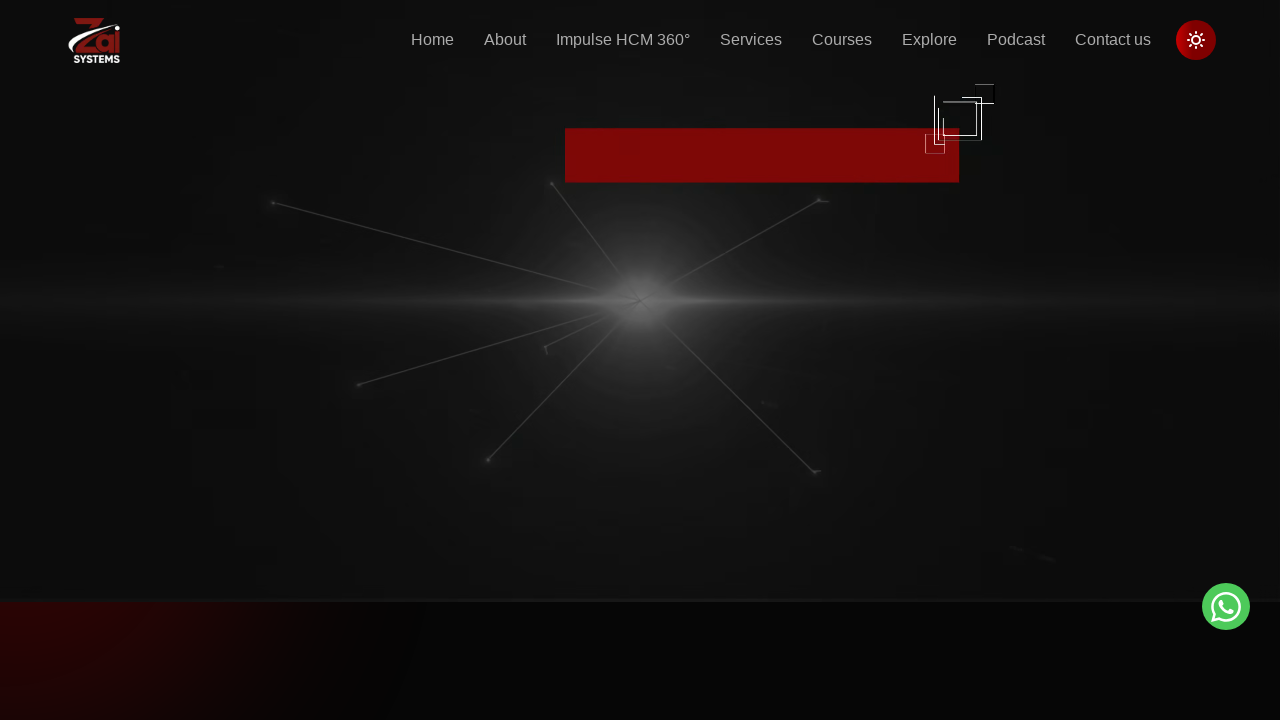

Retrieved href attribute: /courses/vuejs
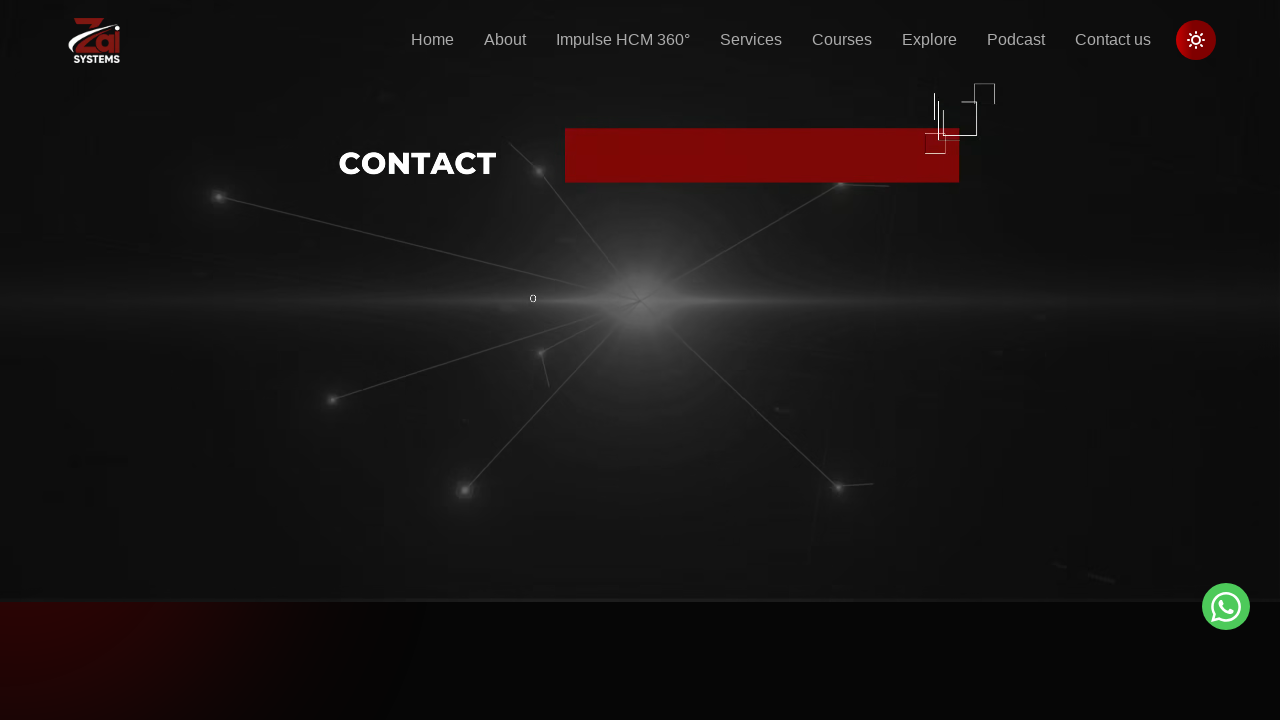

Retrieved href attribute: /courses/bootstrap-online-course
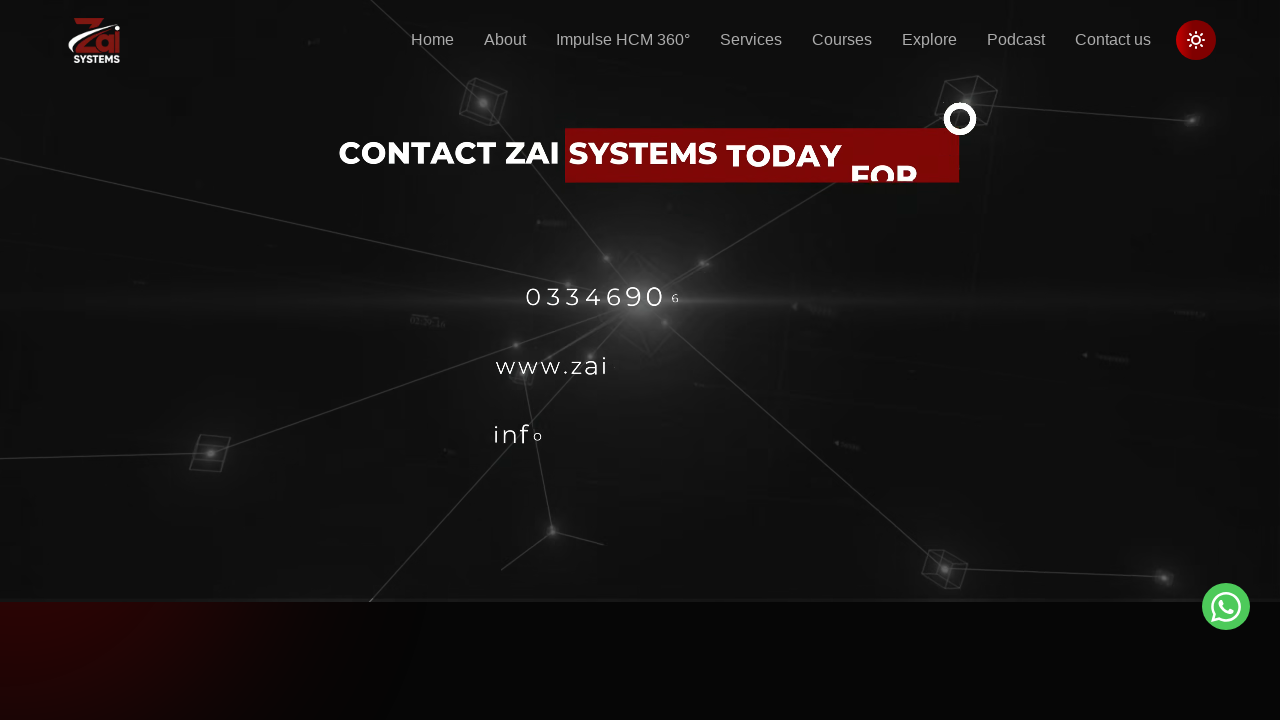

Retrieved href attribute: /courses/python
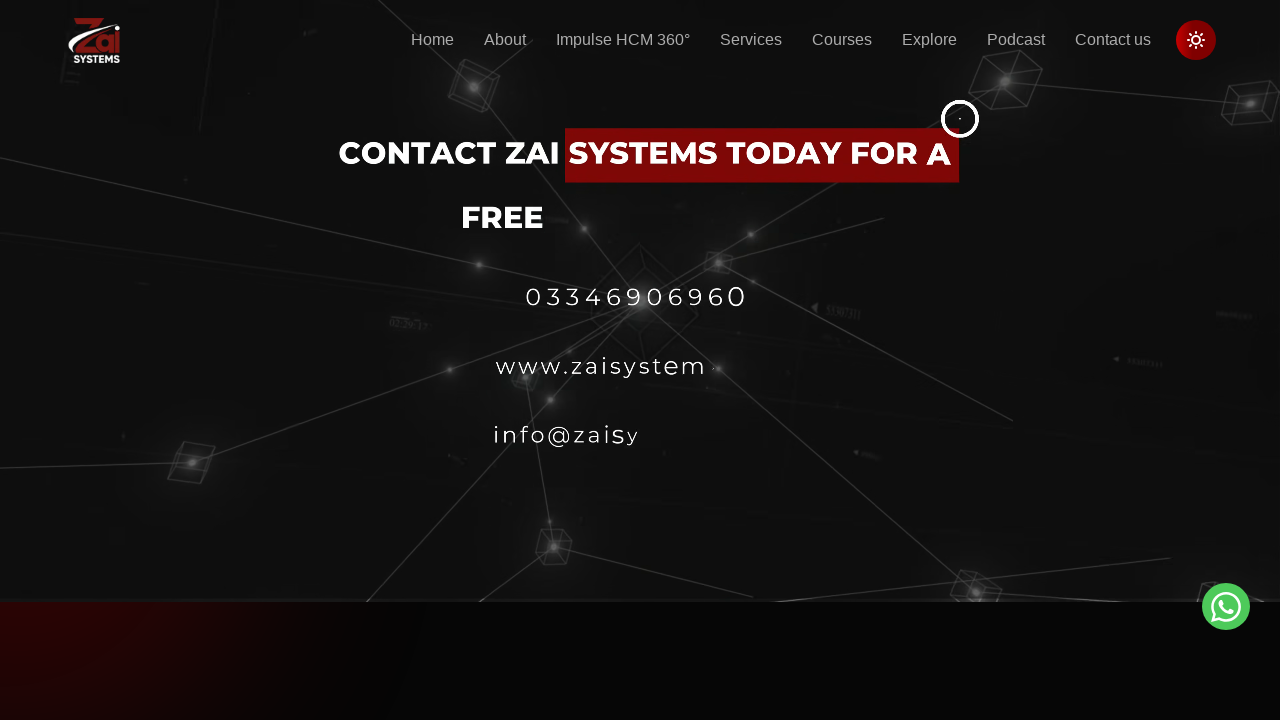

Retrieved href attribute: /courses/asp.net
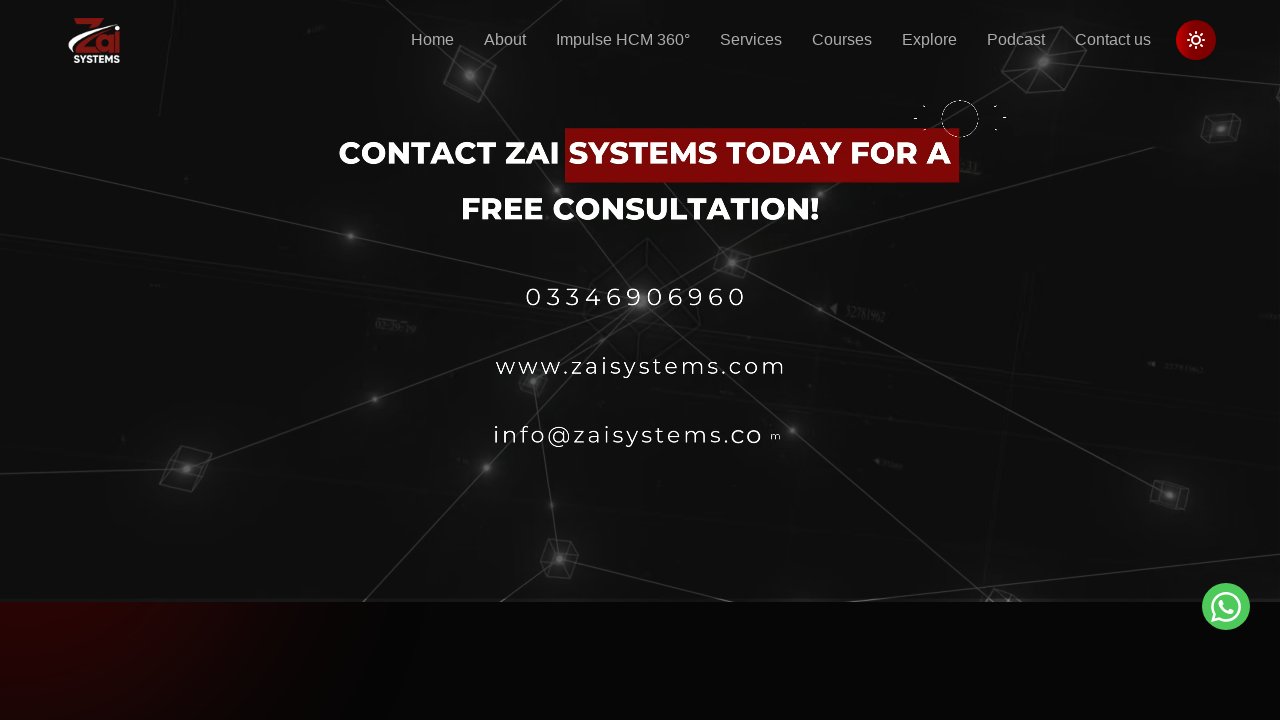

Retrieved href attribute: /courses/java
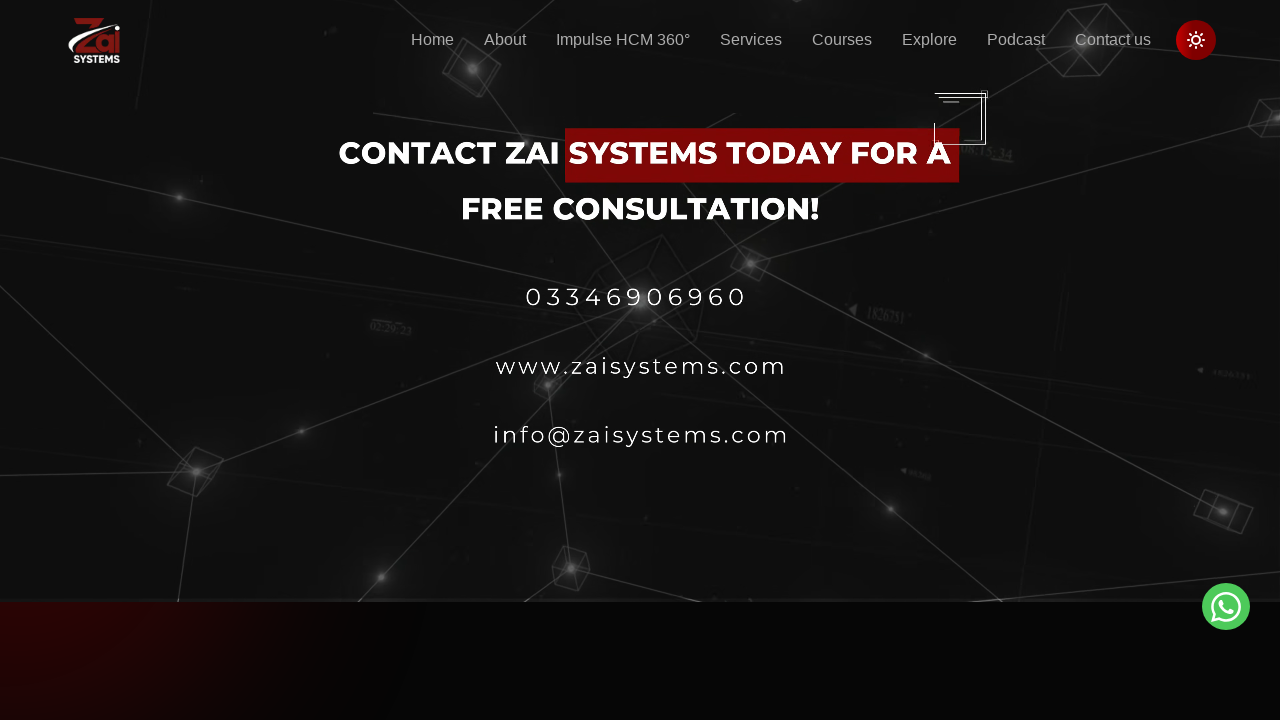

Retrieved href attribute: /courses/blockchain
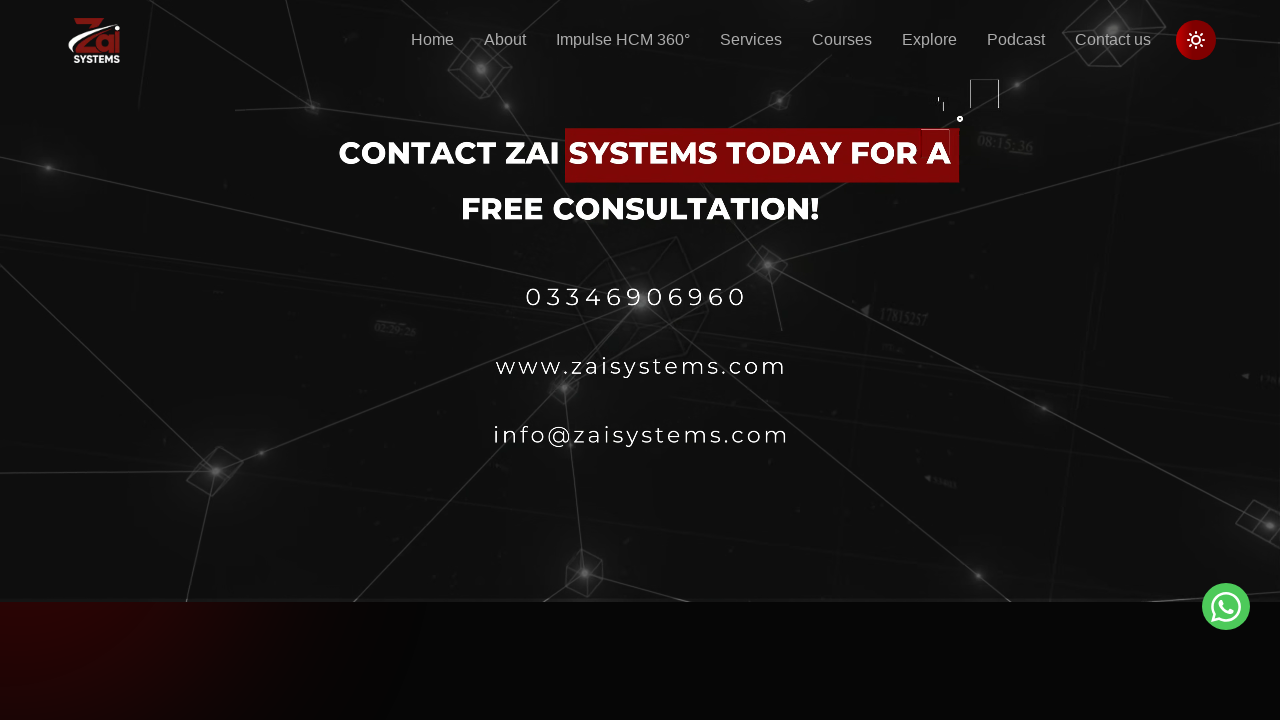

Retrieved href attribute: /courses/nodejs
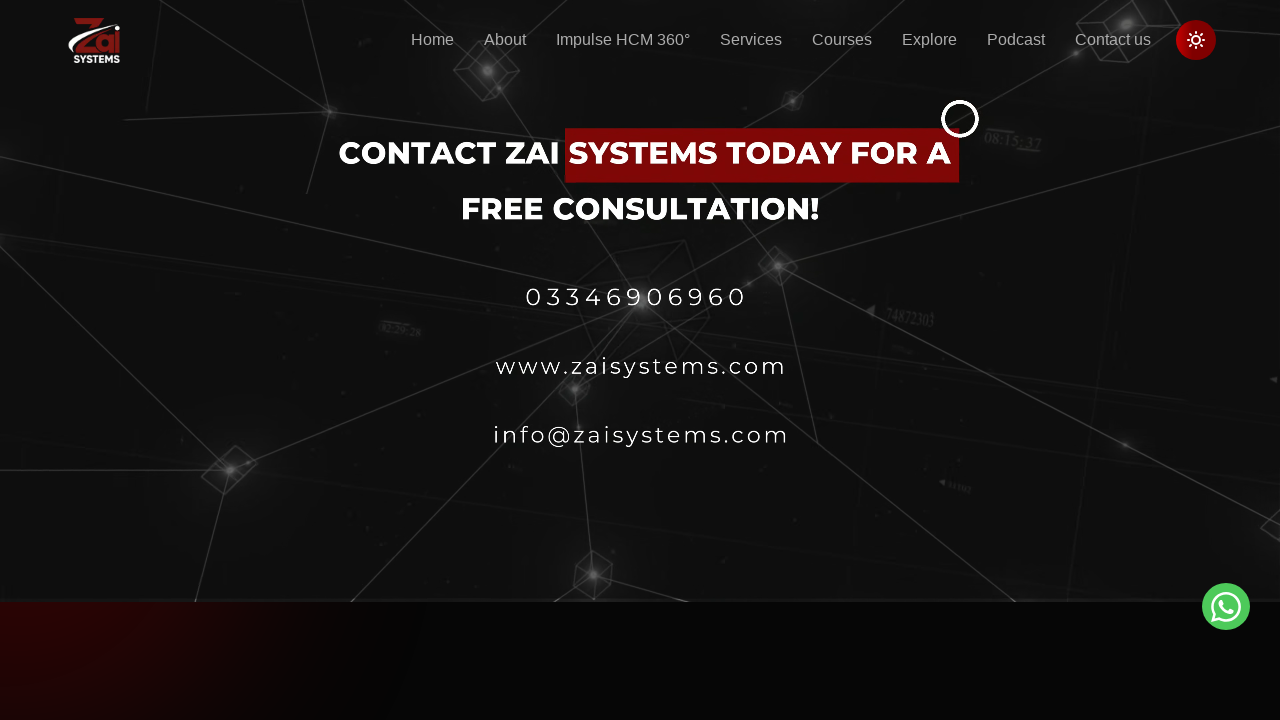

Retrieved href attribute: /courses/graphic-designing
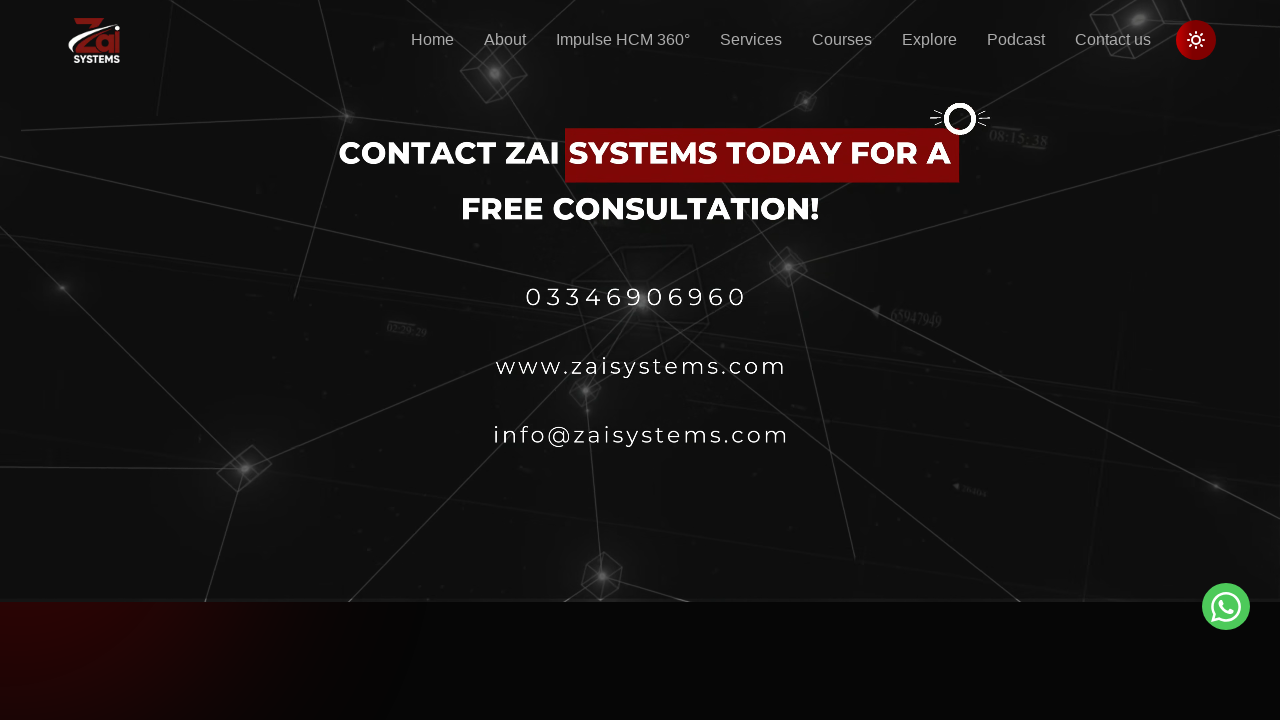

Retrieved href attribute: /courses/online-digital-marketing-course
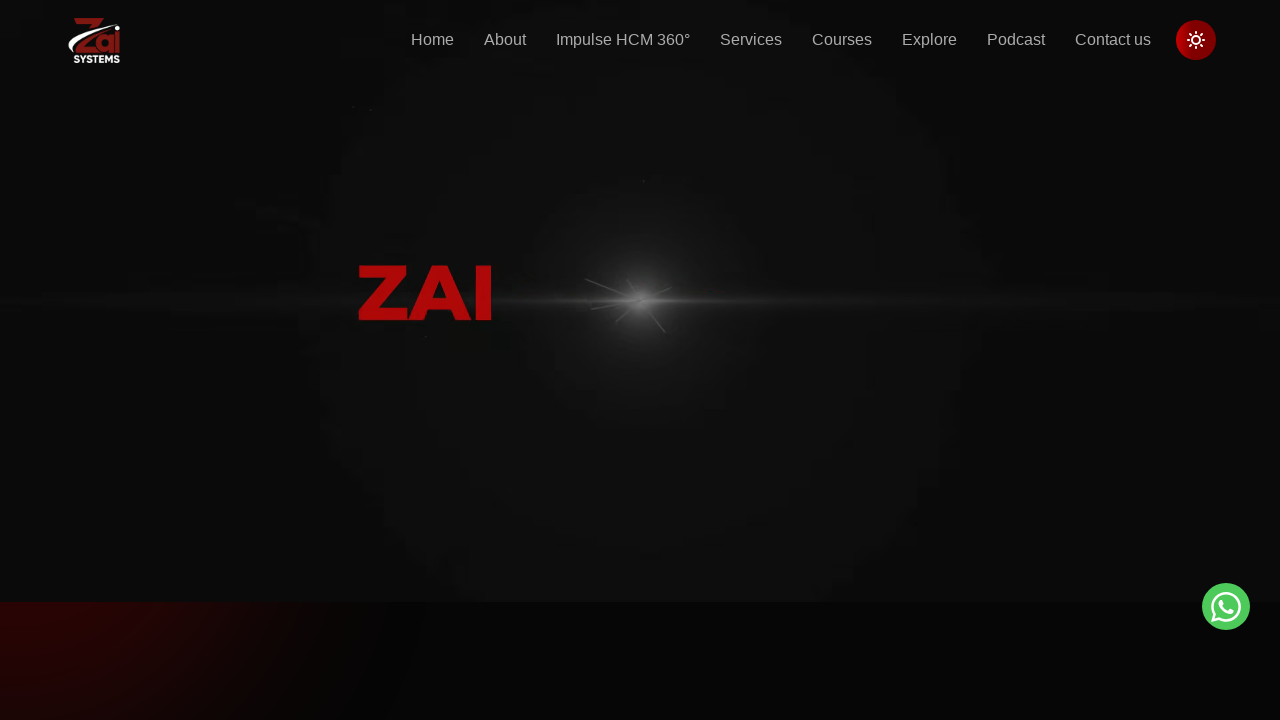

Retrieved href attribute: /courses/content-writing-course
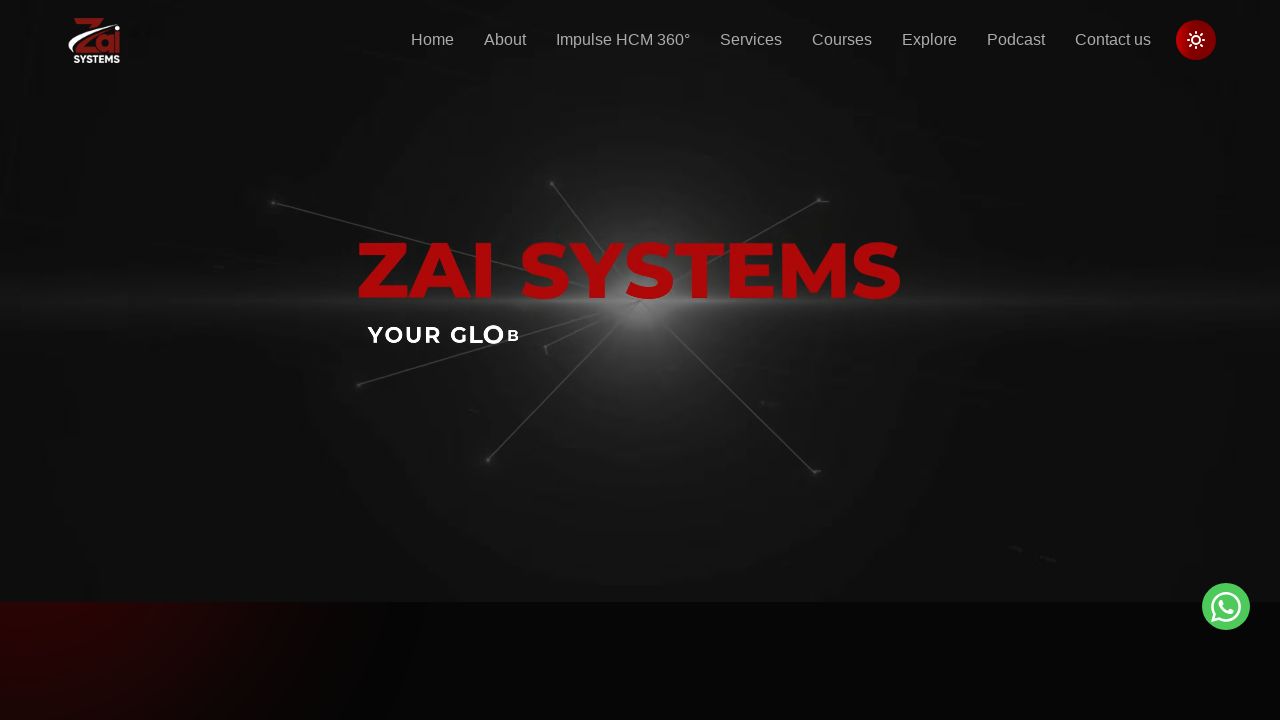

Retrieved href attribute: /courses/seo-course
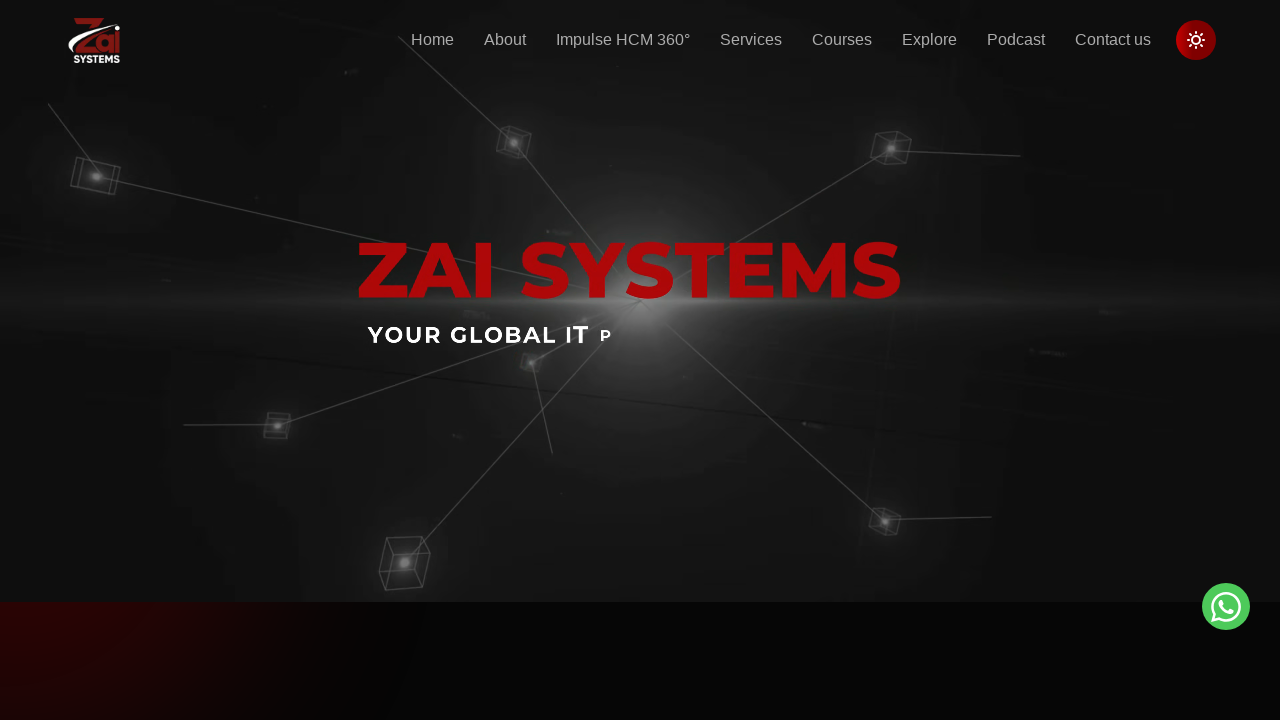

Retrieved href attribute: /courses
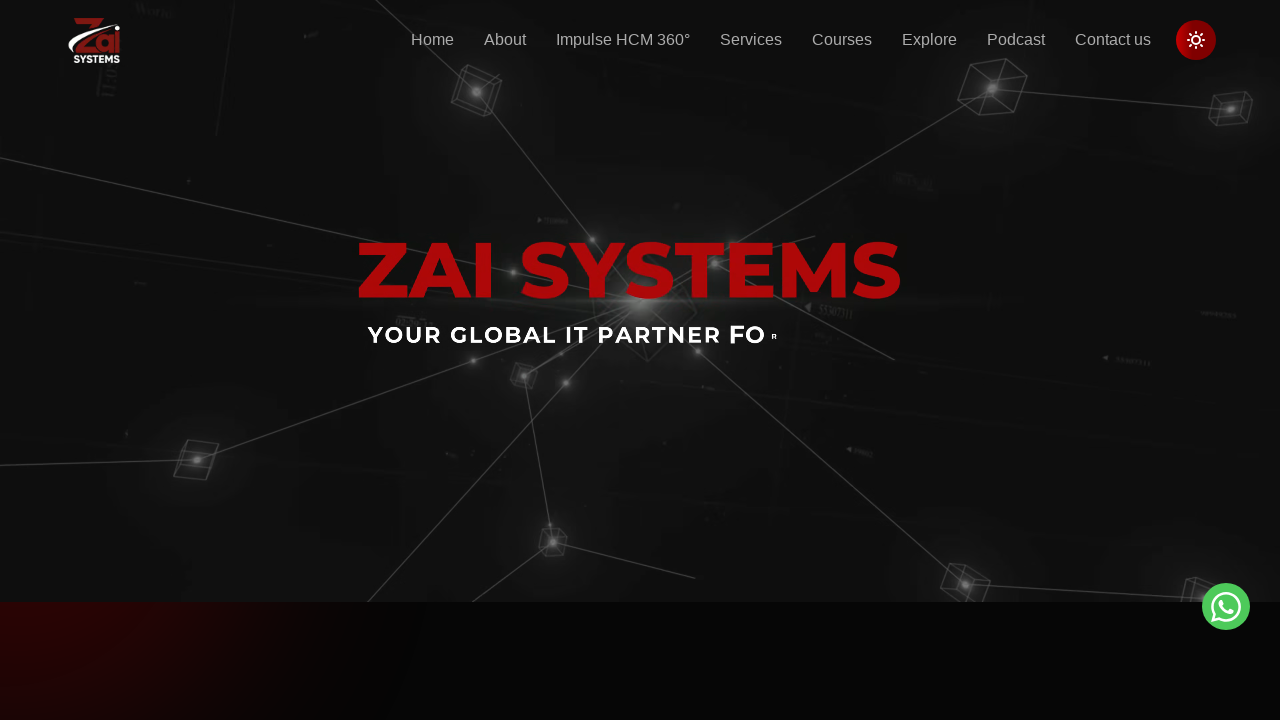

Retrieved href attribute: /about-us
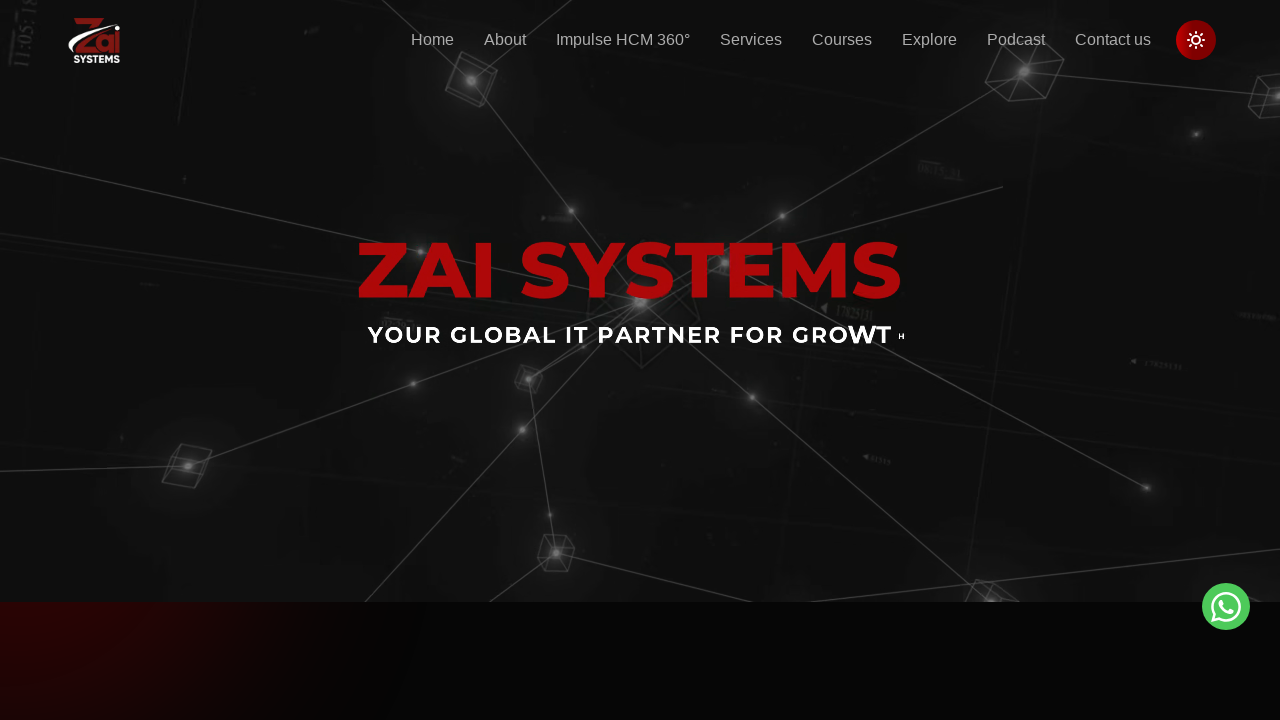

Retrieved href attribute: /blogs
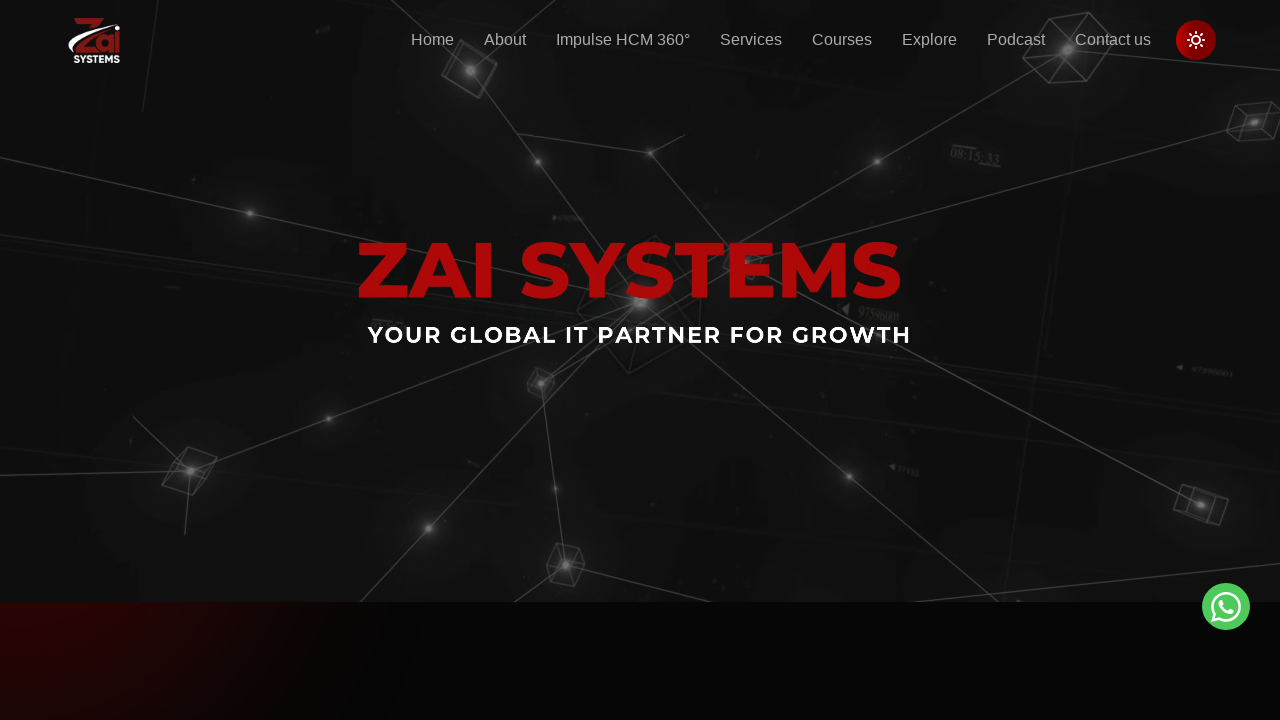

Retrieved href attribute: /career
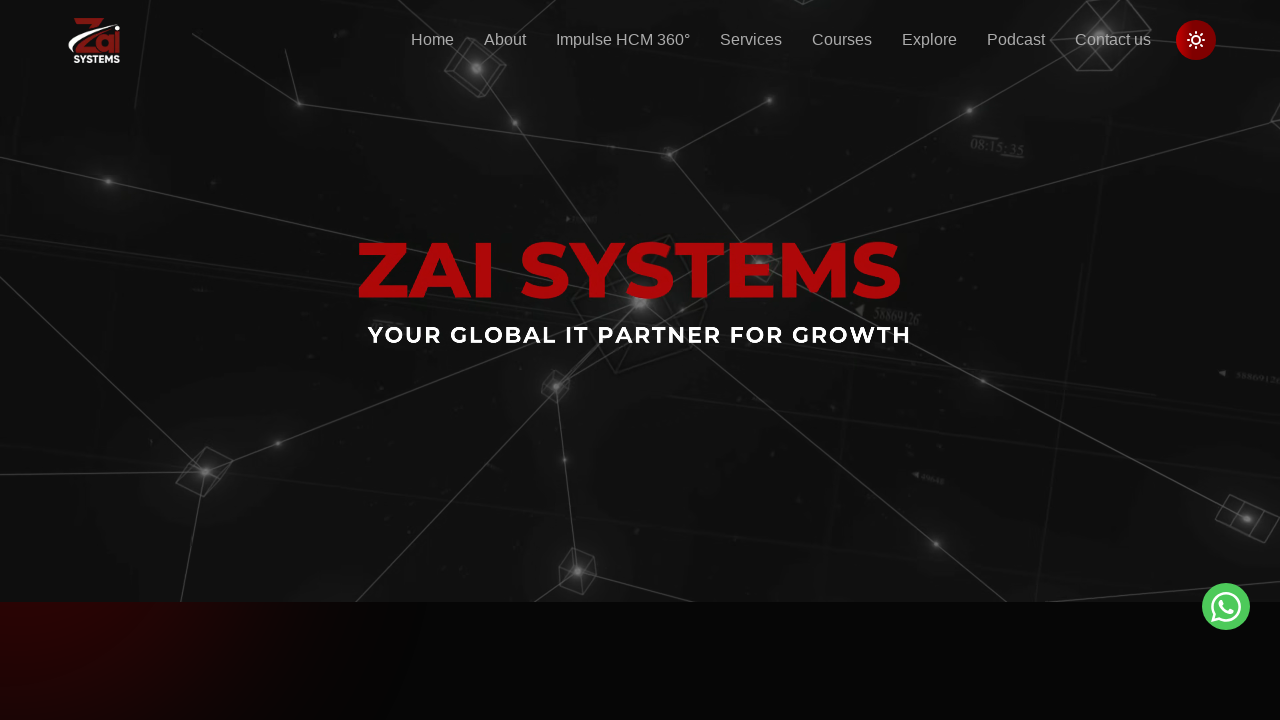

Retrieved href attribute: /portfolio
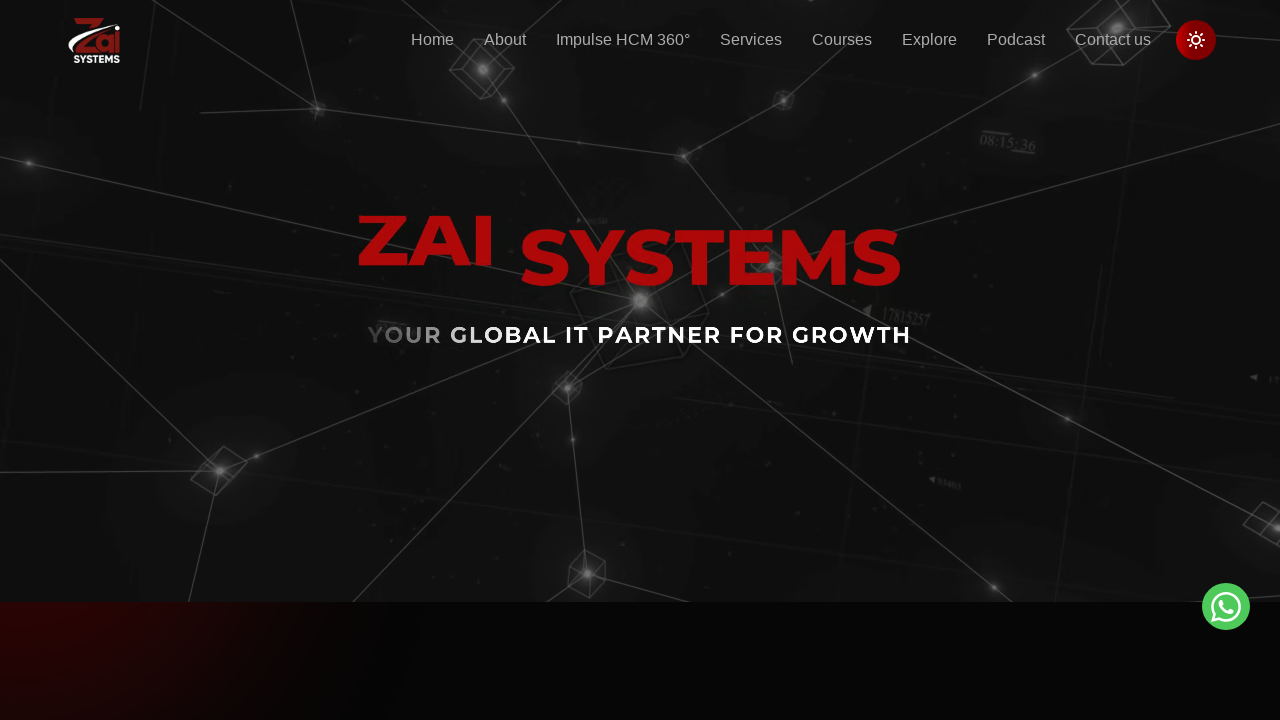

Retrieved href attribute: /faq-page
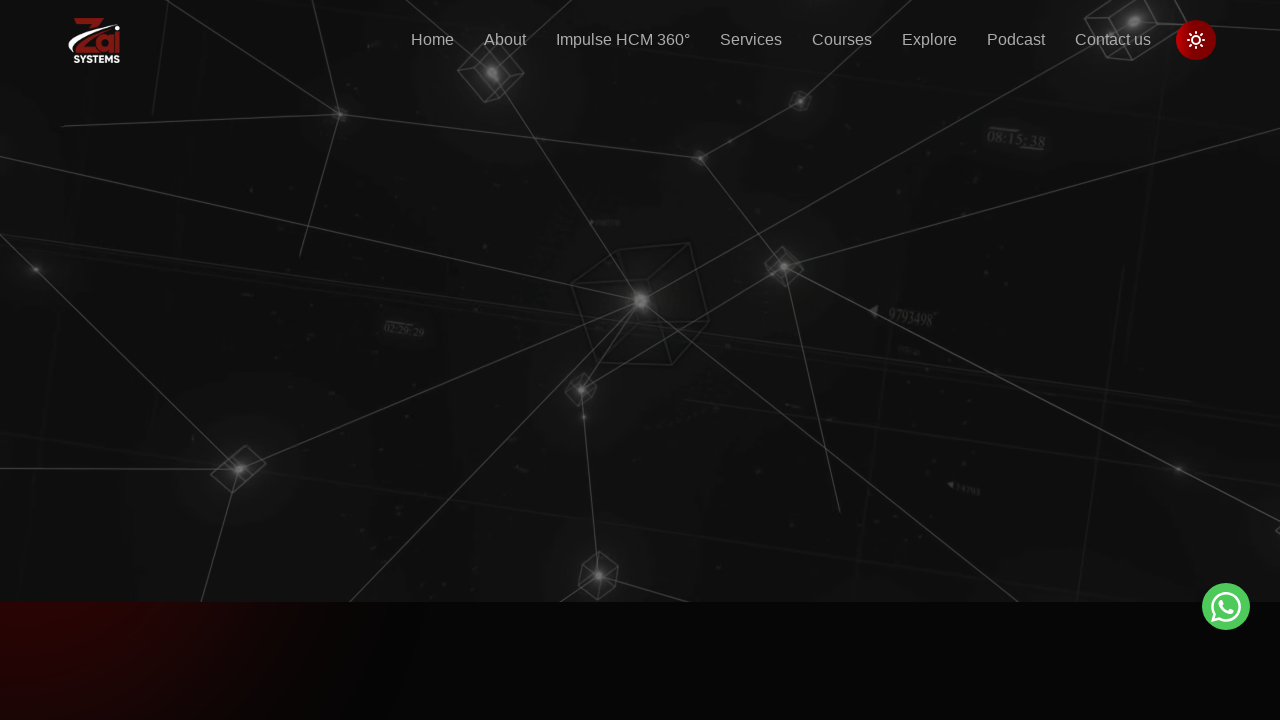

Retrieved href attribute: /podcast
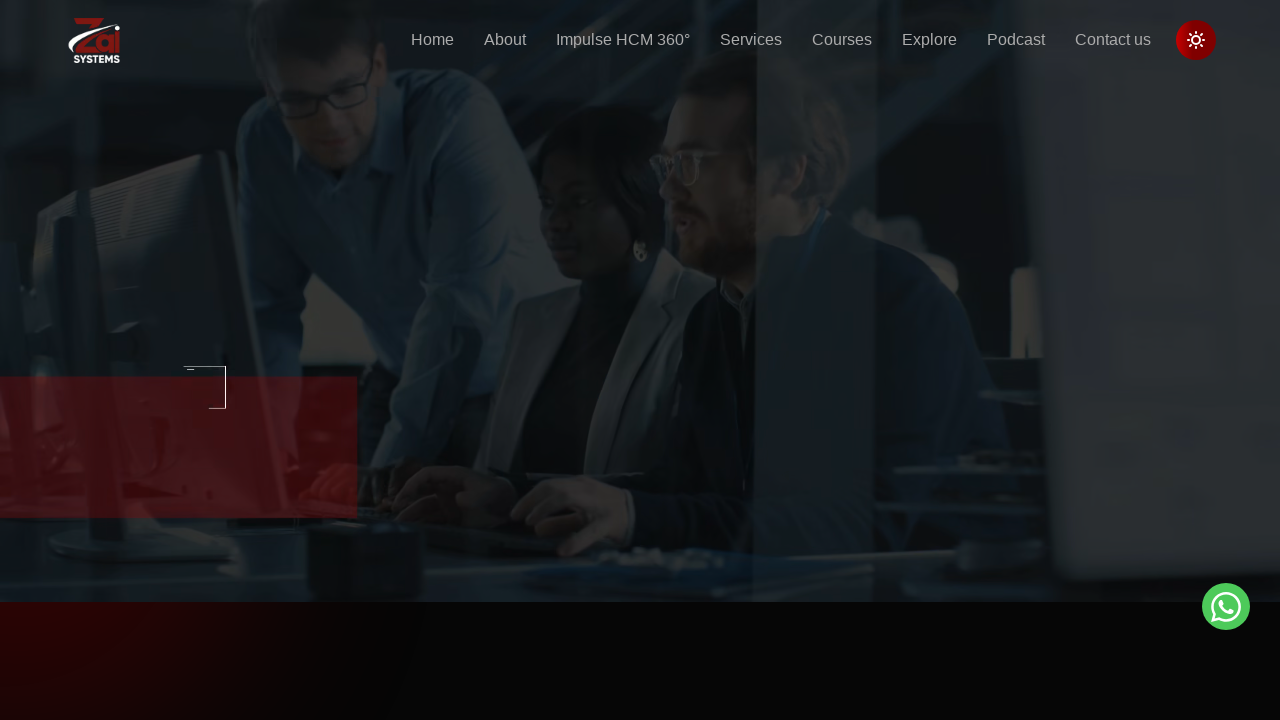

Retrieved href attribute: /contact
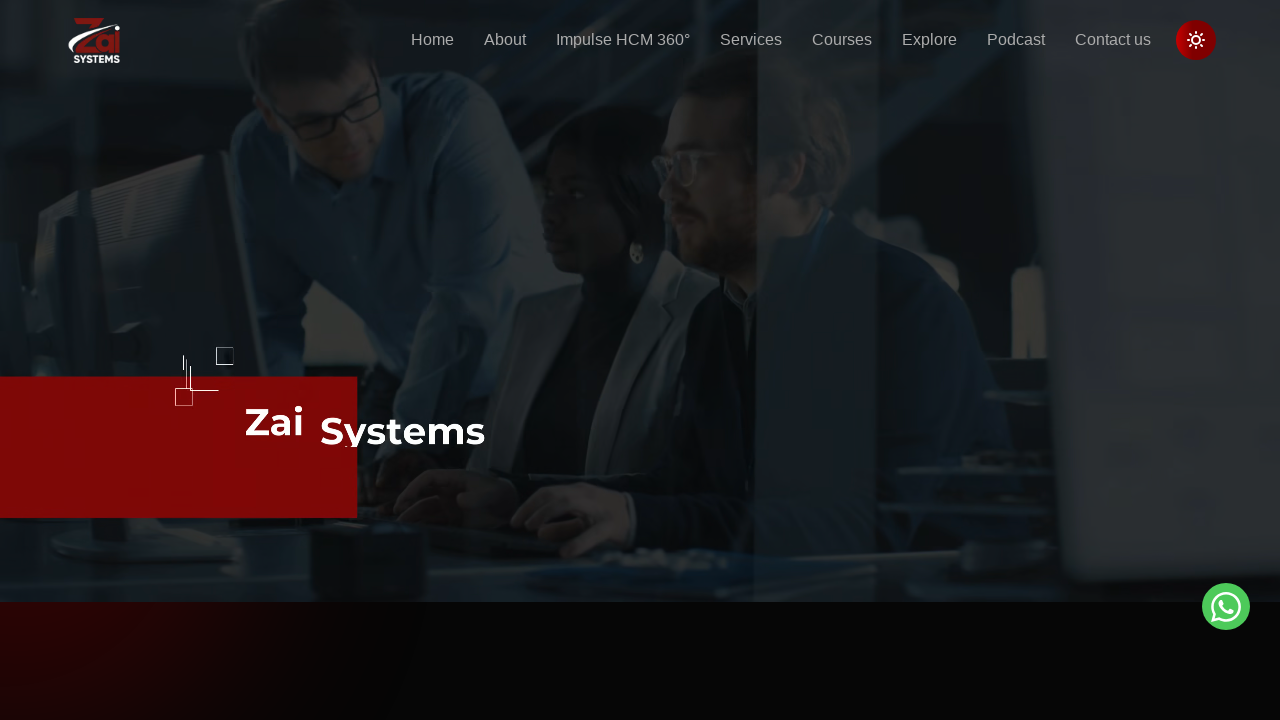

Retrieved href attribute: /about-us
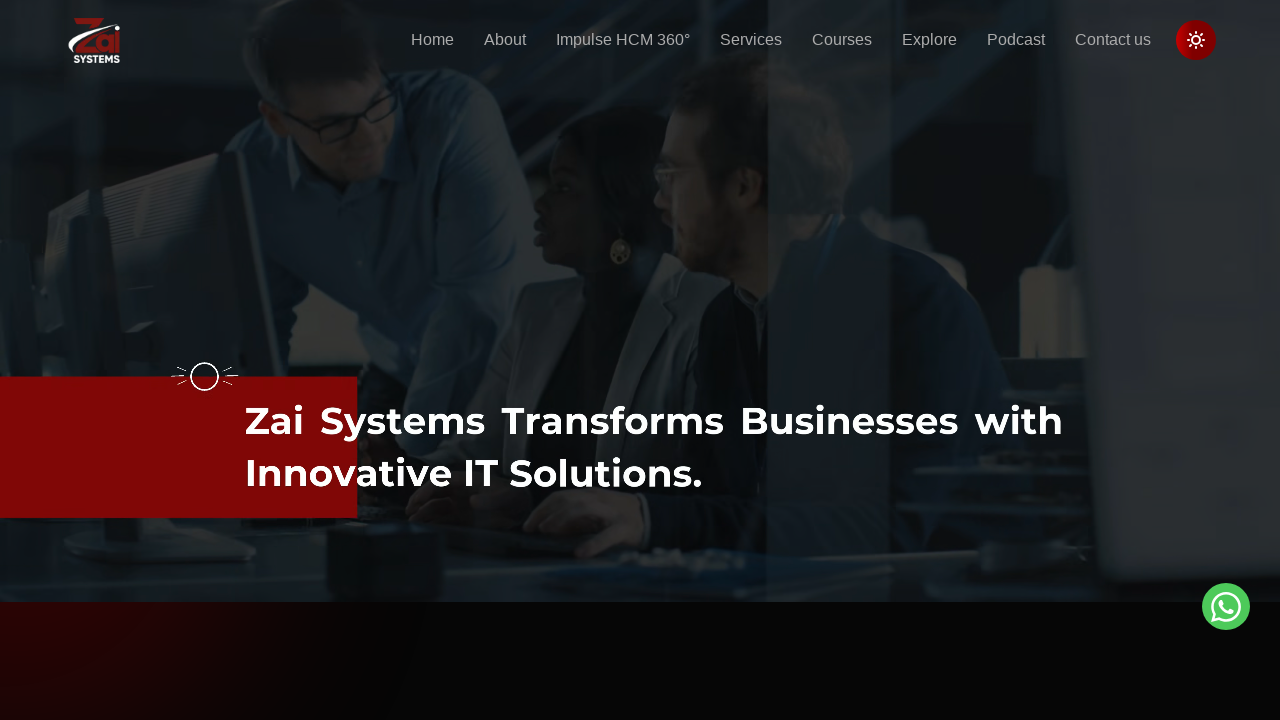

Retrieved href attribute: /courses/web-application-development
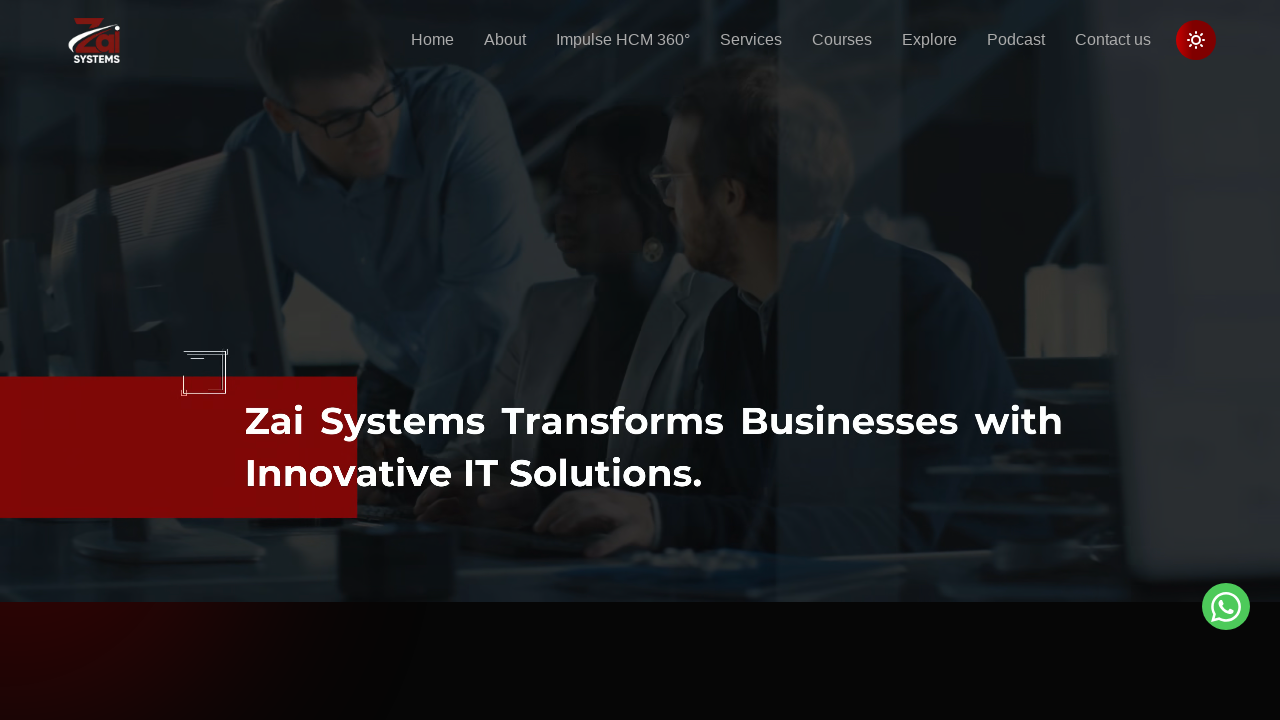

Retrieved href attribute: /courses/android-app-development
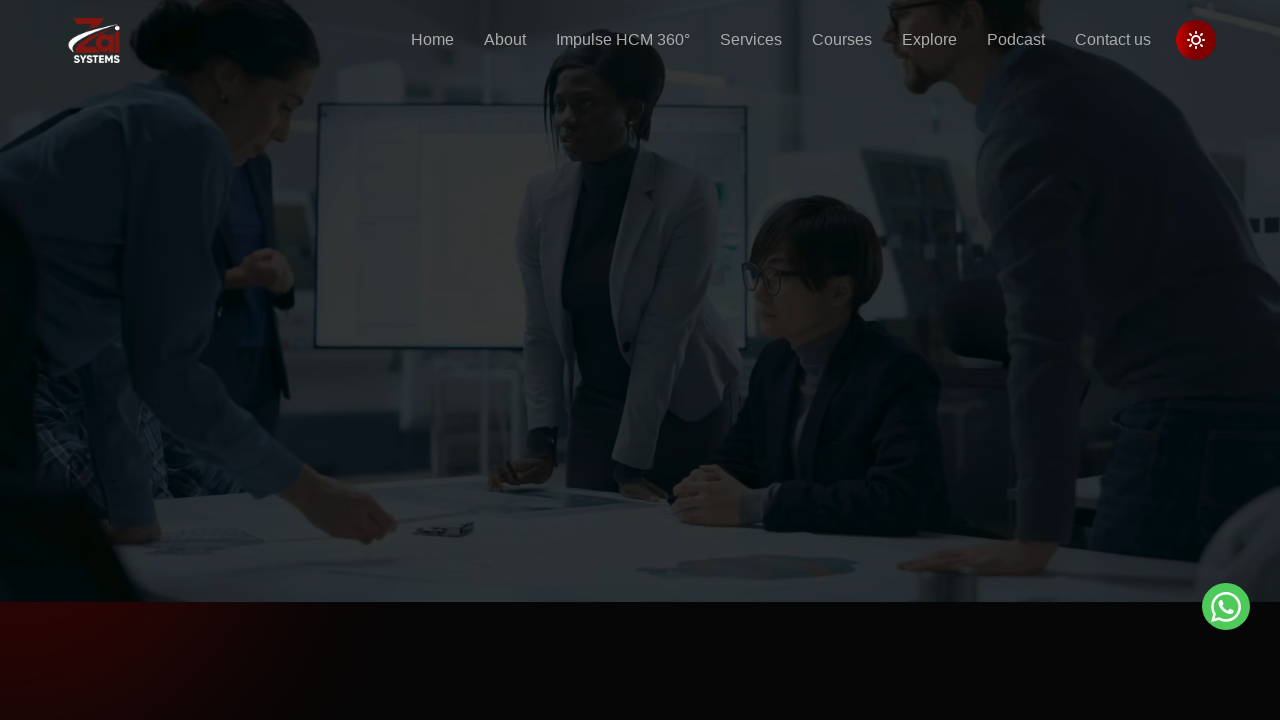

Retrieved href attribute: /courses/graphic-designing
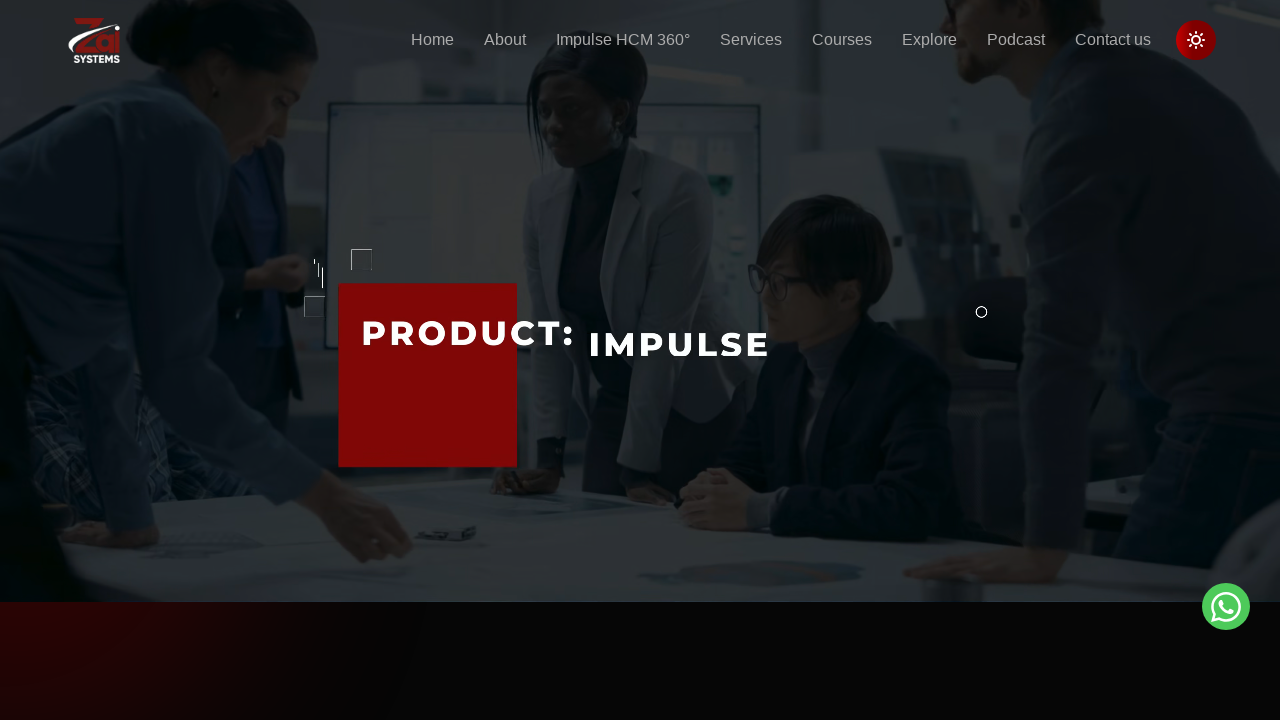

Retrieved href attribute: /courses
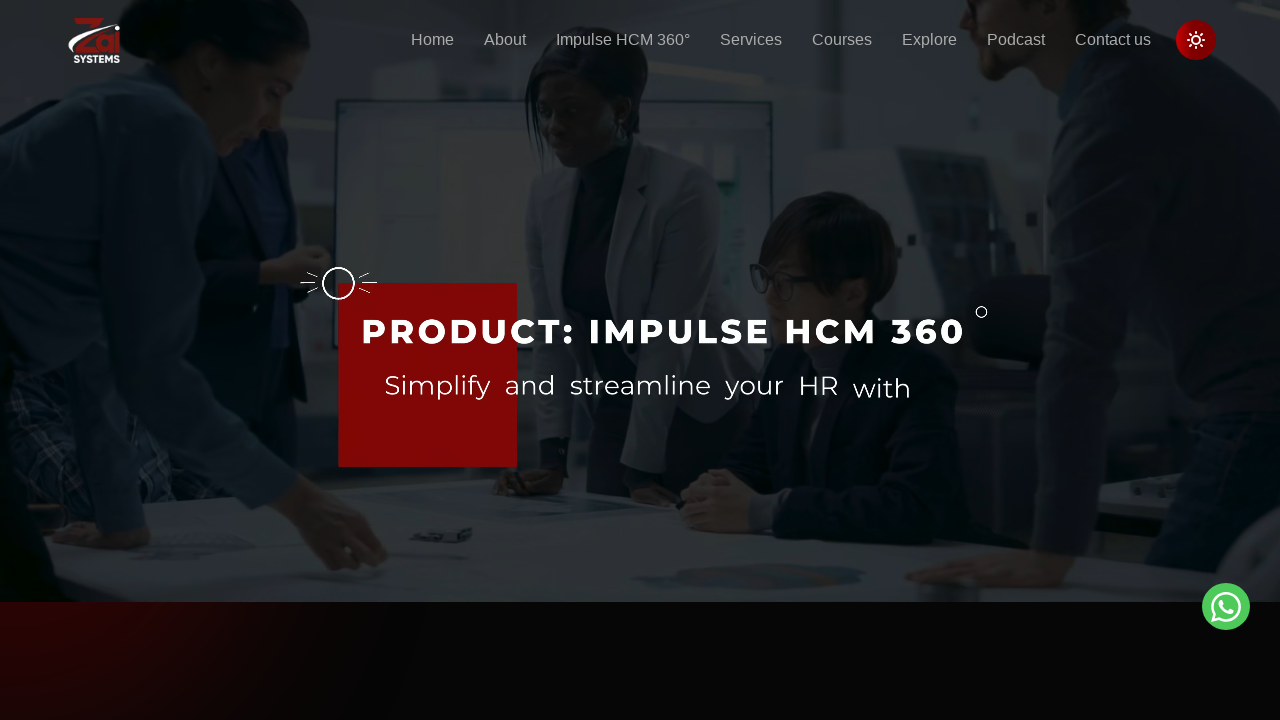

Retrieved href attribute: /services
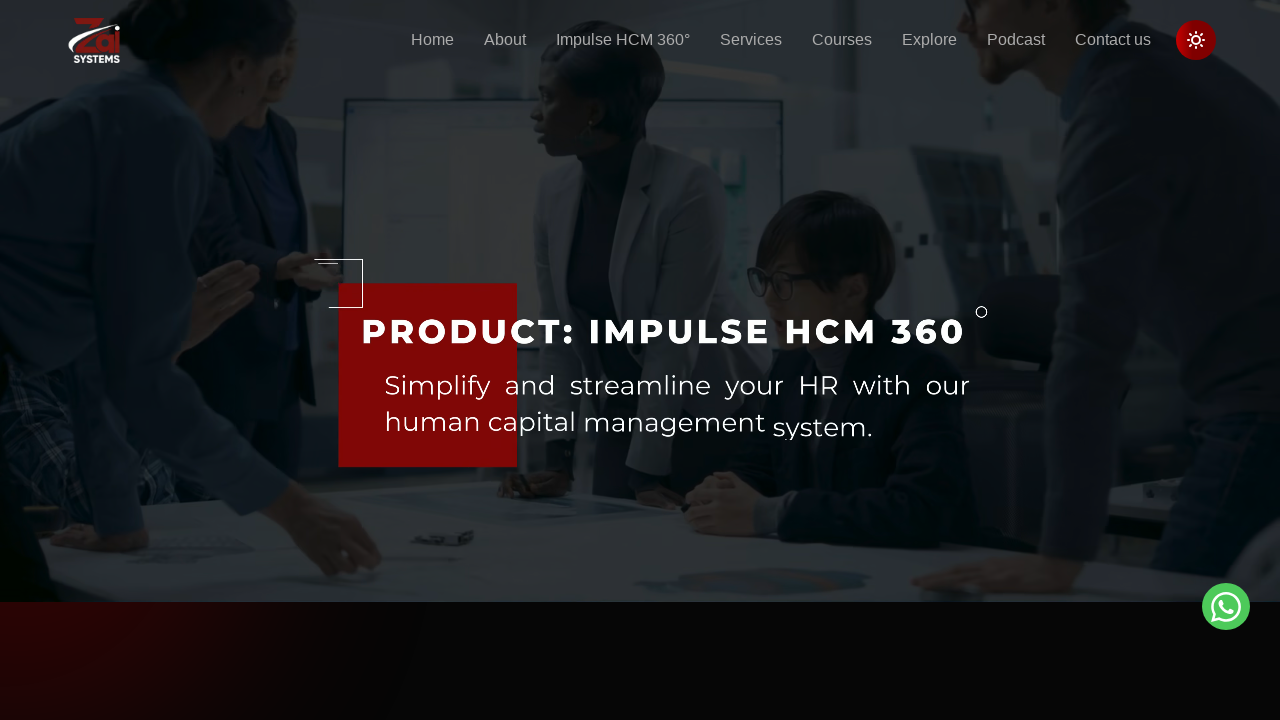

Retrieved href attribute: /services
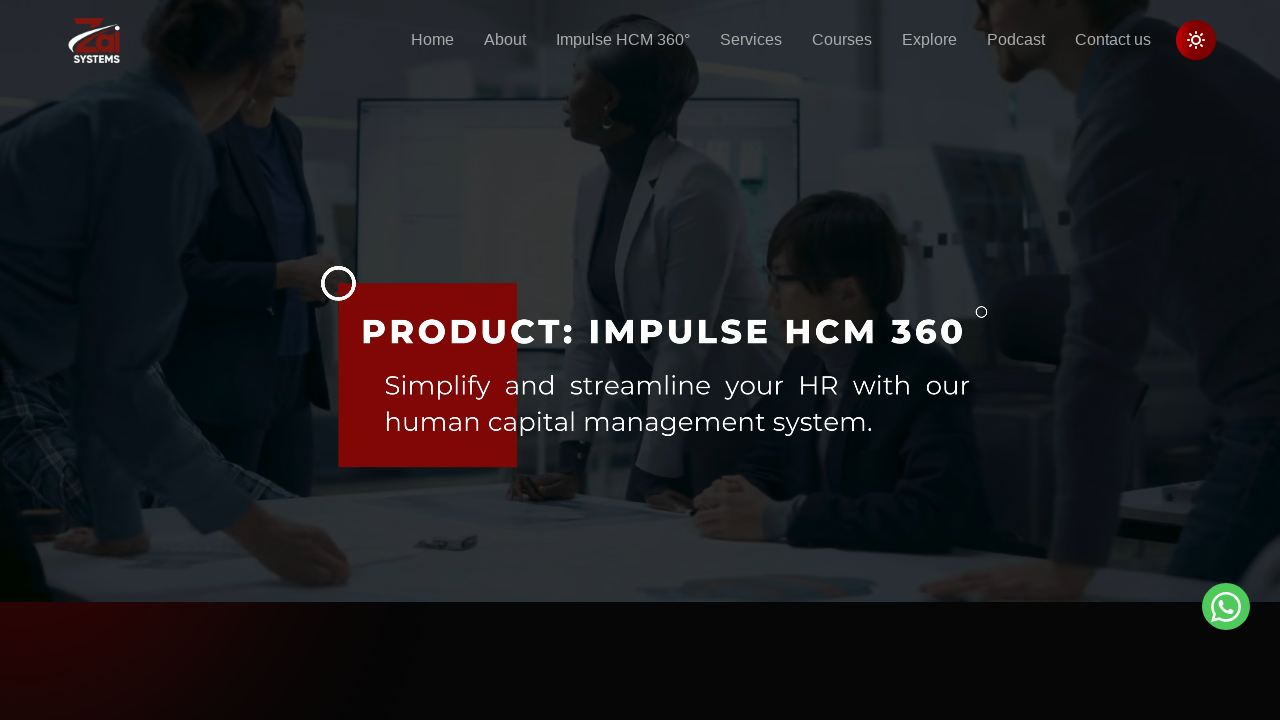

Retrieved href attribute: /services
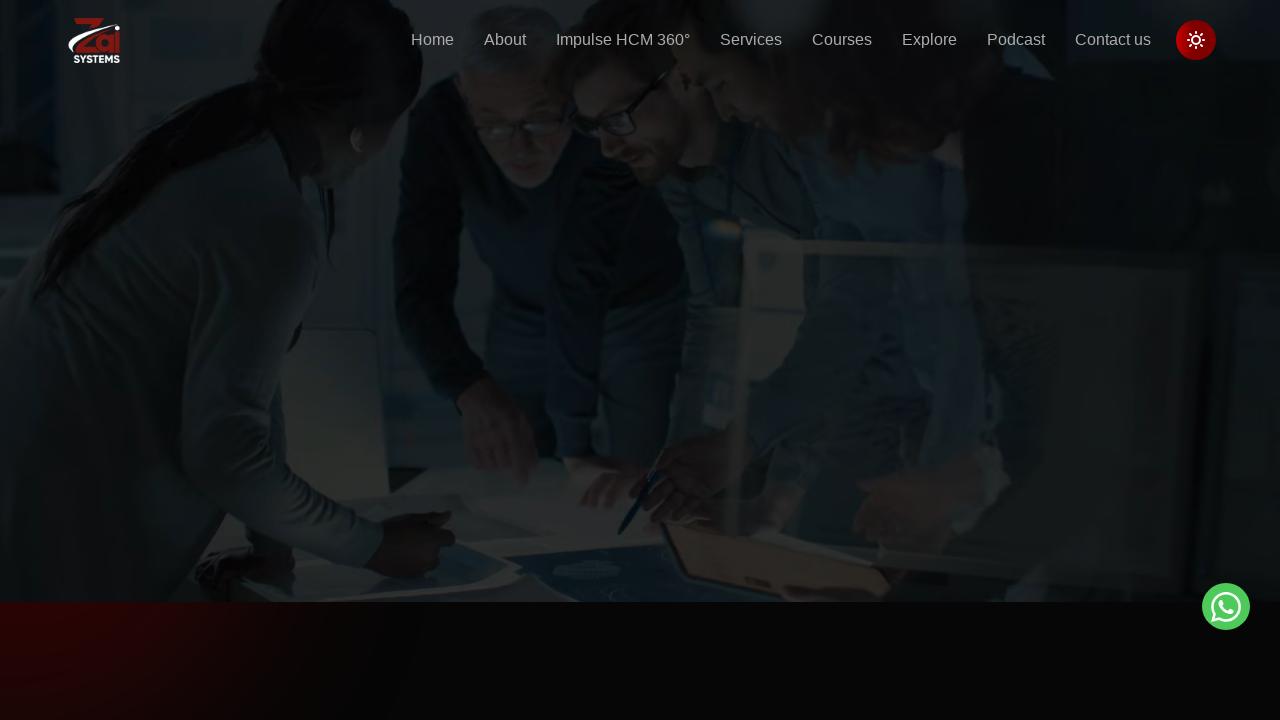

Retrieved href attribute: /services
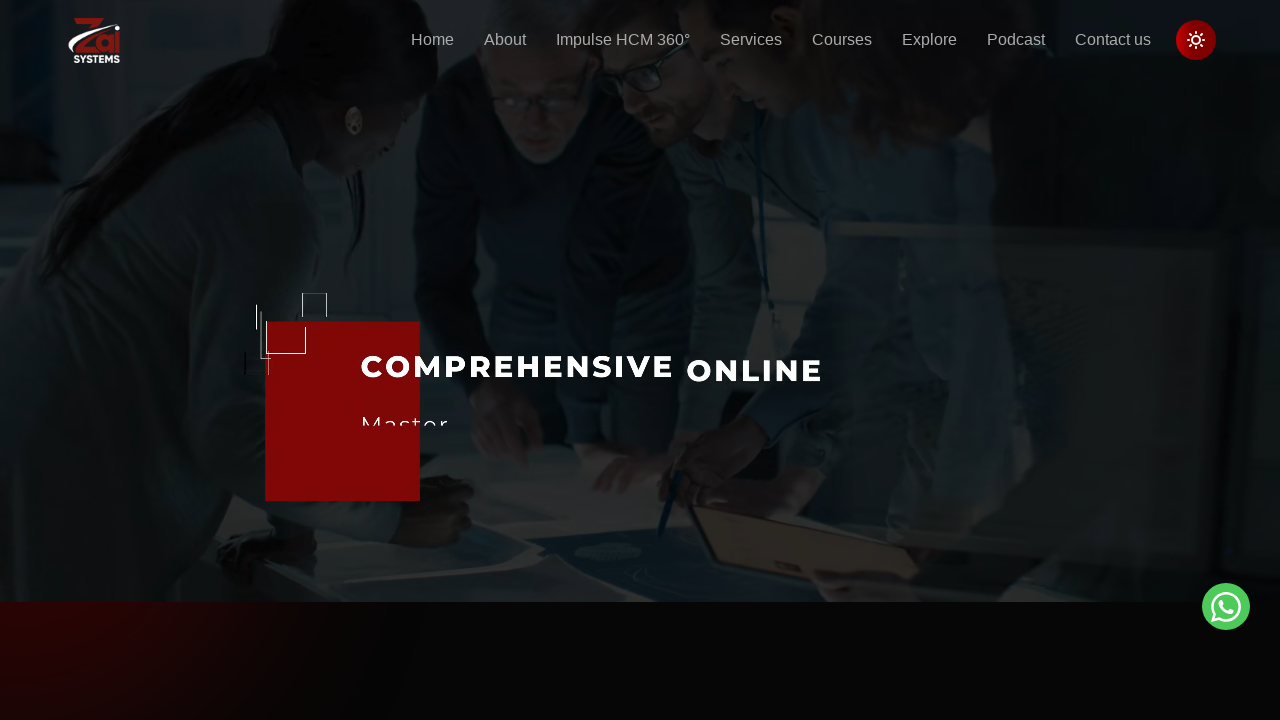

Retrieved href attribute: /contact
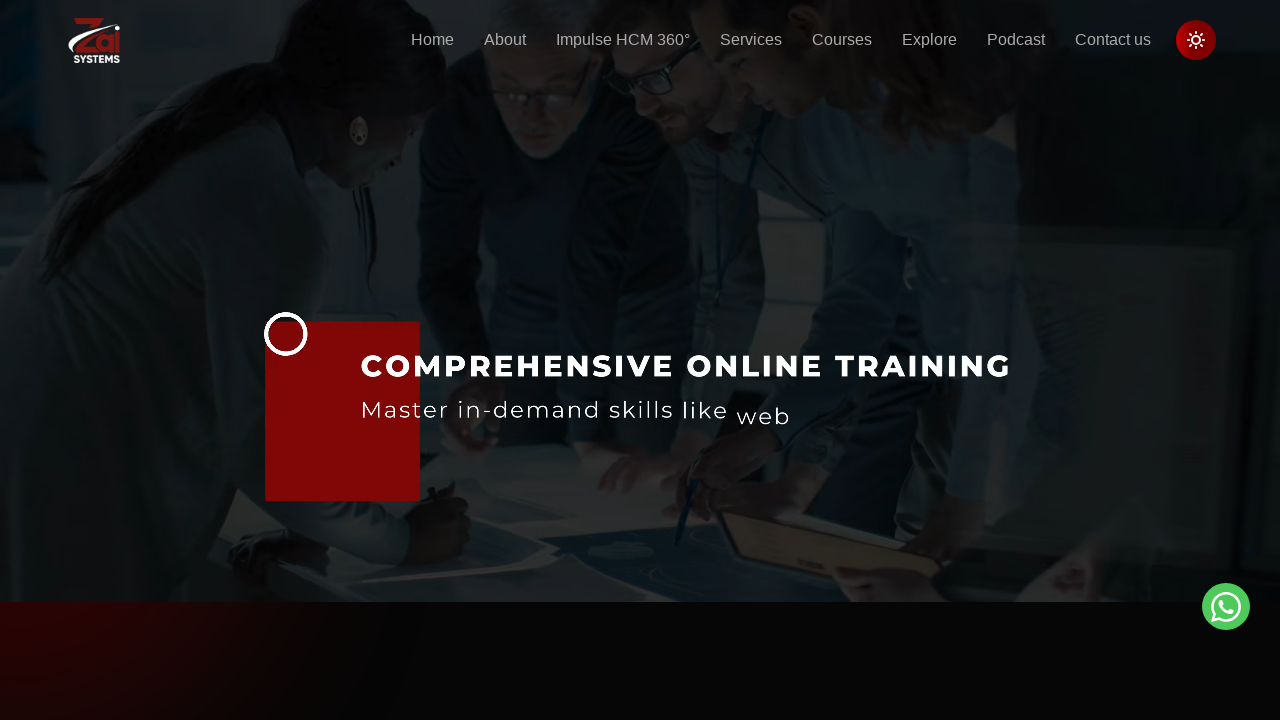

Retrieved href attribute: mailto:zaisystems@gmail.com
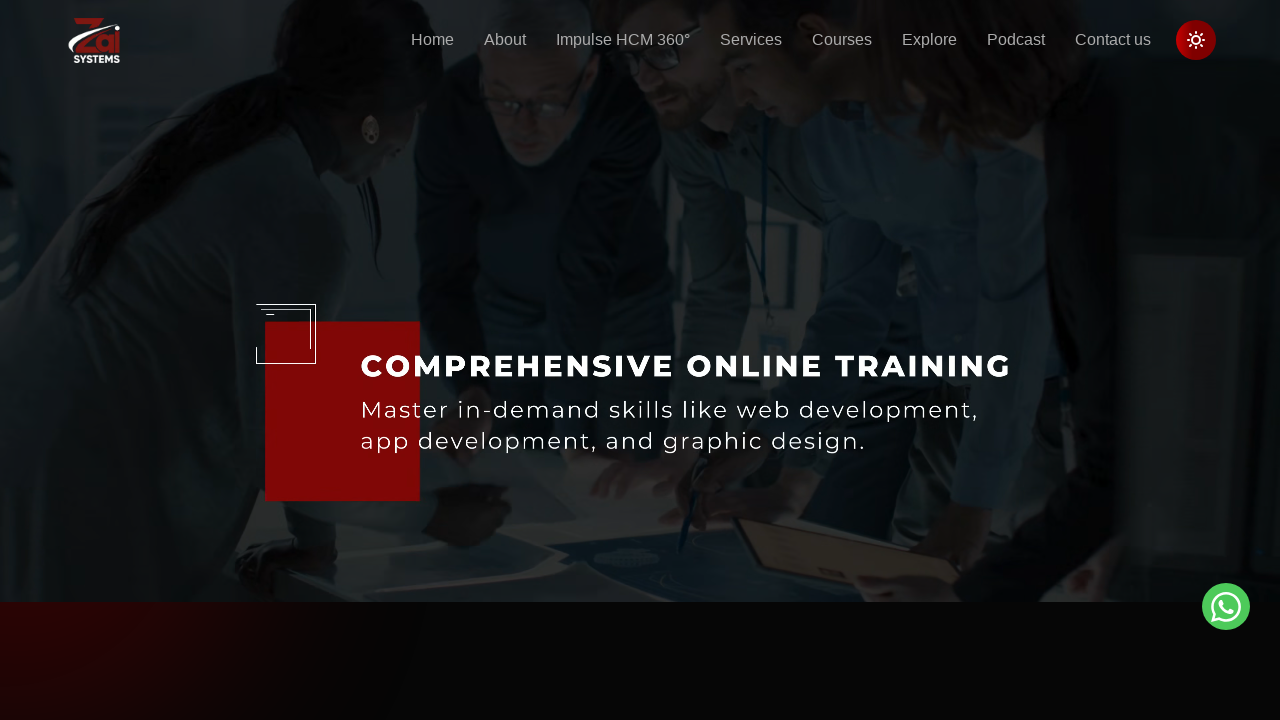

Retrieved href attribute: tel:+92 334-6906960
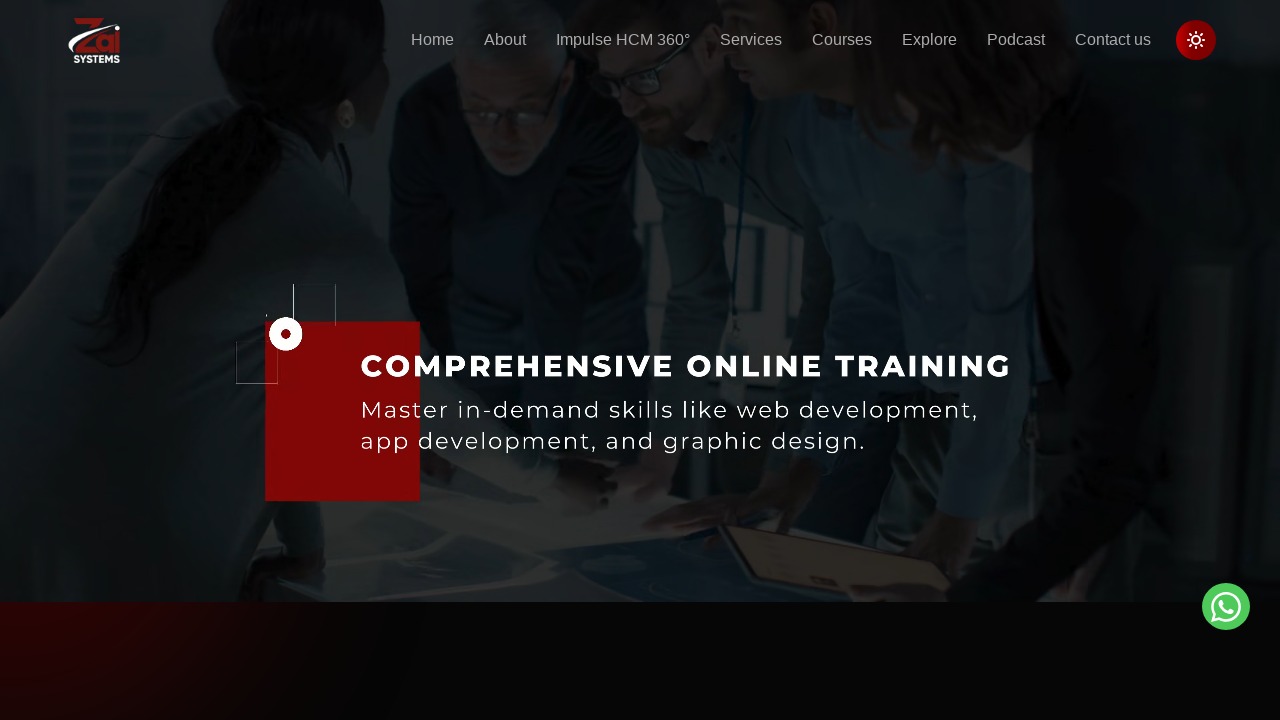

Retrieved href attribute: https://www.facebook.com/zaisystems
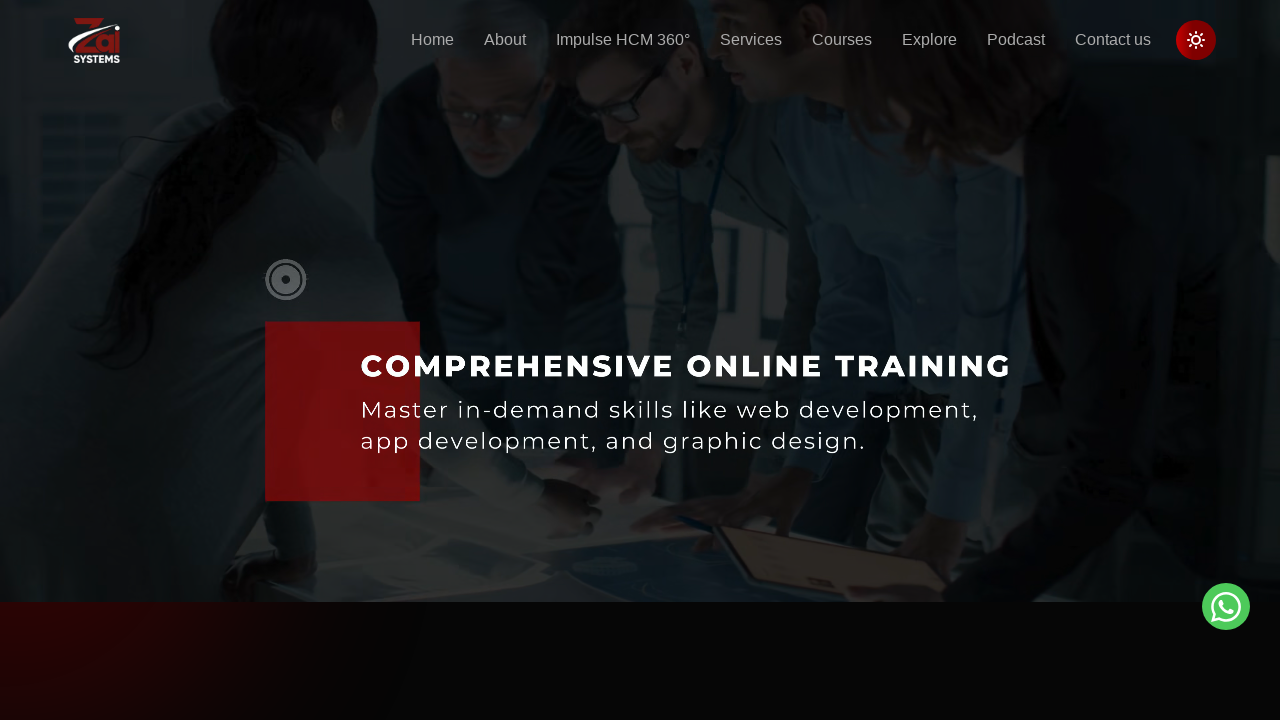

Verified external link is valid: https://www.facebook.com/zaisystems
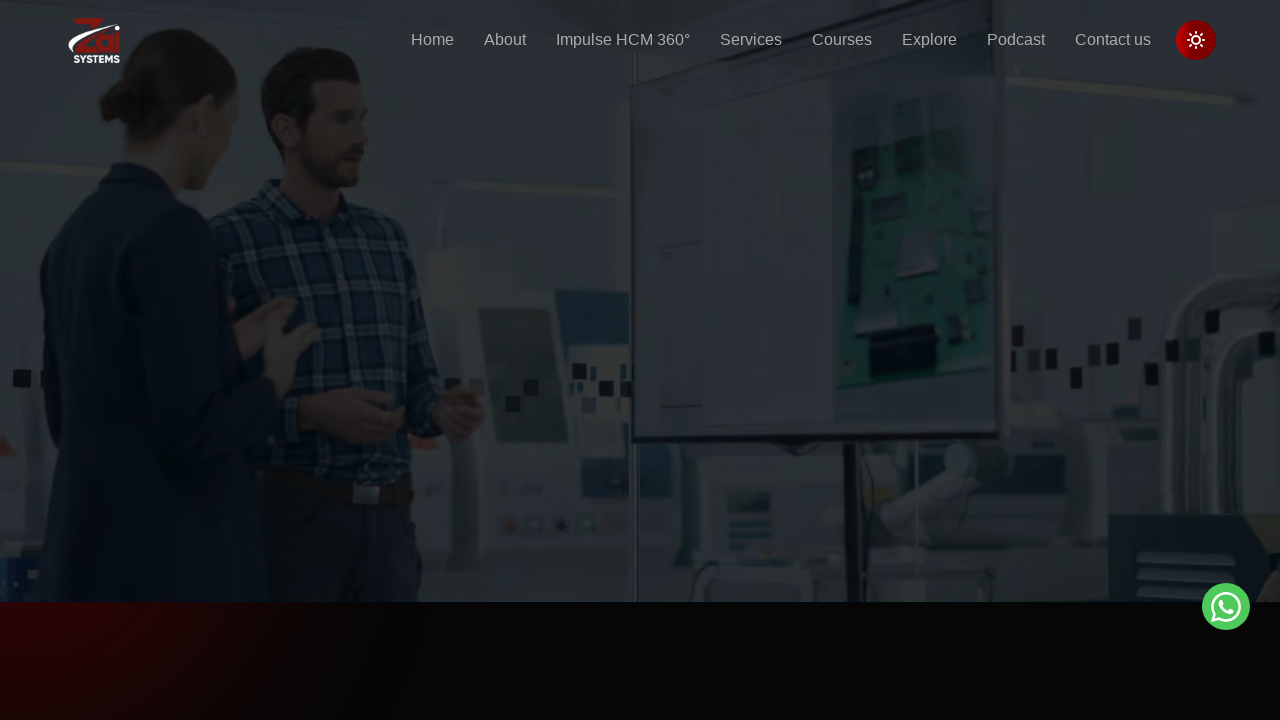

Retrieved href attribute: https://www.instagram.com/zaisystems?utm_medium=copy_link
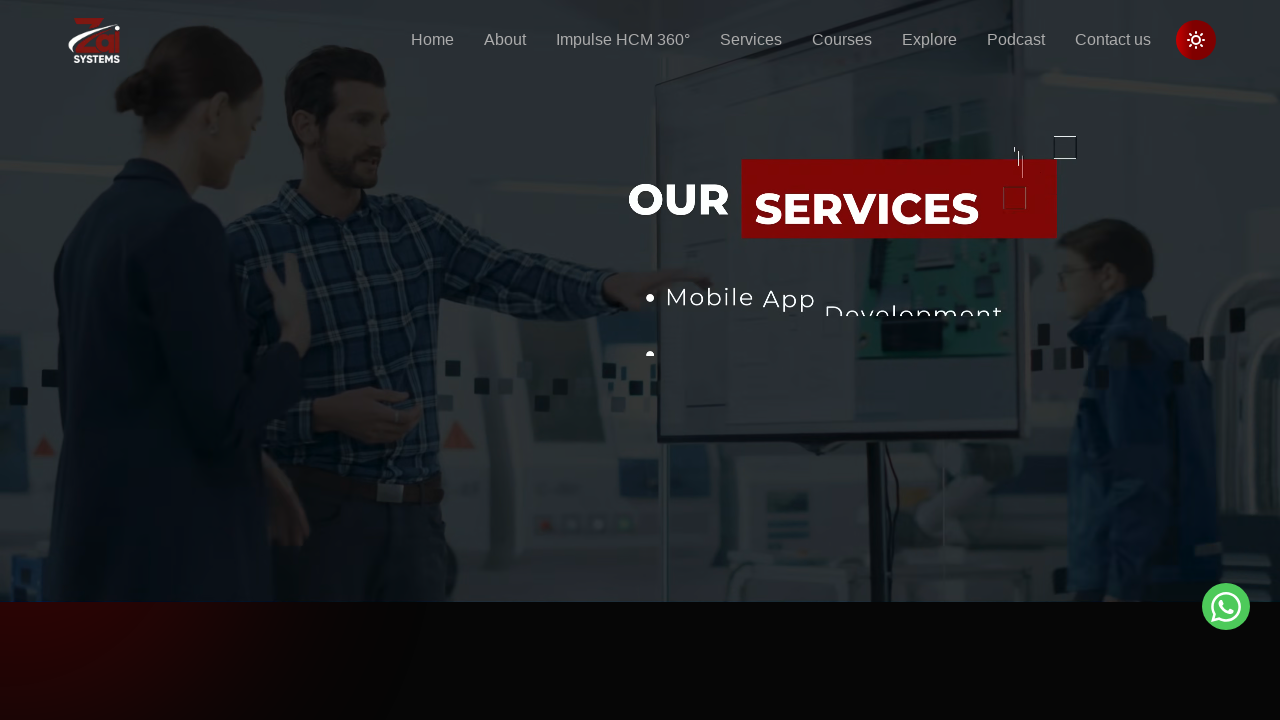

Verified external link is valid: https://www.instagram.com/zaisystems?utm_medium=copy_link
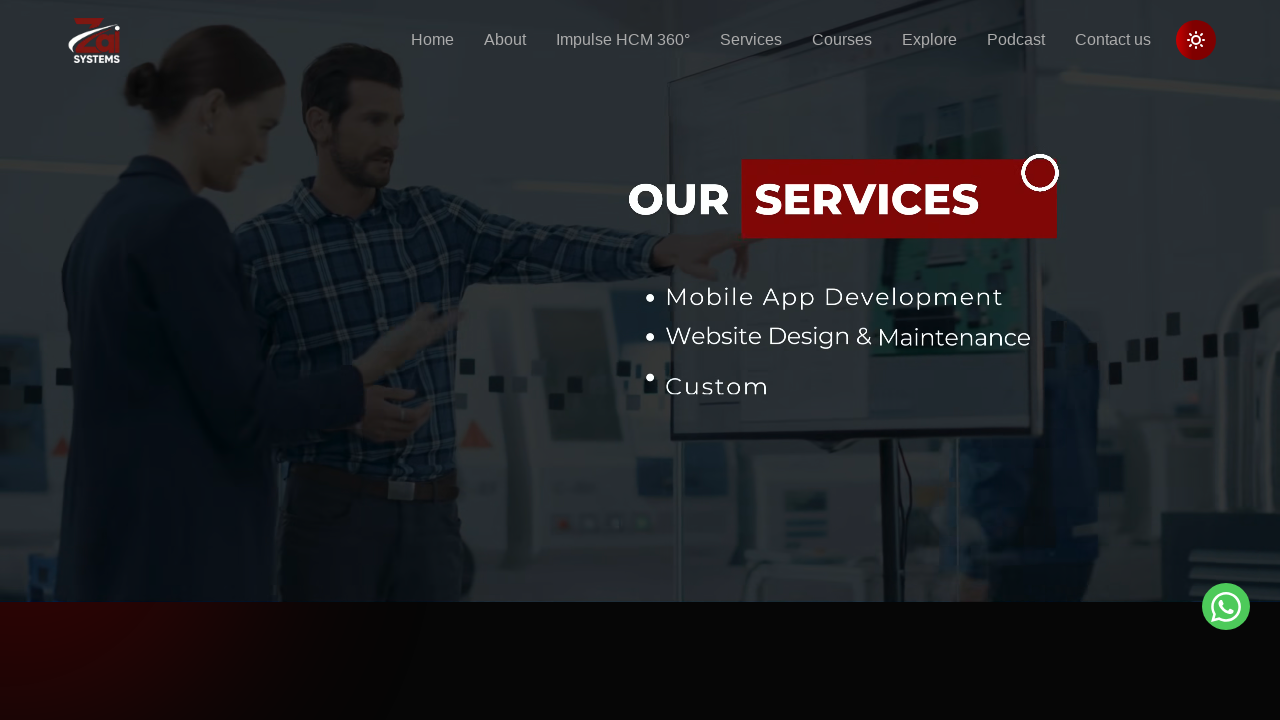

Retrieved href attribute: https://www.linkedin.com/company/zai-systems-smc-private-limited/?viewAsMember=true
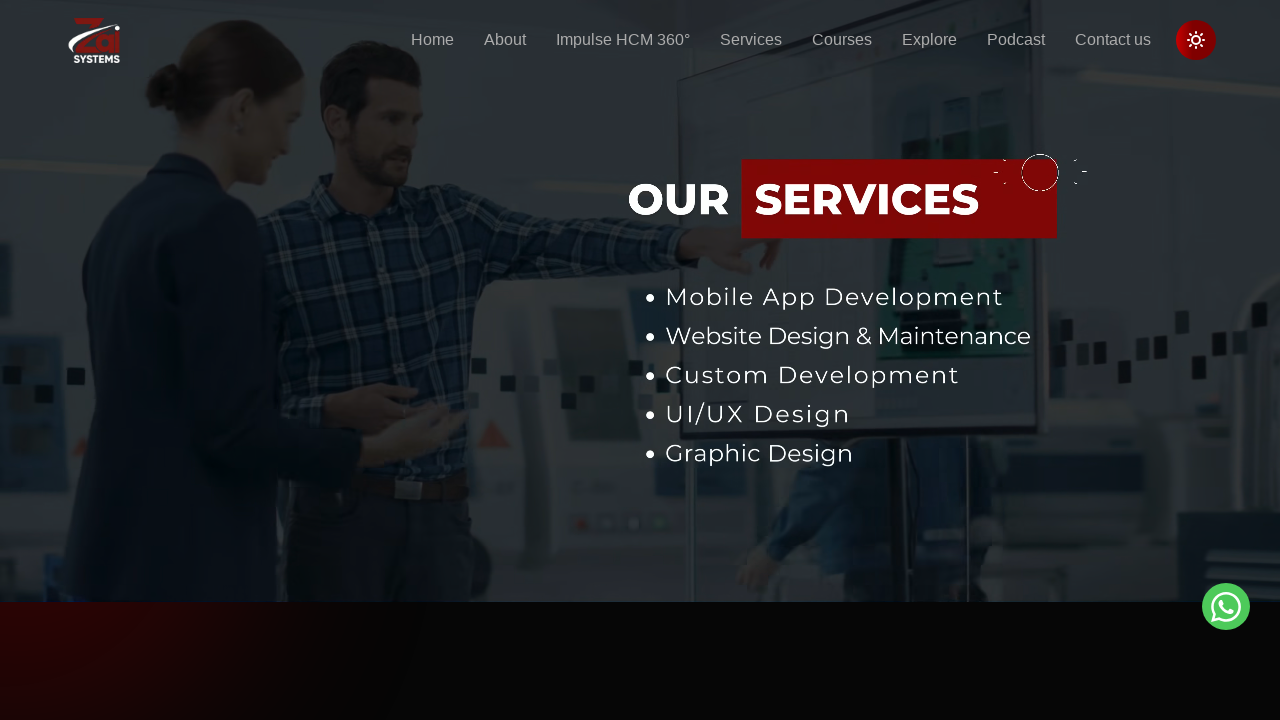

Verified external link is valid: https://www.linkedin.com/company/zai-systems-smc-private-limited/?viewAsMember=true
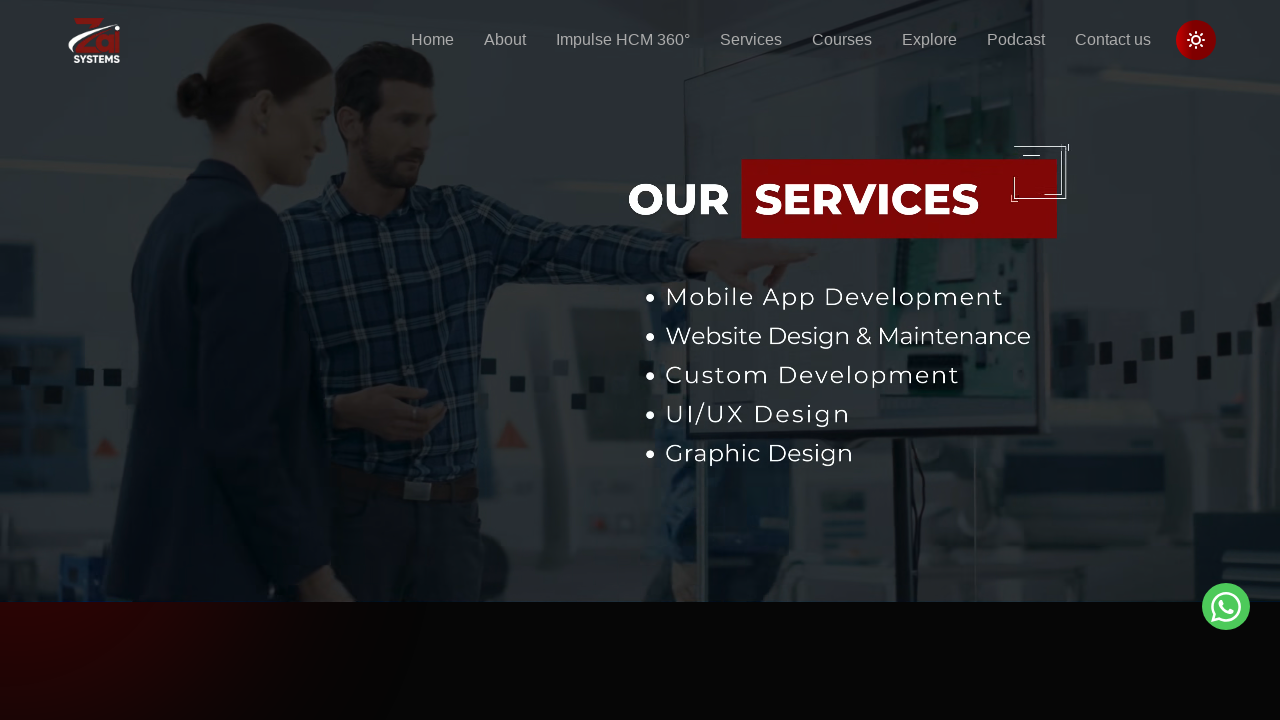

Retrieved href attribute: https://www.tiktok.com/@zai.systems.smc.pvt.ltd?_t=8rKtnpbd4Mh&_r=1
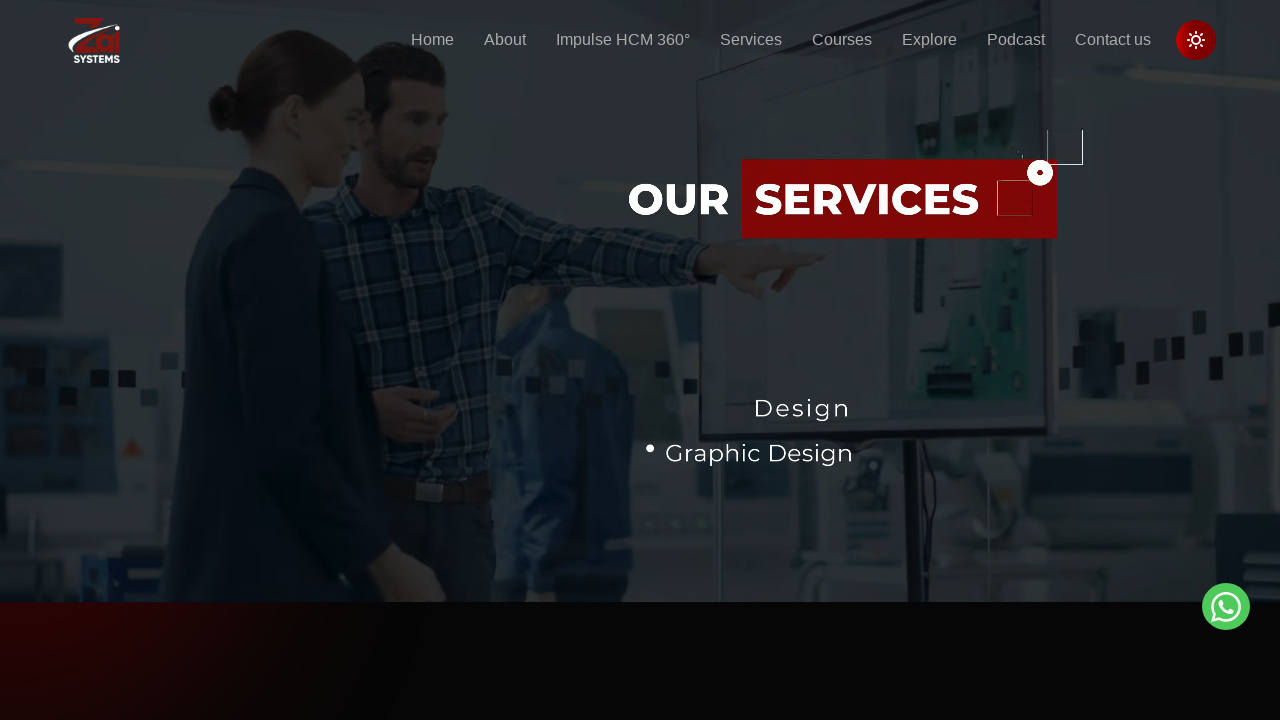

Verified external link is valid: https://www.tiktok.com/@zai.systems.smc.pvt.ltd?_t=8rKtnpbd4Mh&_r=1
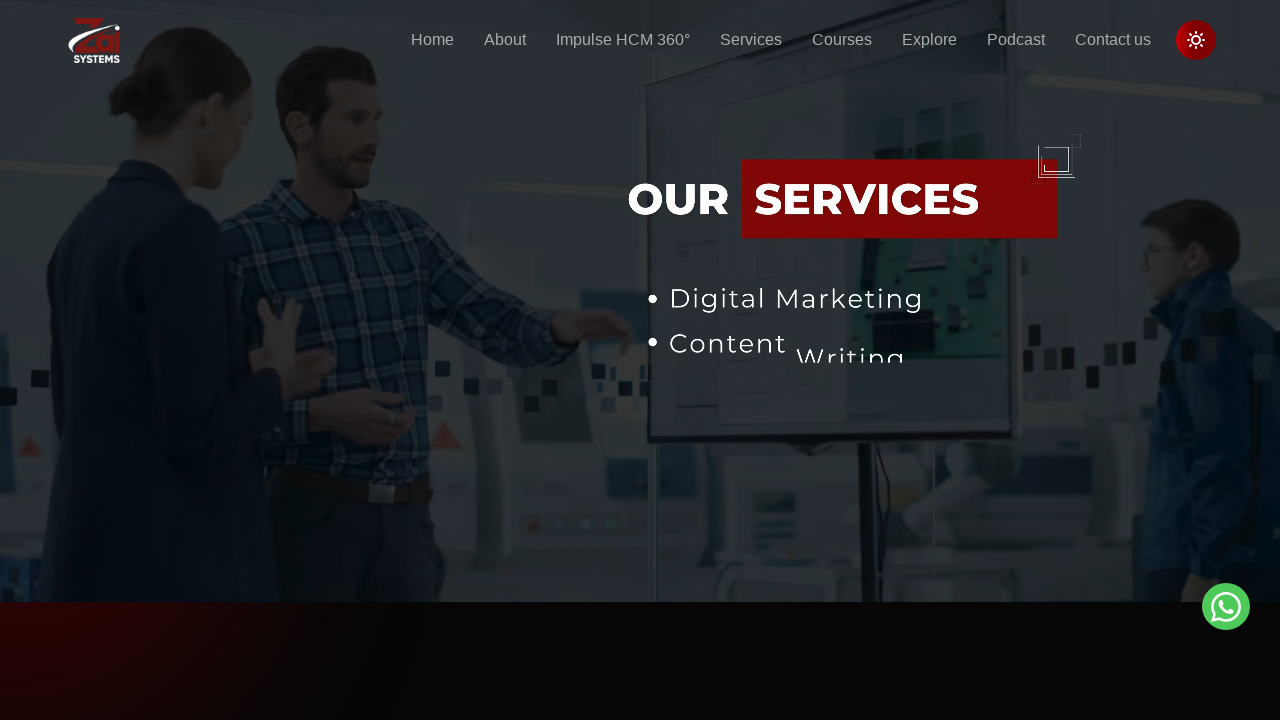

Retrieved href attribute: https://www.youtube.com/@Zai-Systems
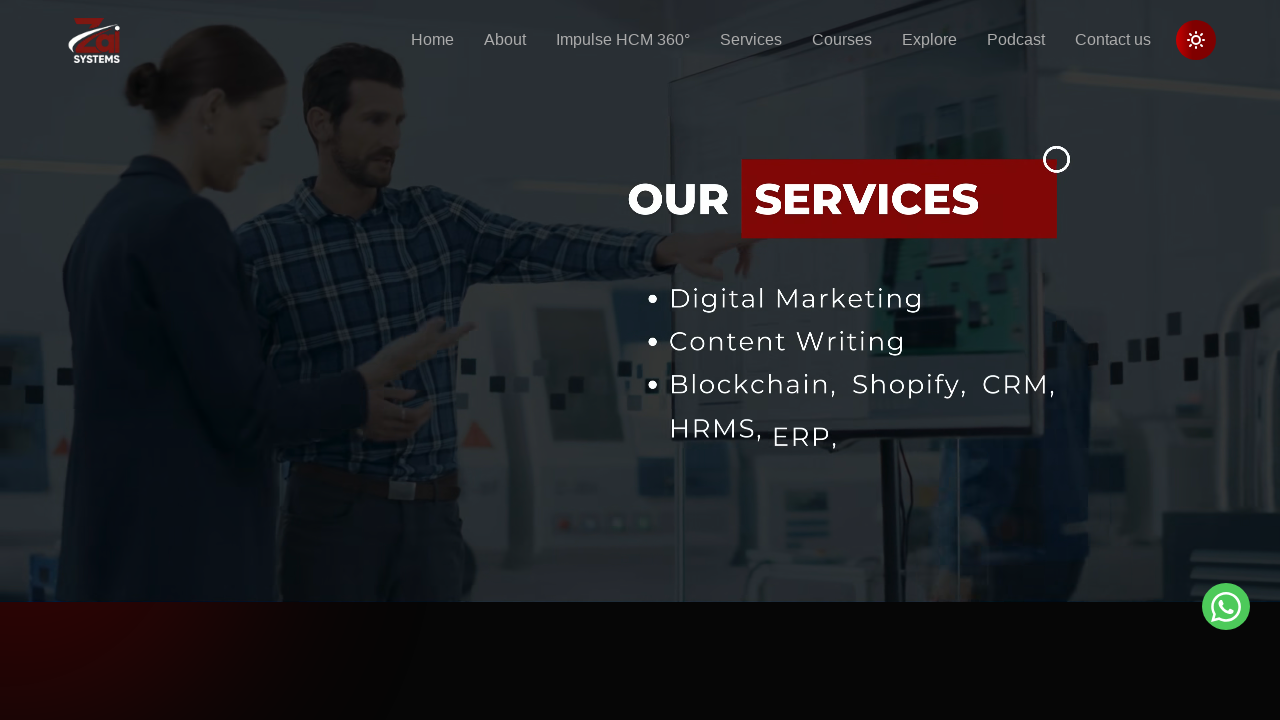

Verified external link is valid: https://www.youtube.com/@Zai-Systems
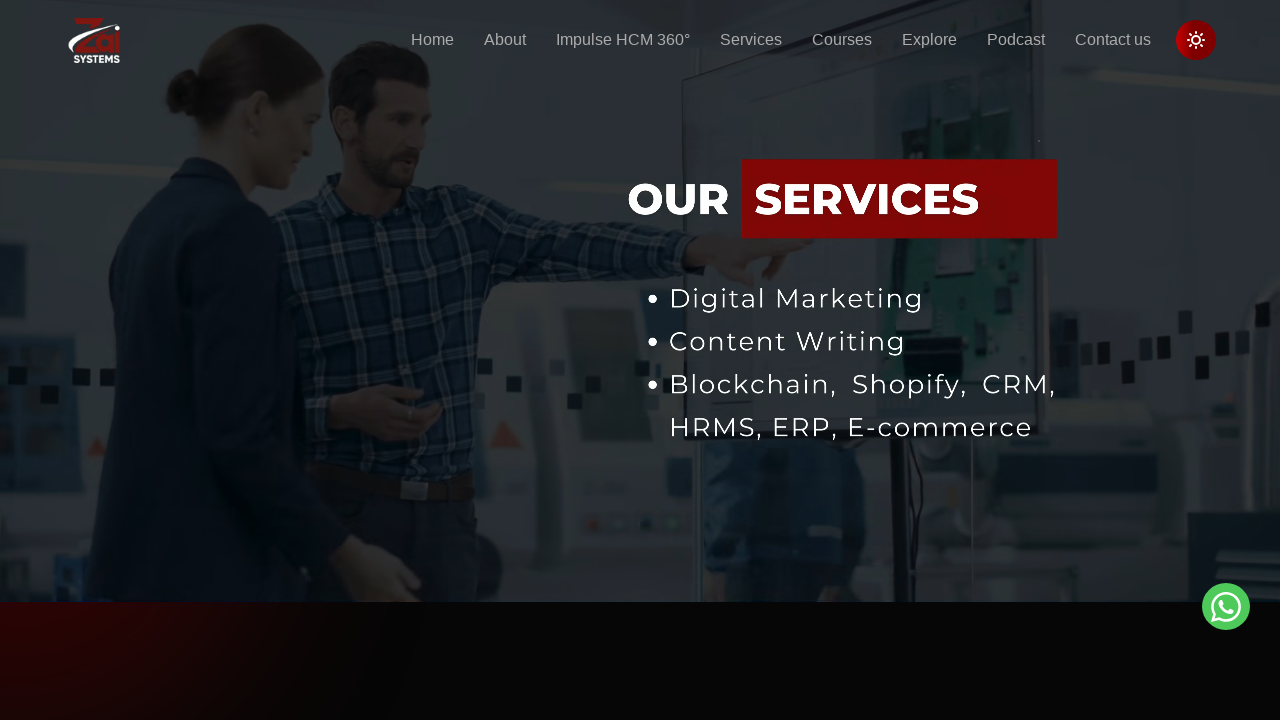

Retrieved href attribute: https://www.facebook.com/people/Impulse-HCM-360-Cloud-HR-Solutions/61563488881706/
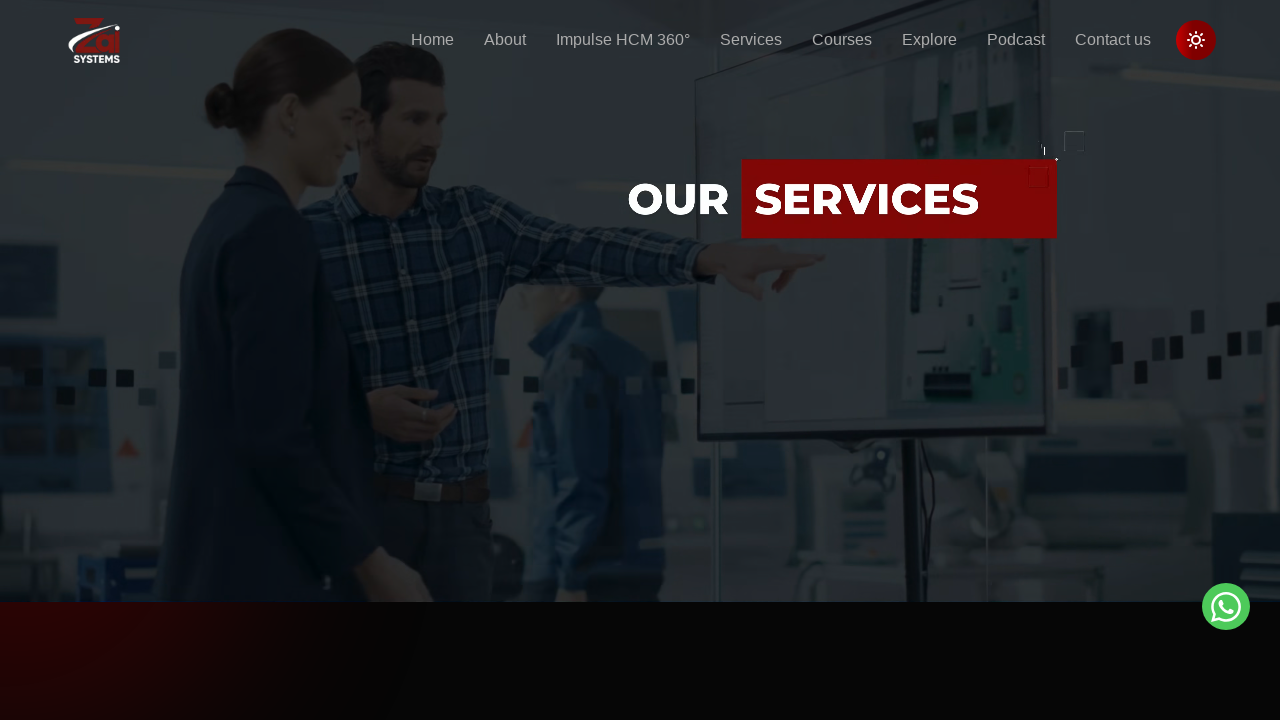

Verified external link is valid: https://www.facebook.com/people/Impulse-HCM-360-Cloud-HR-Solutions/61563488881706/
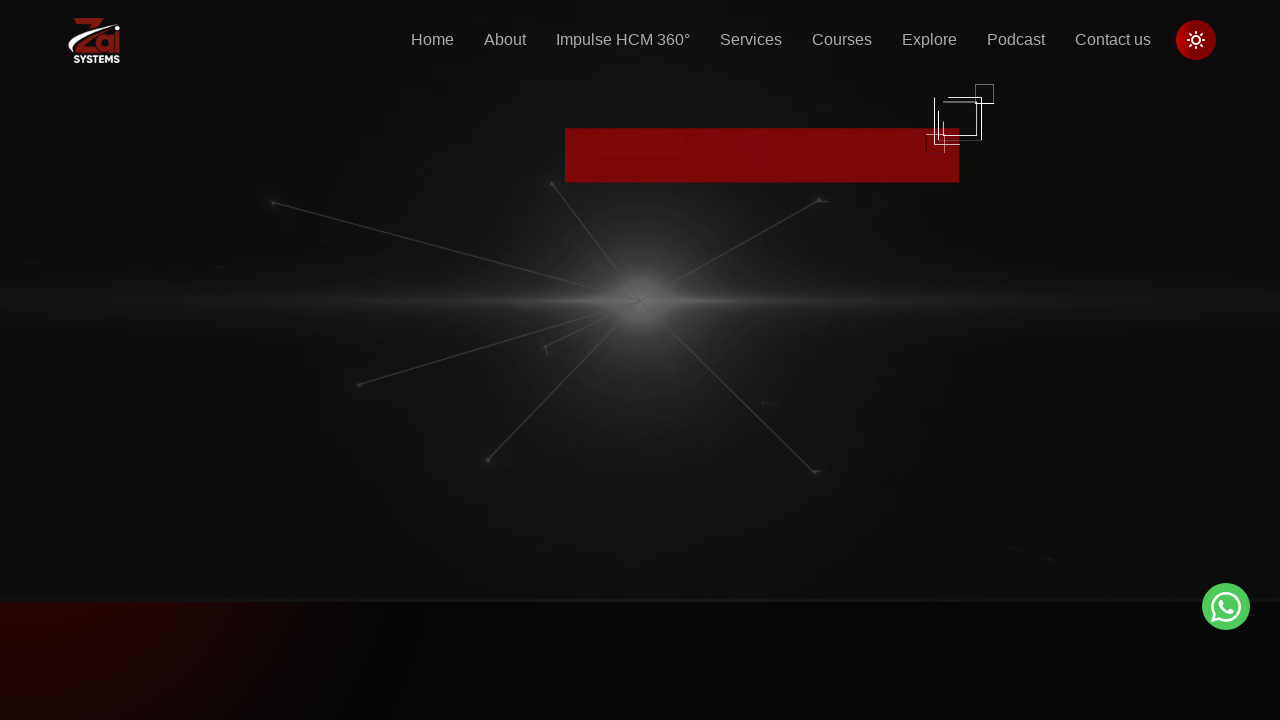

Retrieved href attribute: https://www.instagram.com/impulsehcm360/
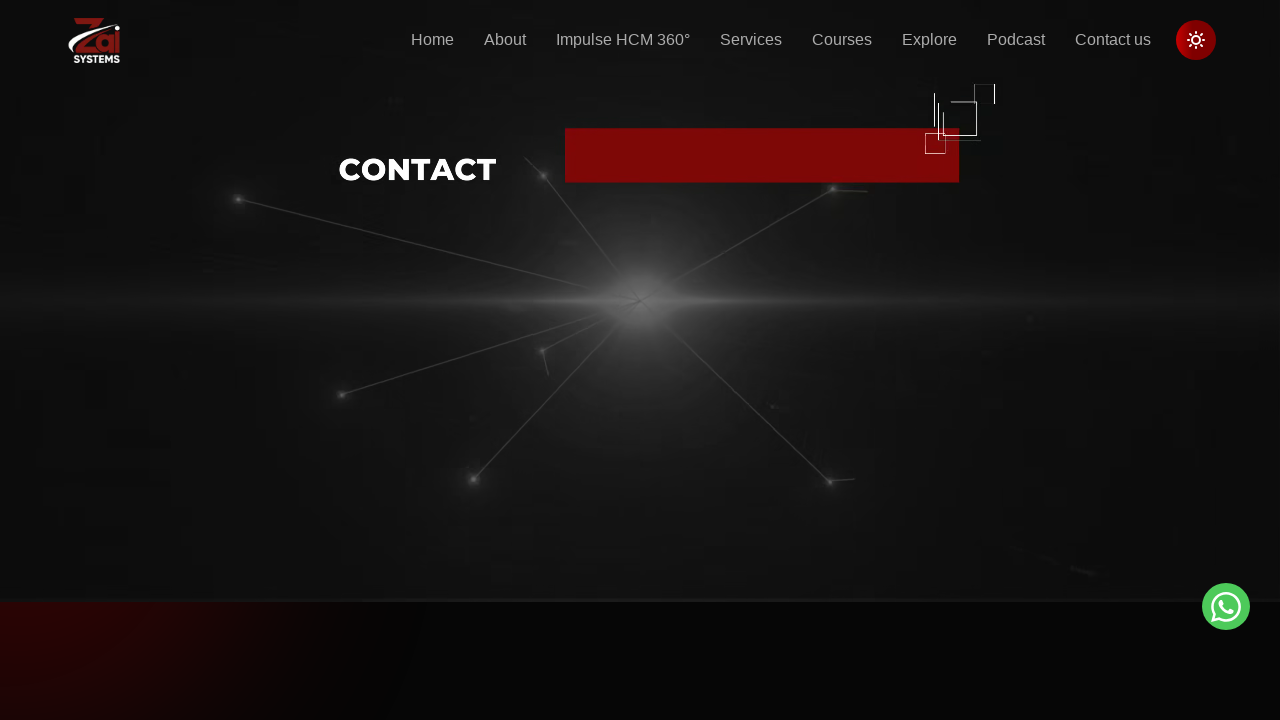

Verified external link is valid: https://www.instagram.com/impulsehcm360/
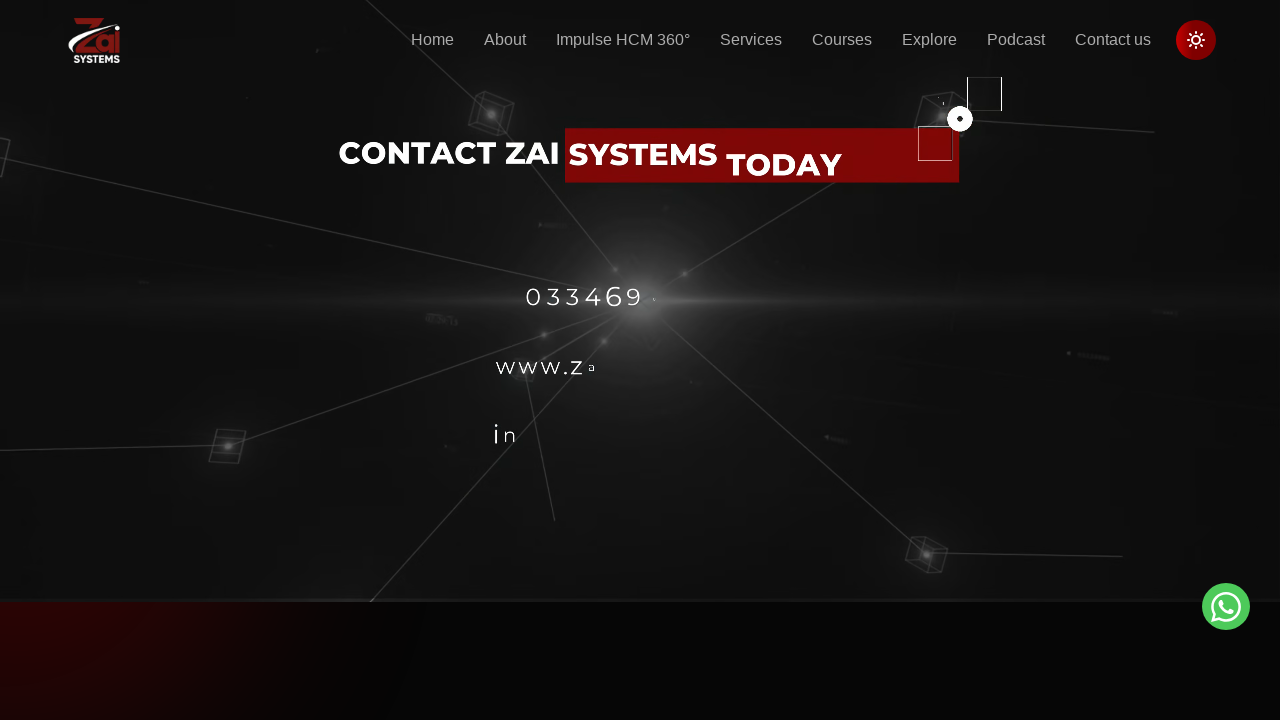

Retrieved href attribute: https://www.linkedin.com/showcase/impulse-hcm-360%C2%B0-cloud-hr-solutions/?viewAsMember=true
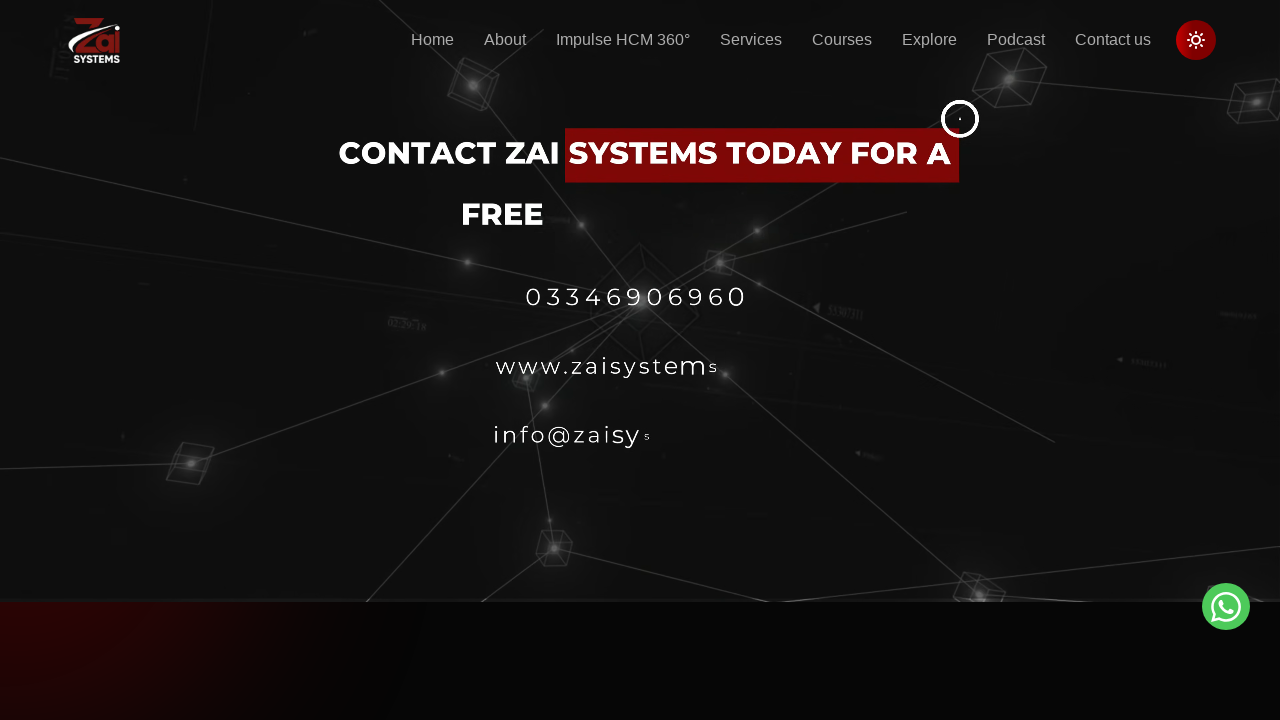

Verified external link is valid: https://www.linkedin.com/showcase/impulse-hcm-360%C2%B0-cloud-hr-solutions/?viewAsMember=true
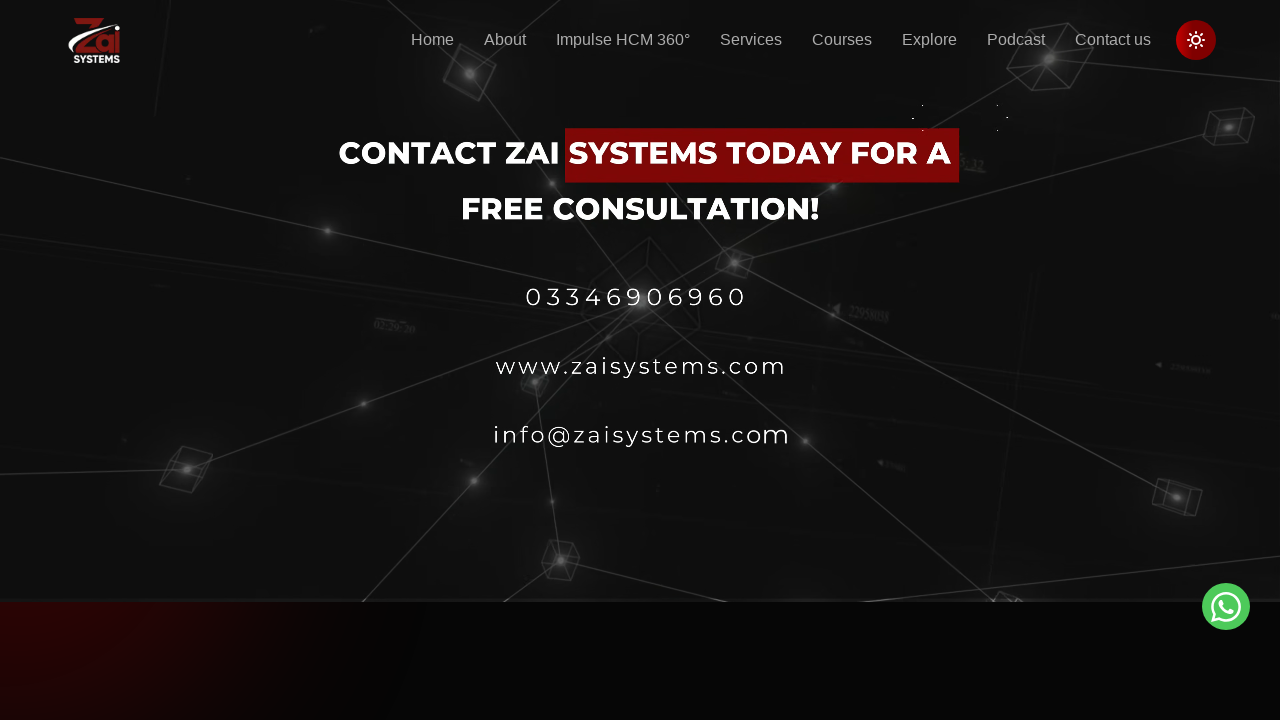

Retrieved href attribute: https://www.facebook.com/profile.php?id=61562936145715&mibextid=LQQJ4d
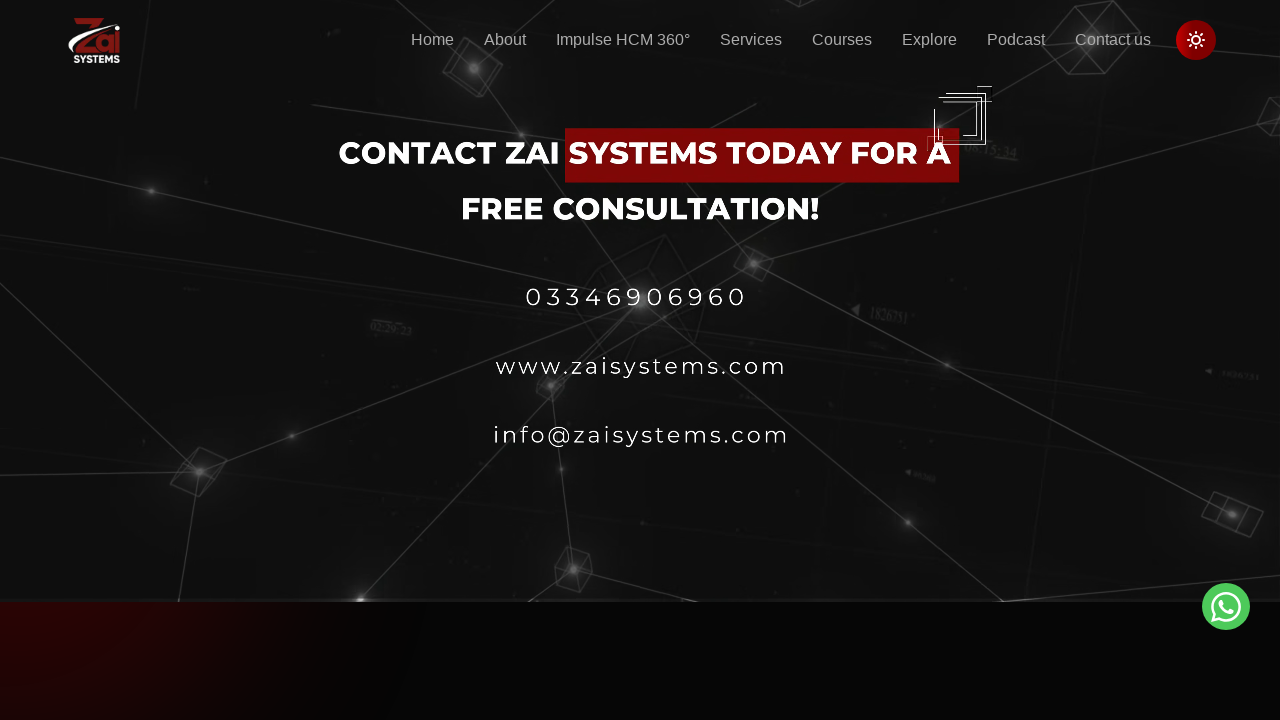

Verified external link is valid: https://www.facebook.com/profile.php?id=61562936145715&mibextid=LQQJ4d
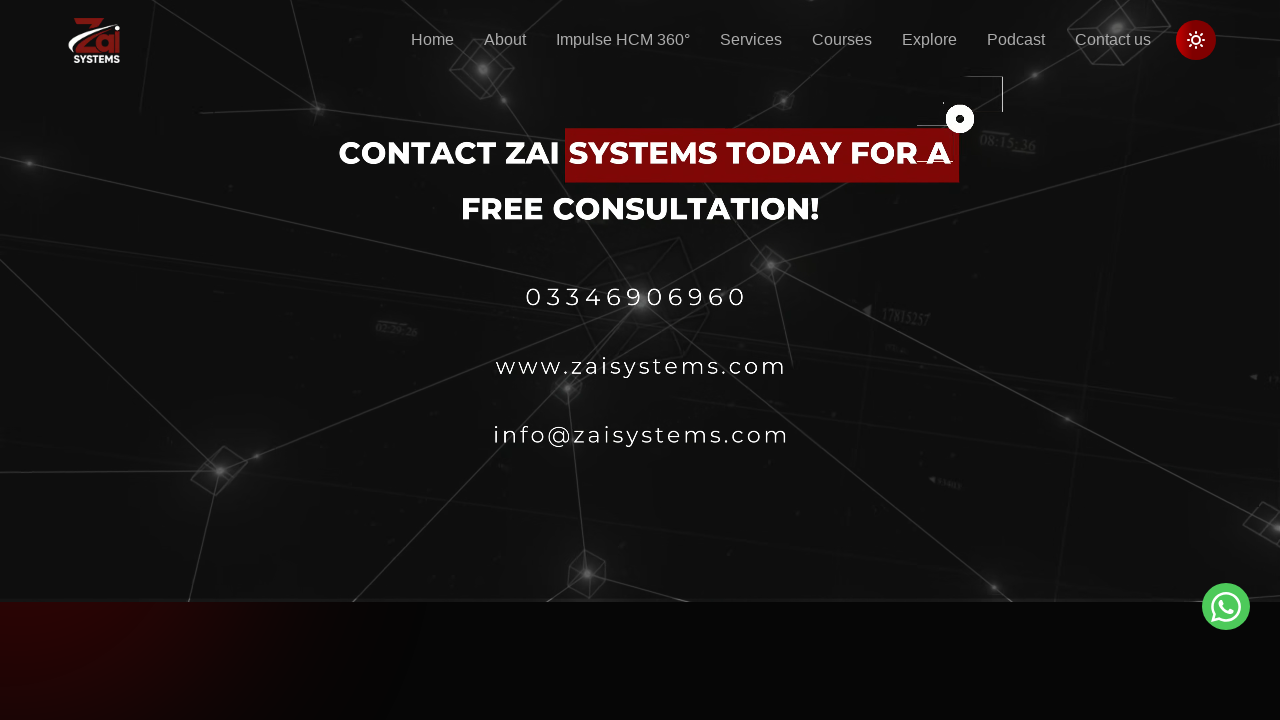

Retrieved href attribute: https://www.instagram.com/insightswithowais/
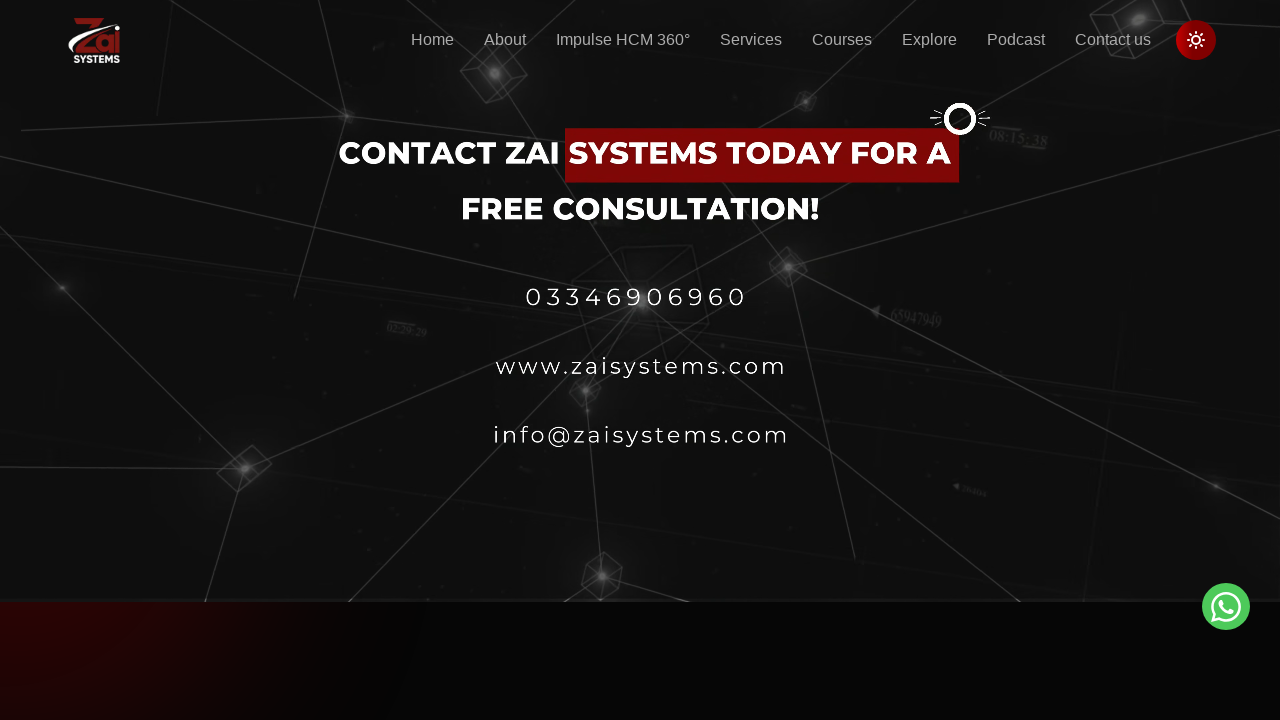

Verified external link is valid: https://www.instagram.com/insightswithowais/
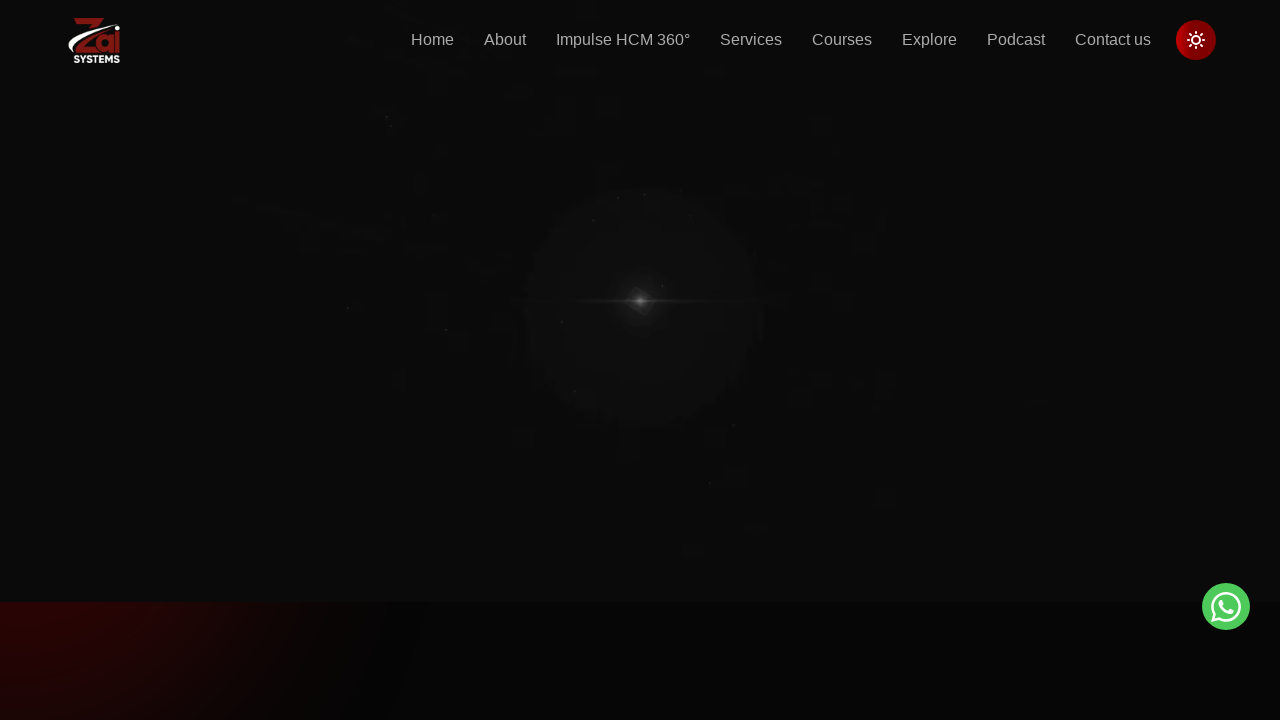

Retrieved href attribute: https://www.linkedin.com/showcase/executive-insights-with-owais-ahmad-khan/
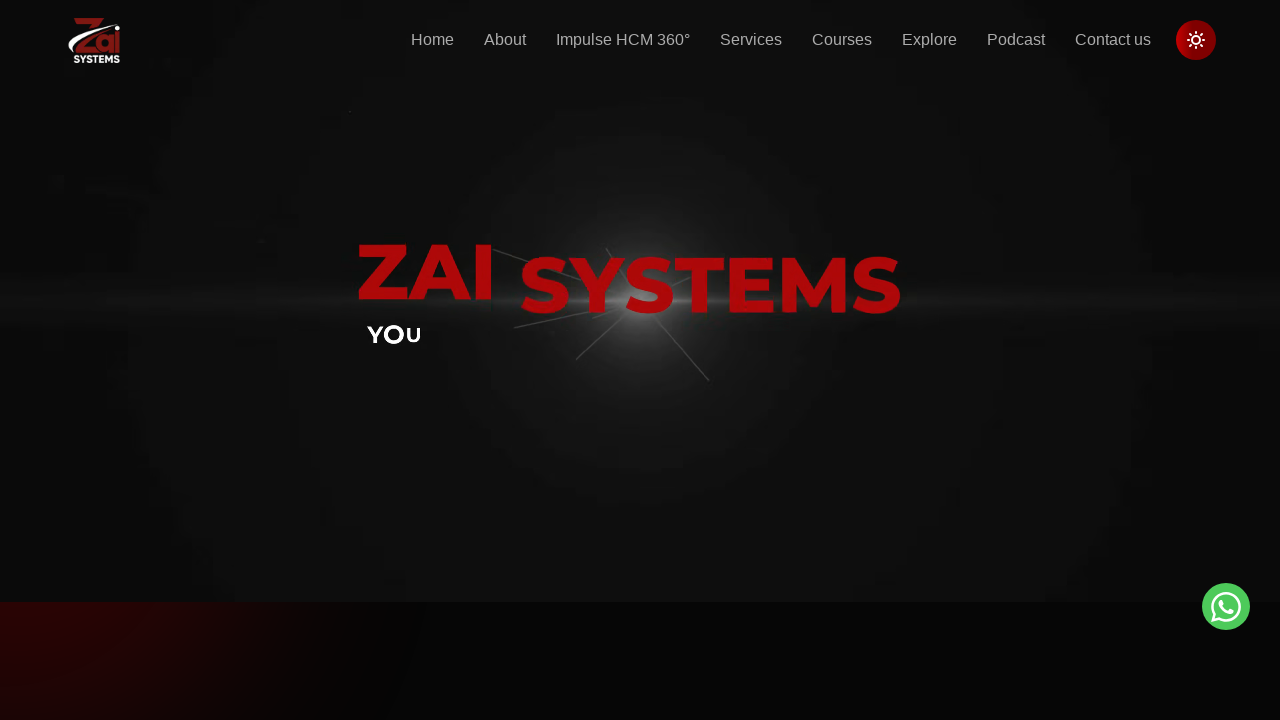

Verified external link is valid: https://www.linkedin.com/showcase/executive-insights-with-owais-ahmad-khan/
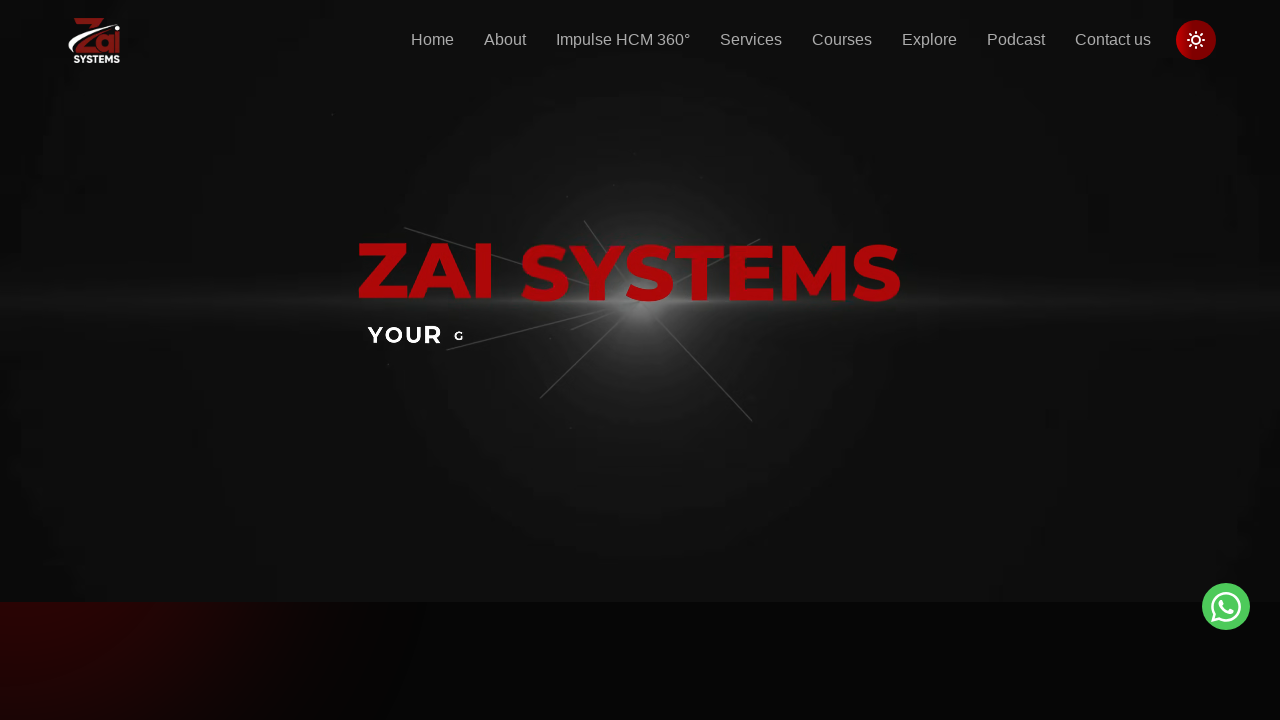

Retrieved href attribute: https://www.tiktok.com/@insightswithowais?_t=8qd2JUlpx3J&_r=1
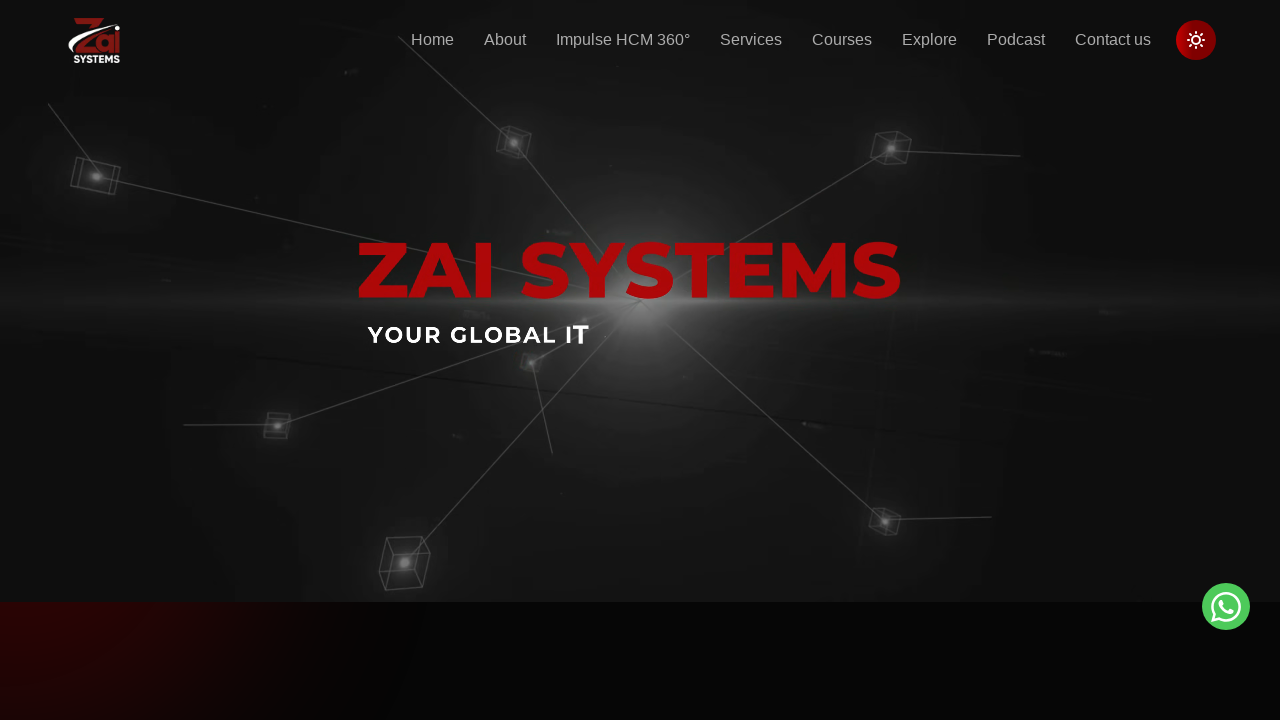

Verified external link is valid: https://www.tiktok.com/@insightswithowais?_t=8qd2JUlpx3J&_r=1
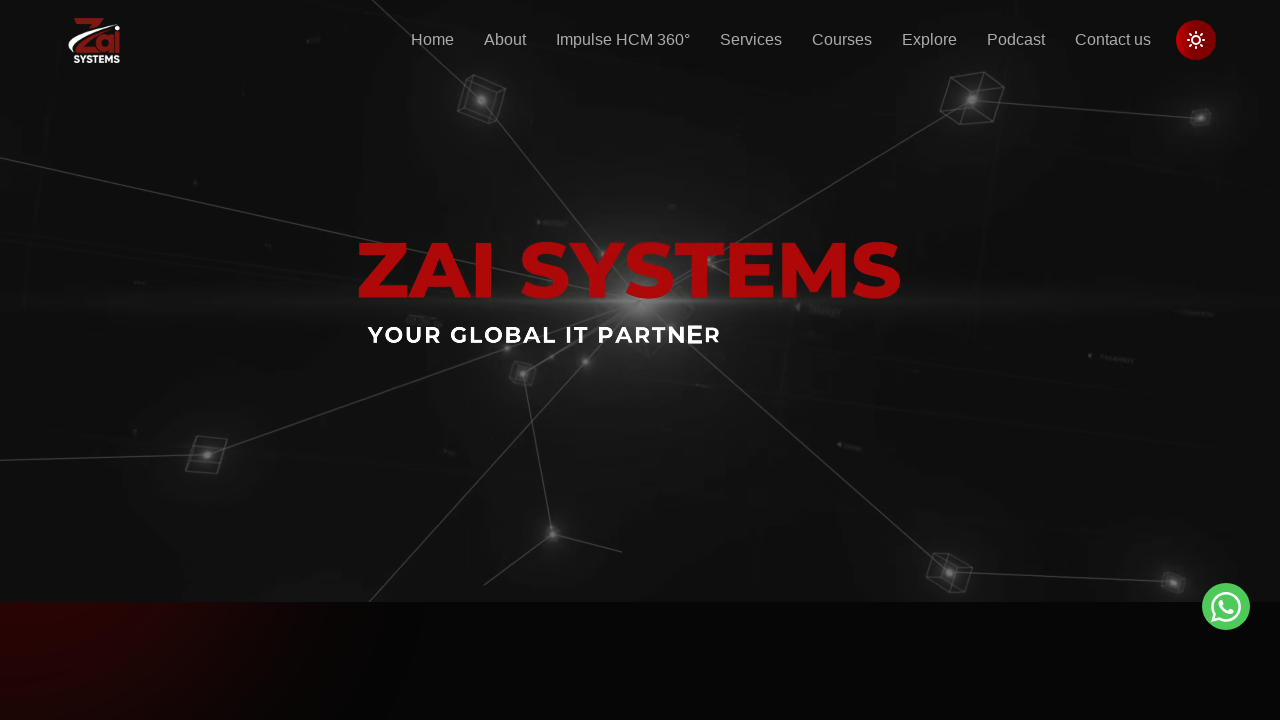

Retrieved href attribute: https://youtube.com/@executiveinsightswithowaiskhan?si=jQBnczxN_P7CNQpU
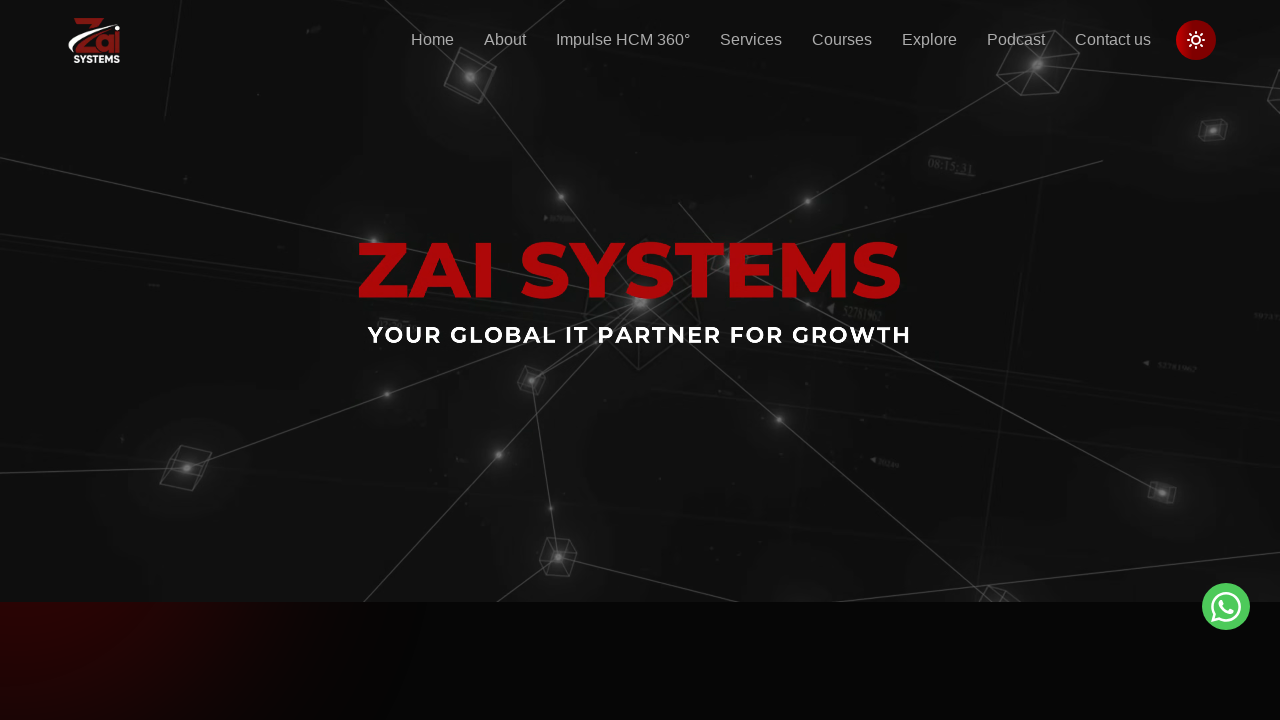

Verified external link is valid: https://youtube.com/@executiveinsightswithowaiskhan?si=jQBnczxN_P7CNQpU
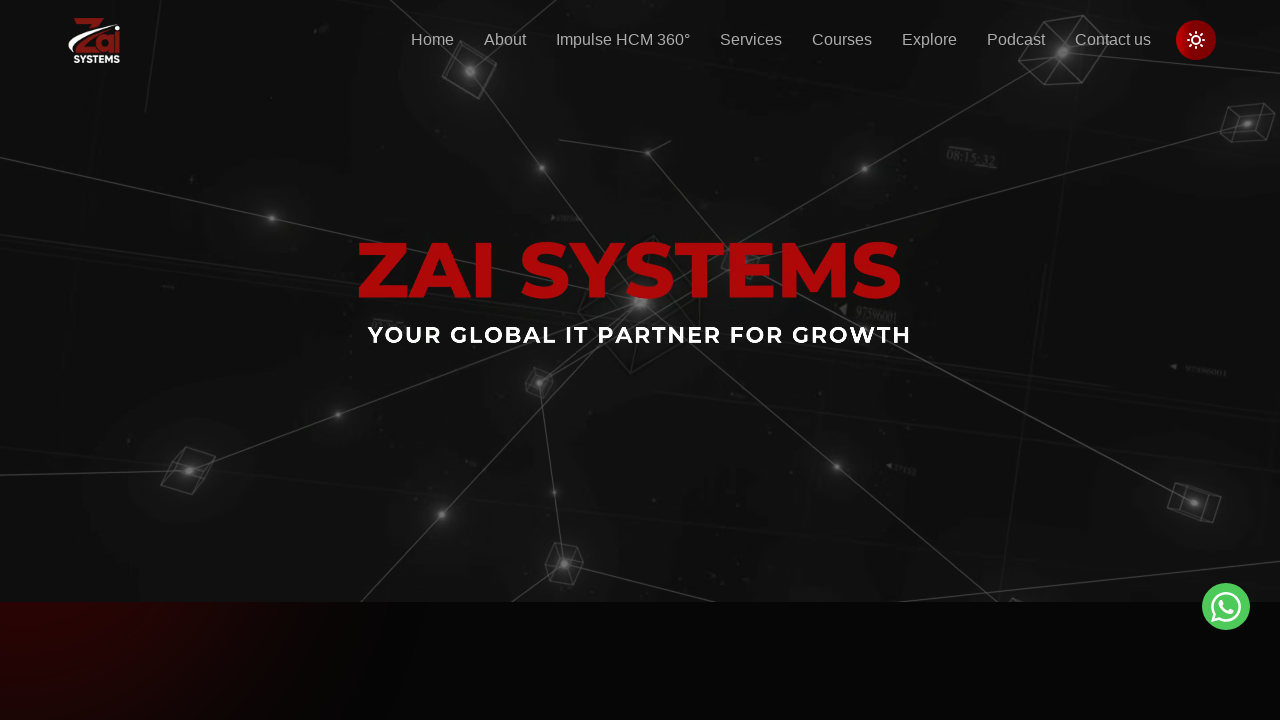

Retrieved href attribute: /
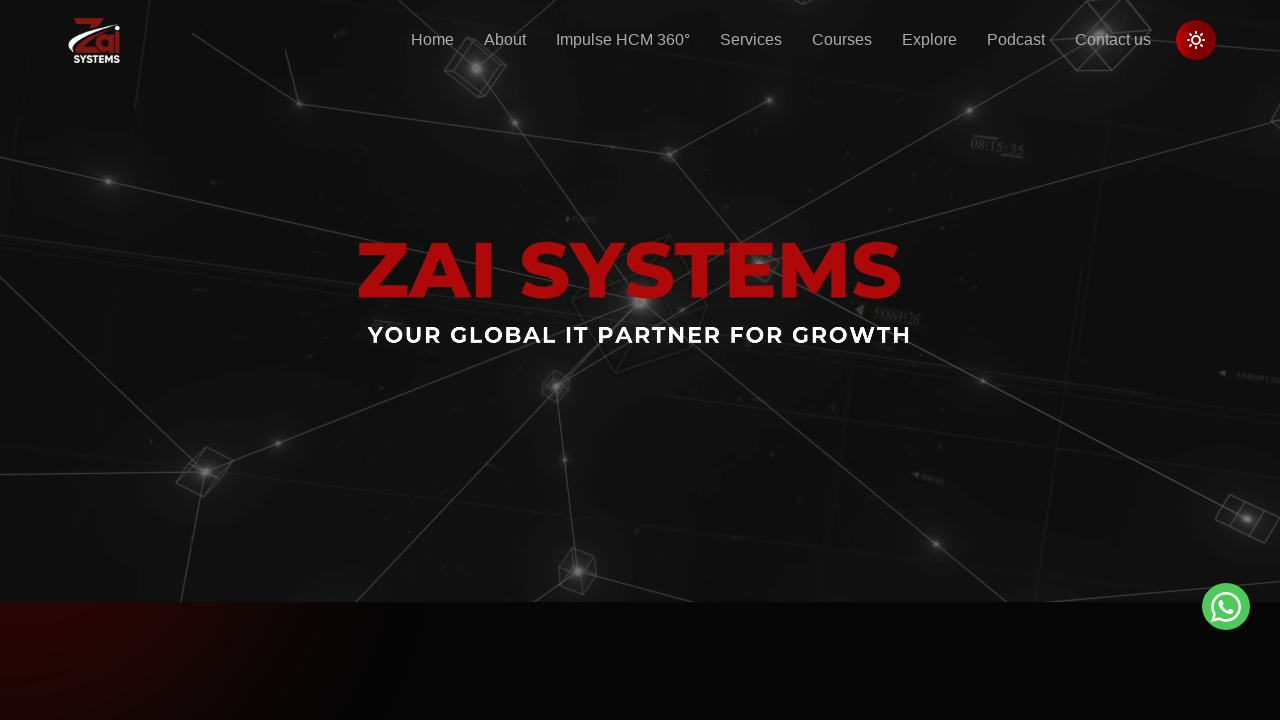

Retrieved href attribute: /impulse-hcm-360
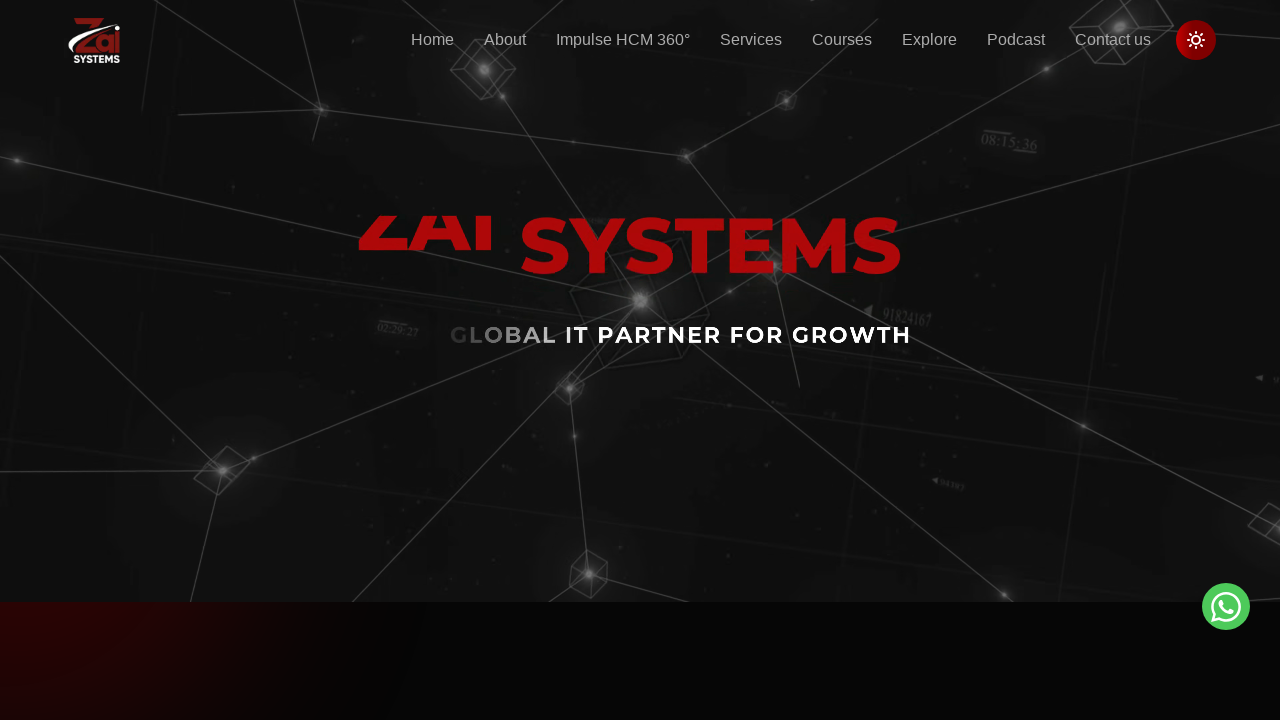

Retrieved href attribute: /e-commerce-solution-providers
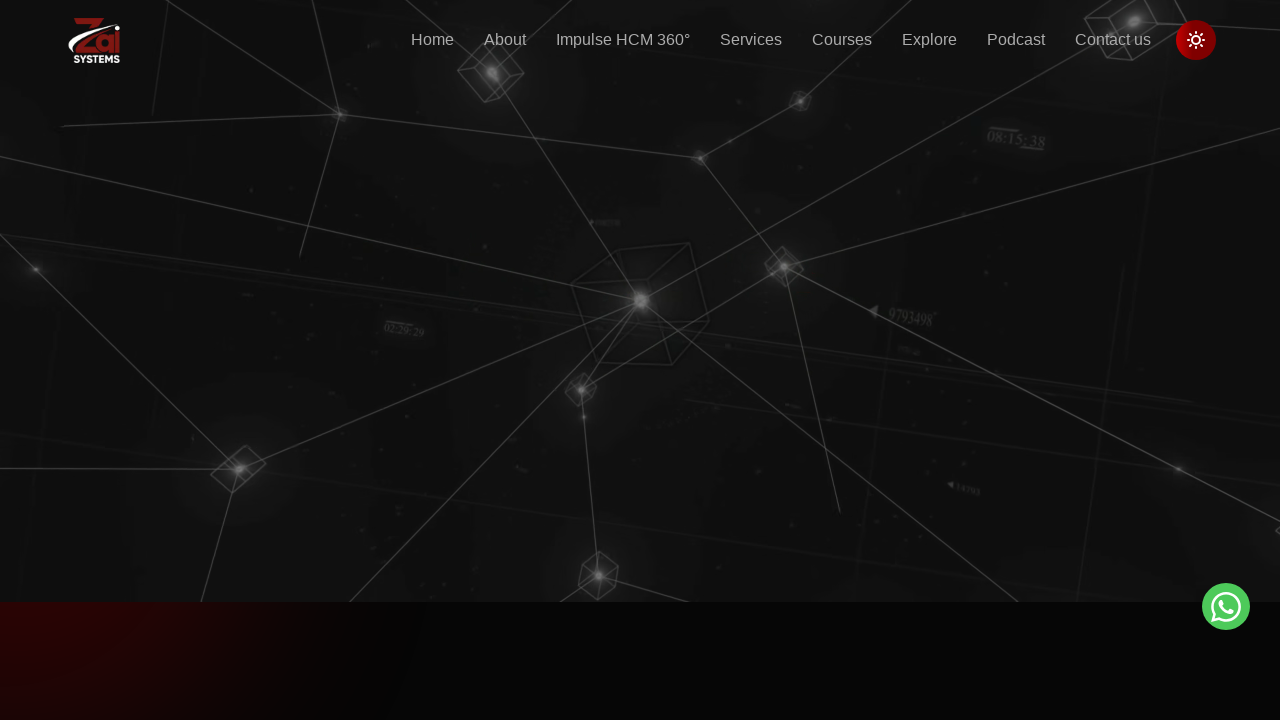

Retrieved href attribute: /custom-software-development
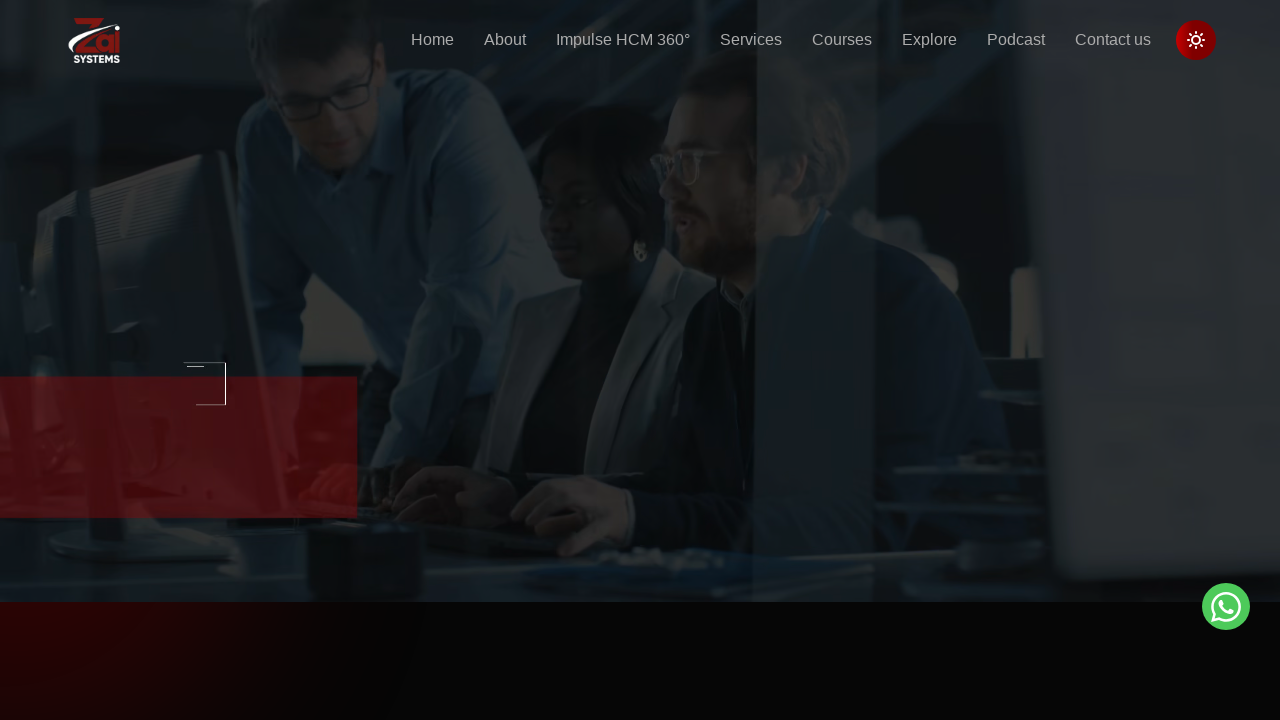

Retrieved href attribute: /services/iot-development
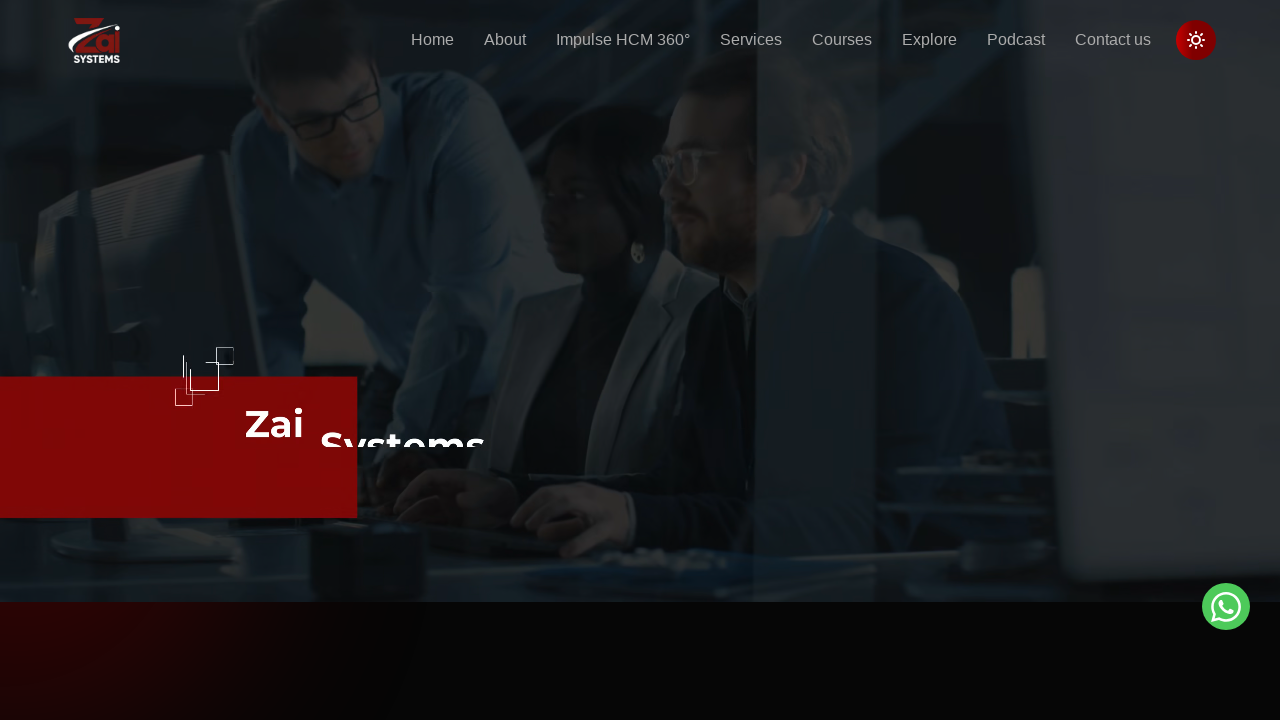

Retrieved href attribute: /courses
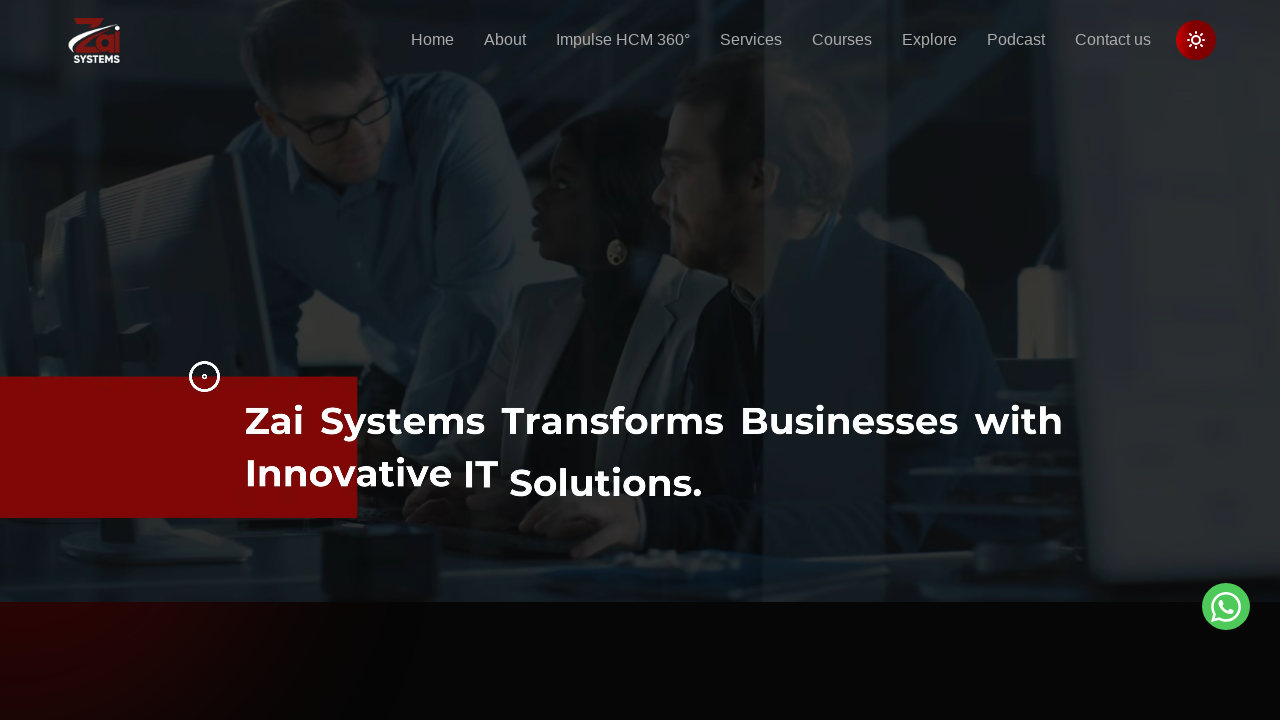

Retrieved href attribute: /services/mobile-app-development
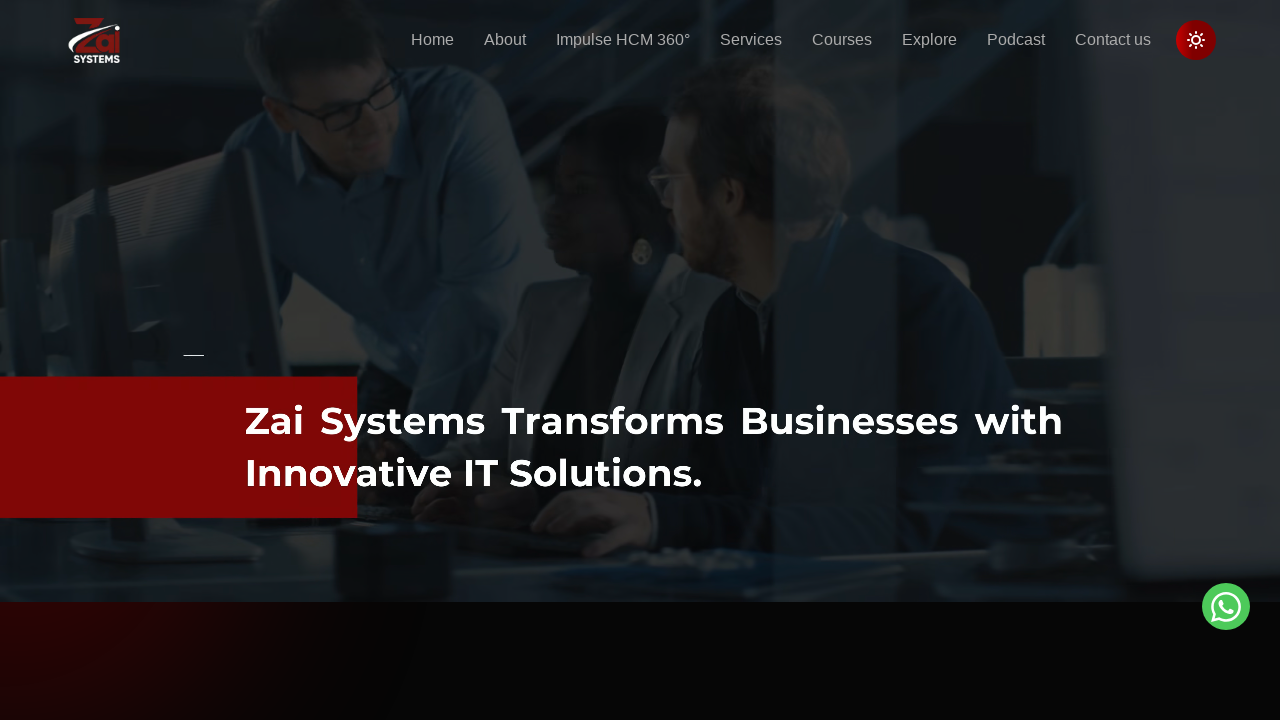

Retrieved href attribute: /services/web-app-development
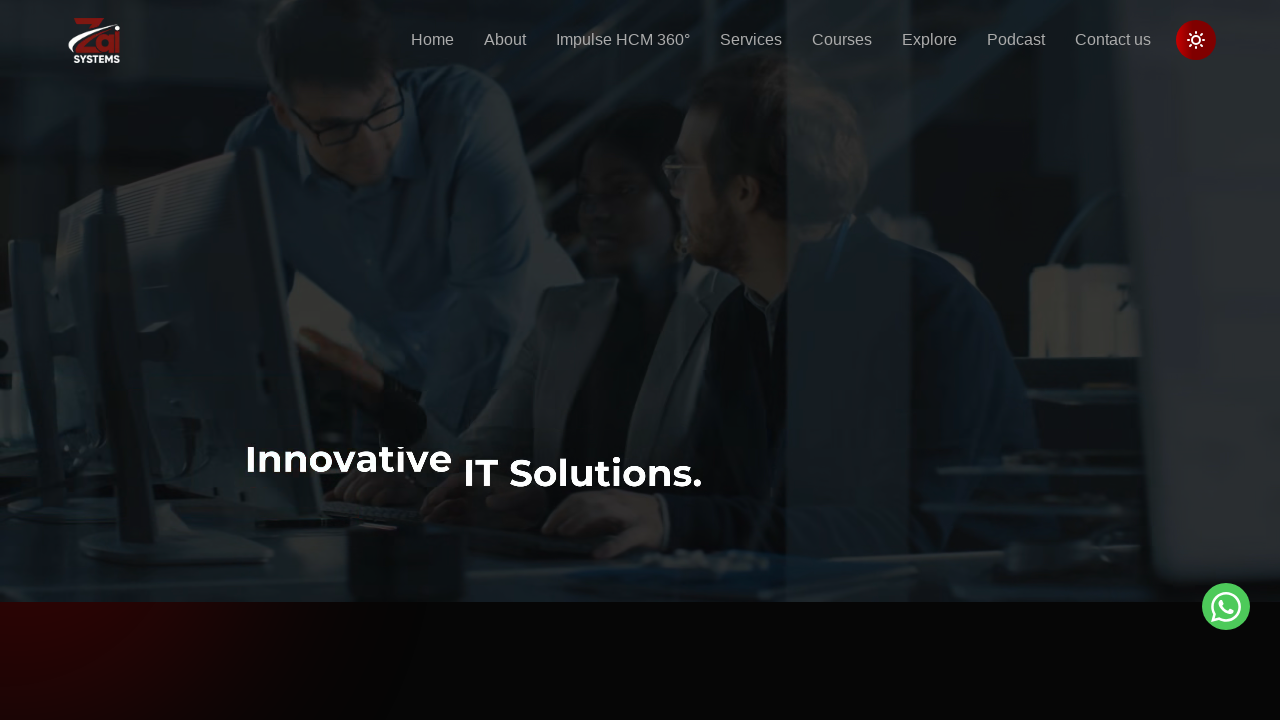

Retrieved href attribute: /services/digital-marketing-services
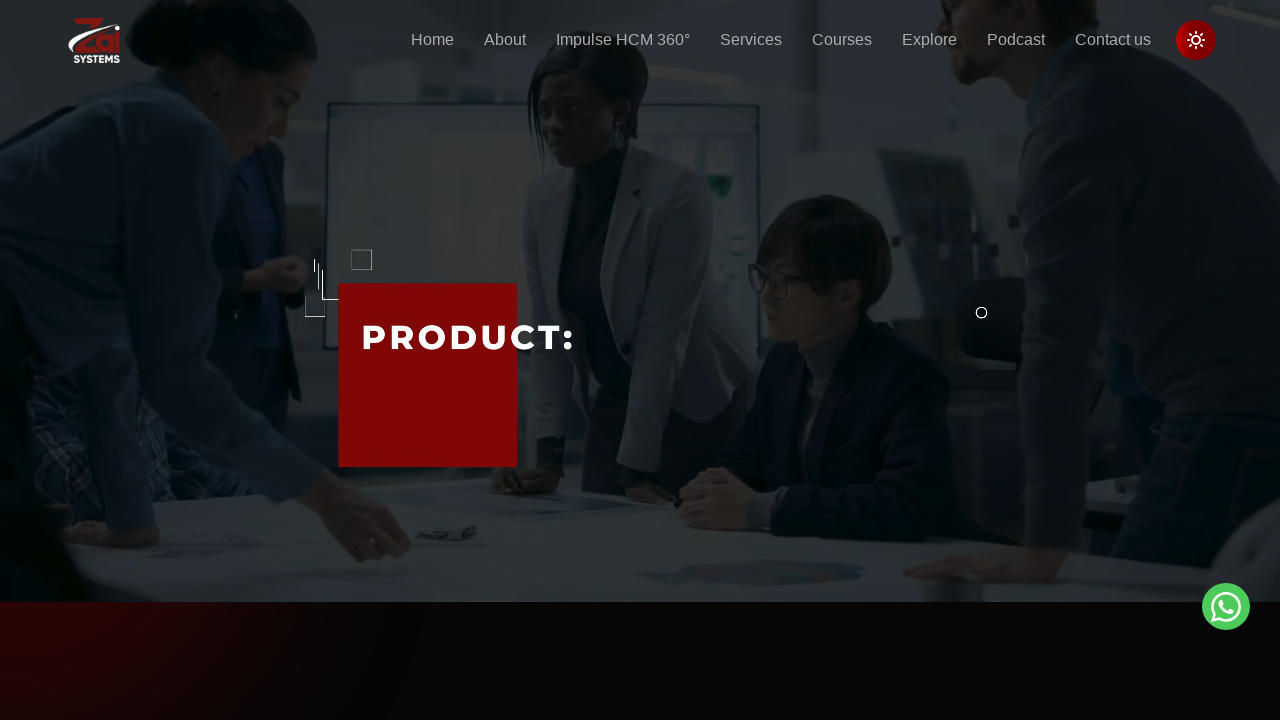

Retrieved href attribute: /services/content-writing
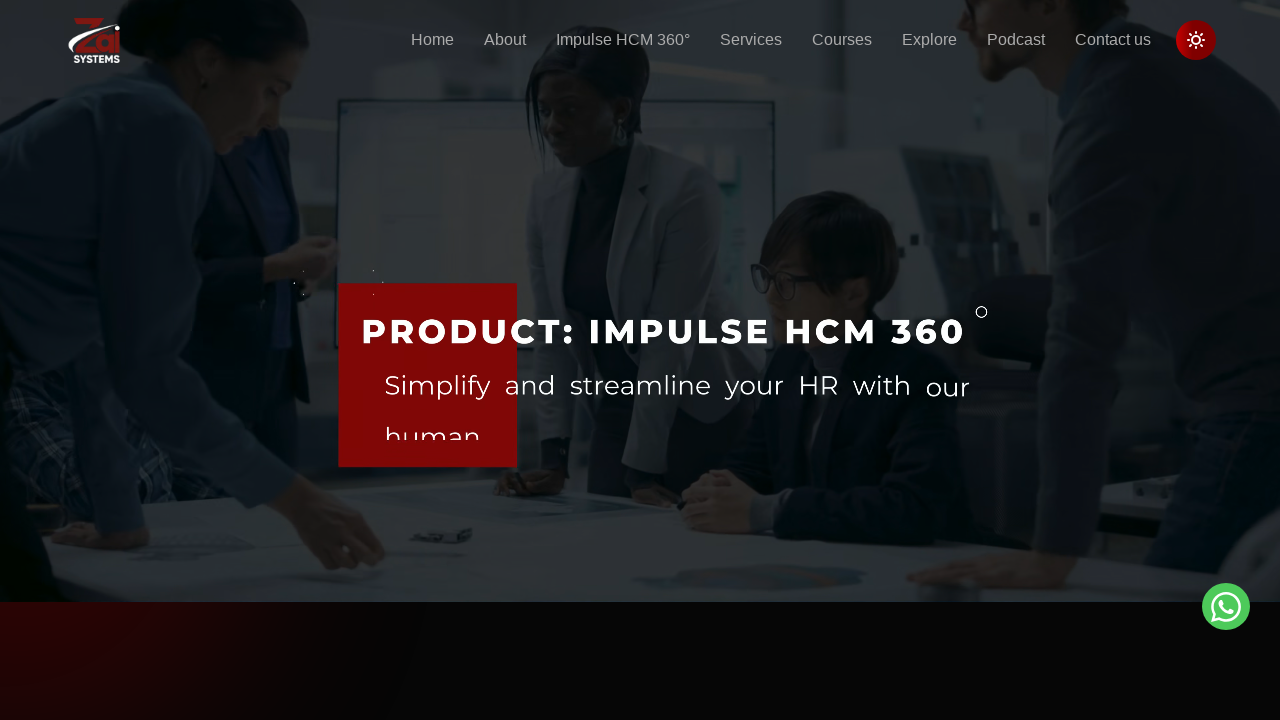

Retrieved href attribute: /services/ui-ux-design
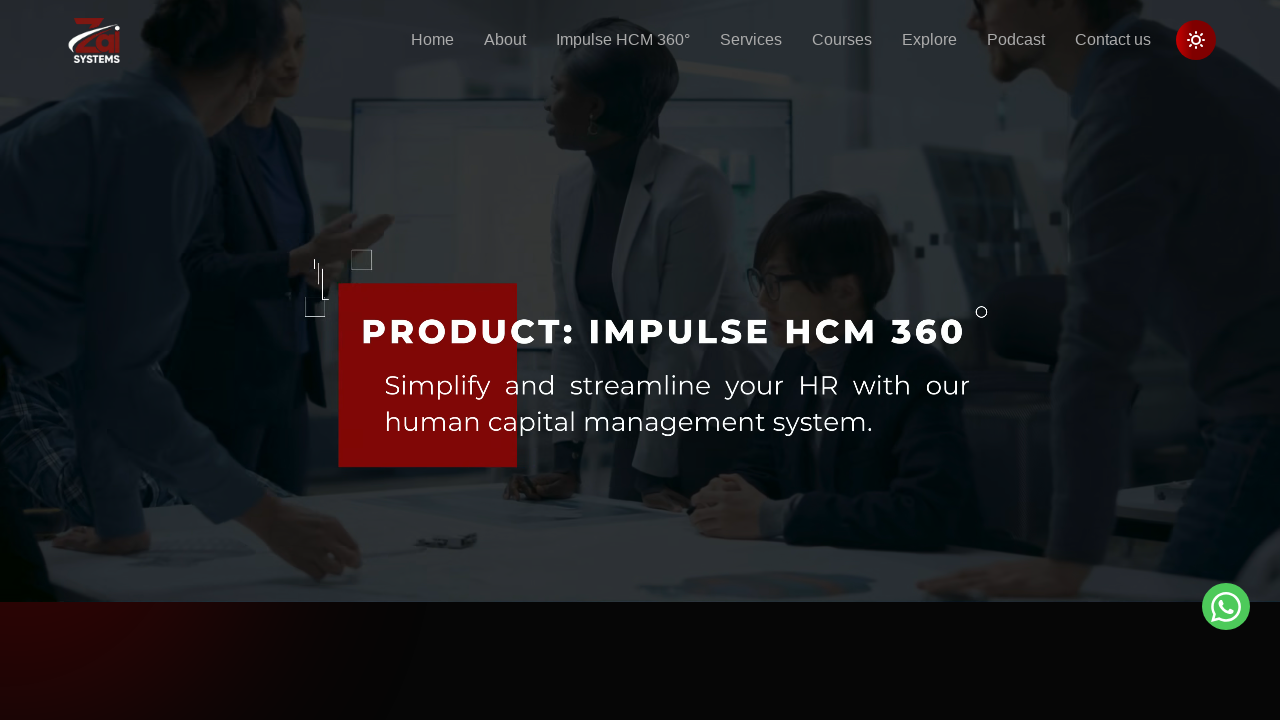

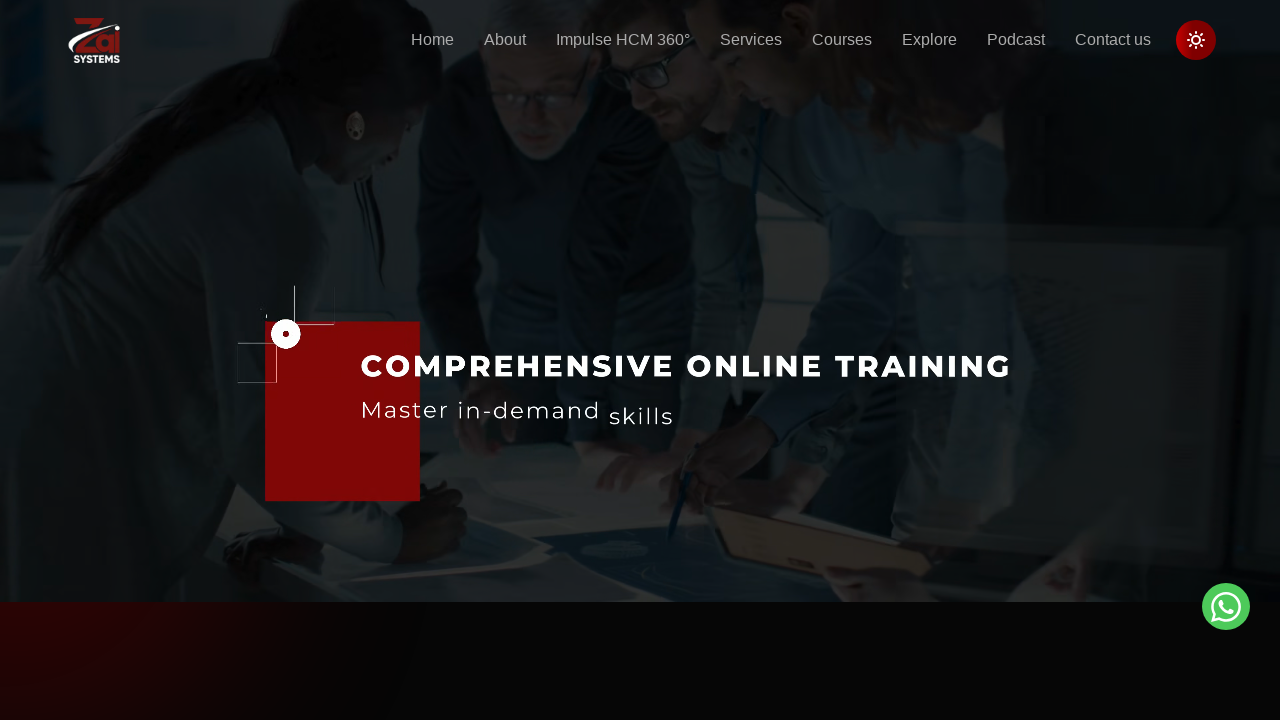